Tests a todo list application by creating 100 tasks, then deleting tasks with odd indices while handling confirmation dialogs.

Starting URL: https://material.playwrightvn.com/03-xpath-todo-list.html

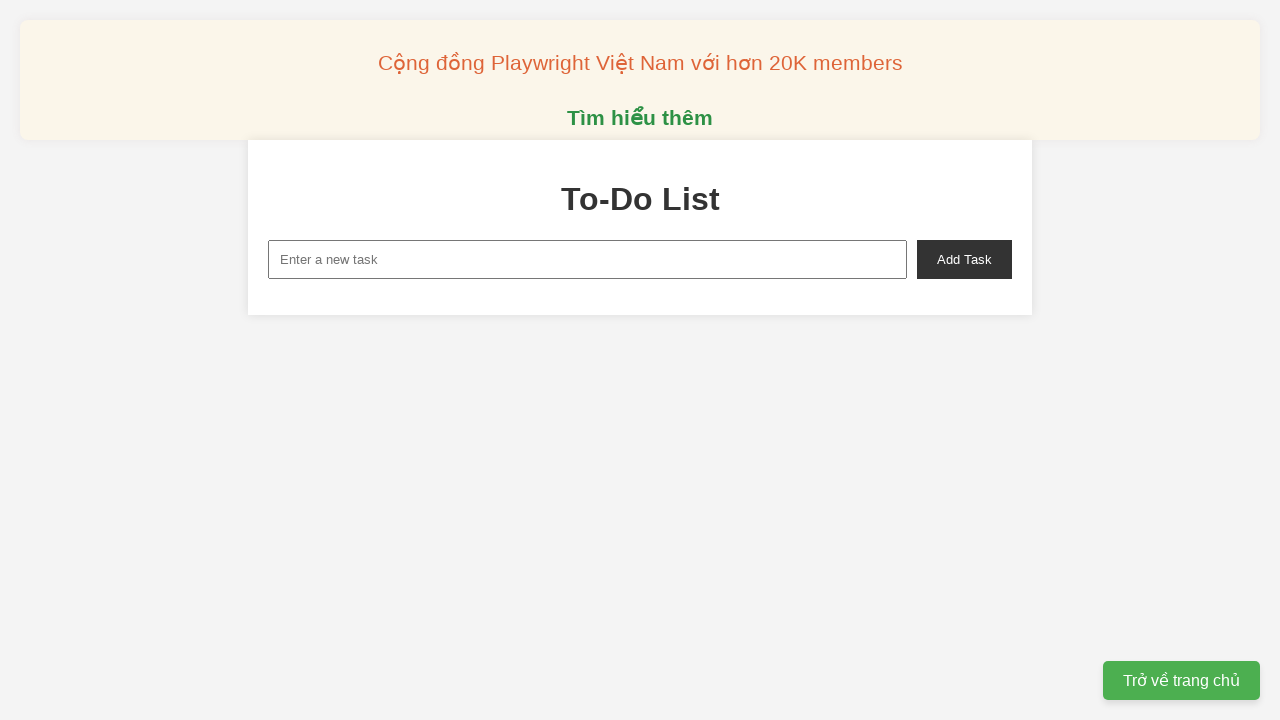

Set up dialog handler to automatically accept delete confirmations
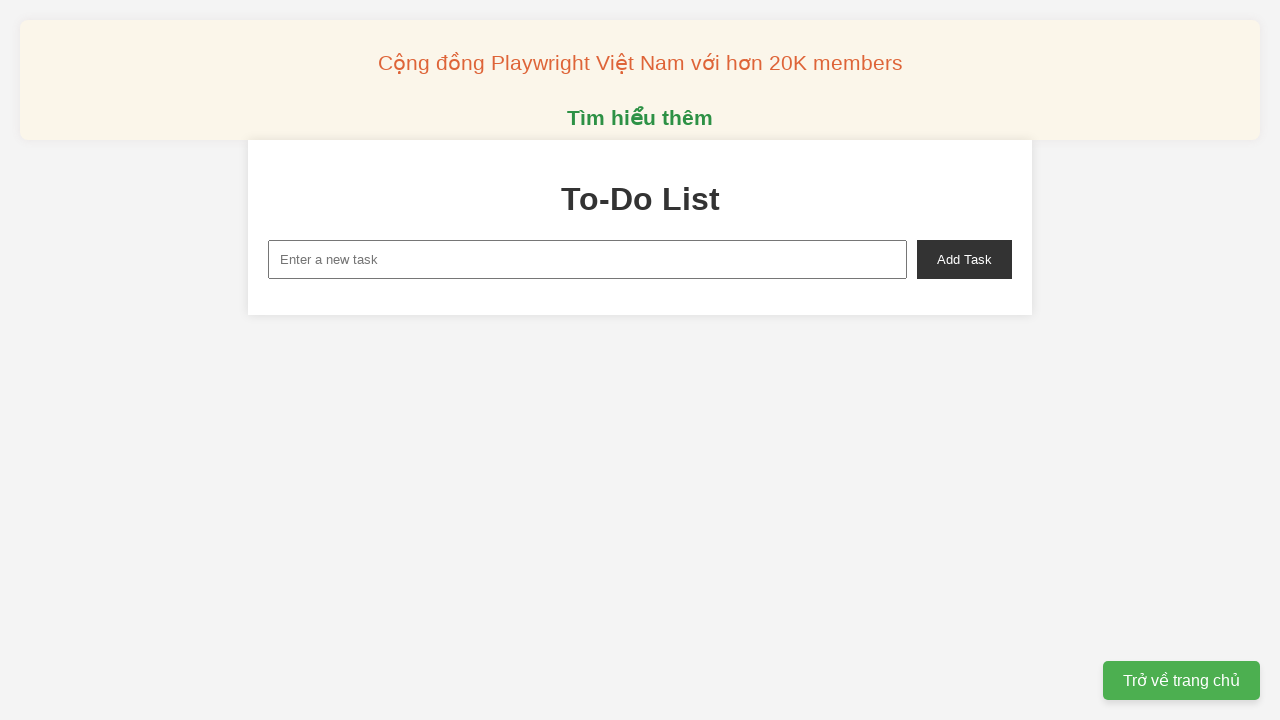

Filled input field with 'Todo 1' on xpath=//div/input[@type='text']
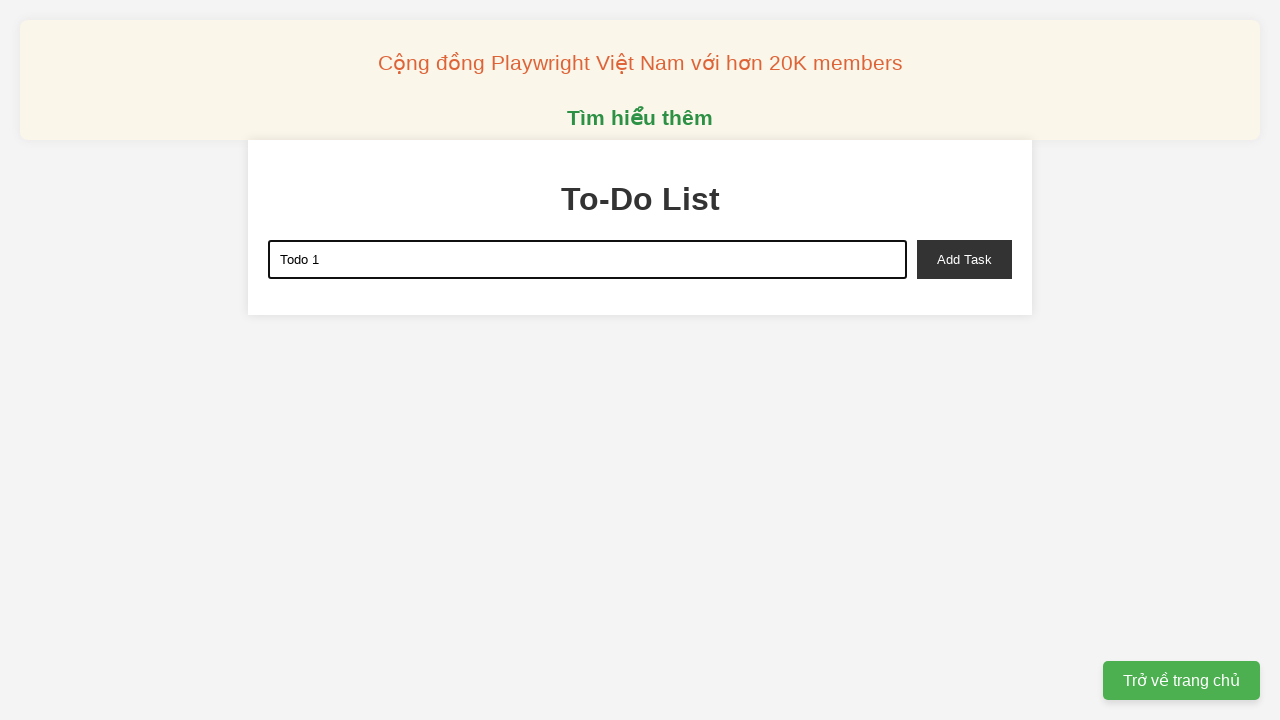

Clicked add task button to create 'Todo 1' at (964, 259) on xpath=//div/button[@id='add-task']
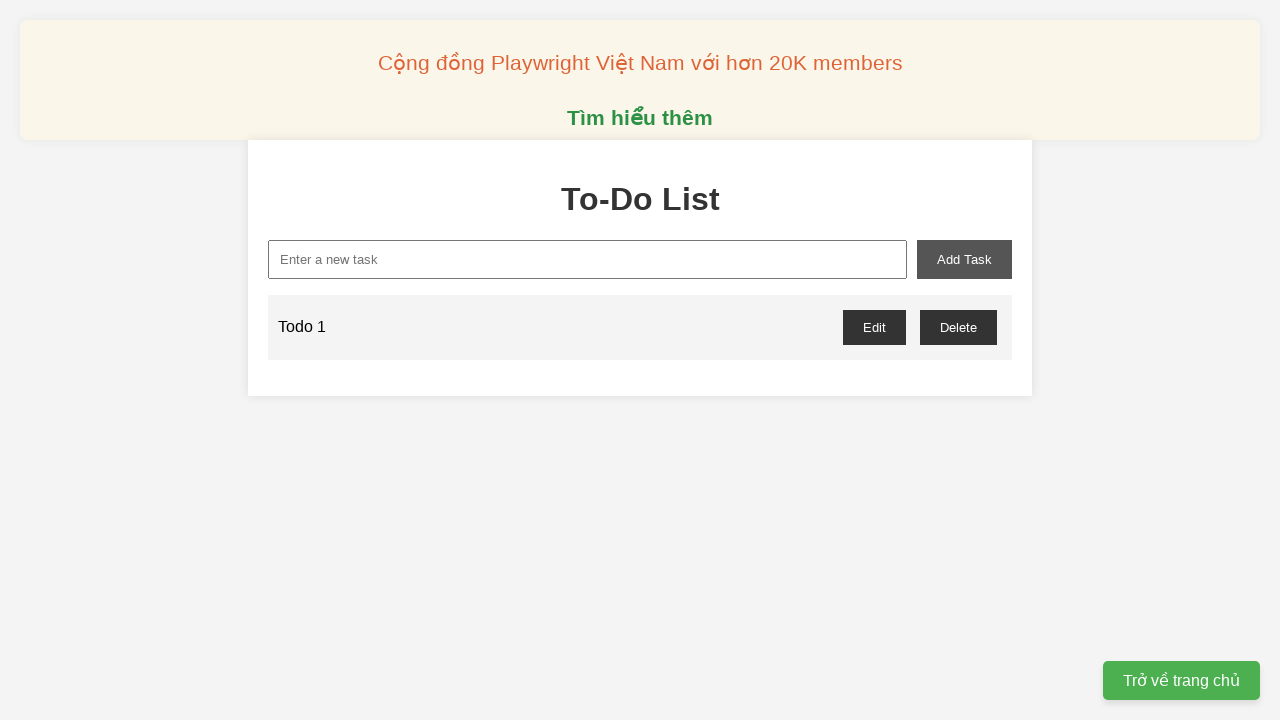

Filled input field with 'Todo 2' on xpath=//div/input[@type='text']
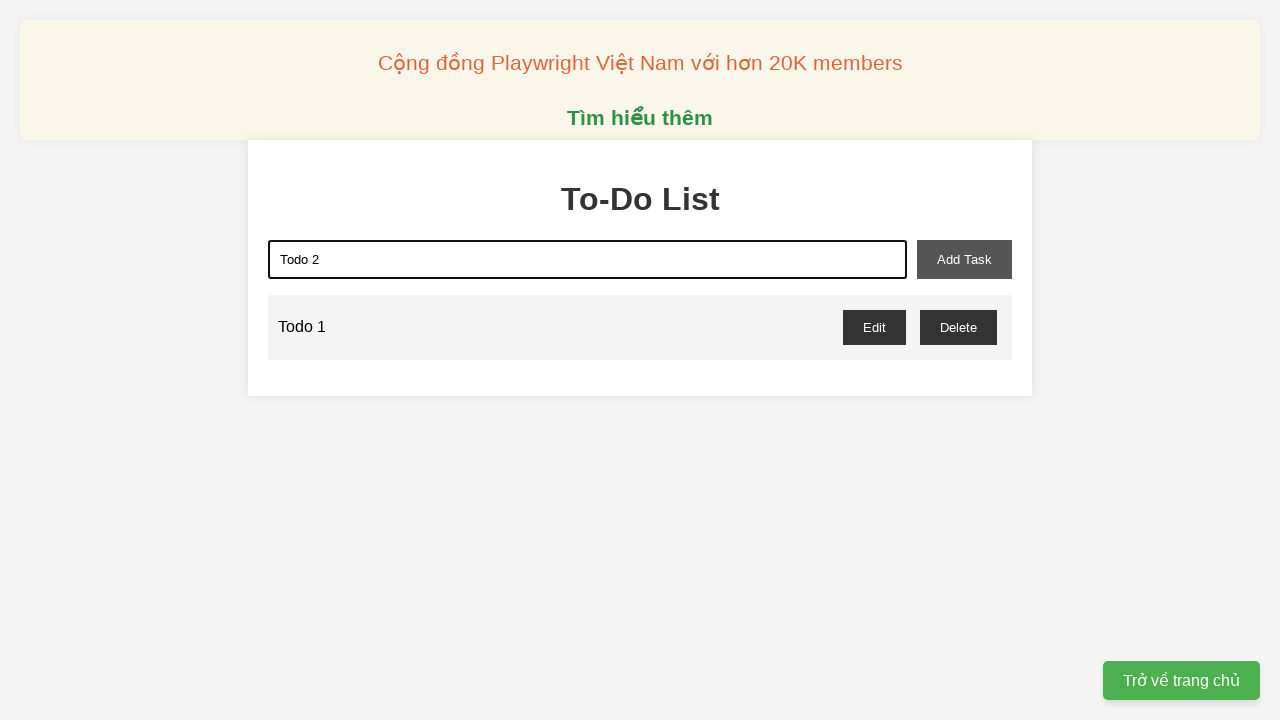

Clicked add task button to create 'Todo 2' at (964, 259) on xpath=//div/button[@id='add-task']
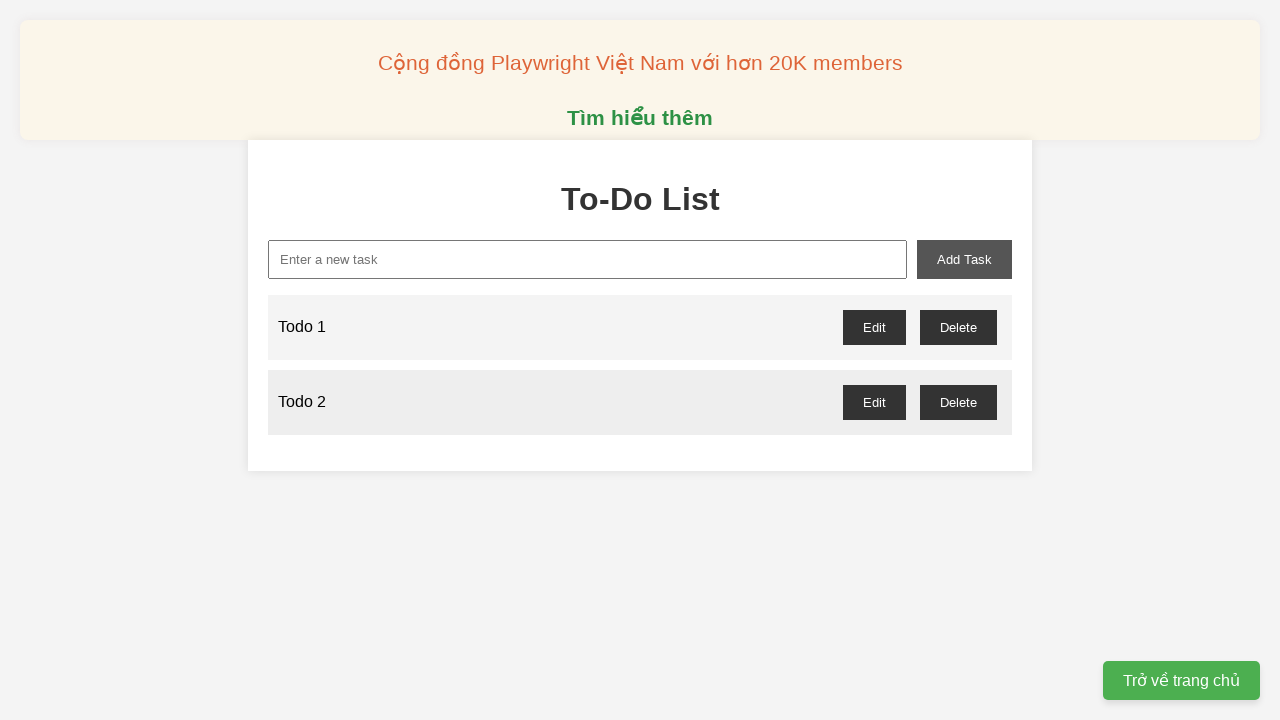

Filled input field with 'Todo 3' on xpath=//div/input[@type='text']
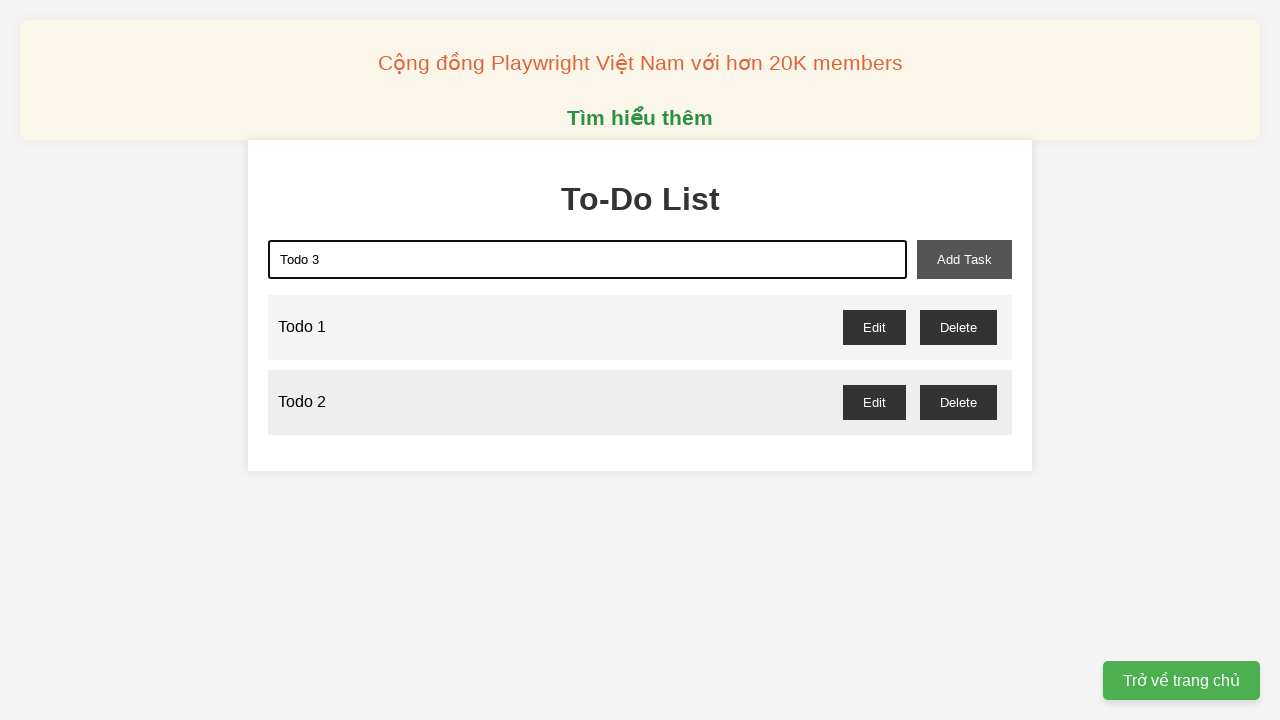

Clicked add task button to create 'Todo 3' at (964, 259) on xpath=//div/button[@id='add-task']
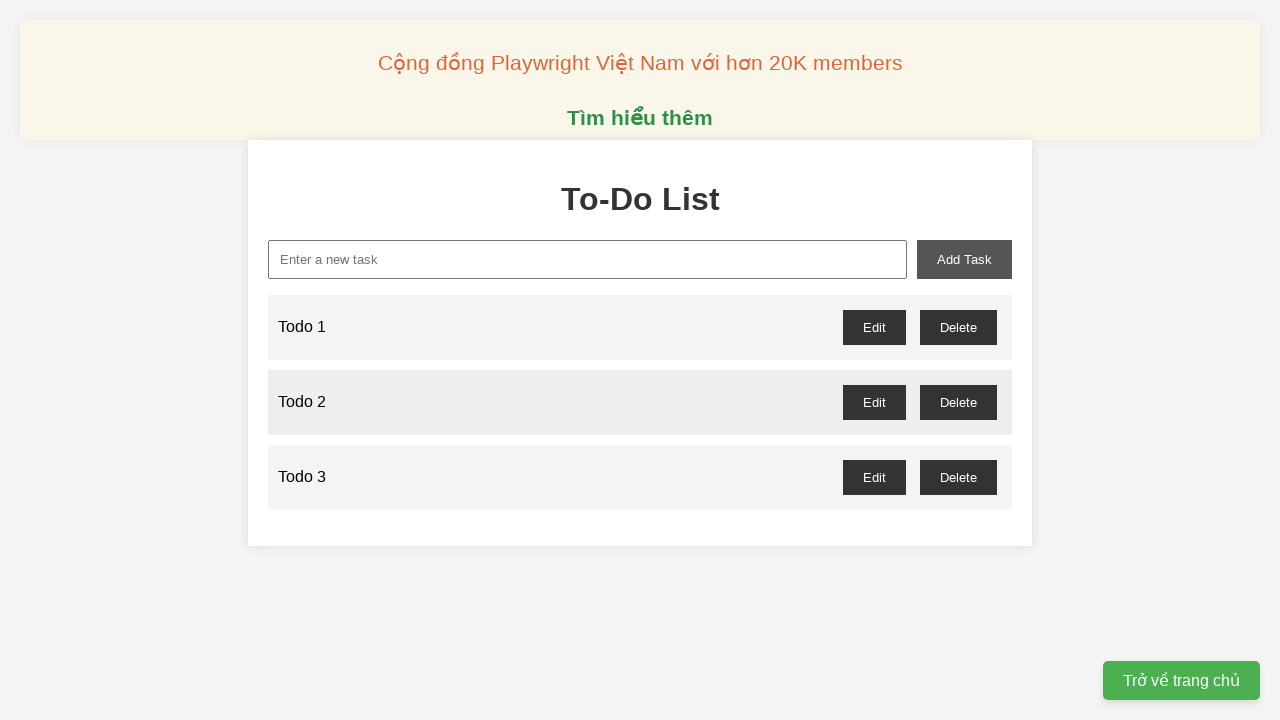

Filled input field with 'Todo 4' on xpath=//div/input[@type='text']
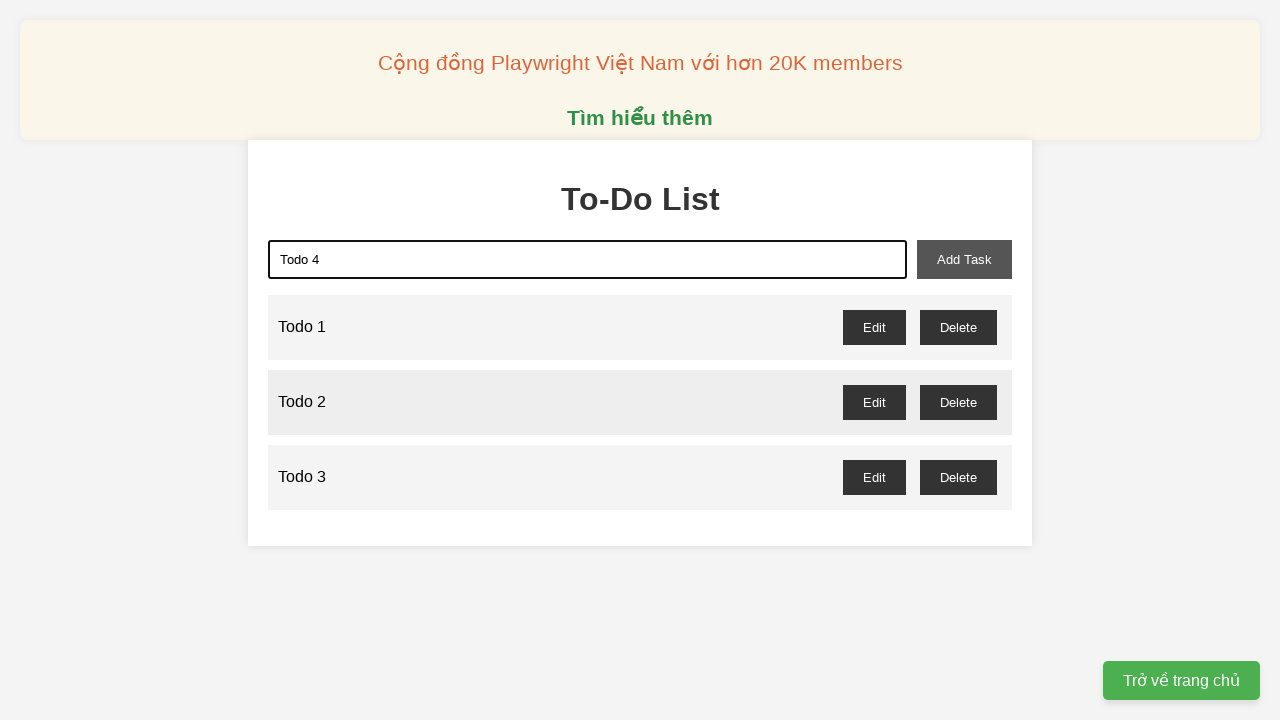

Clicked add task button to create 'Todo 4' at (964, 259) on xpath=//div/button[@id='add-task']
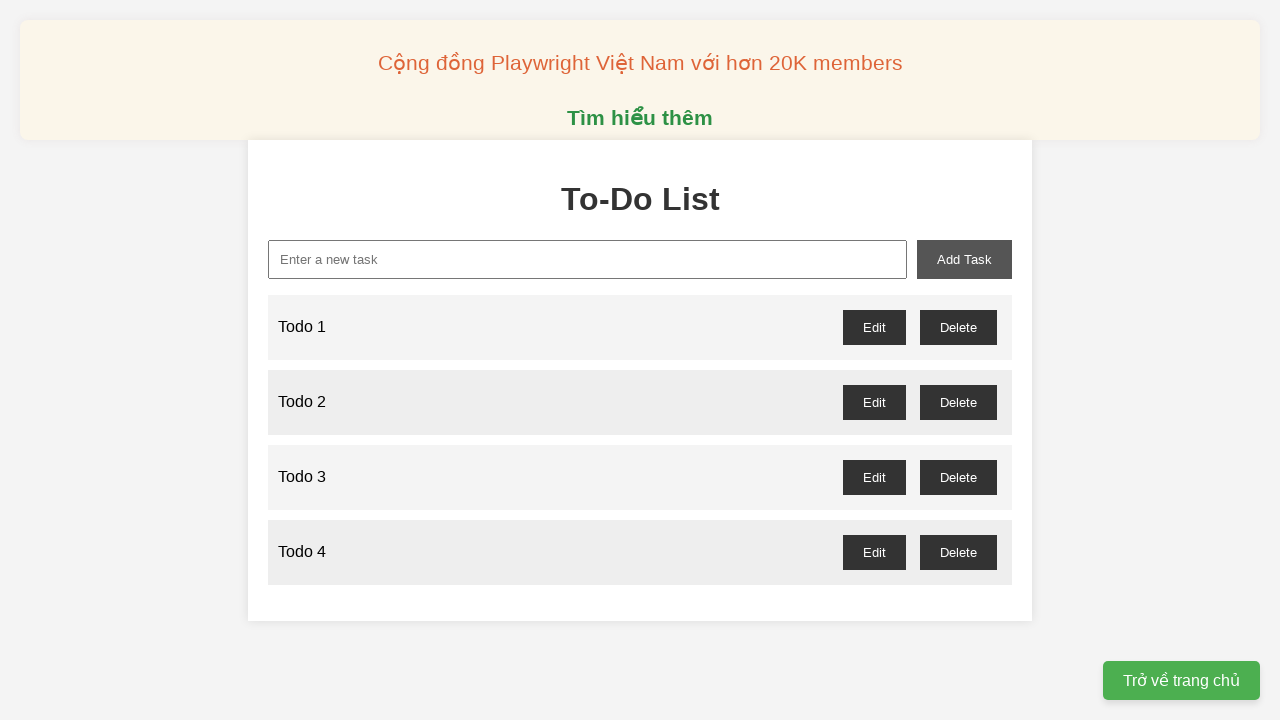

Filled input field with 'Todo 5' on xpath=//div/input[@type='text']
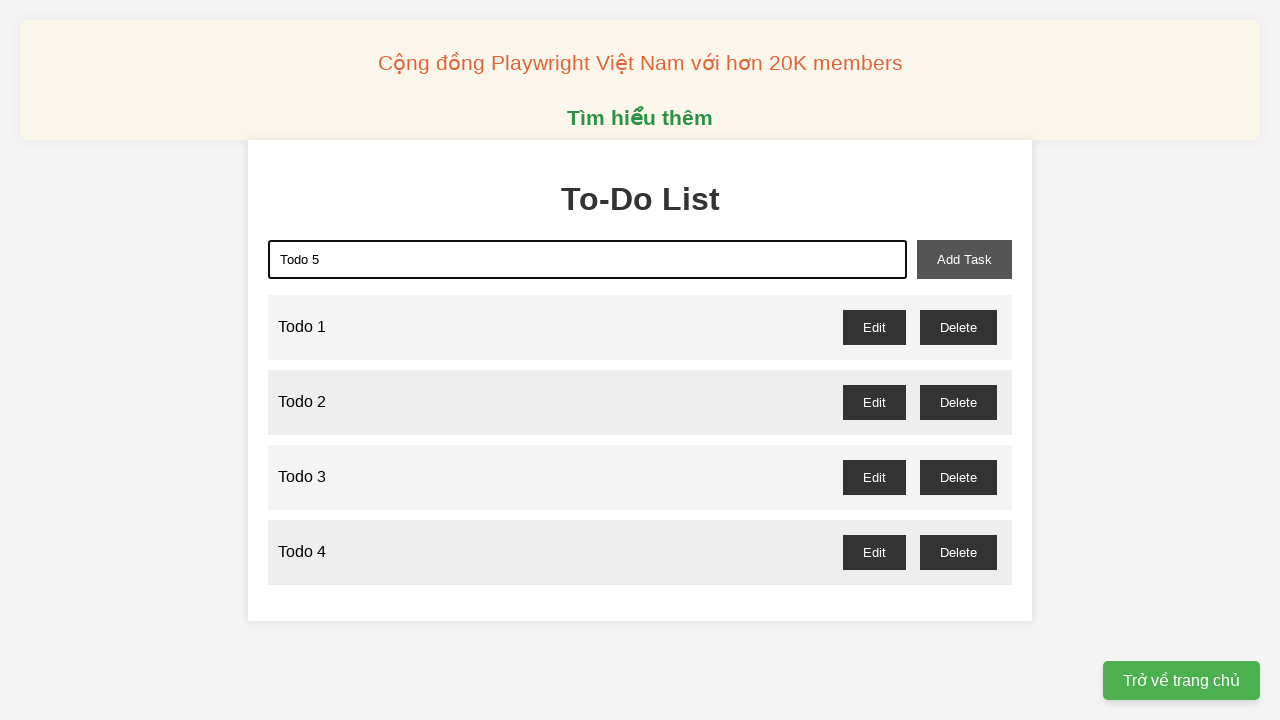

Clicked add task button to create 'Todo 5' at (964, 259) on xpath=//div/button[@id='add-task']
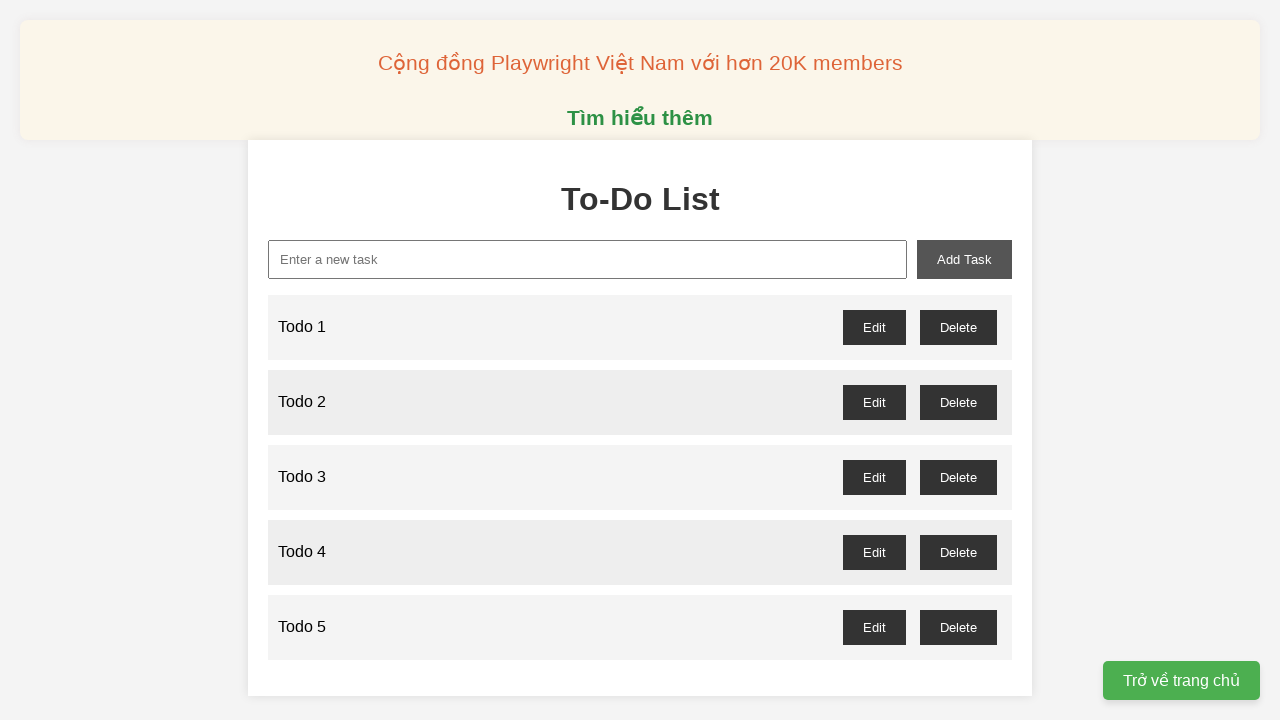

Filled input field with 'Todo 6' on xpath=//div/input[@type='text']
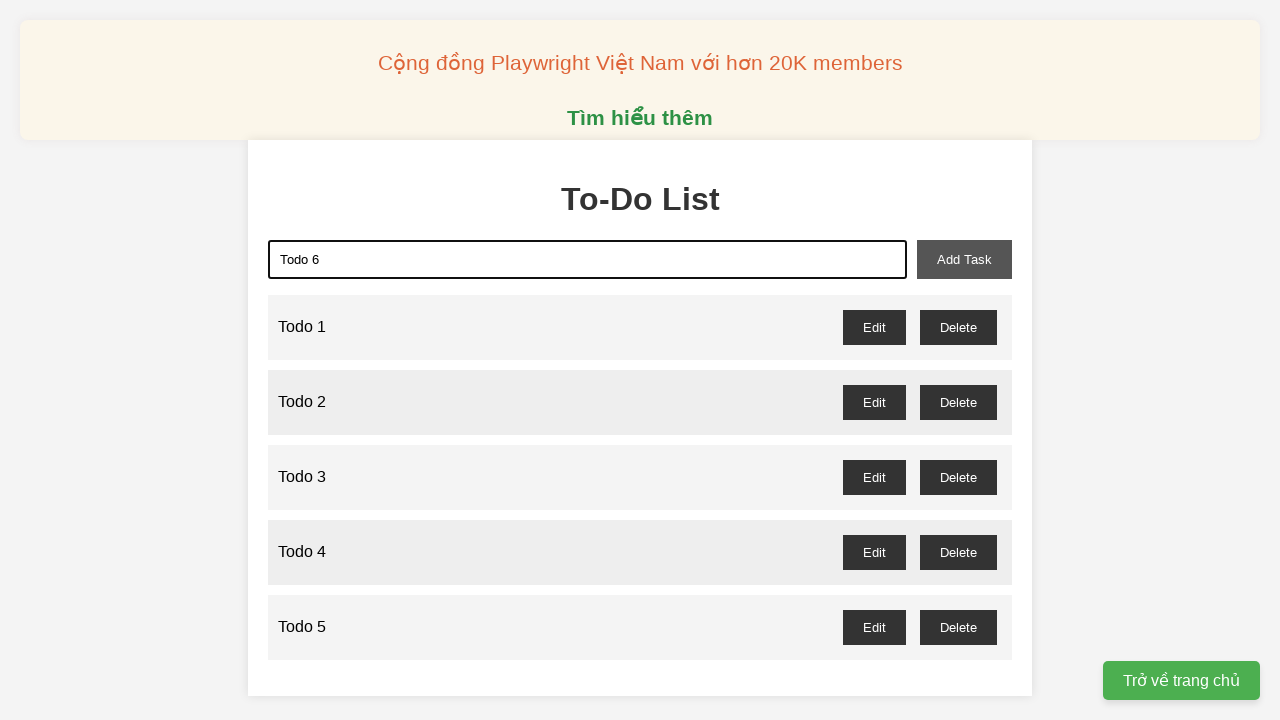

Clicked add task button to create 'Todo 6' at (964, 259) on xpath=//div/button[@id='add-task']
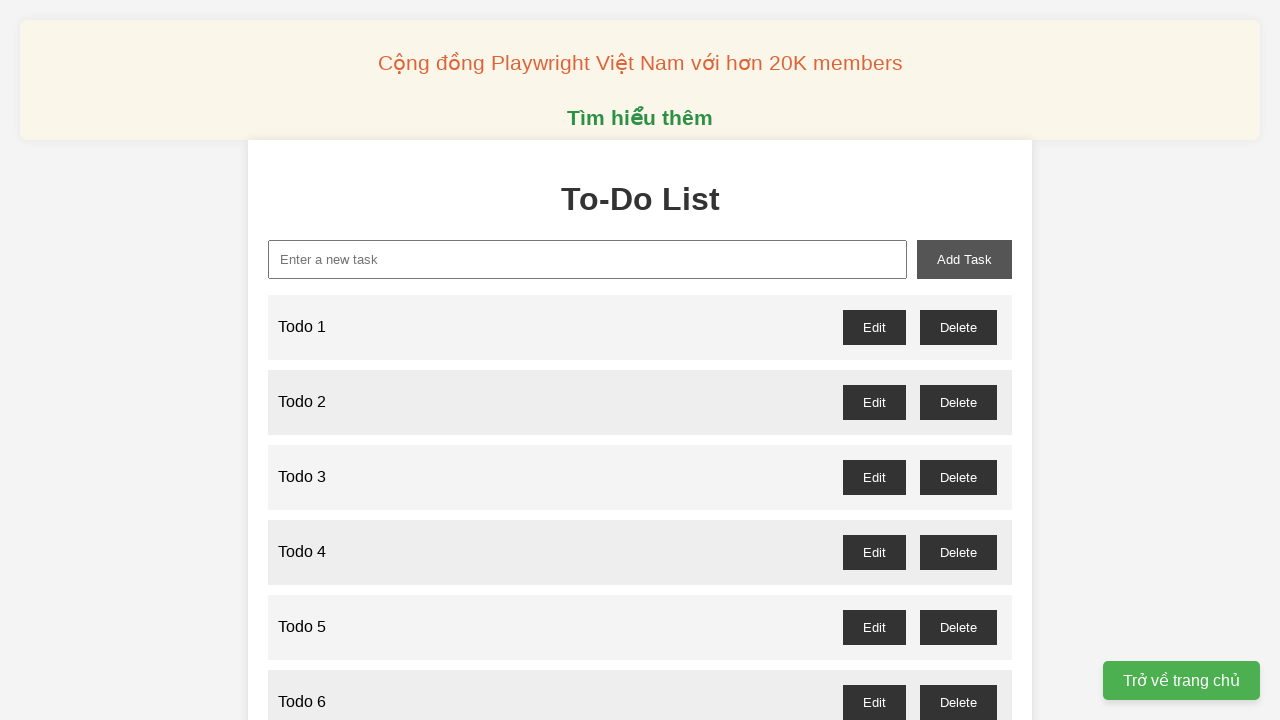

Filled input field with 'Todo 7' on xpath=//div/input[@type='text']
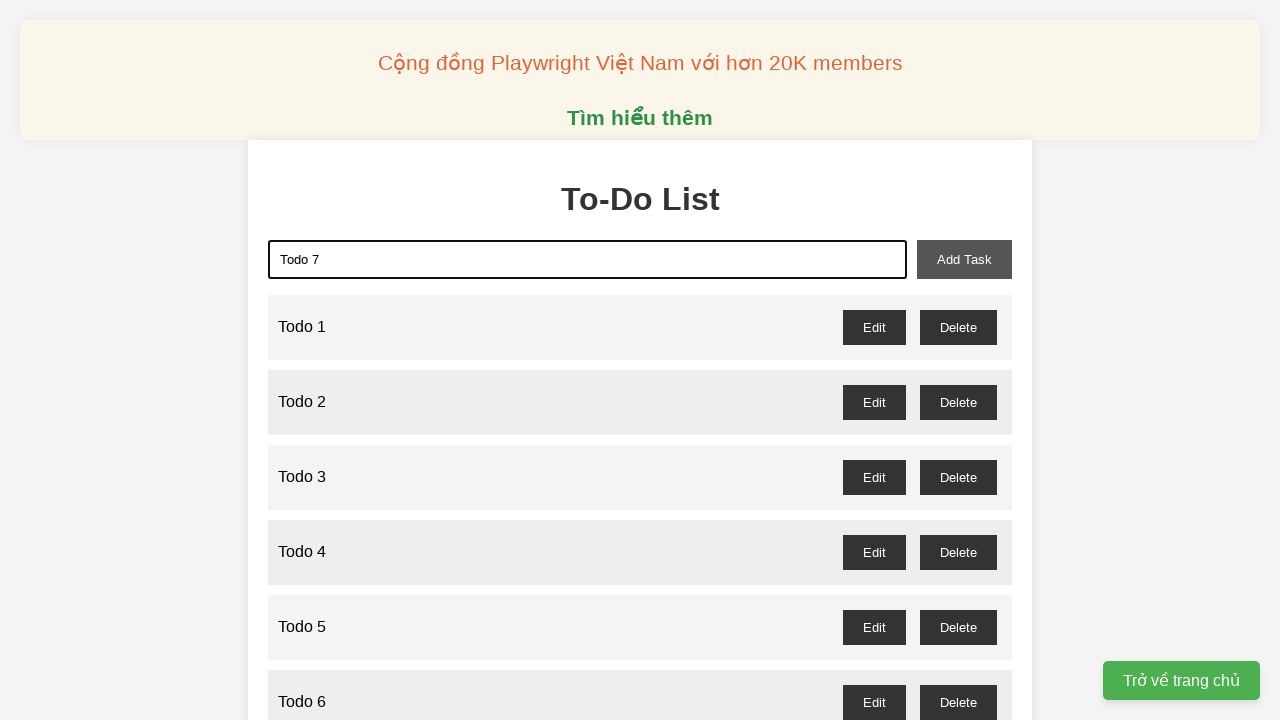

Clicked add task button to create 'Todo 7' at (964, 259) on xpath=//div/button[@id='add-task']
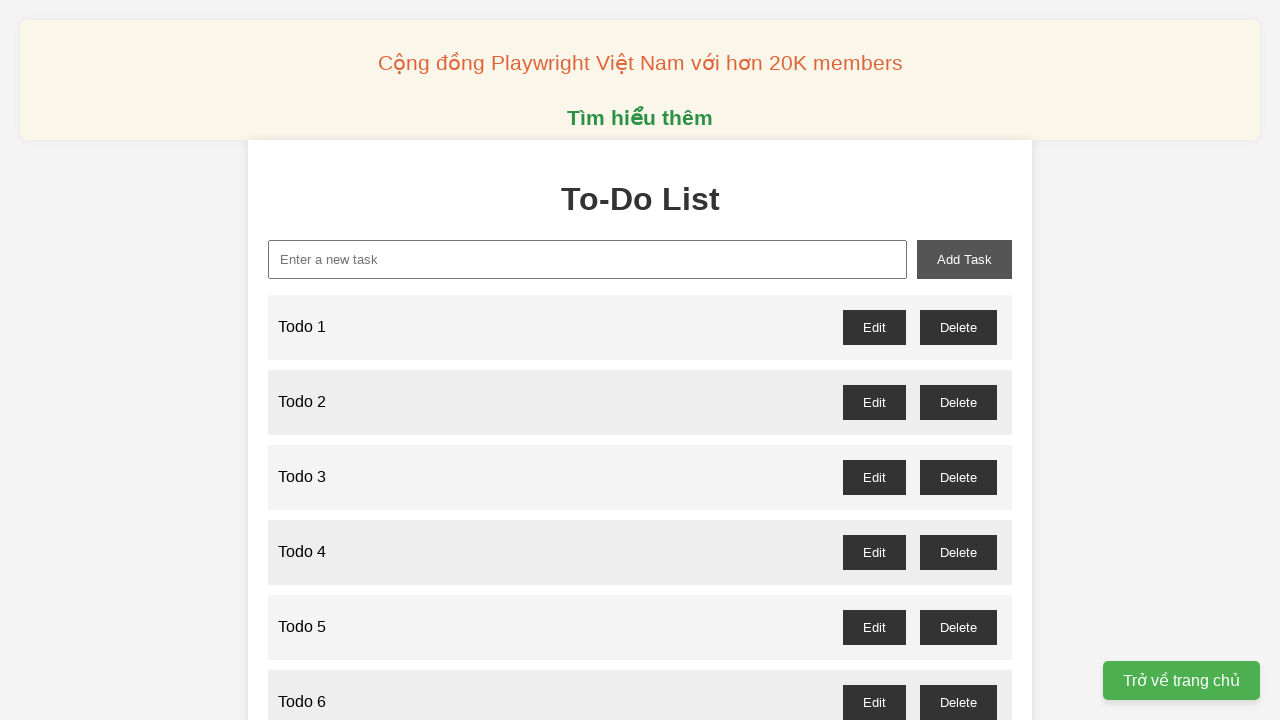

Filled input field with 'Todo 8' on xpath=//div/input[@type='text']
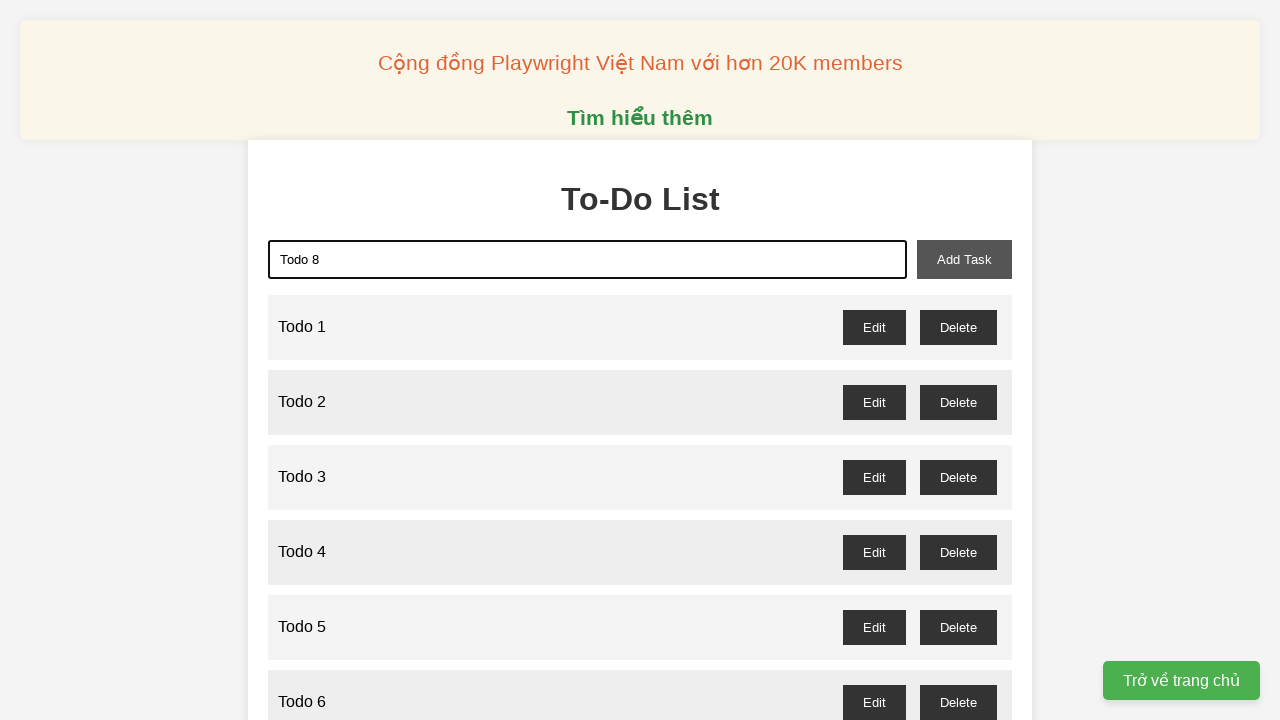

Clicked add task button to create 'Todo 8' at (964, 259) on xpath=//div/button[@id='add-task']
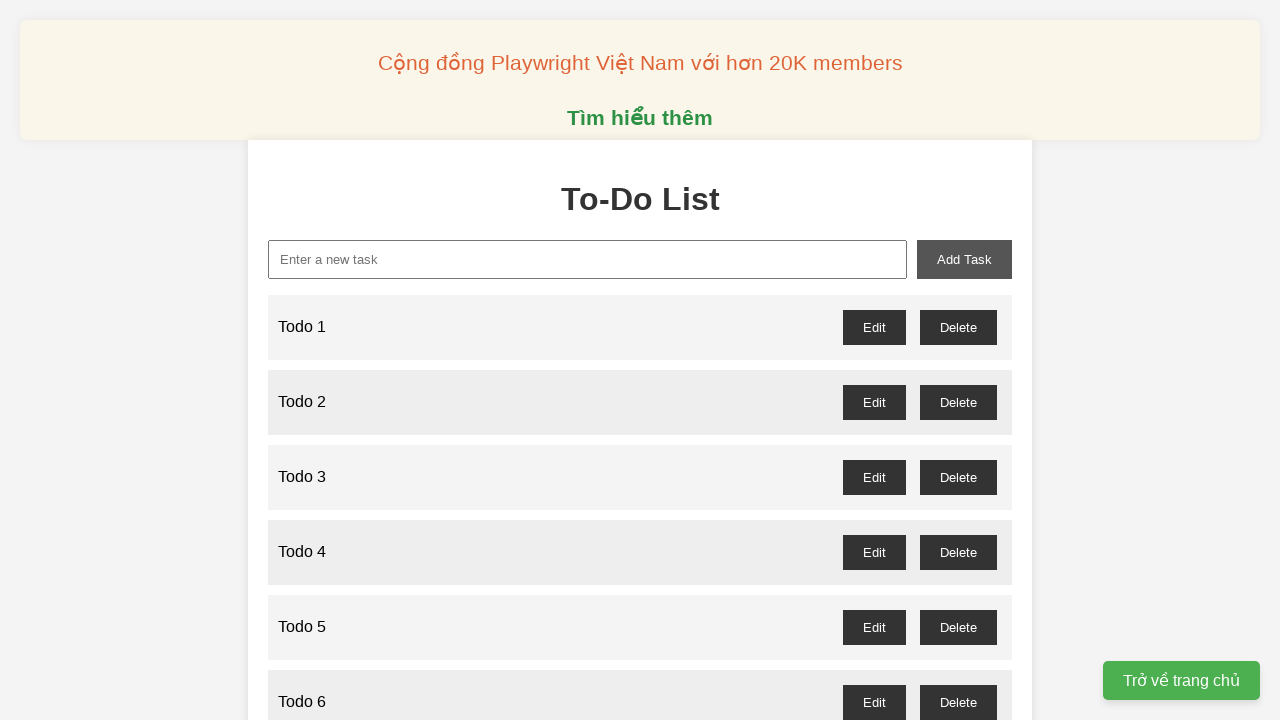

Filled input field with 'Todo 9' on xpath=//div/input[@type='text']
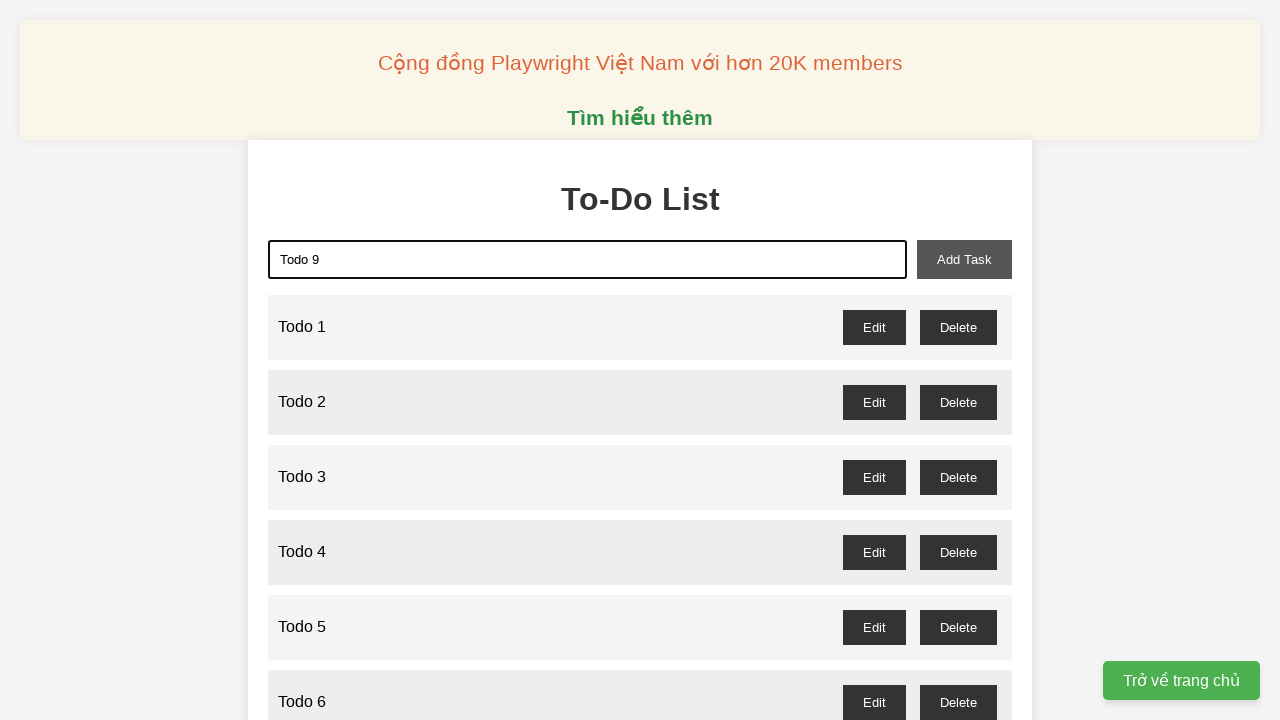

Clicked add task button to create 'Todo 9' at (964, 259) on xpath=//div/button[@id='add-task']
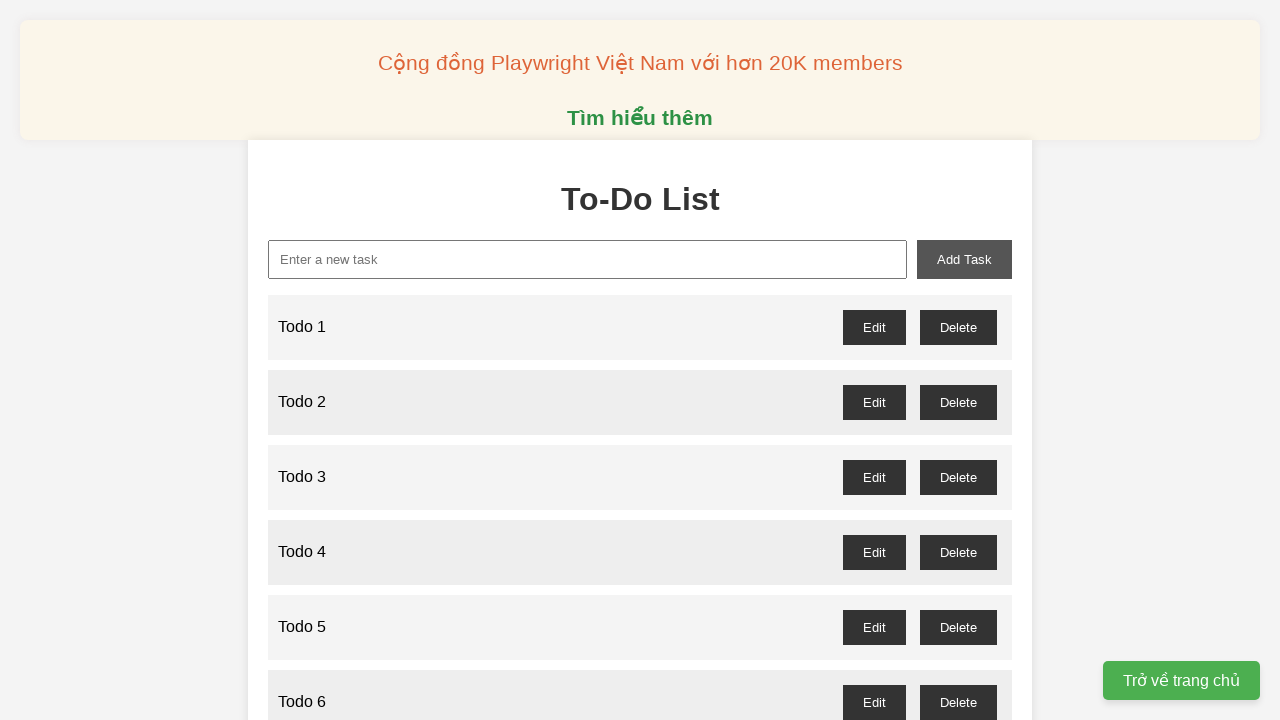

Filled input field with 'Todo 10' on xpath=//div/input[@type='text']
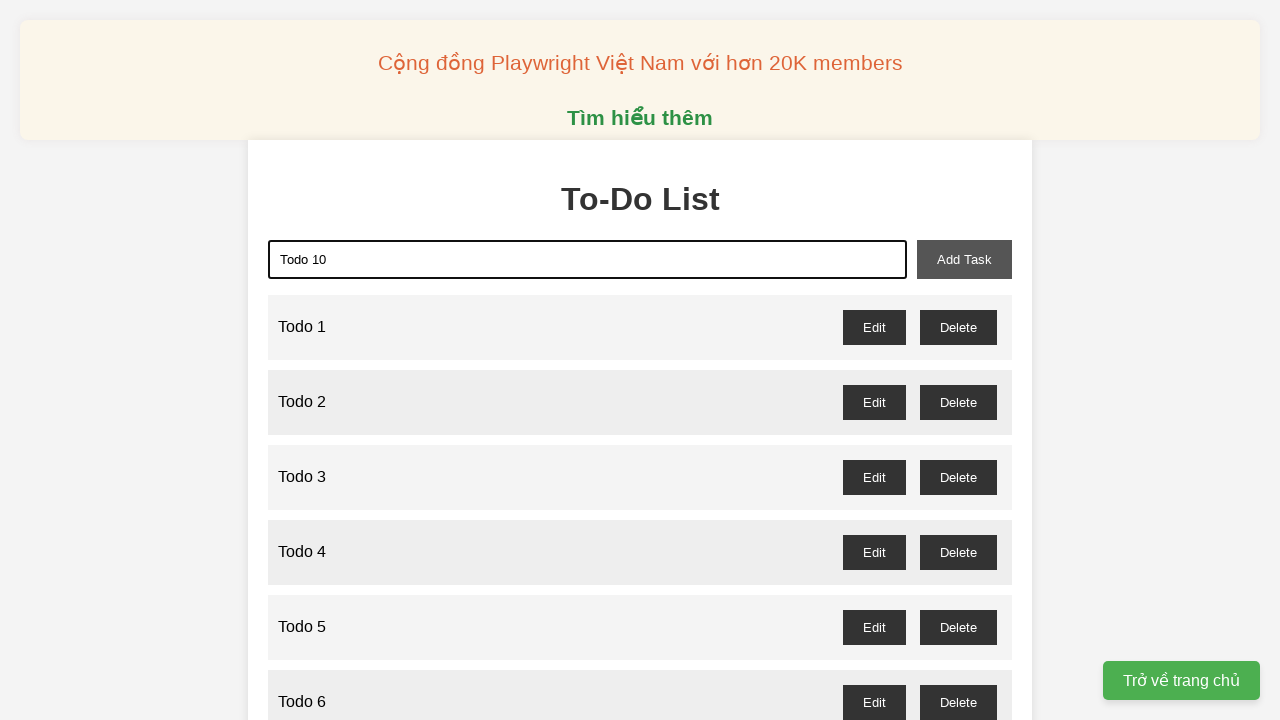

Clicked add task button to create 'Todo 10' at (964, 259) on xpath=//div/button[@id='add-task']
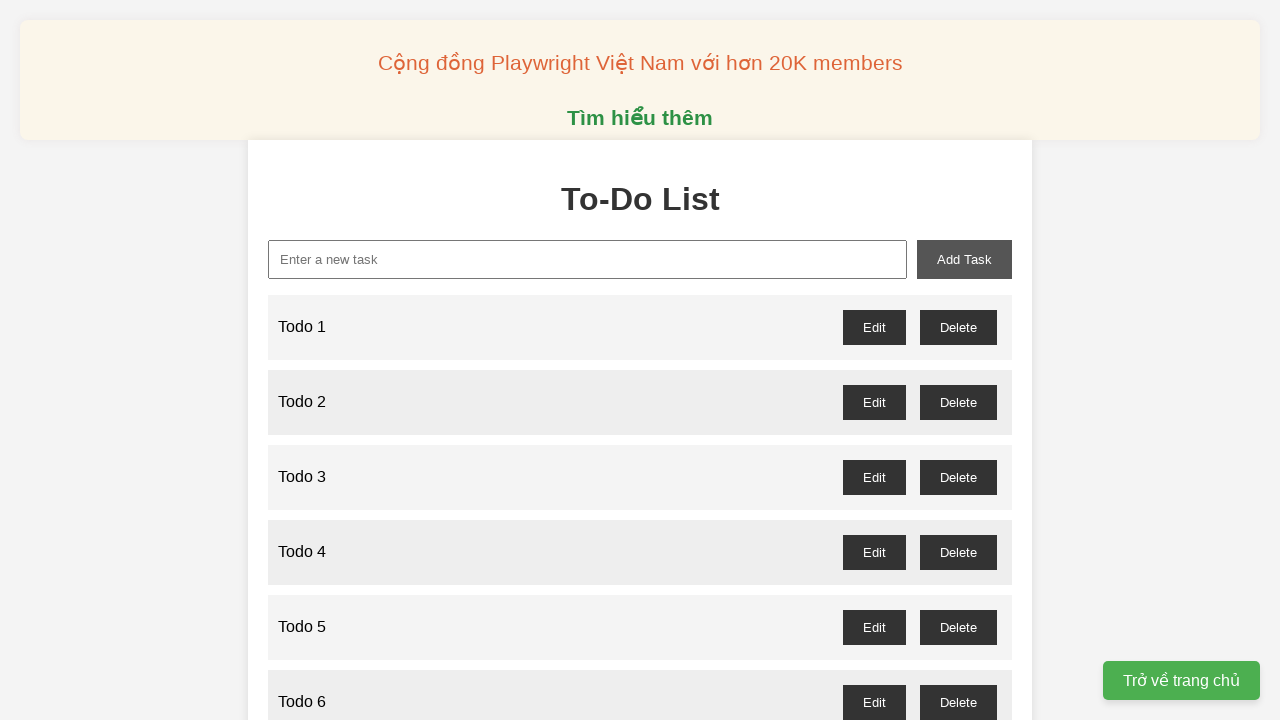

Filled input field with 'Todo 11' on xpath=//div/input[@type='text']
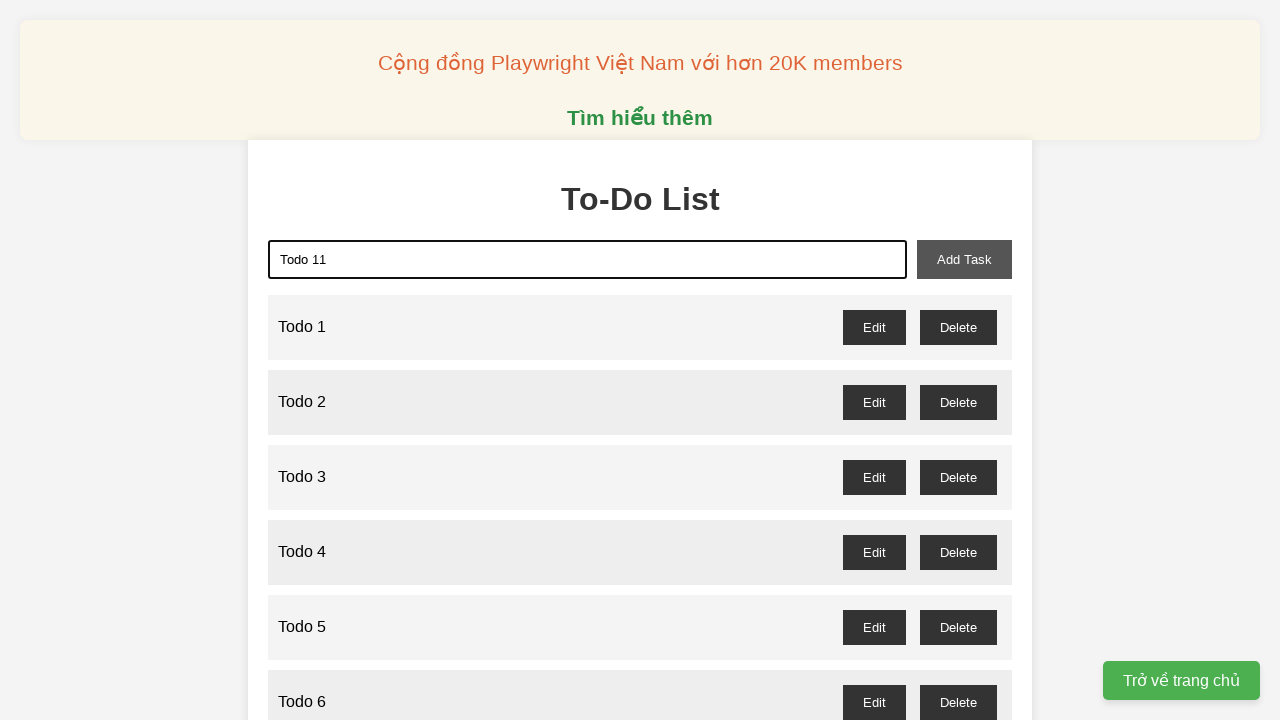

Clicked add task button to create 'Todo 11' at (964, 259) on xpath=//div/button[@id='add-task']
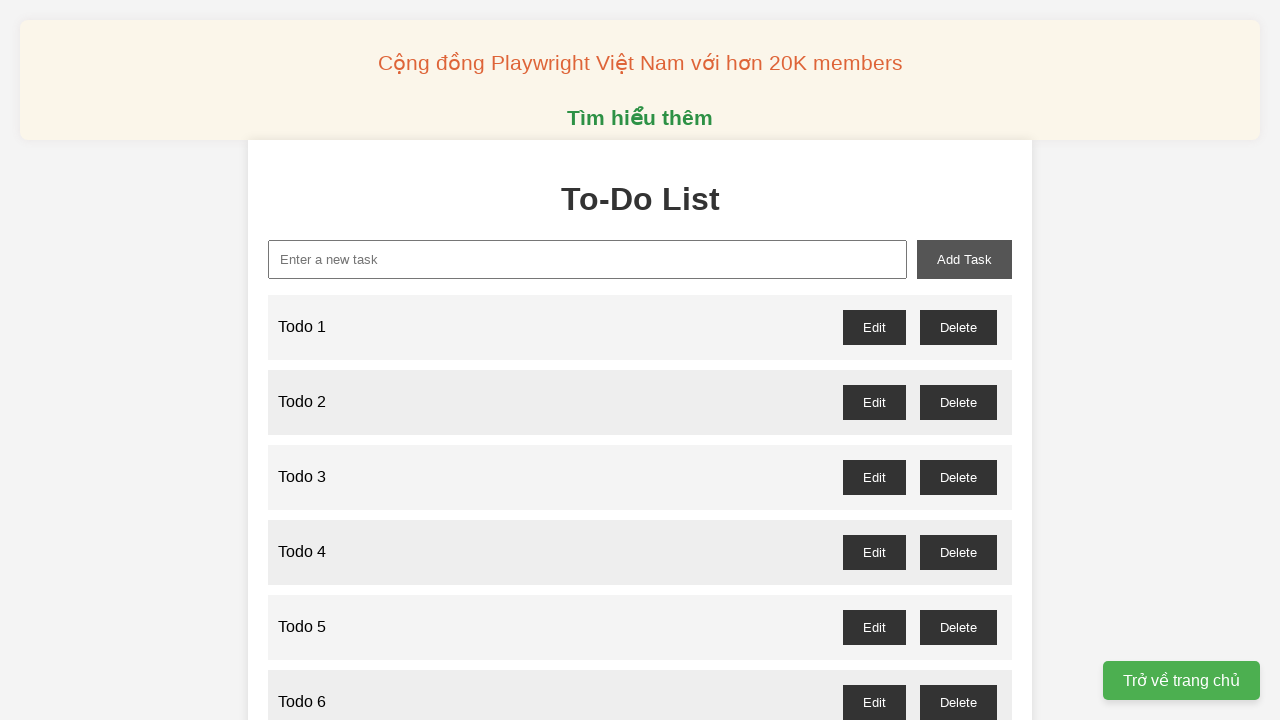

Filled input field with 'Todo 12' on xpath=//div/input[@type='text']
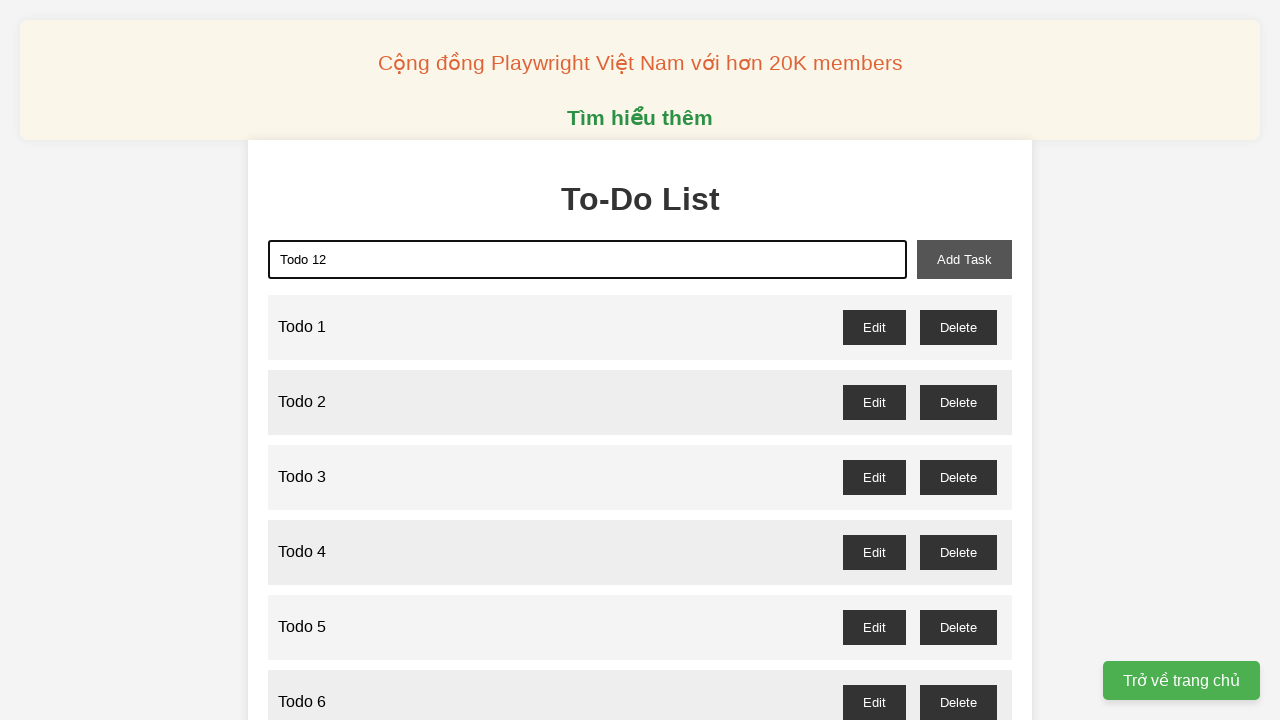

Clicked add task button to create 'Todo 12' at (964, 259) on xpath=//div/button[@id='add-task']
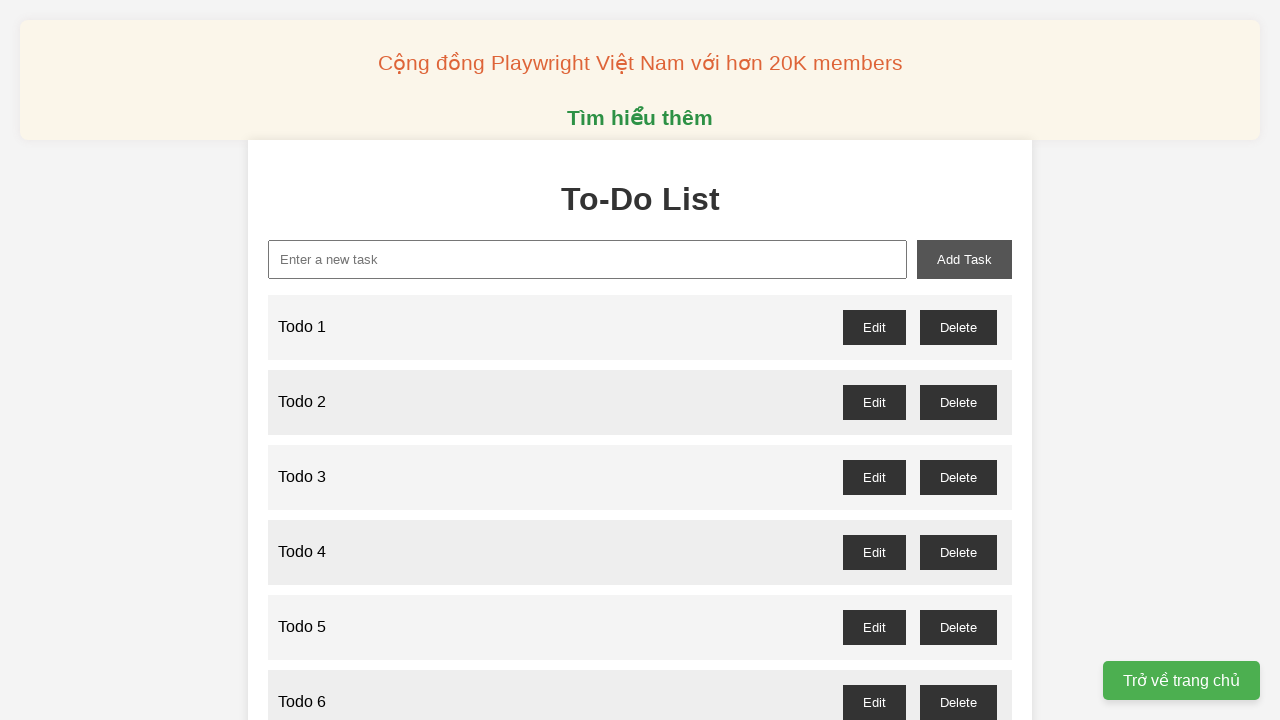

Filled input field with 'Todo 13' on xpath=//div/input[@type='text']
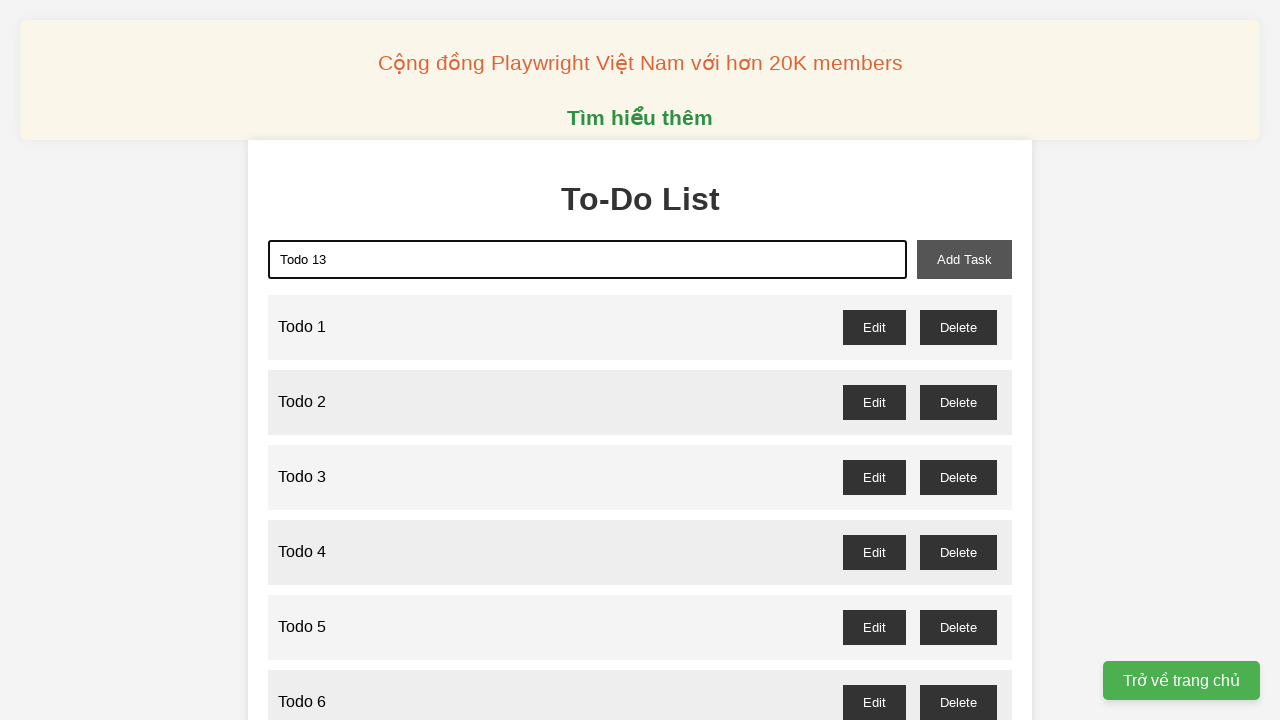

Clicked add task button to create 'Todo 13' at (964, 259) on xpath=//div/button[@id='add-task']
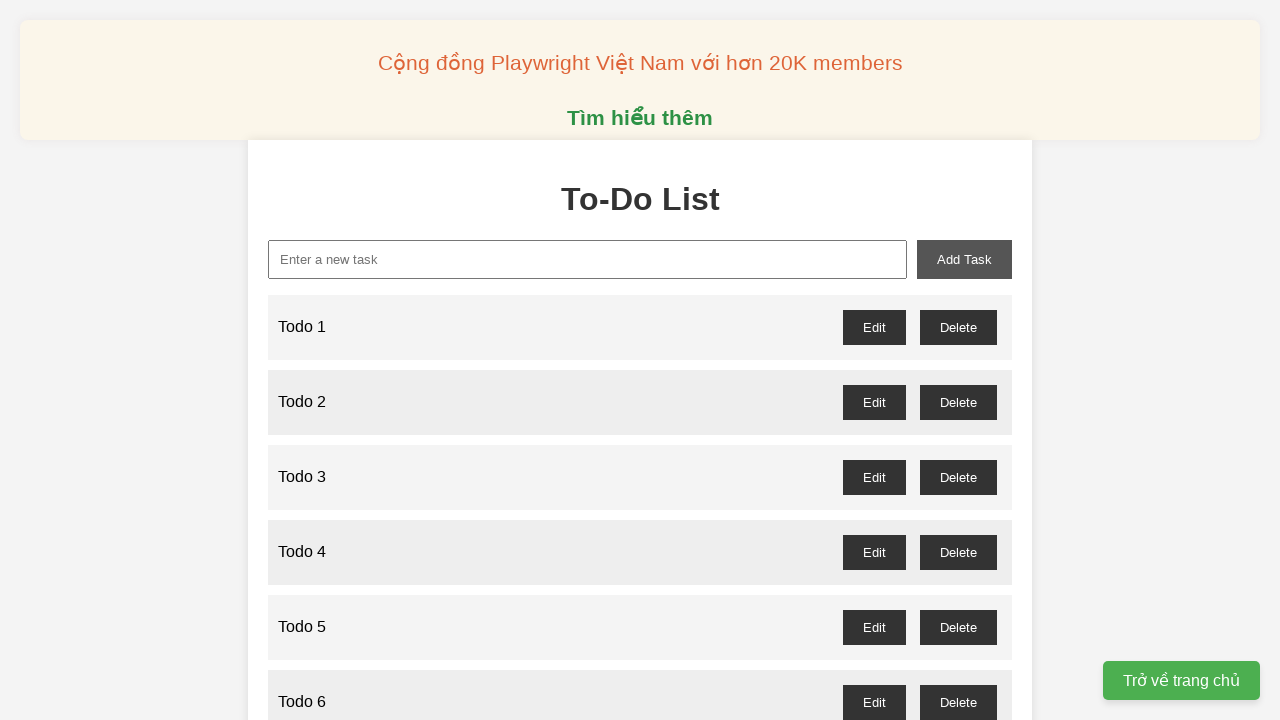

Filled input field with 'Todo 14' on xpath=//div/input[@type='text']
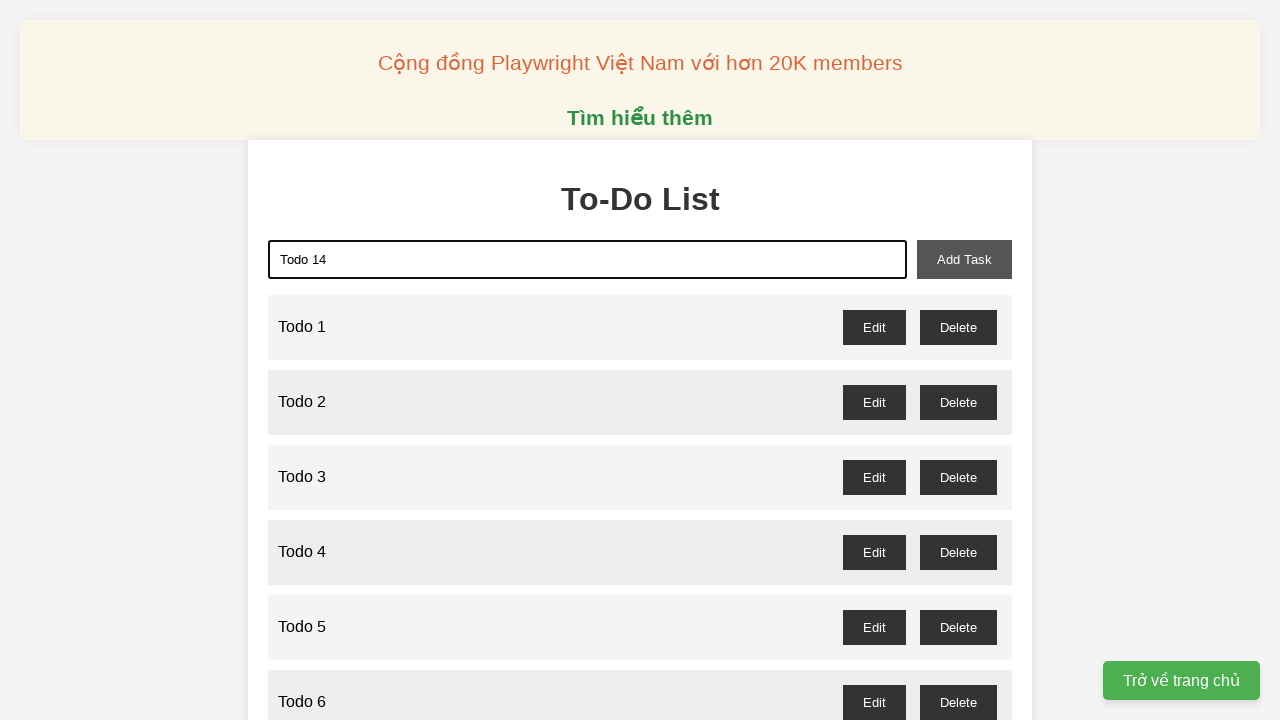

Clicked add task button to create 'Todo 14' at (964, 259) on xpath=//div/button[@id='add-task']
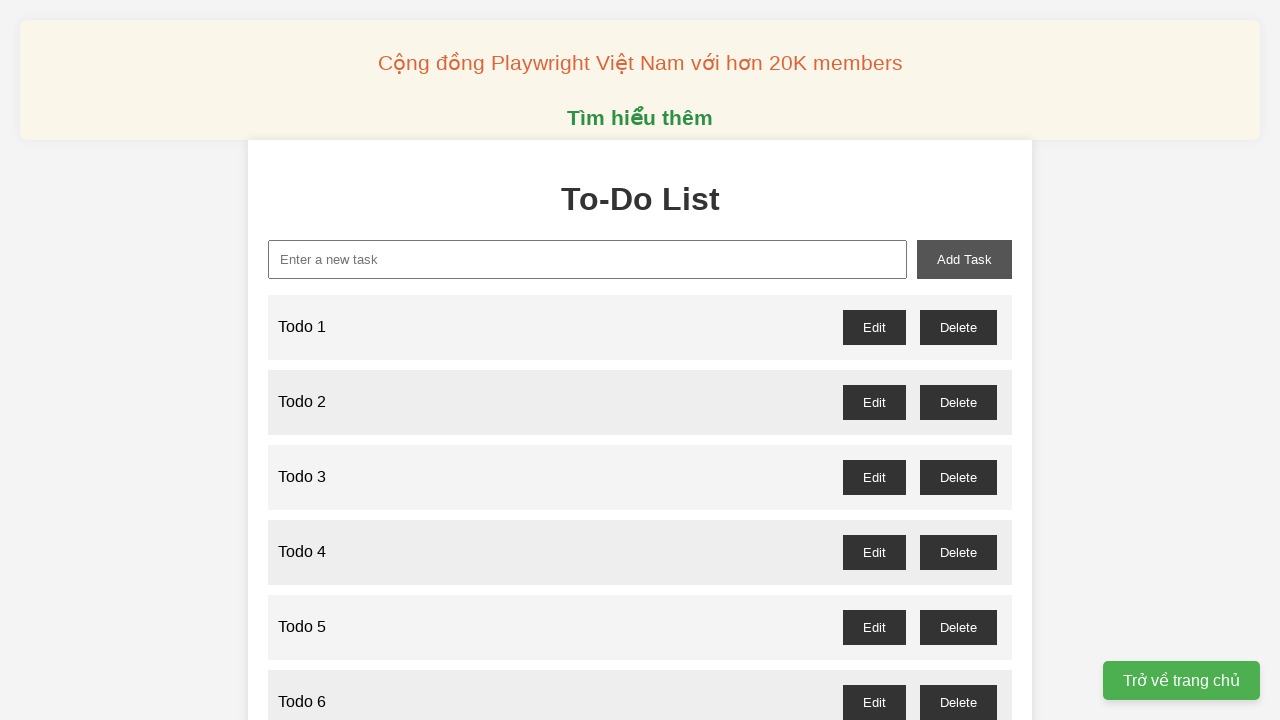

Filled input field with 'Todo 15' on xpath=//div/input[@type='text']
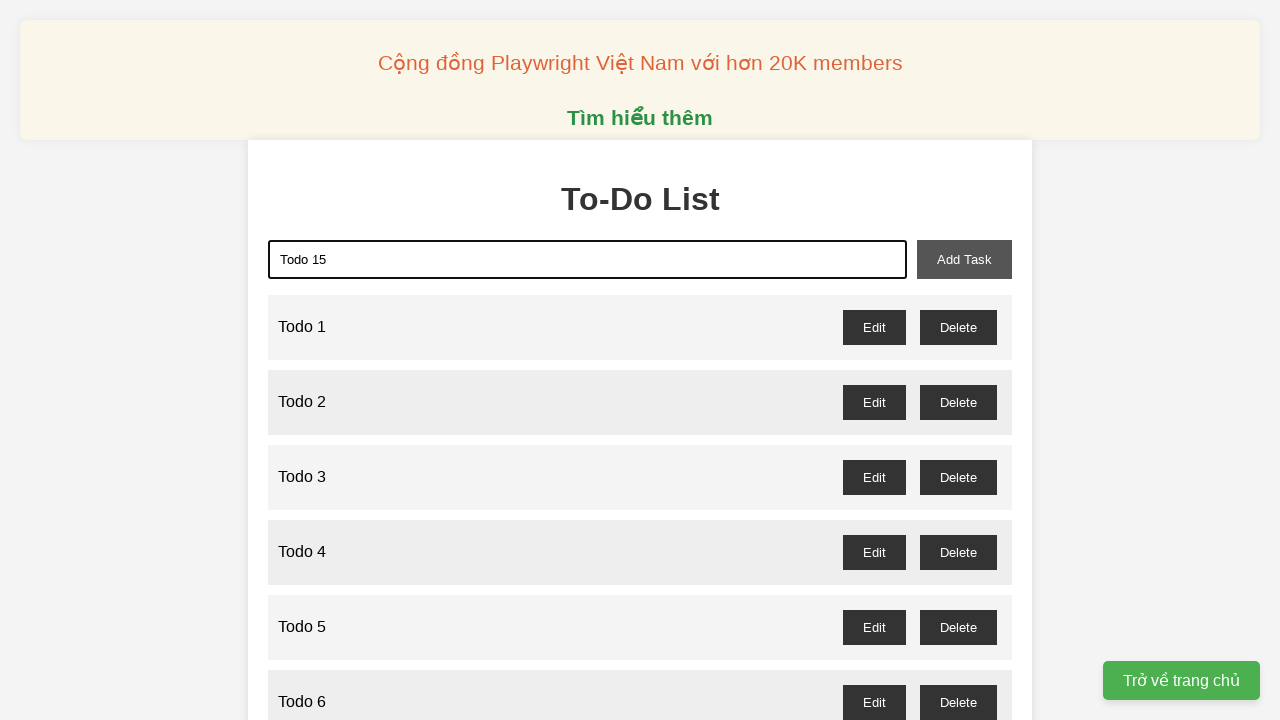

Clicked add task button to create 'Todo 15' at (964, 259) on xpath=//div/button[@id='add-task']
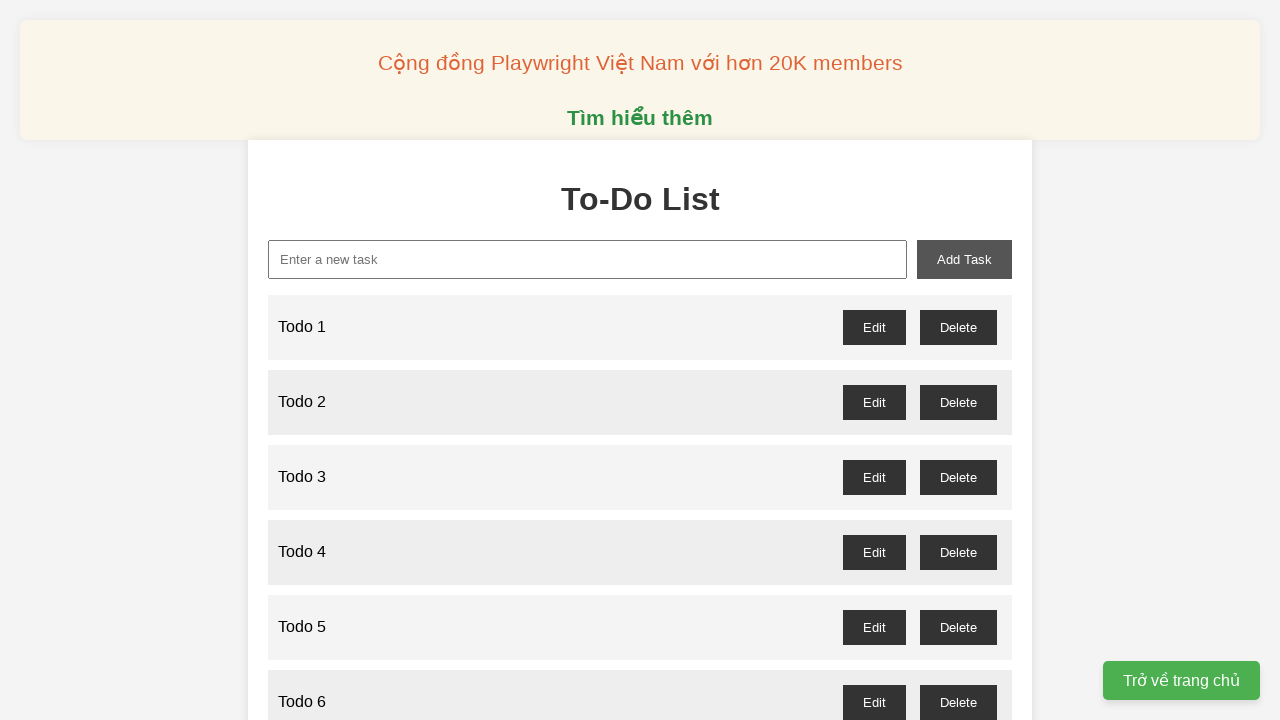

Filled input field with 'Todo 16' on xpath=//div/input[@type='text']
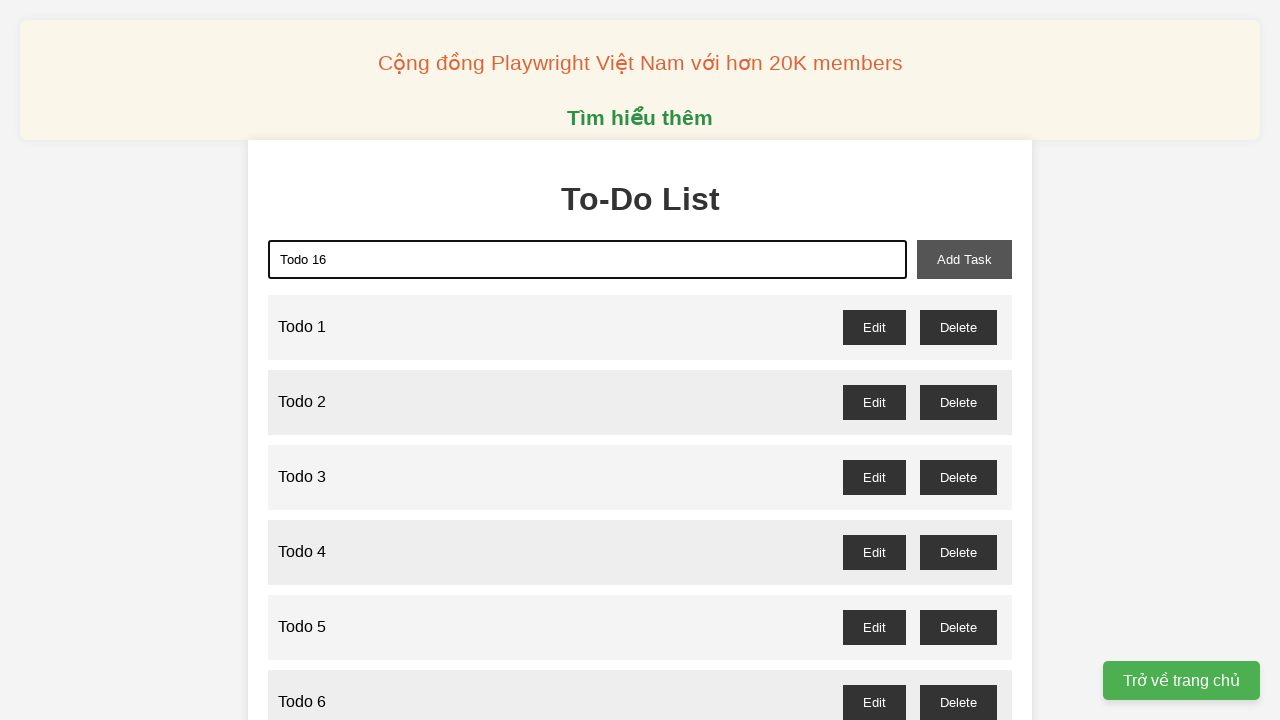

Clicked add task button to create 'Todo 16' at (964, 259) on xpath=//div/button[@id='add-task']
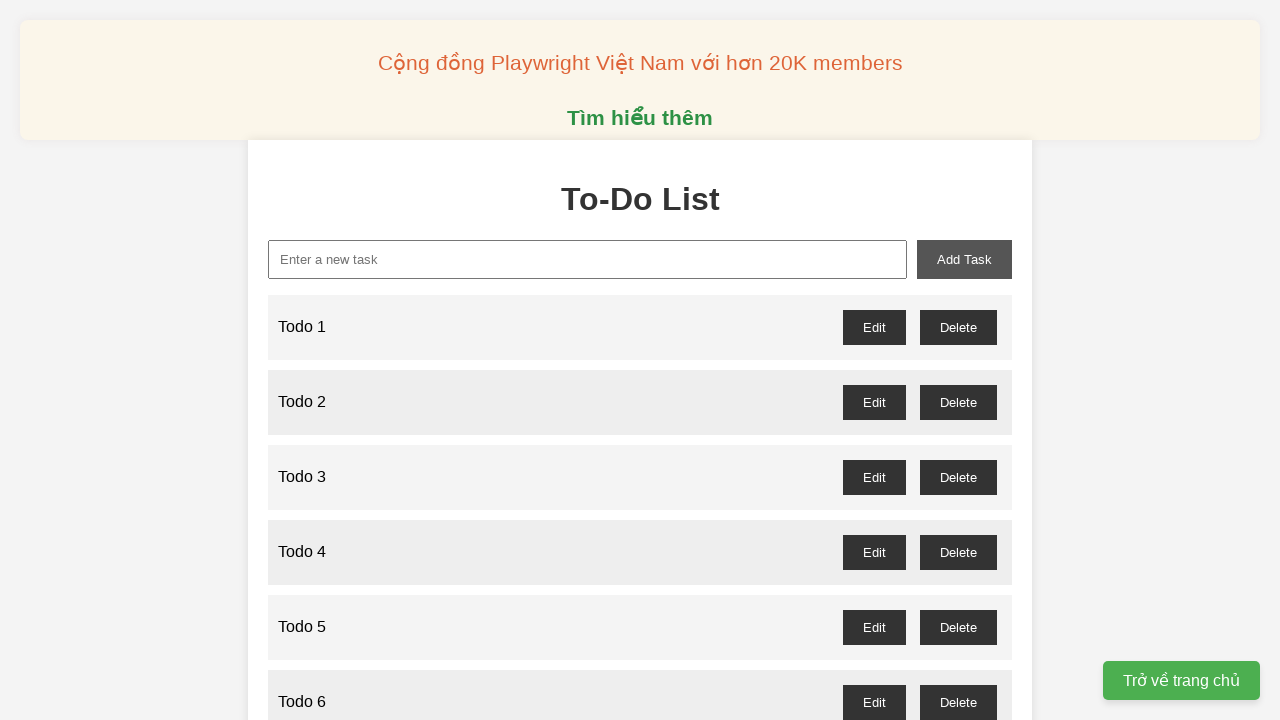

Filled input field with 'Todo 17' on xpath=//div/input[@type='text']
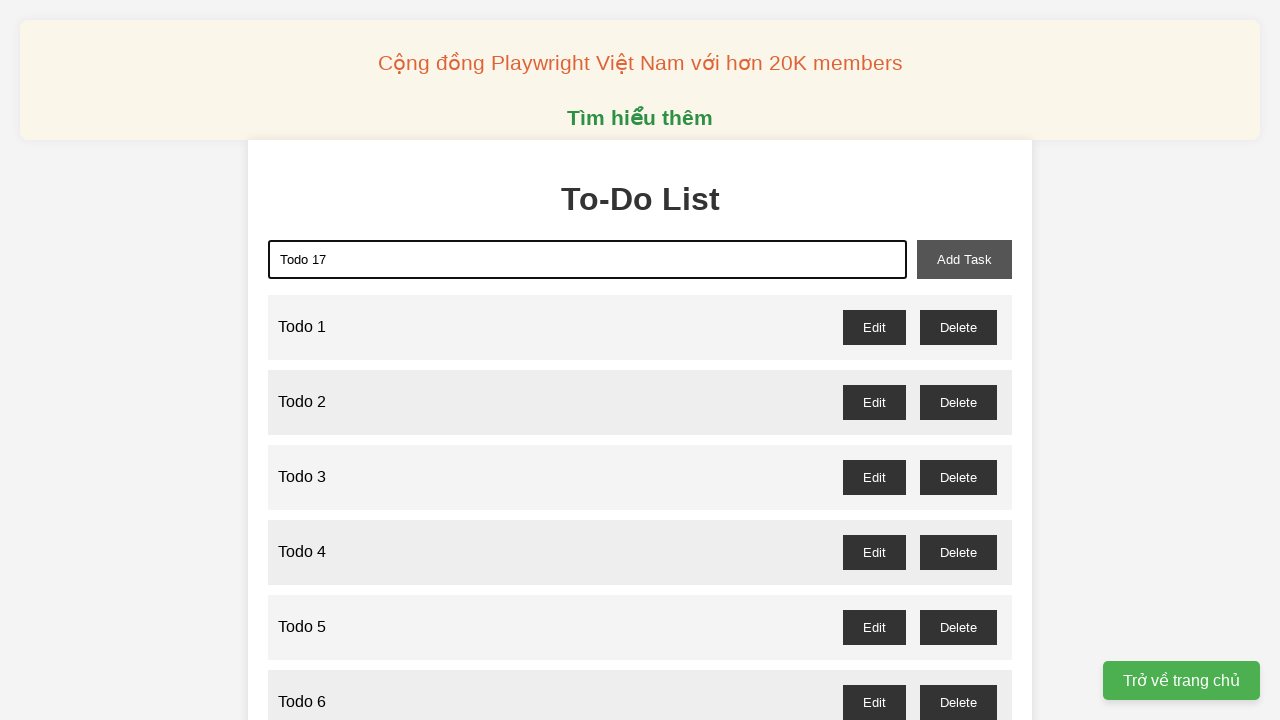

Clicked add task button to create 'Todo 17' at (964, 259) on xpath=//div/button[@id='add-task']
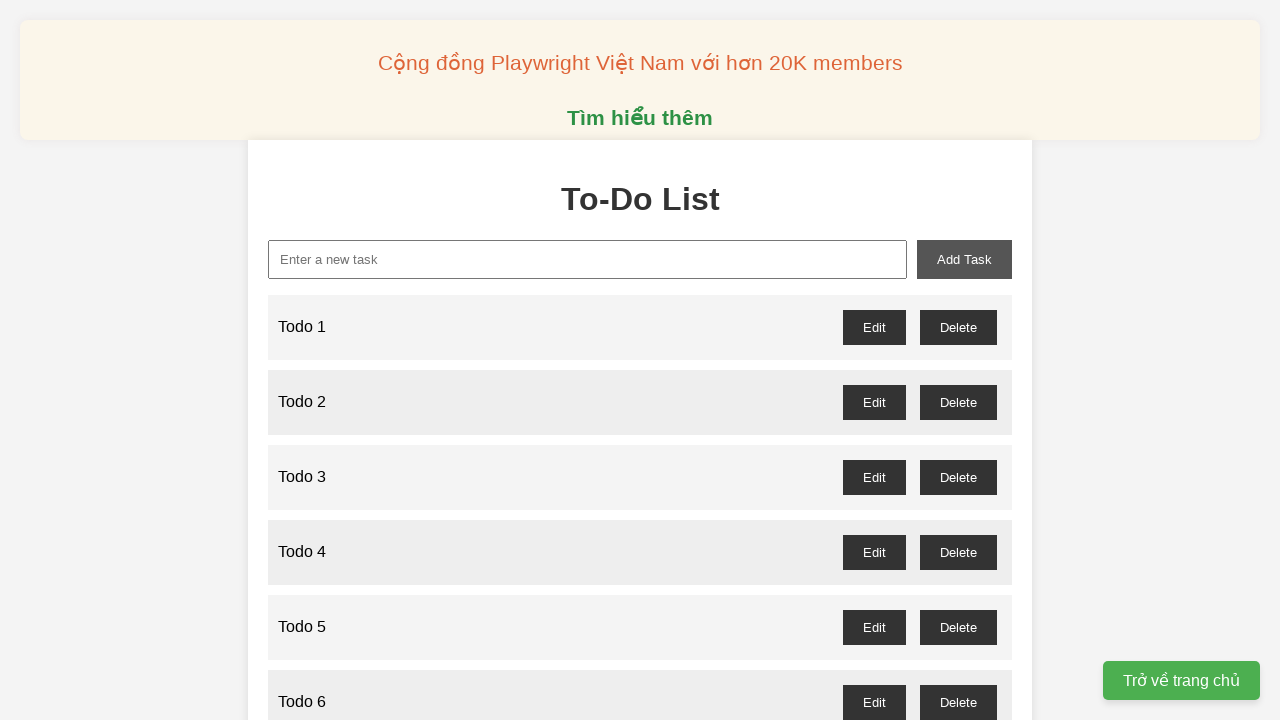

Filled input field with 'Todo 18' on xpath=//div/input[@type='text']
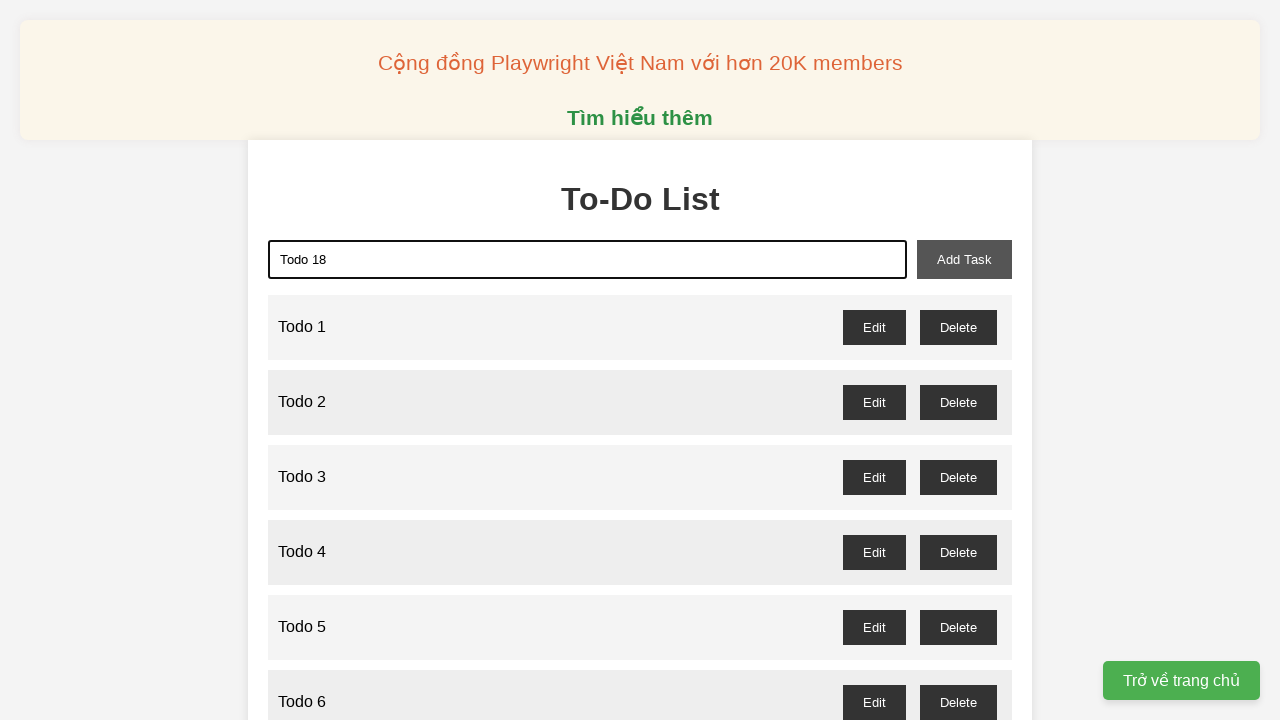

Clicked add task button to create 'Todo 18' at (964, 259) on xpath=//div/button[@id='add-task']
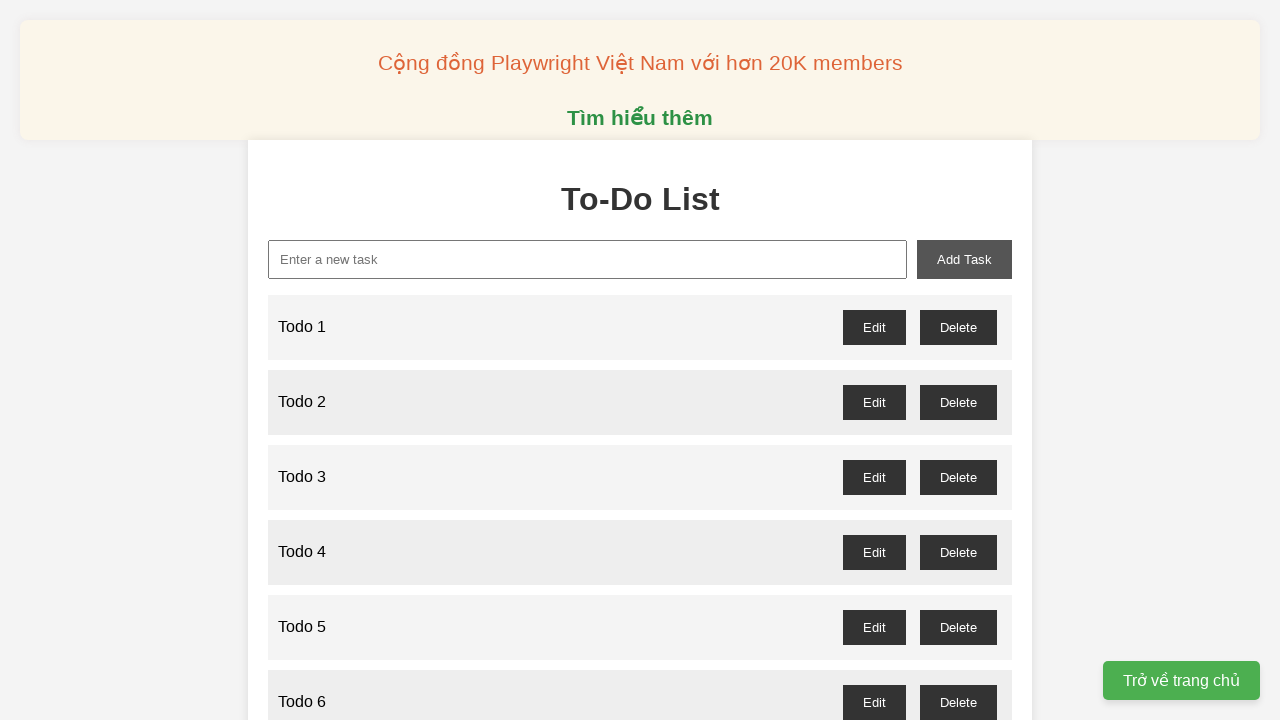

Filled input field with 'Todo 19' on xpath=//div/input[@type='text']
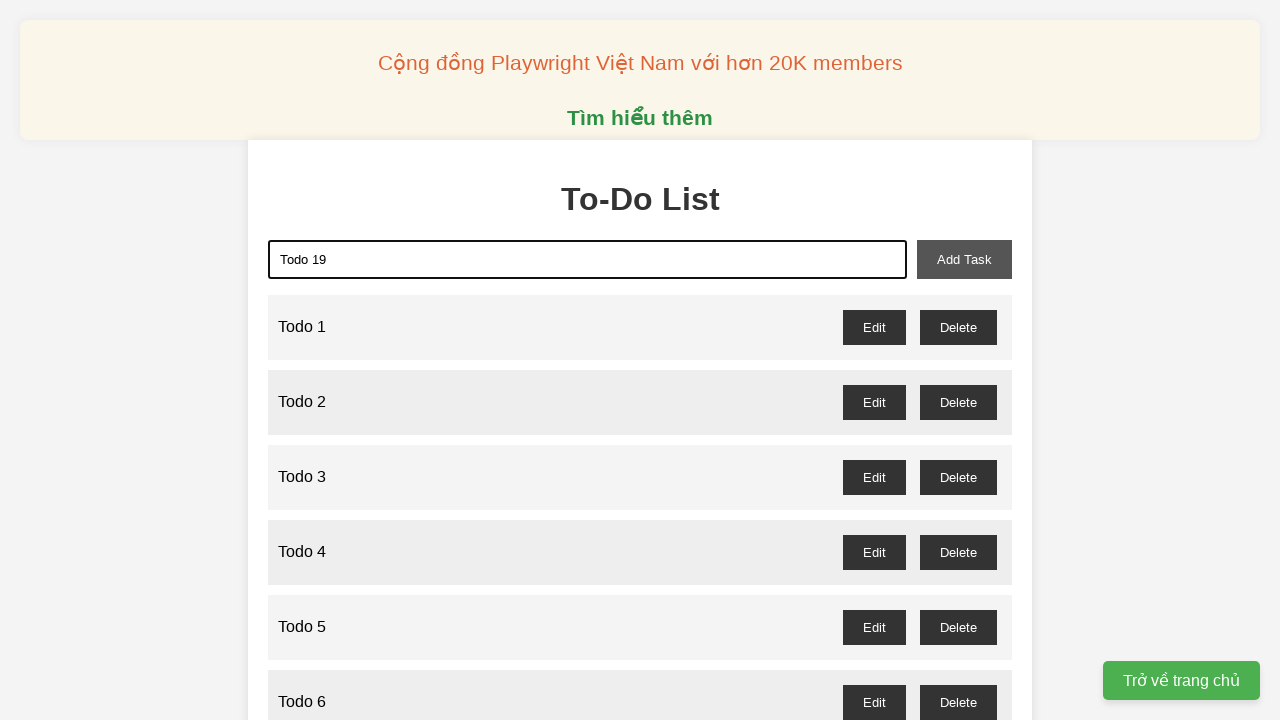

Clicked add task button to create 'Todo 19' at (964, 259) on xpath=//div/button[@id='add-task']
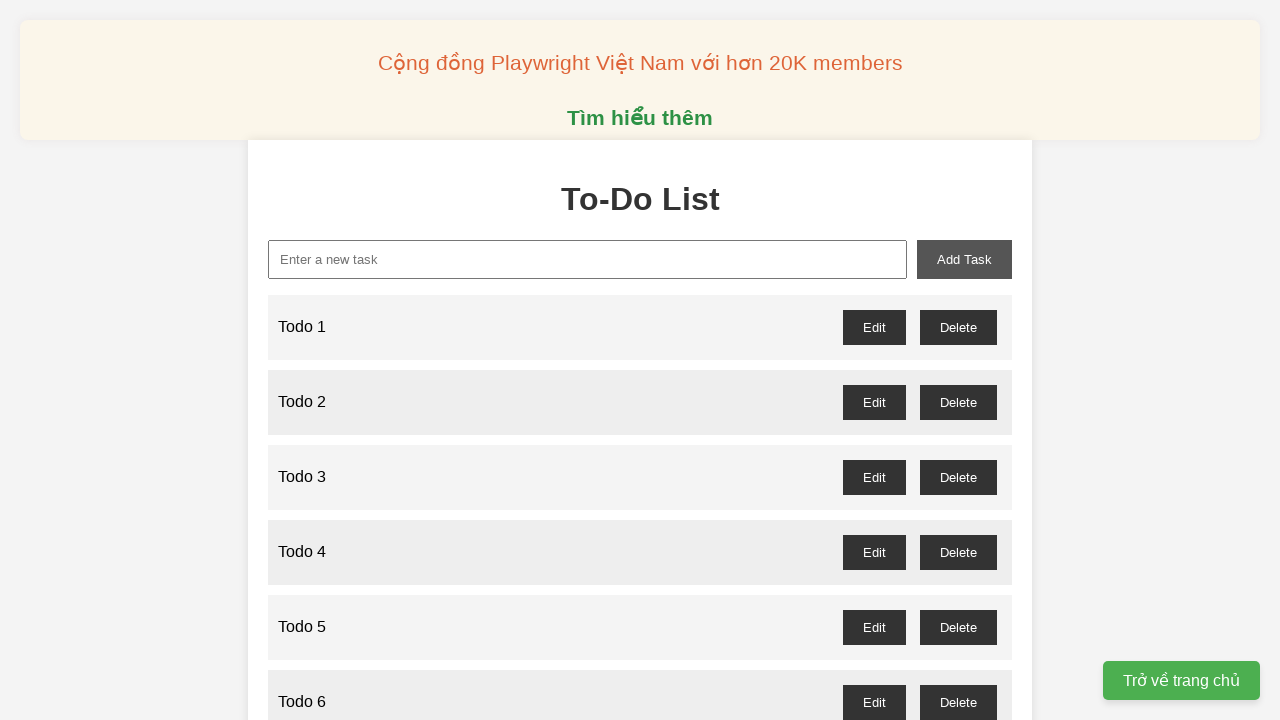

Filled input field with 'Todo 20' on xpath=//div/input[@type='text']
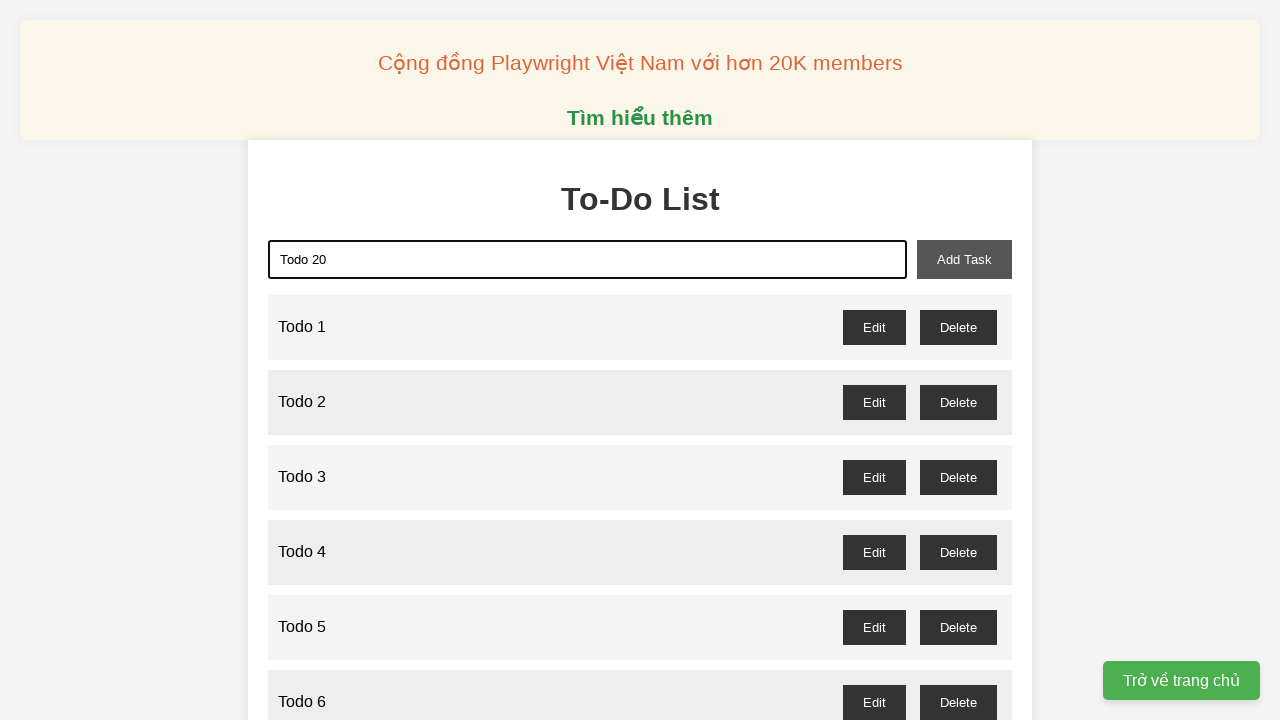

Clicked add task button to create 'Todo 20' at (964, 259) on xpath=//div/button[@id='add-task']
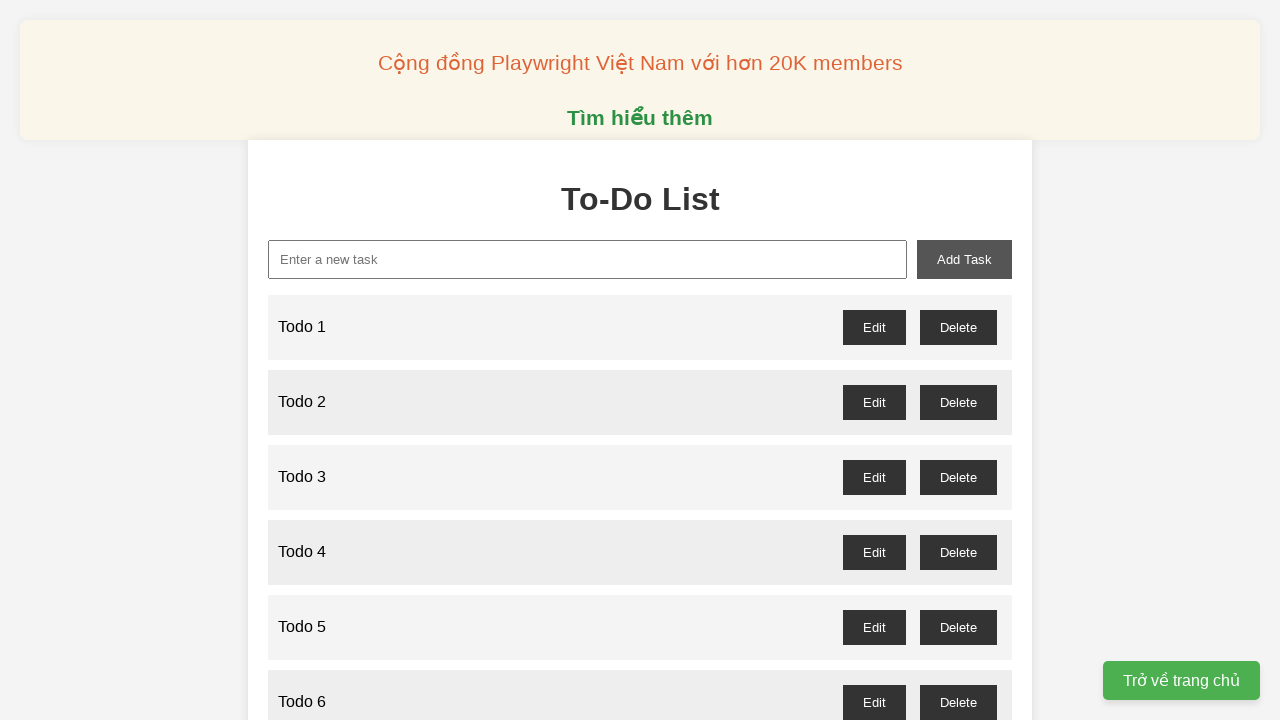

Filled input field with 'Todo 21' on xpath=//div/input[@type='text']
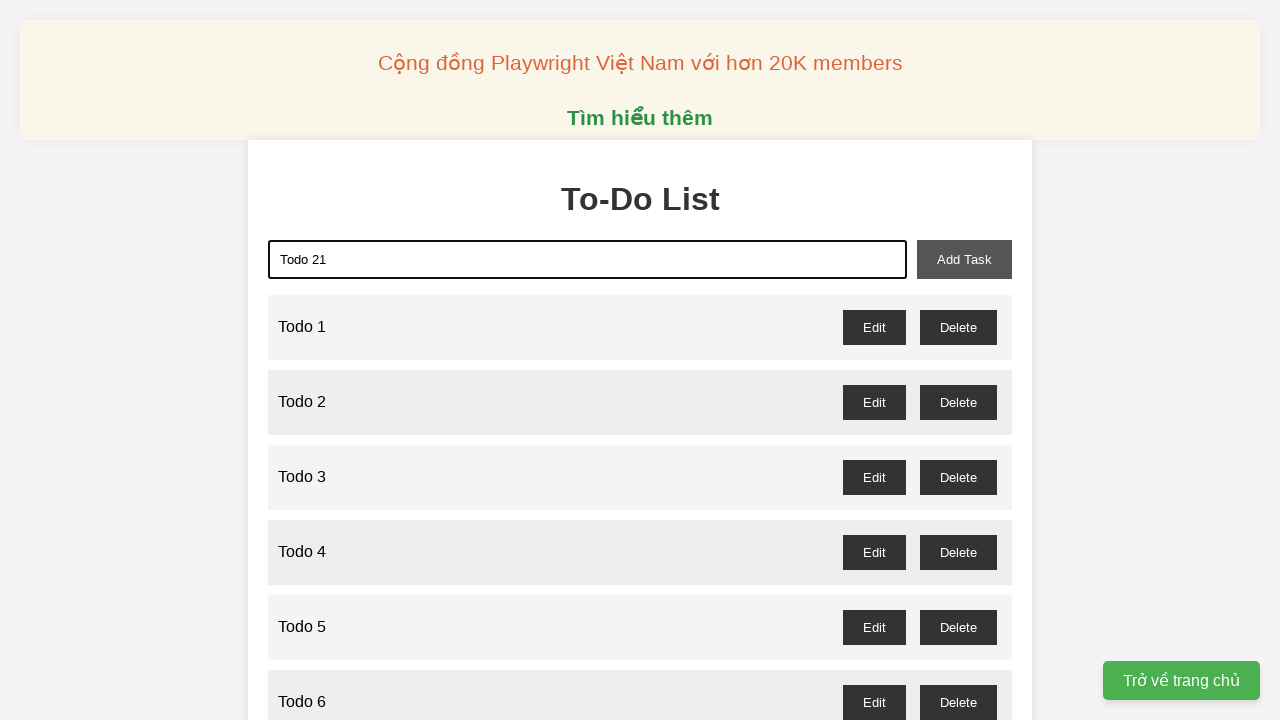

Clicked add task button to create 'Todo 21' at (964, 259) on xpath=//div/button[@id='add-task']
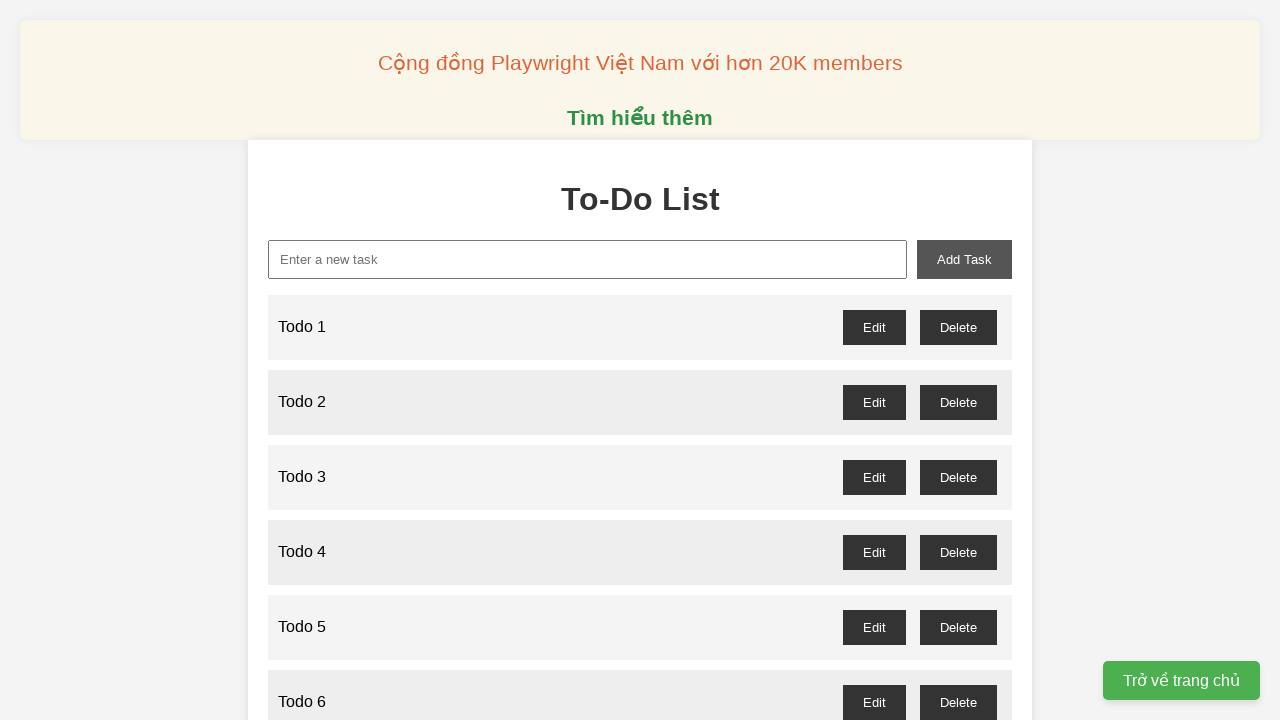

Filled input field with 'Todo 22' on xpath=//div/input[@type='text']
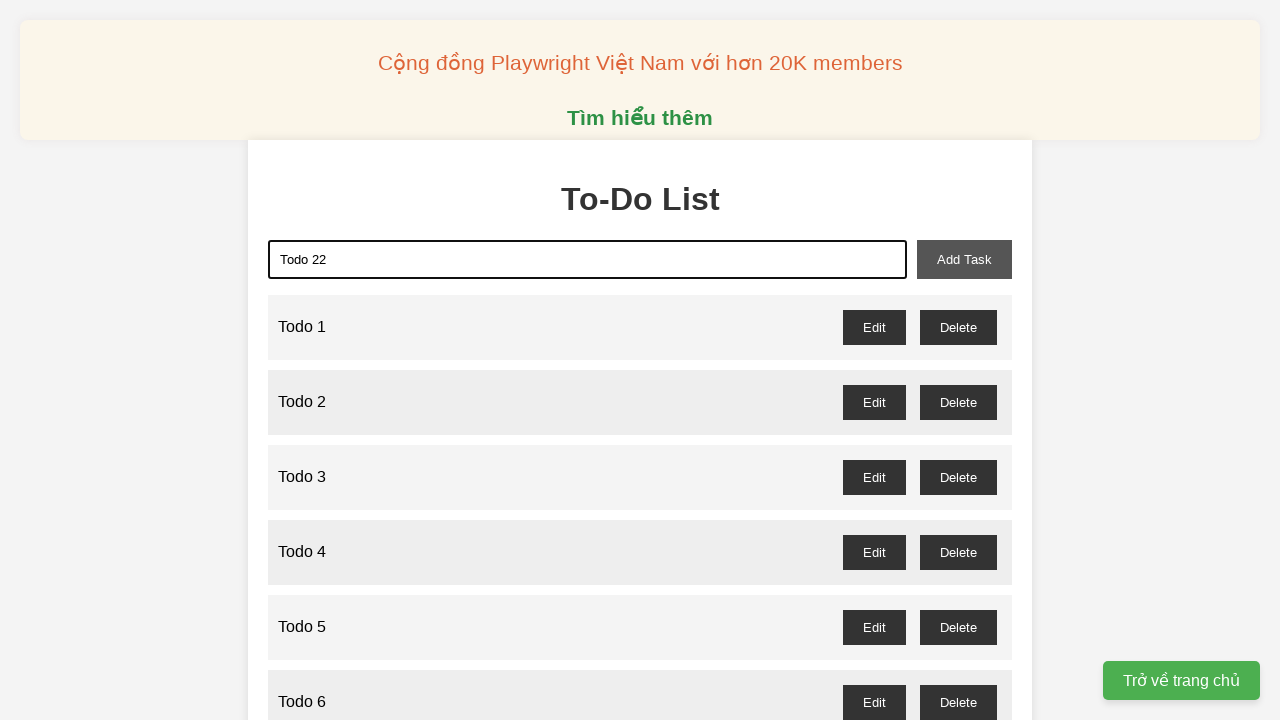

Clicked add task button to create 'Todo 22' at (964, 259) on xpath=//div/button[@id='add-task']
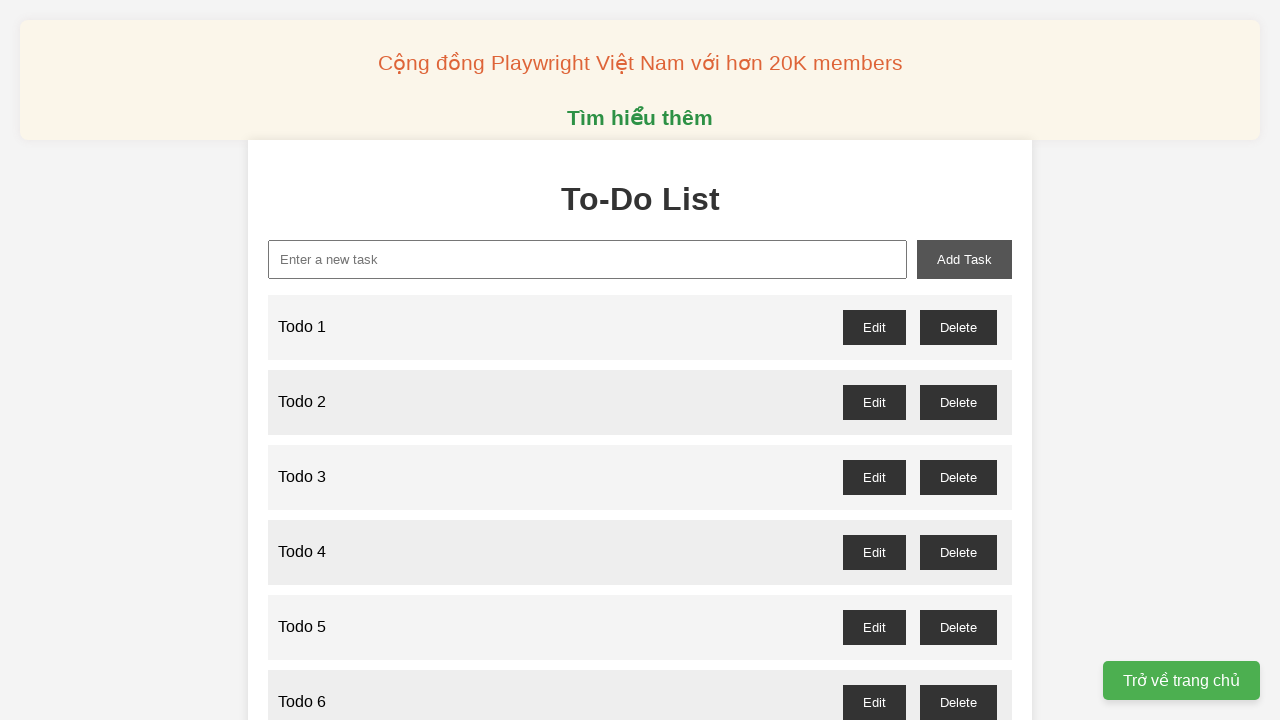

Filled input field with 'Todo 23' on xpath=//div/input[@type='text']
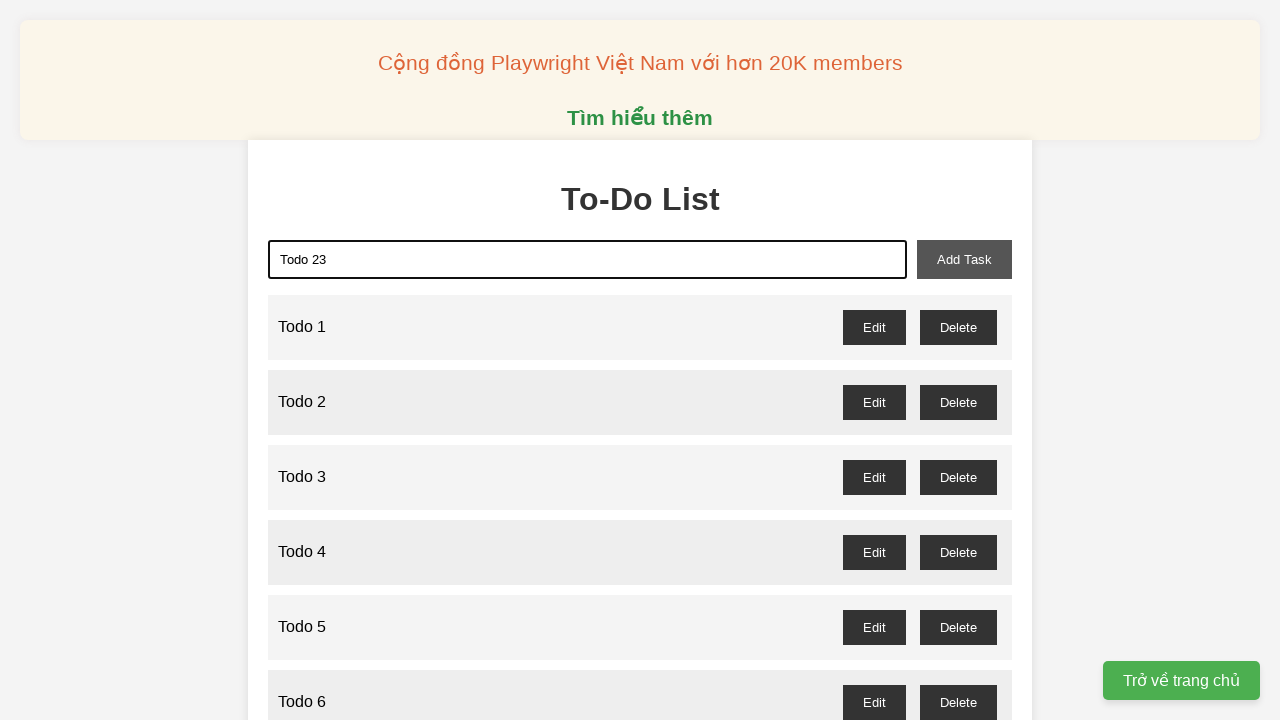

Clicked add task button to create 'Todo 23' at (964, 259) on xpath=//div/button[@id='add-task']
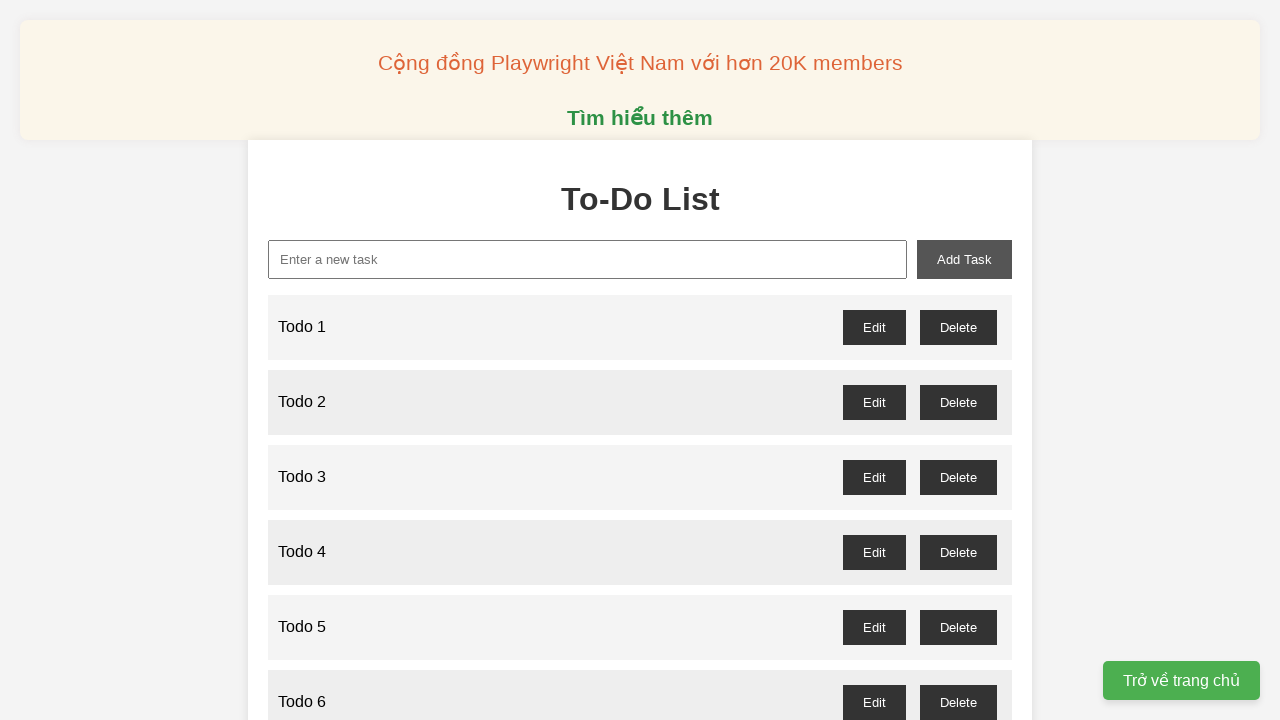

Filled input field with 'Todo 24' on xpath=//div/input[@type='text']
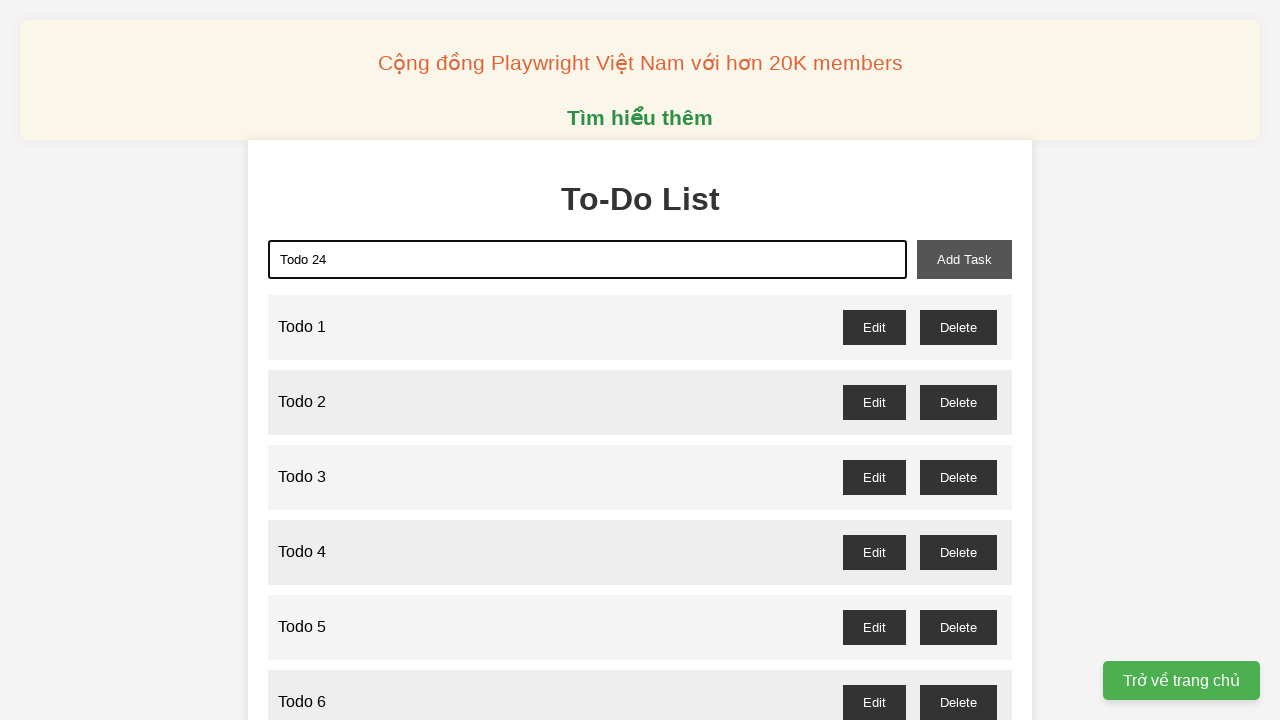

Clicked add task button to create 'Todo 24' at (964, 259) on xpath=//div/button[@id='add-task']
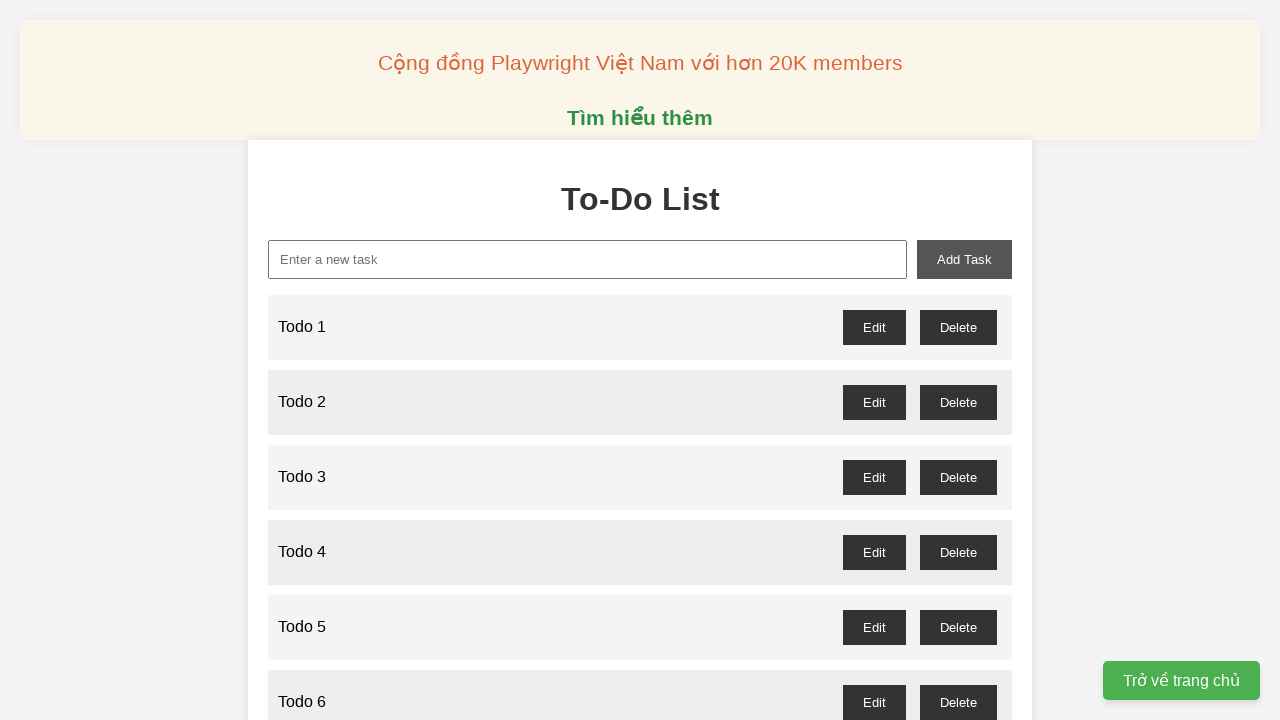

Filled input field with 'Todo 25' on xpath=//div/input[@type='text']
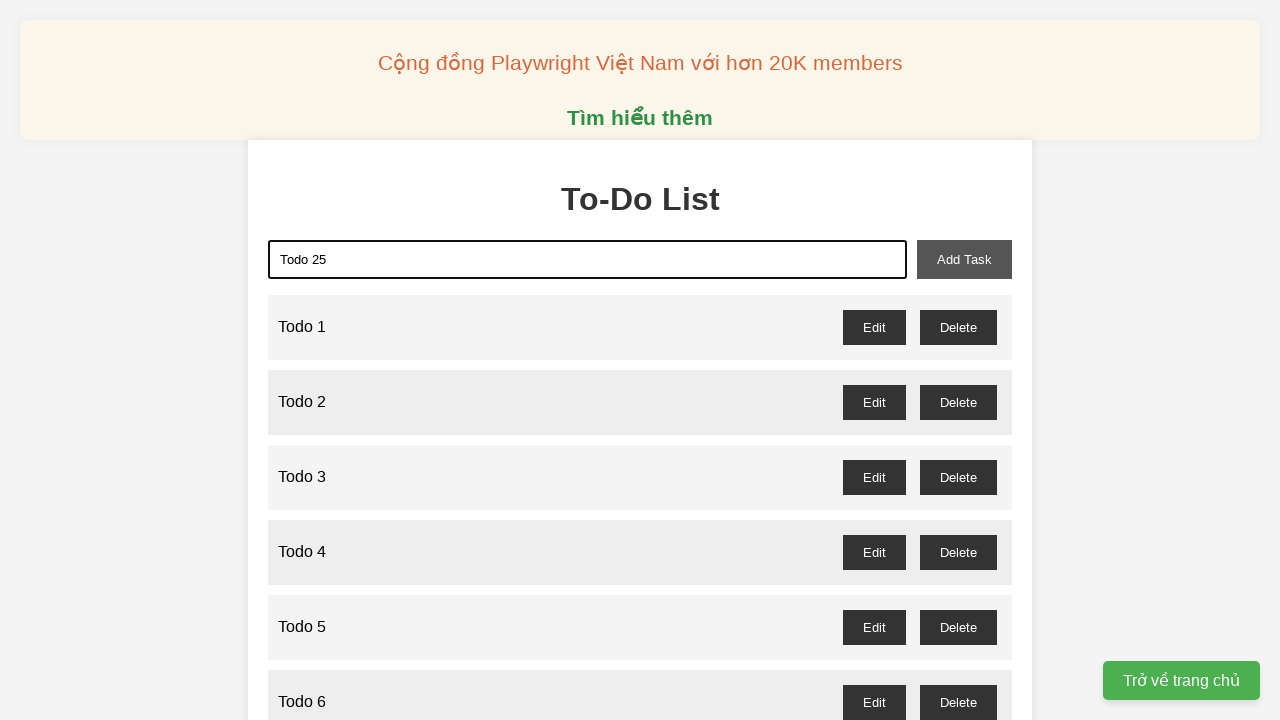

Clicked add task button to create 'Todo 25' at (964, 259) on xpath=//div/button[@id='add-task']
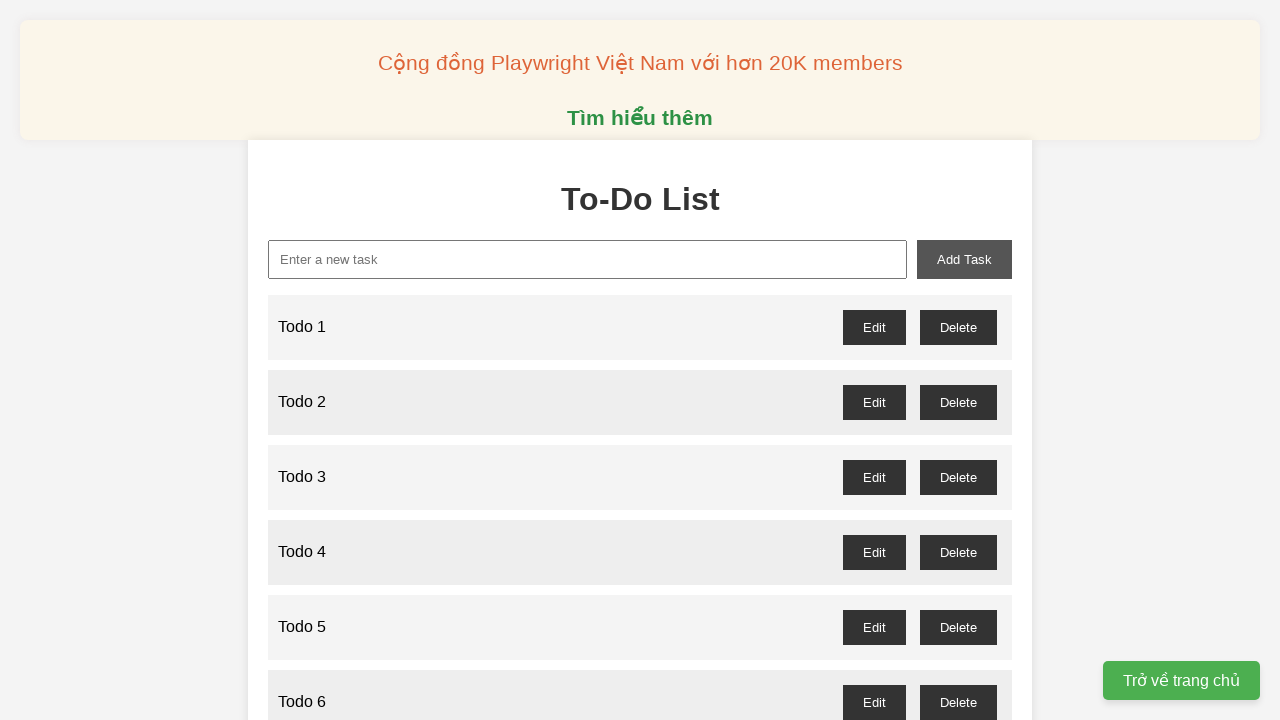

Filled input field with 'Todo 26' on xpath=//div/input[@type='text']
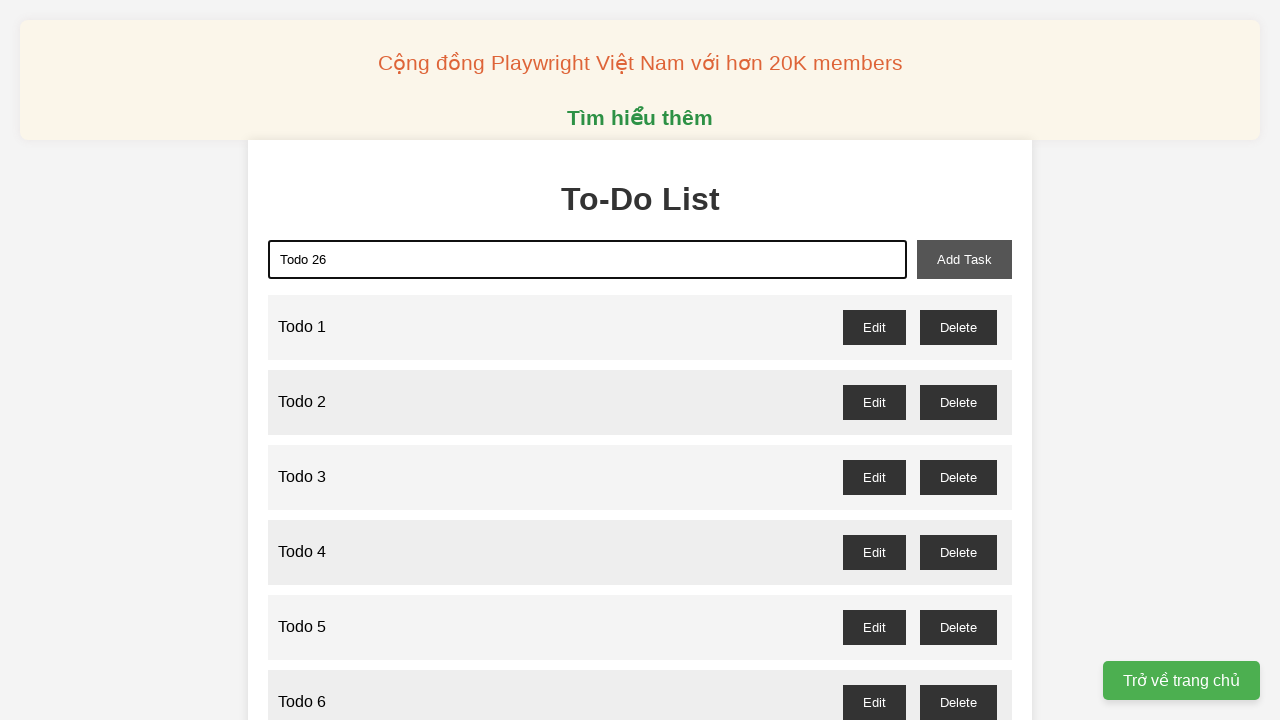

Clicked add task button to create 'Todo 26' at (964, 259) on xpath=//div/button[@id='add-task']
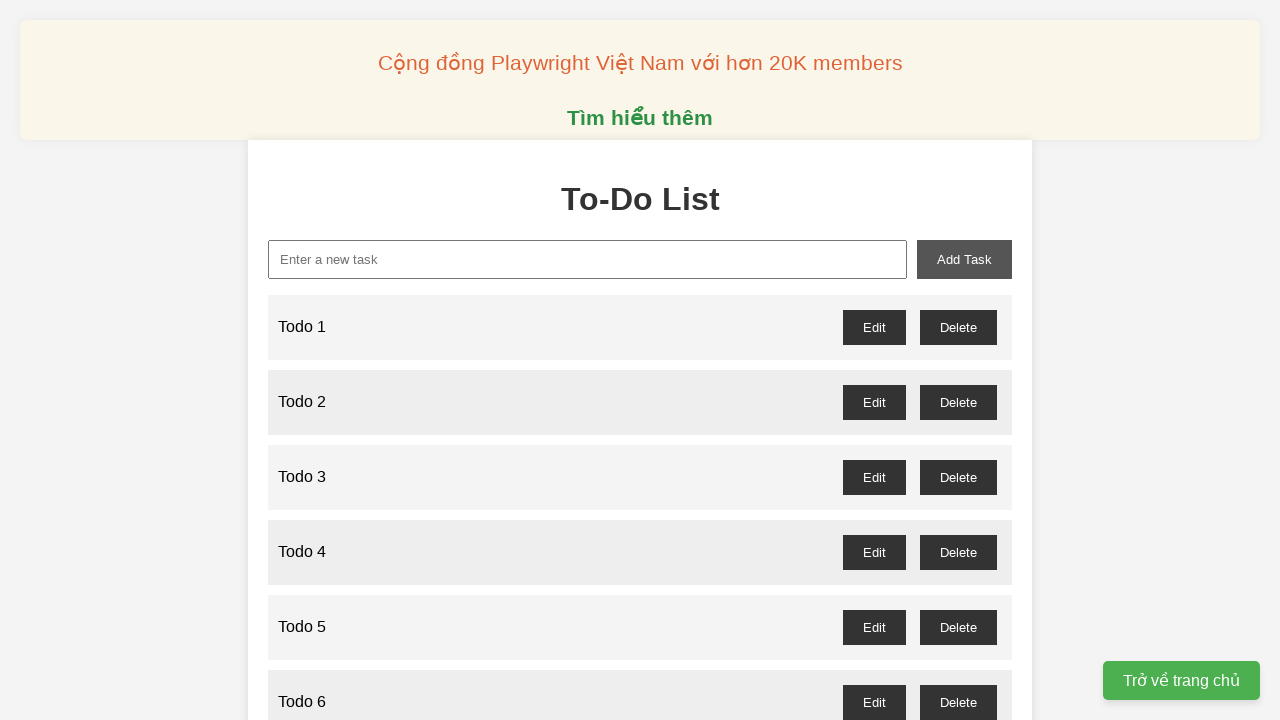

Filled input field with 'Todo 27' on xpath=//div/input[@type='text']
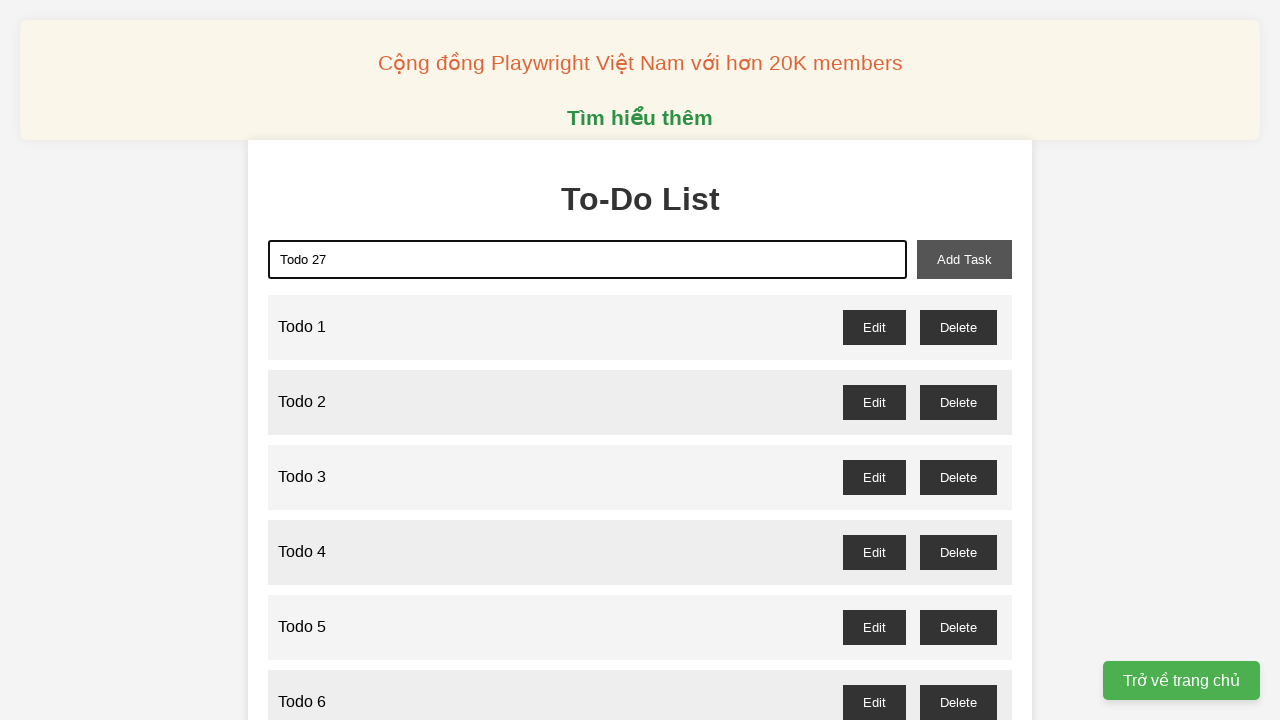

Clicked add task button to create 'Todo 27' at (964, 259) on xpath=//div/button[@id='add-task']
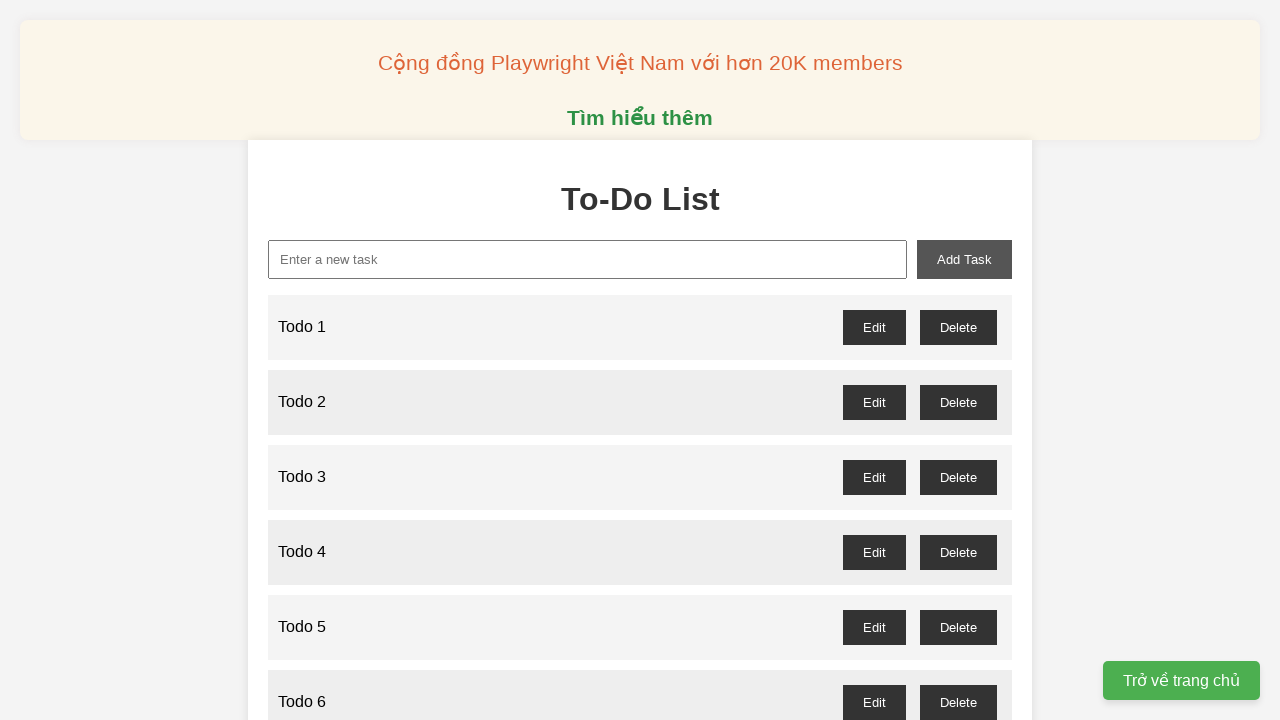

Filled input field with 'Todo 28' on xpath=//div/input[@type='text']
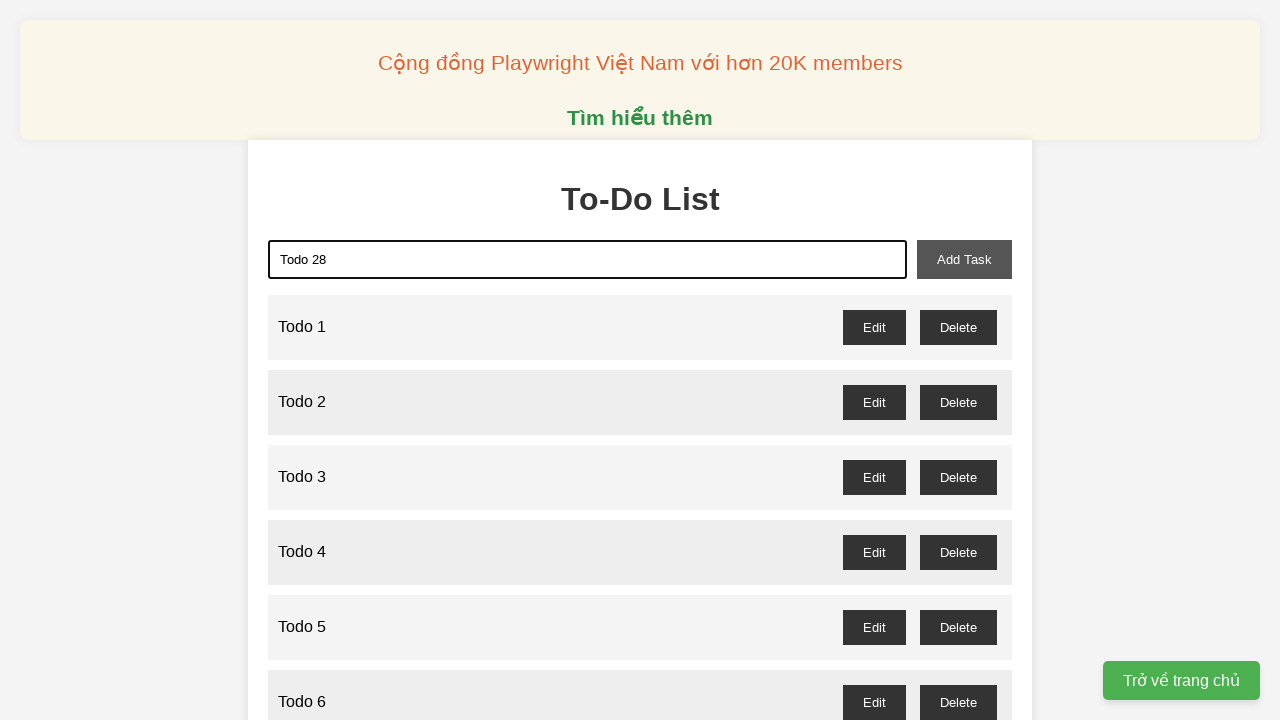

Clicked add task button to create 'Todo 28' at (964, 259) on xpath=//div/button[@id='add-task']
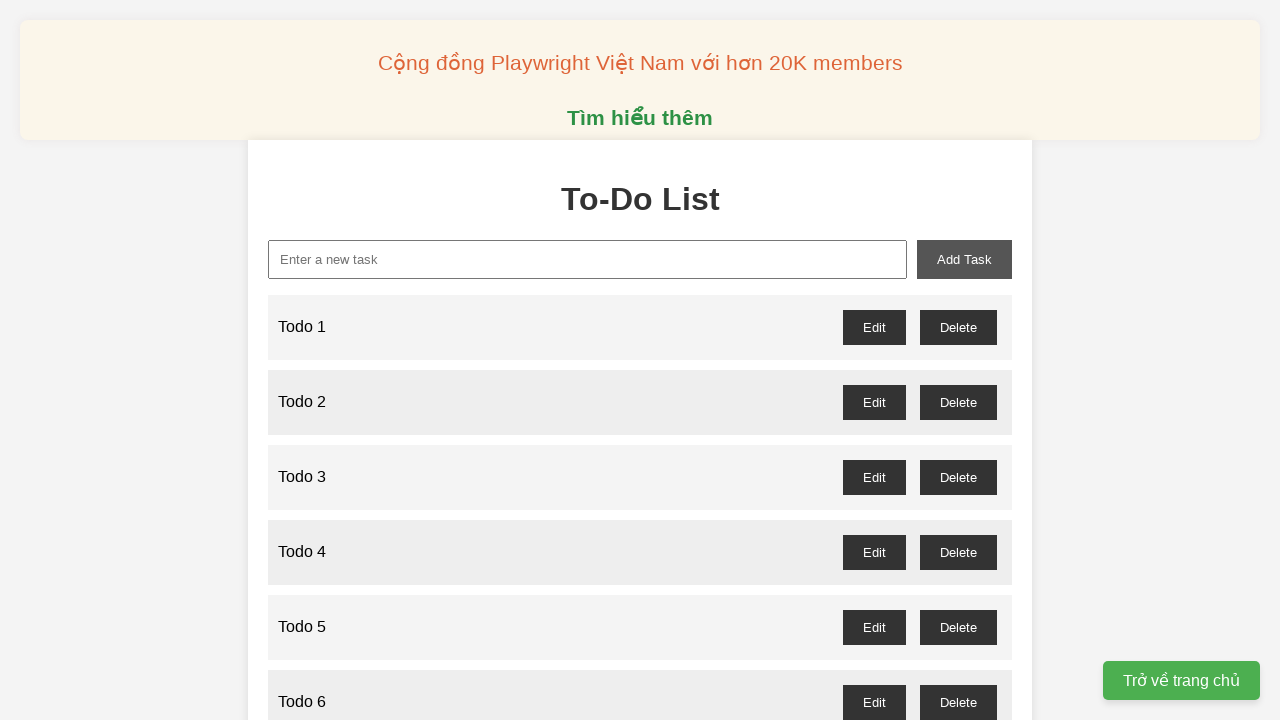

Filled input field with 'Todo 29' on xpath=//div/input[@type='text']
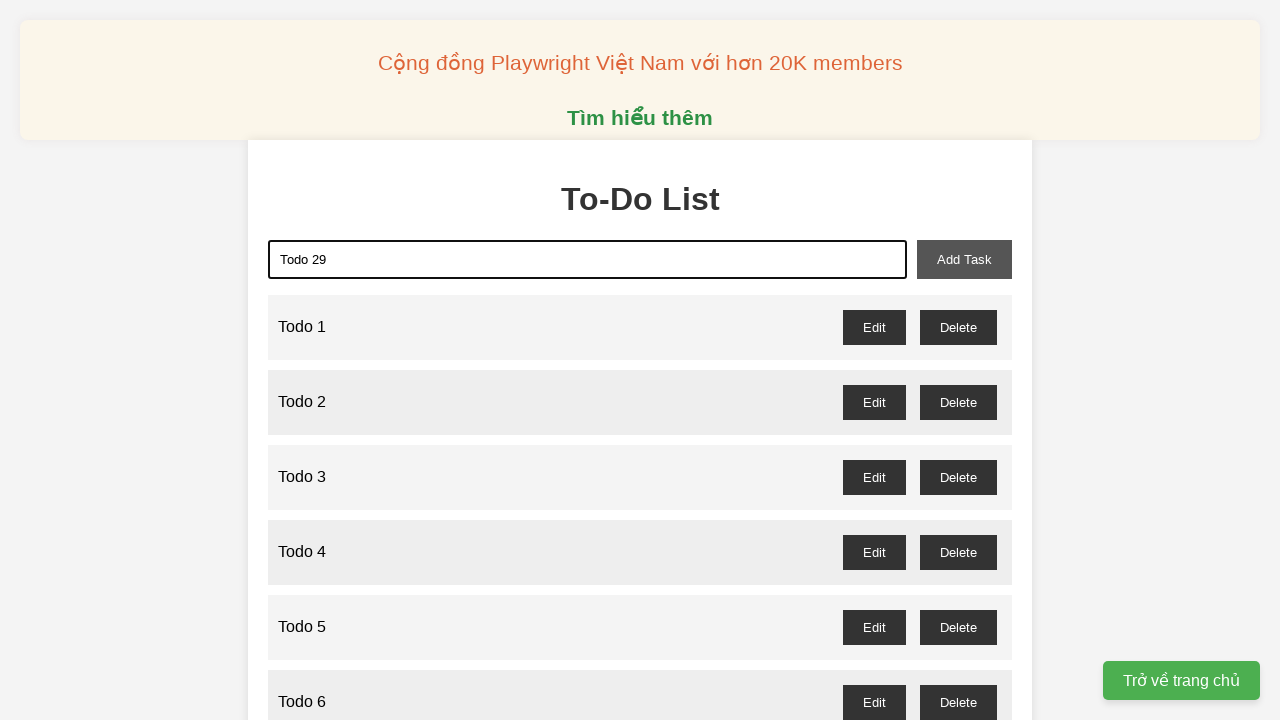

Clicked add task button to create 'Todo 29' at (964, 259) on xpath=//div/button[@id='add-task']
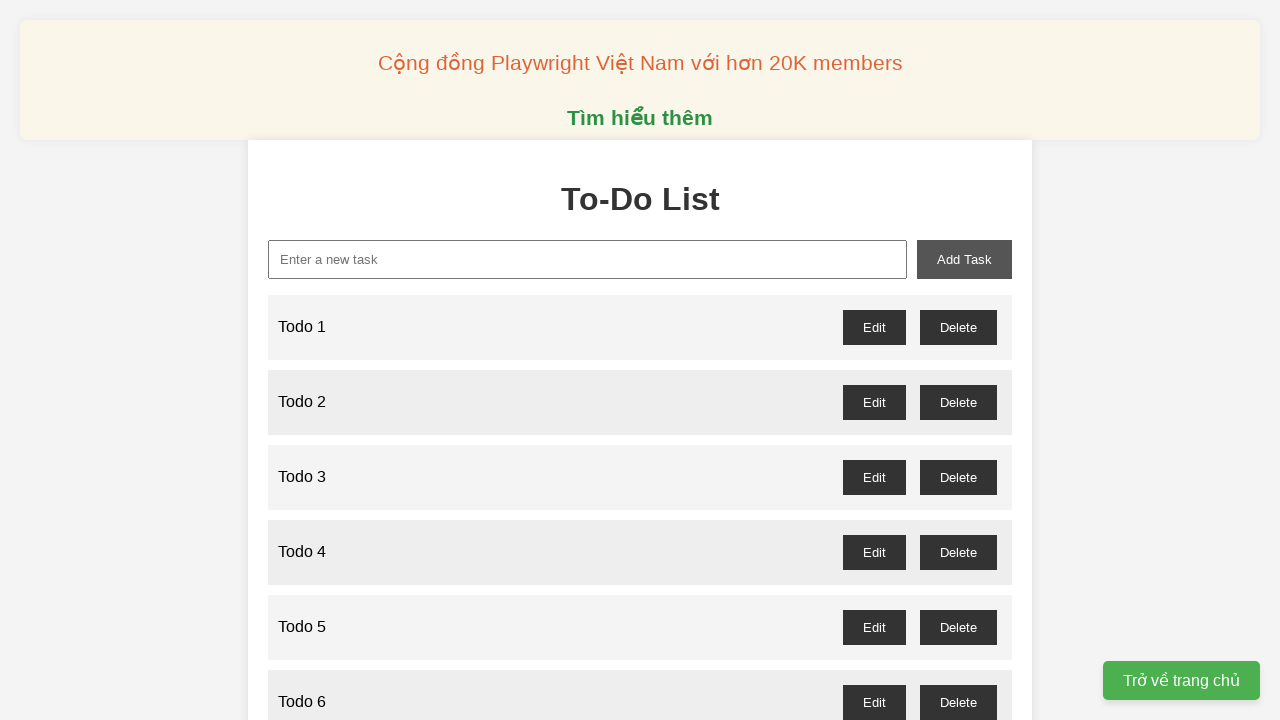

Filled input field with 'Todo 30' on xpath=//div/input[@type='text']
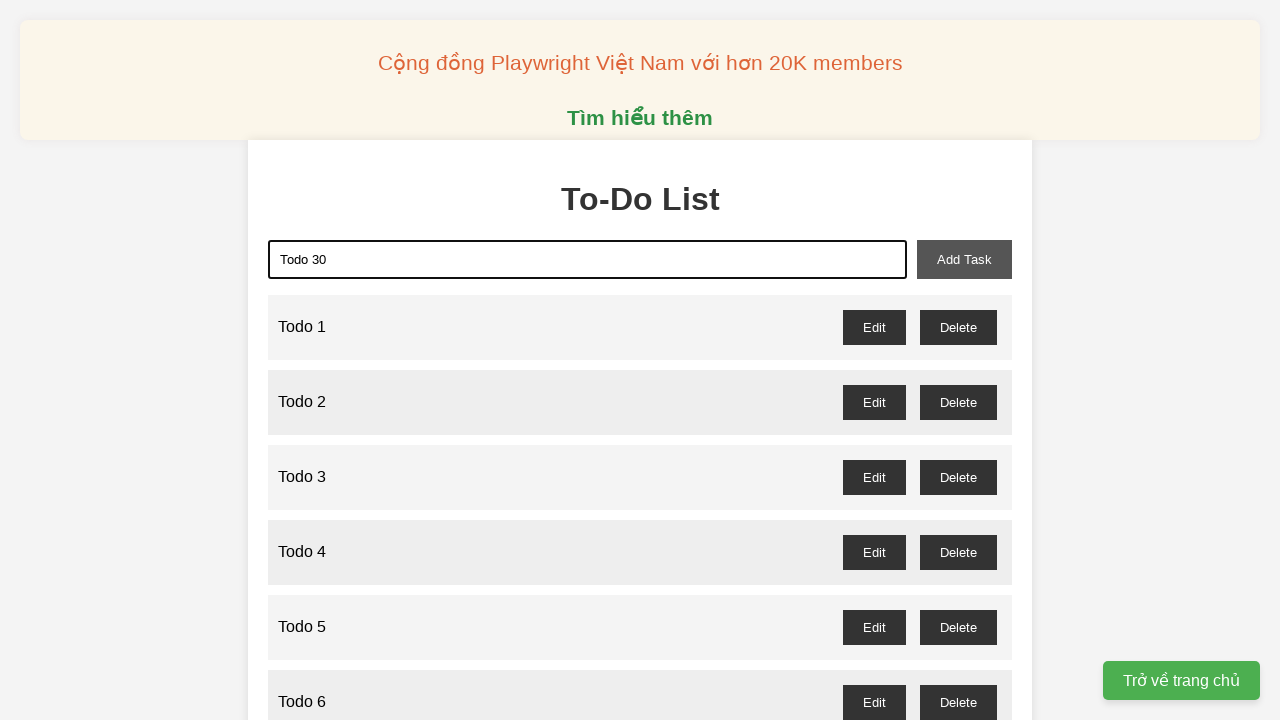

Clicked add task button to create 'Todo 30' at (964, 259) on xpath=//div/button[@id='add-task']
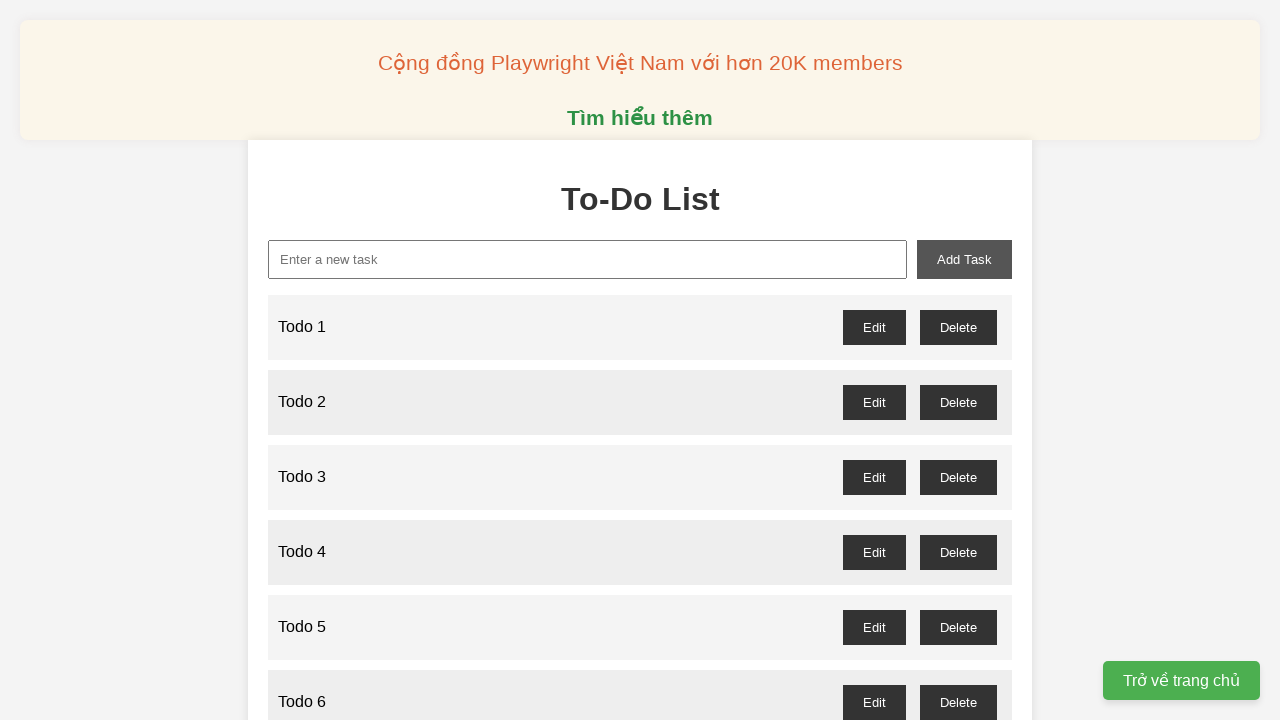

Filled input field with 'Todo 31' on xpath=//div/input[@type='text']
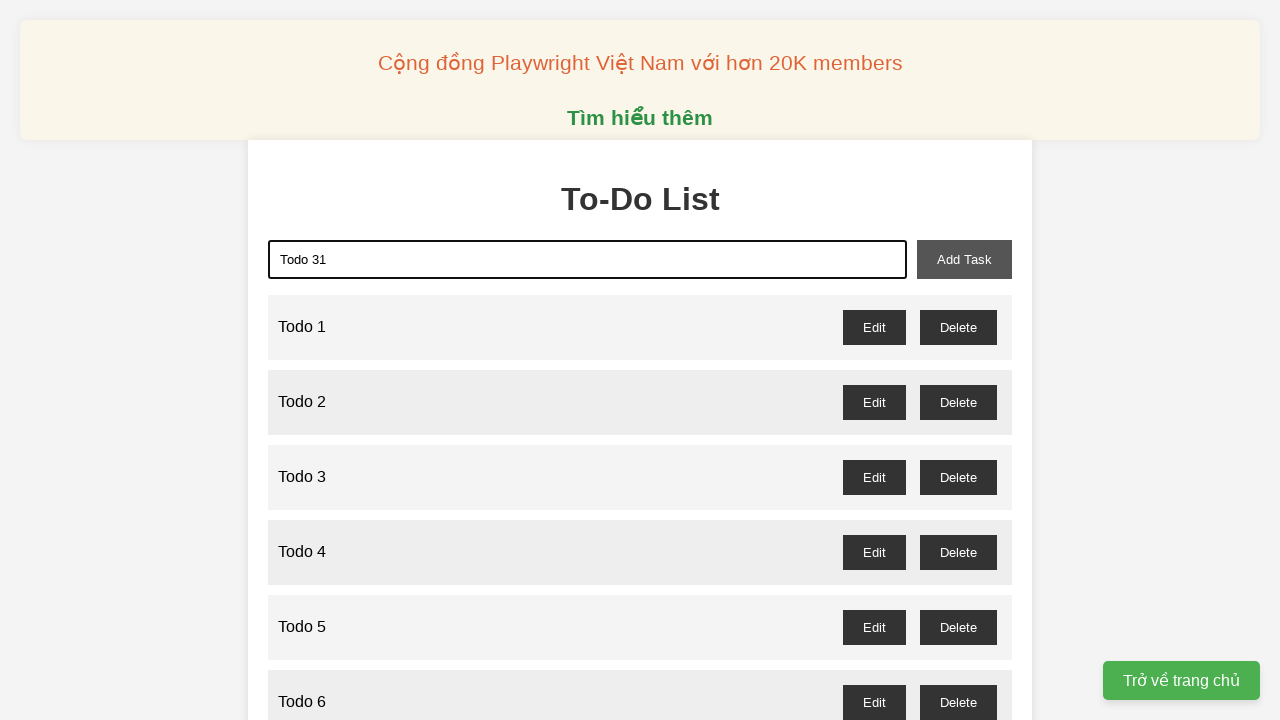

Clicked add task button to create 'Todo 31' at (964, 259) on xpath=//div/button[@id='add-task']
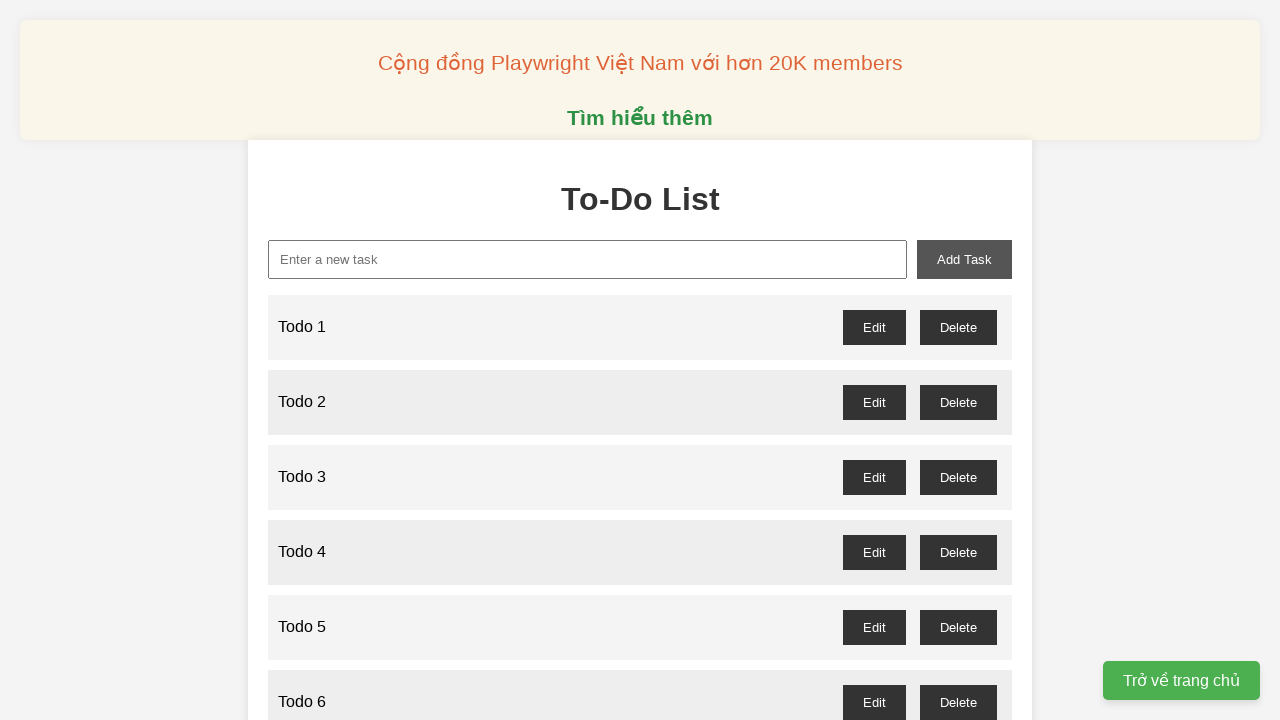

Filled input field with 'Todo 32' on xpath=//div/input[@type='text']
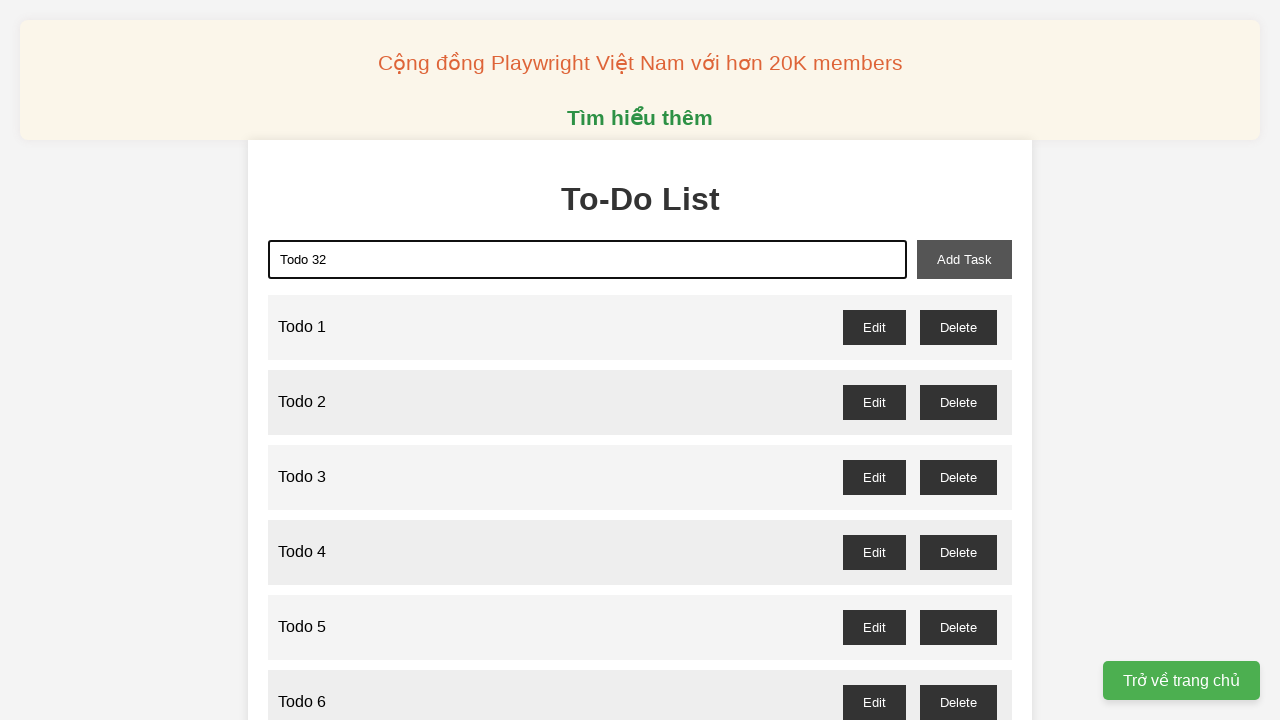

Clicked add task button to create 'Todo 32' at (964, 259) on xpath=//div/button[@id='add-task']
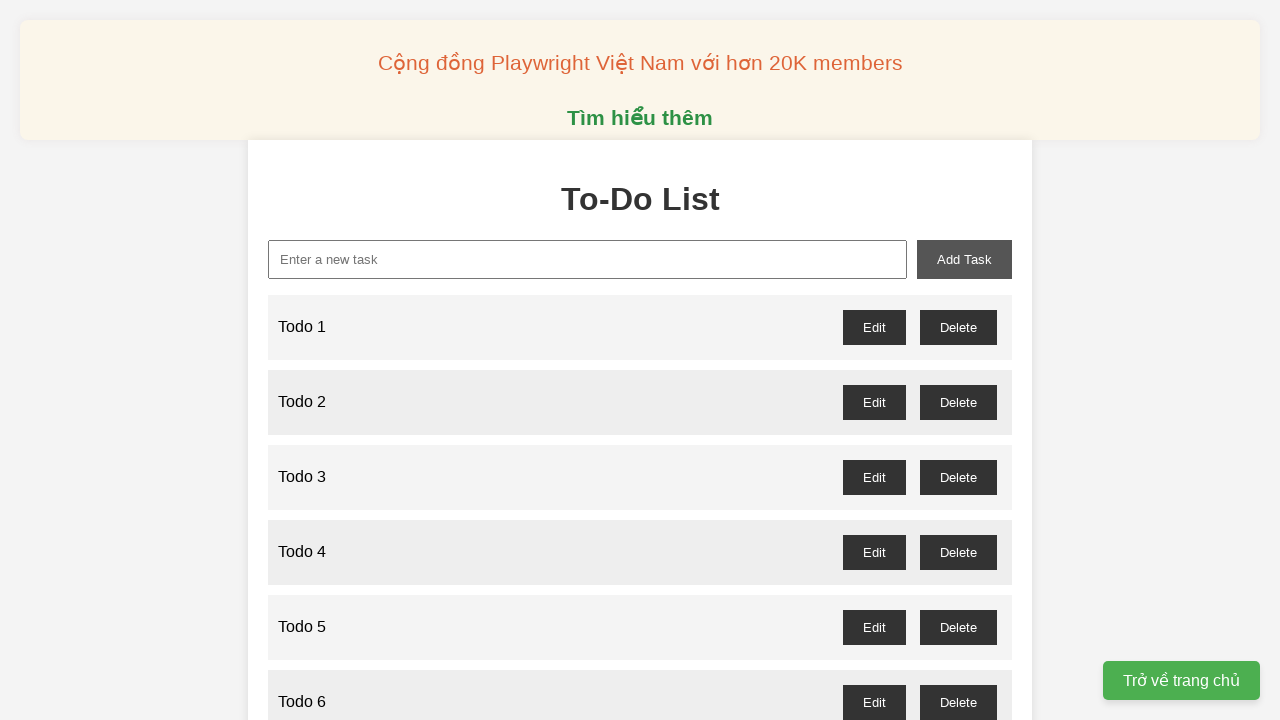

Filled input field with 'Todo 33' on xpath=//div/input[@type='text']
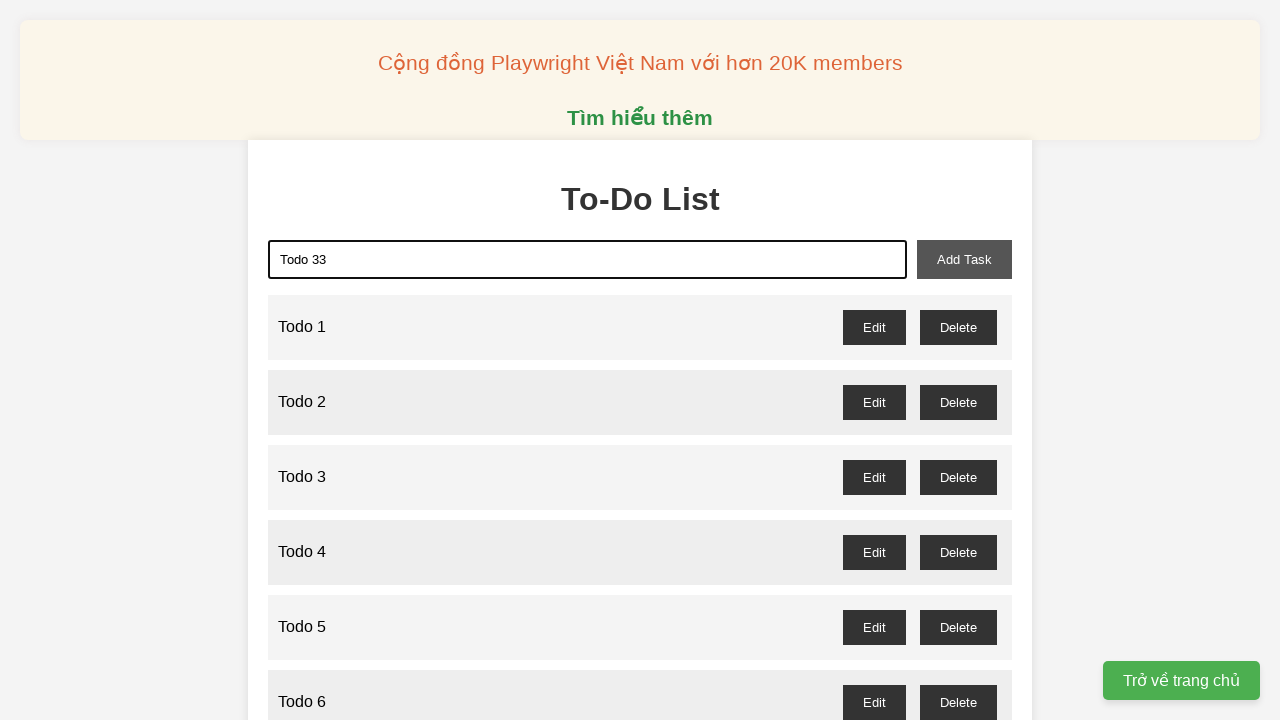

Clicked add task button to create 'Todo 33' at (964, 259) on xpath=//div/button[@id='add-task']
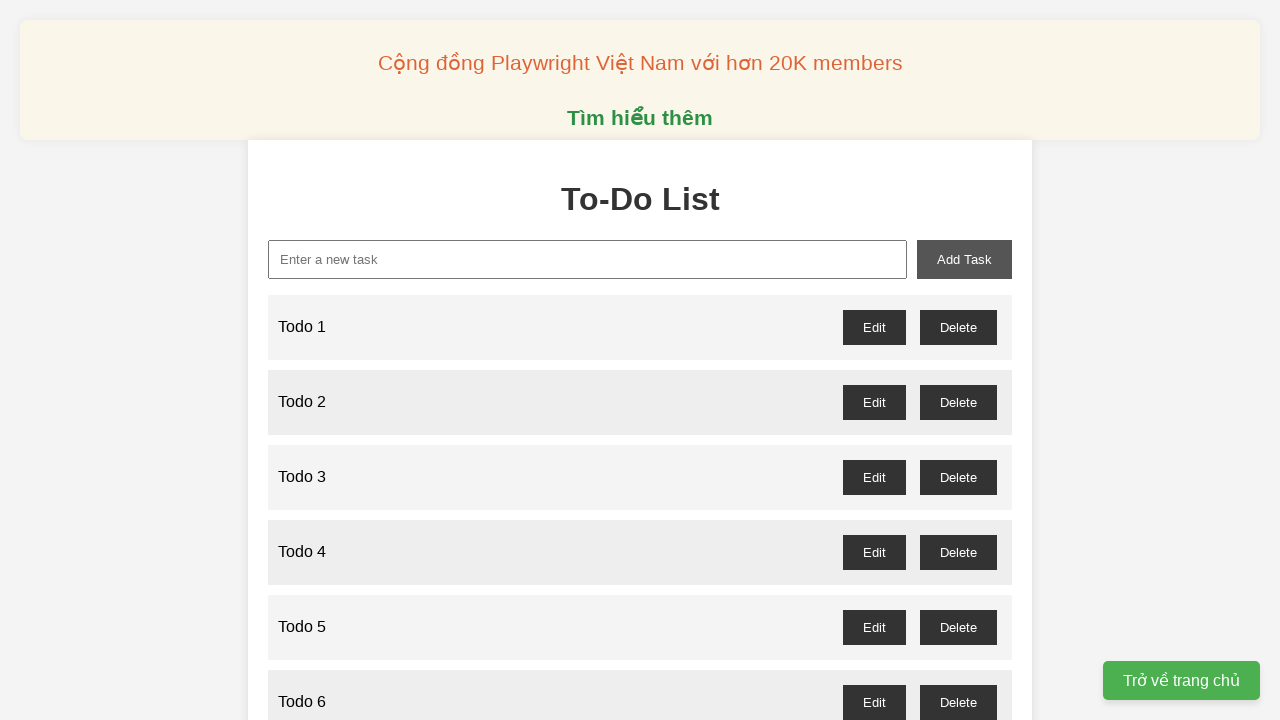

Filled input field with 'Todo 34' on xpath=//div/input[@type='text']
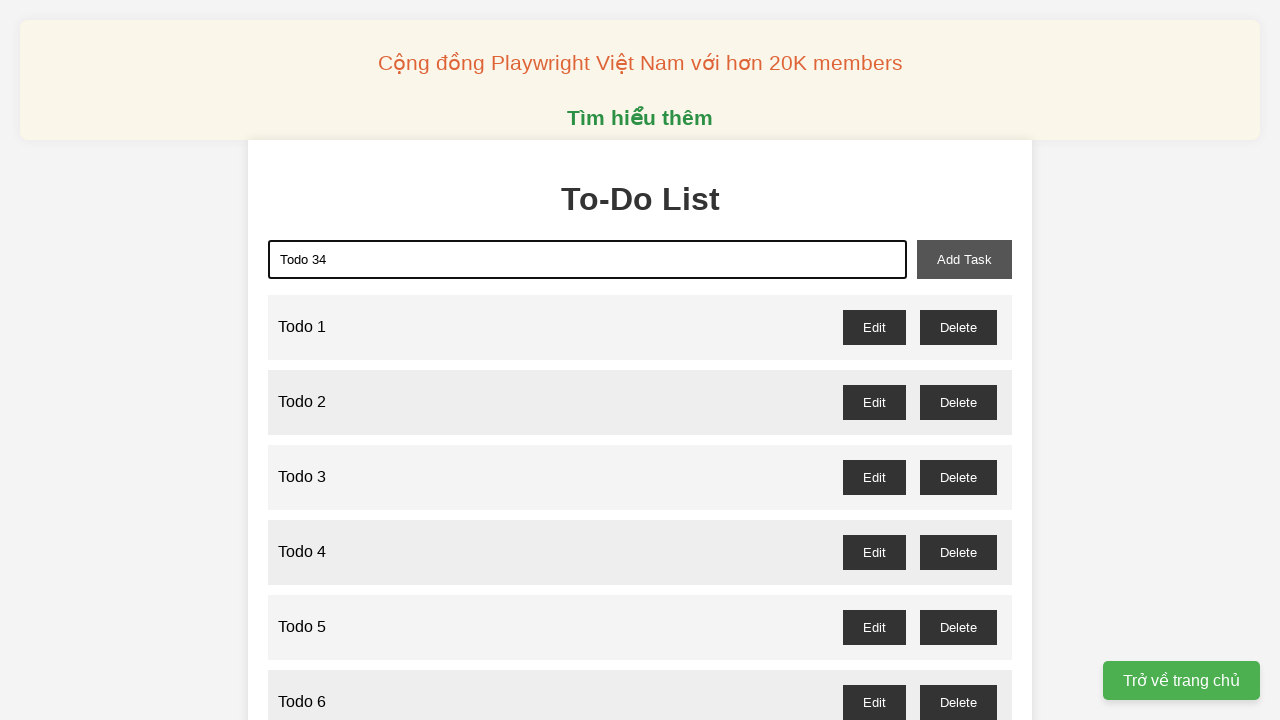

Clicked add task button to create 'Todo 34' at (964, 259) on xpath=//div/button[@id='add-task']
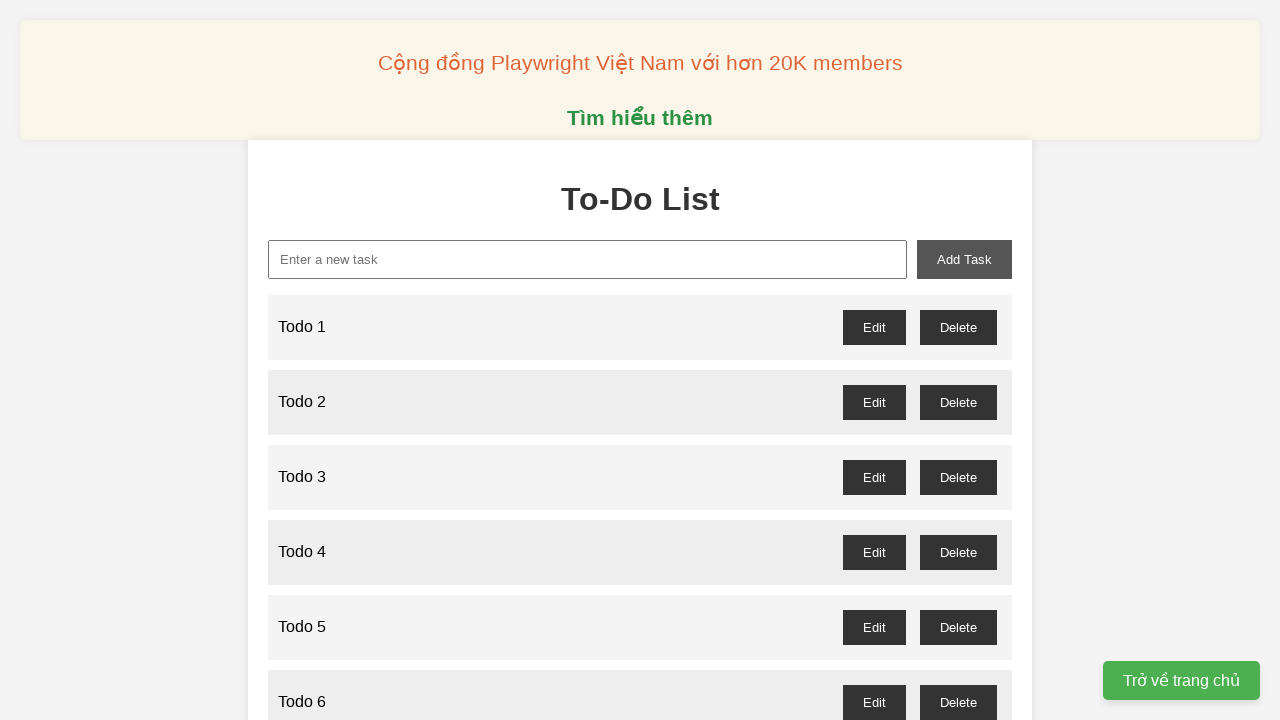

Filled input field with 'Todo 35' on xpath=//div/input[@type='text']
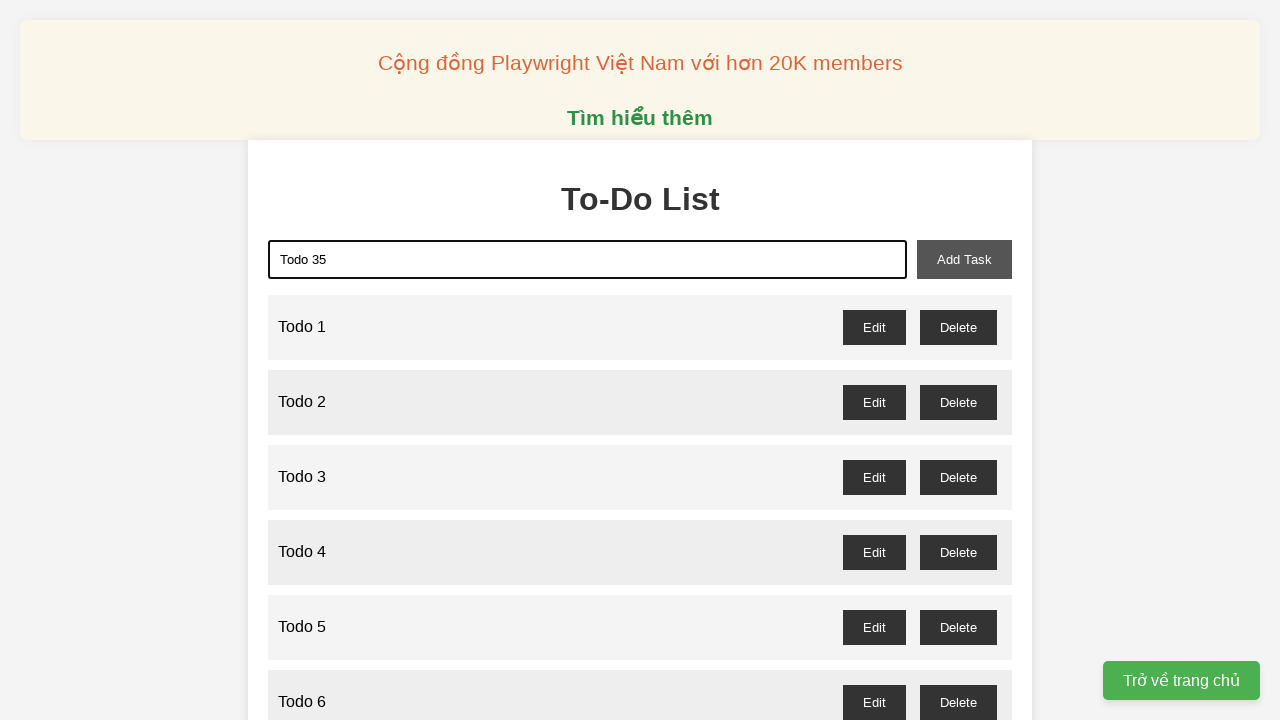

Clicked add task button to create 'Todo 35' at (964, 259) on xpath=//div/button[@id='add-task']
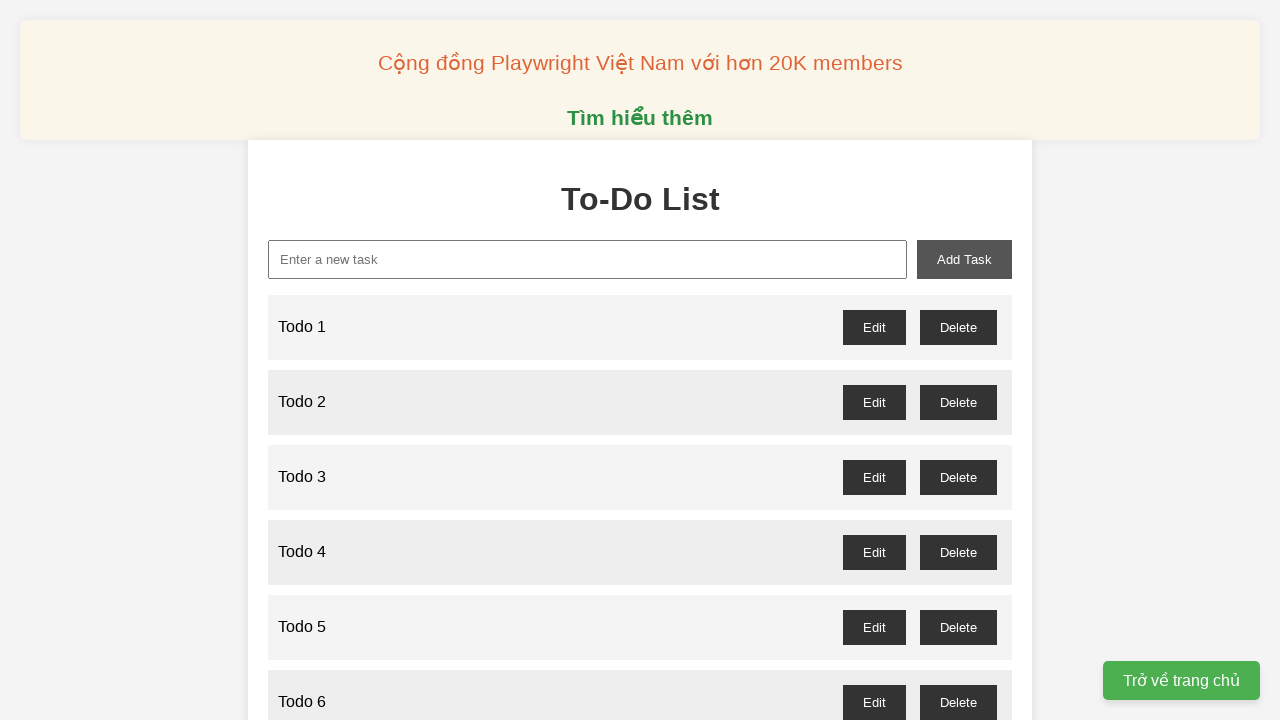

Filled input field with 'Todo 36' on xpath=//div/input[@type='text']
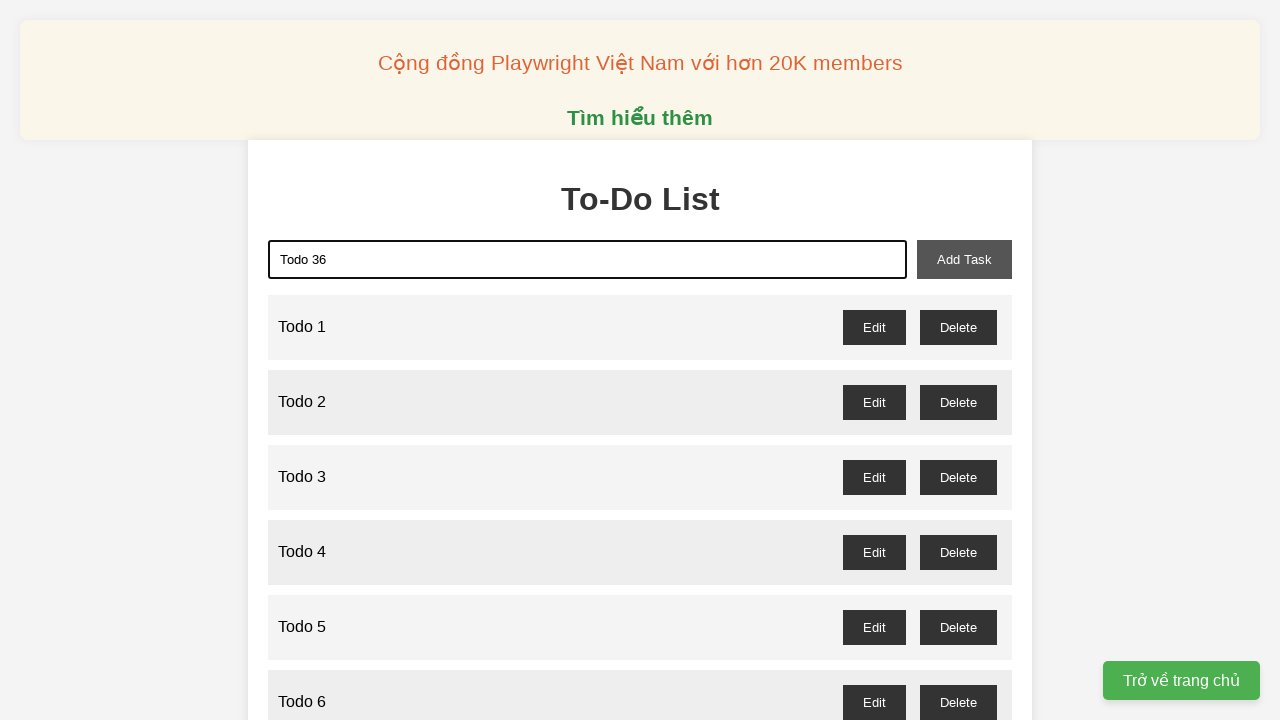

Clicked add task button to create 'Todo 36' at (964, 259) on xpath=//div/button[@id='add-task']
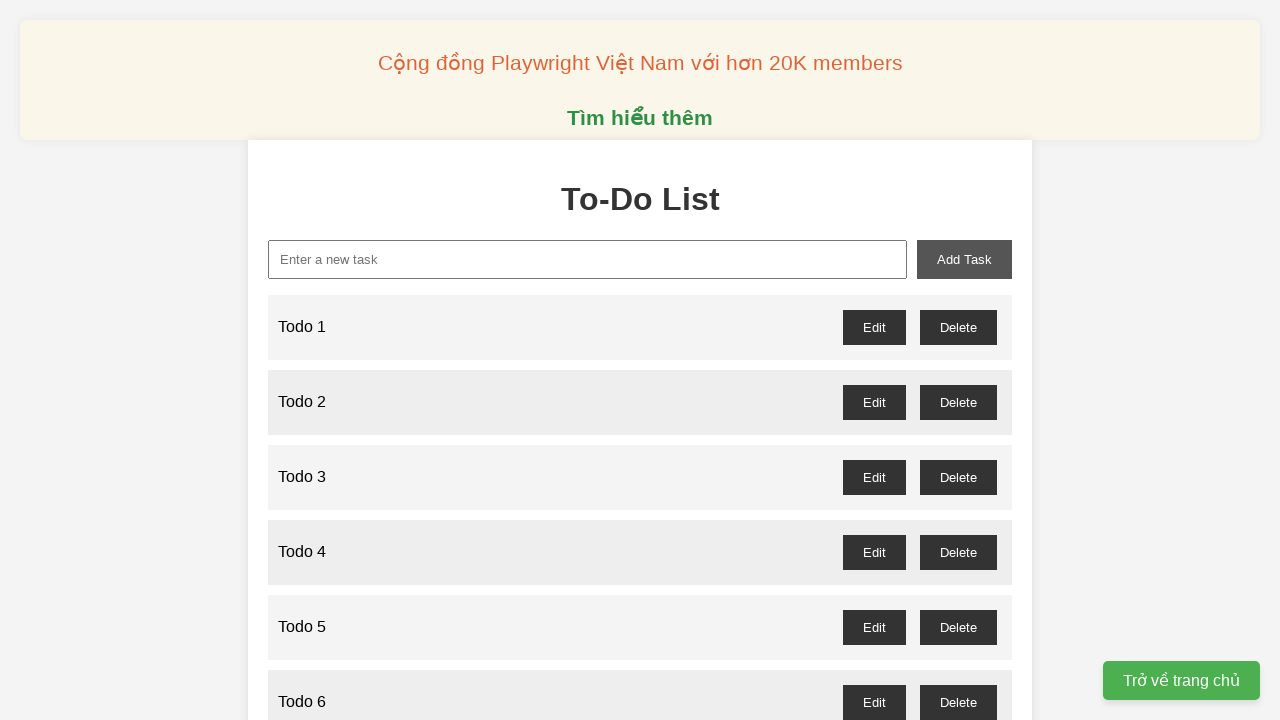

Filled input field with 'Todo 37' on xpath=//div/input[@type='text']
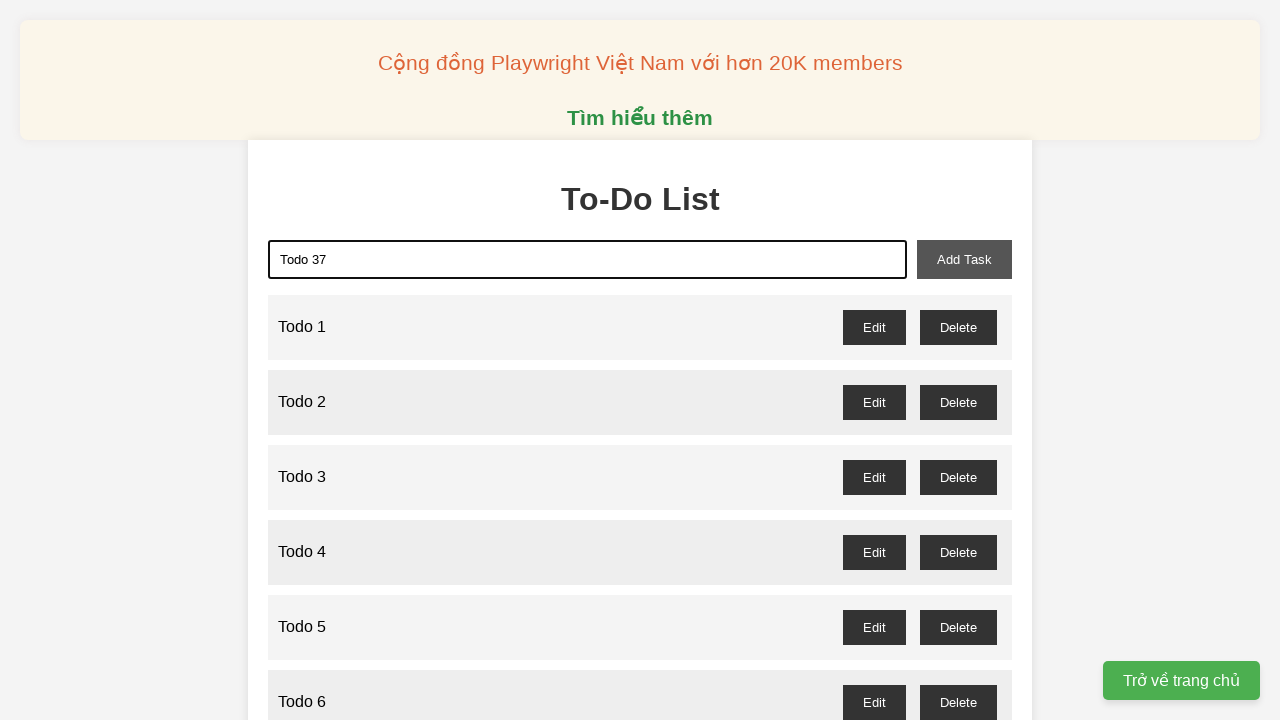

Clicked add task button to create 'Todo 37' at (964, 259) on xpath=//div/button[@id='add-task']
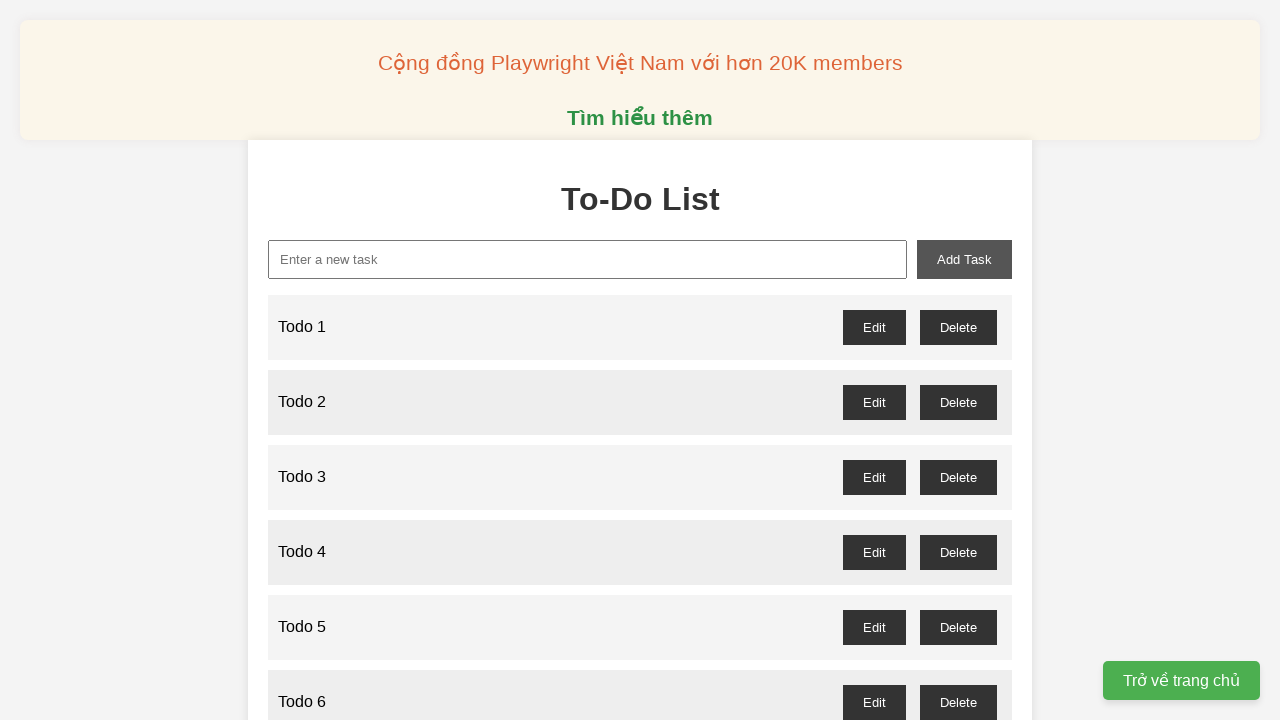

Filled input field with 'Todo 38' on xpath=//div/input[@type='text']
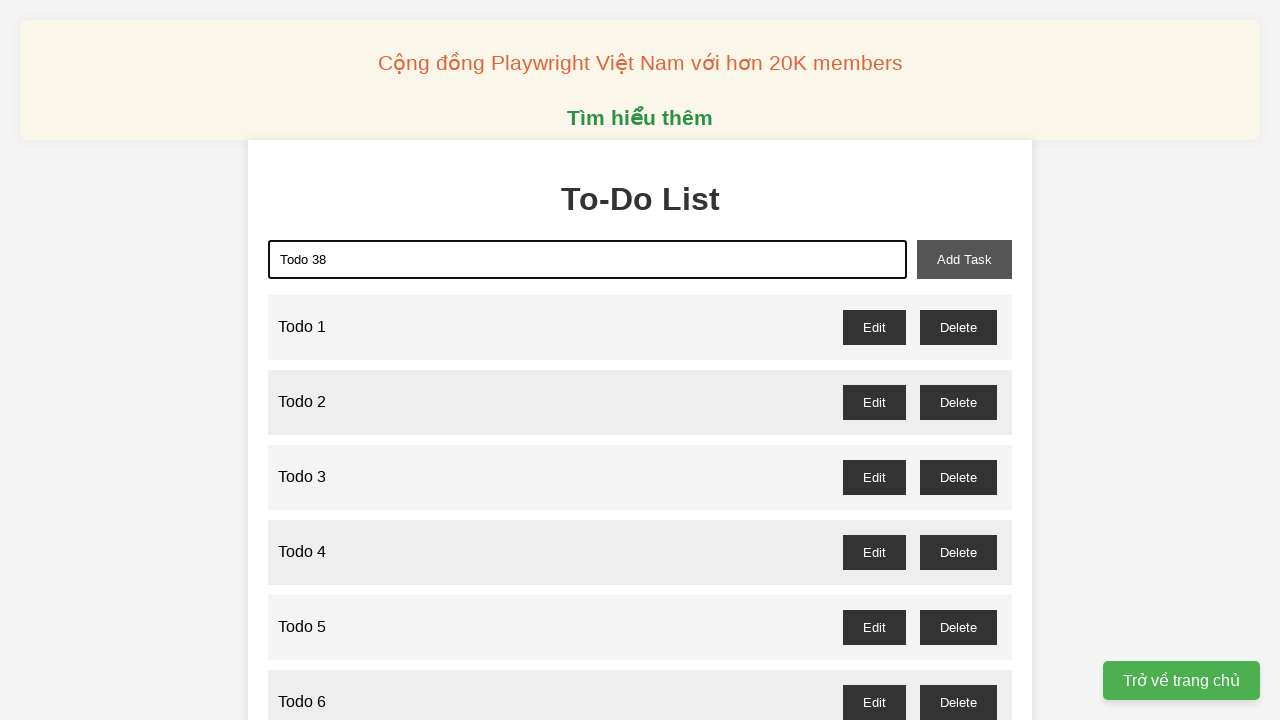

Clicked add task button to create 'Todo 38' at (964, 259) on xpath=//div/button[@id='add-task']
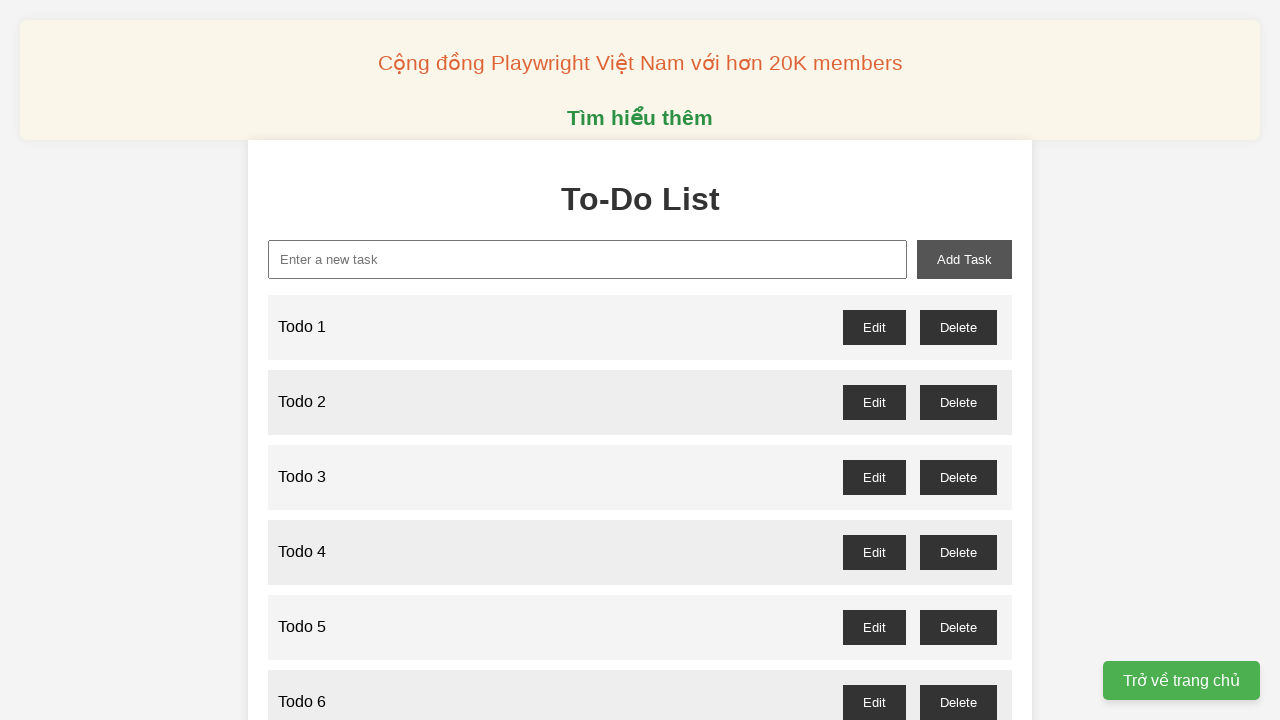

Filled input field with 'Todo 39' on xpath=//div/input[@type='text']
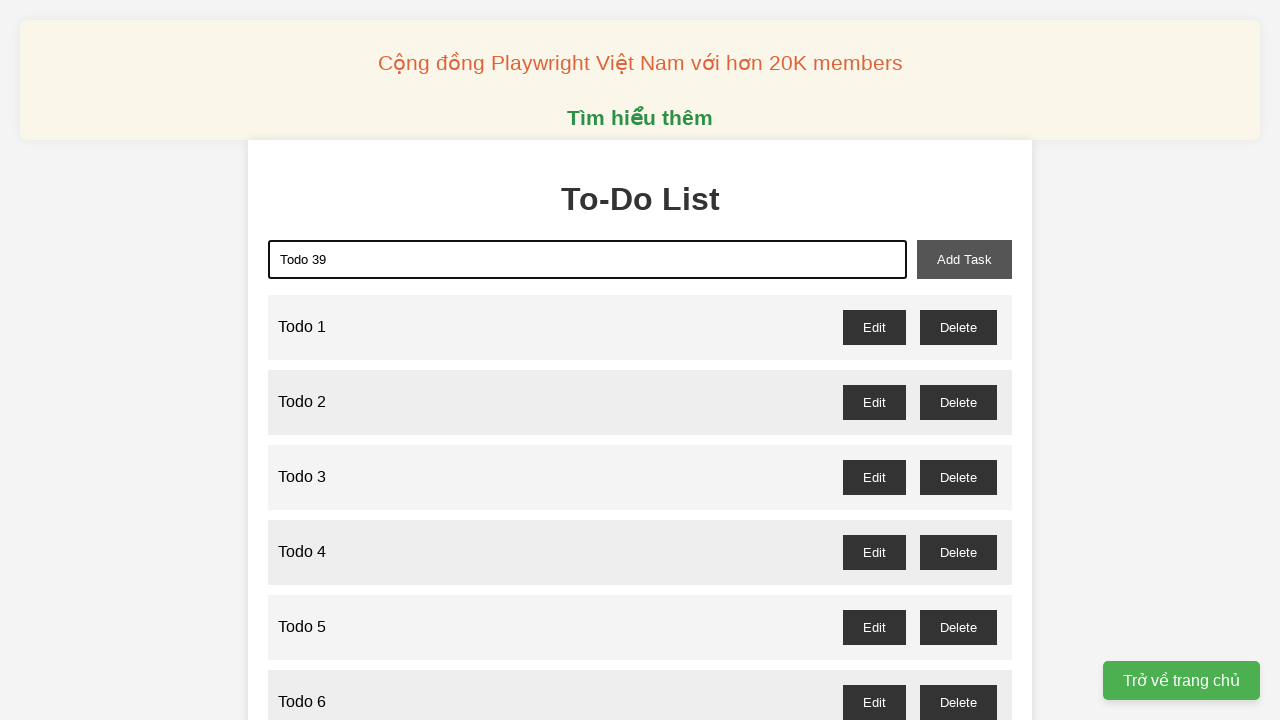

Clicked add task button to create 'Todo 39' at (964, 259) on xpath=//div/button[@id='add-task']
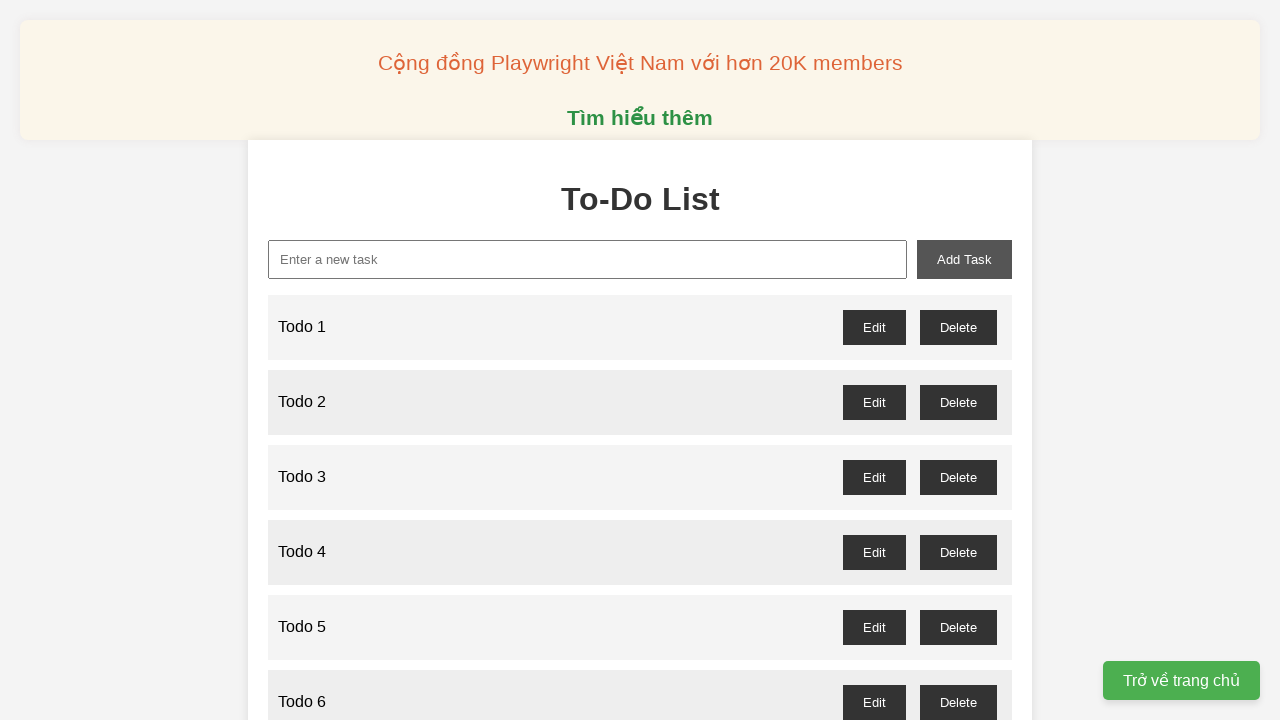

Filled input field with 'Todo 40' on xpath=//div/input[@type='text']
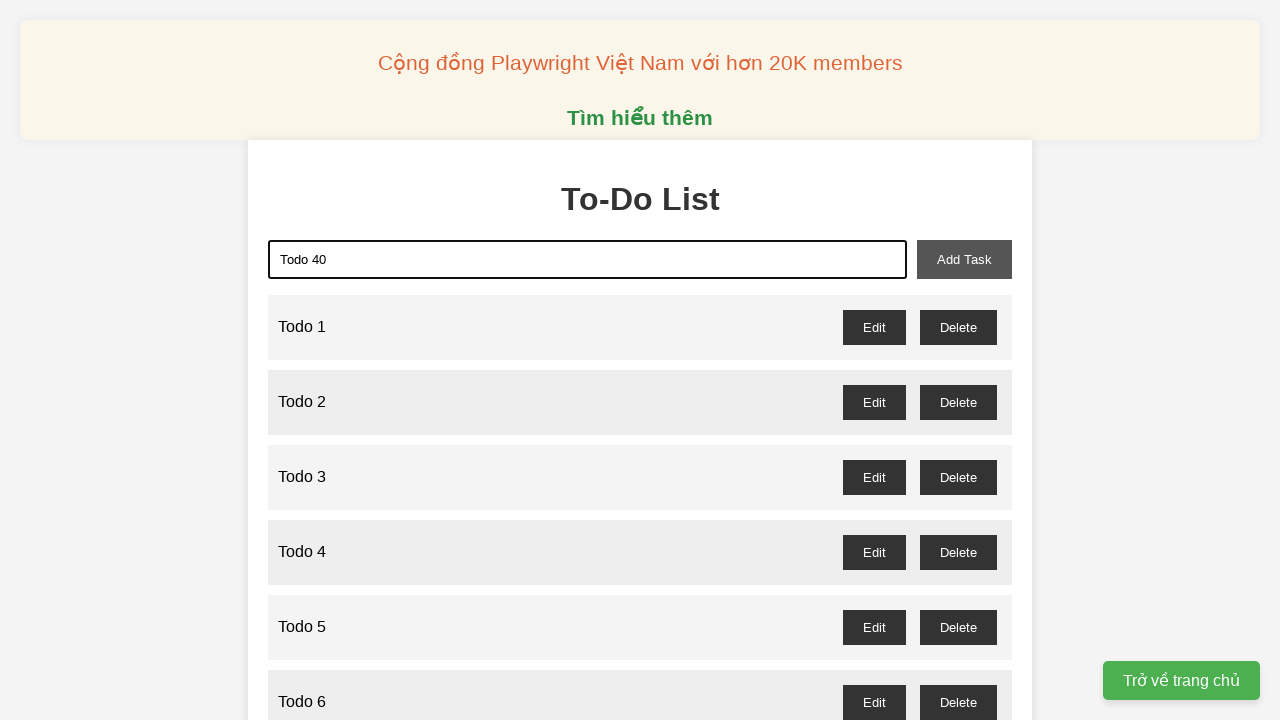

Clicked add task button to create 'Todo 40' at (964, 259) on xpath=//div/button[@id='add-task']
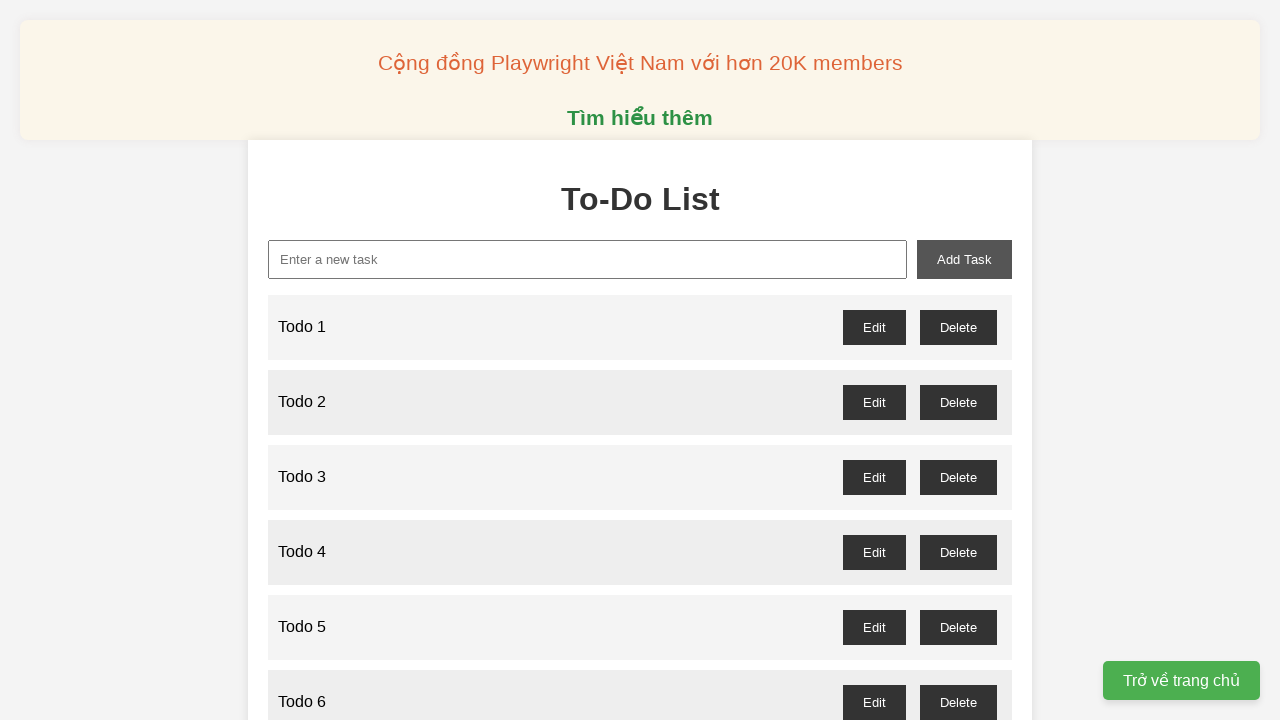

Filled input field with 'Todo 41' on xpath=//div/input[@type='text']
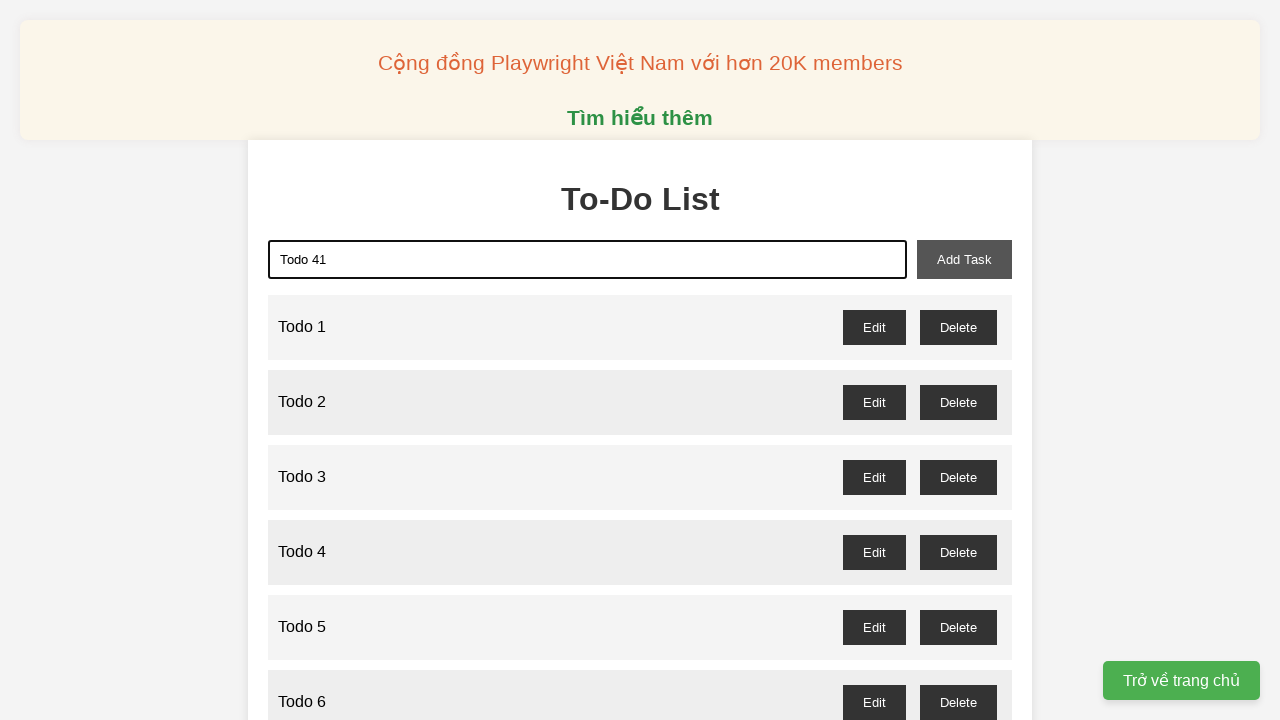

Clicked add task button to create 'Todo 41' at (964, 259) on xpath=//div/button[@id='add-task']
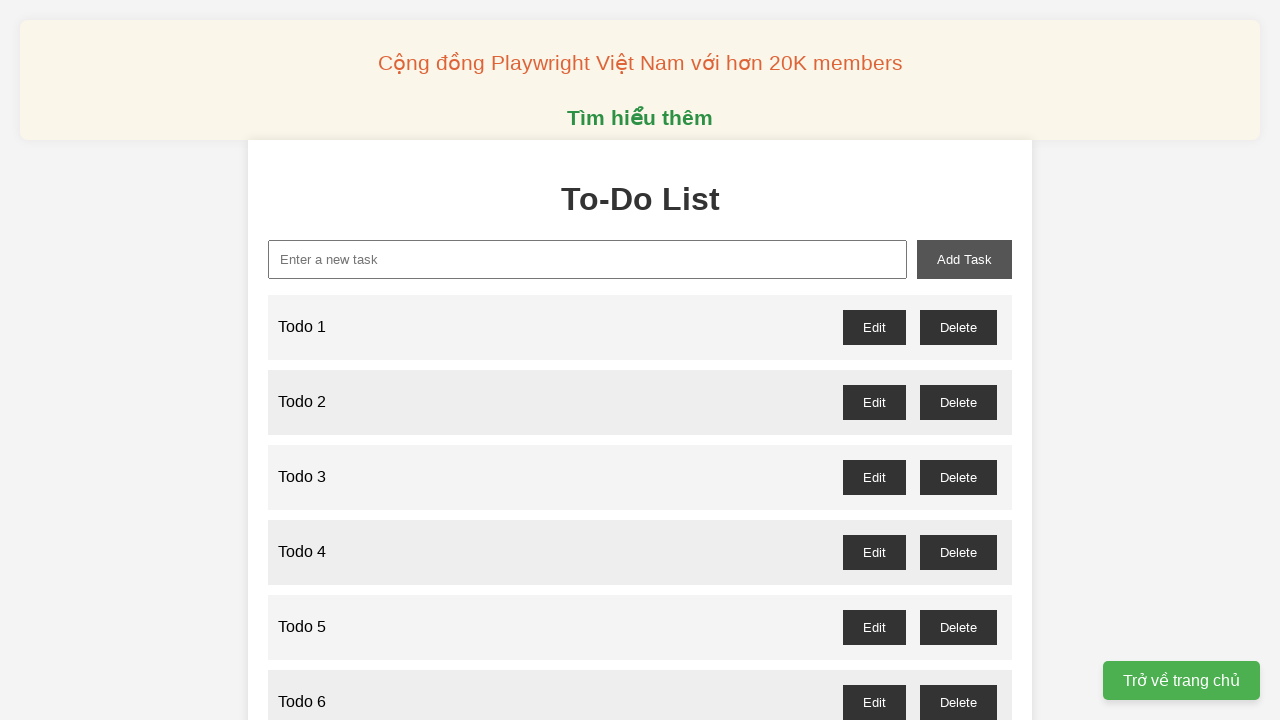

Filled input field with 'Todo 42' on xpath=//div/input[@type='text']
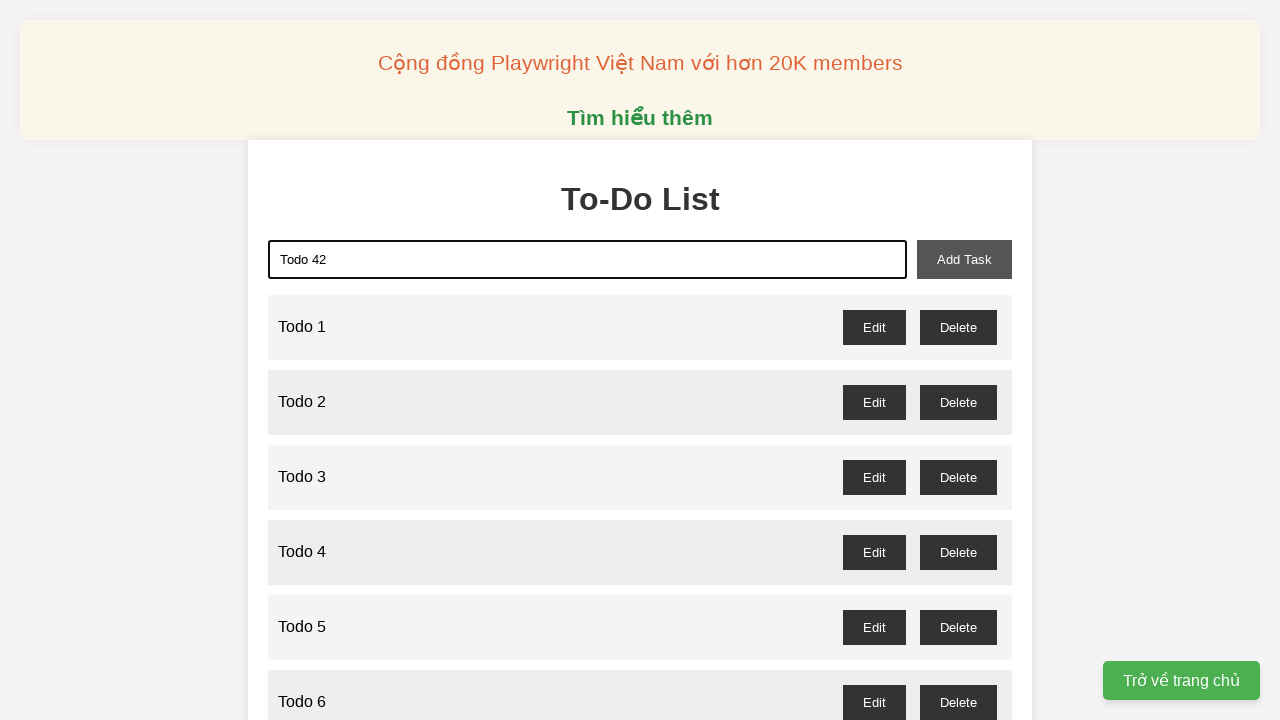

Clicked add task button to create 'Todo 42' at (964, 259) on xpath=//div/button[@id='add-task']
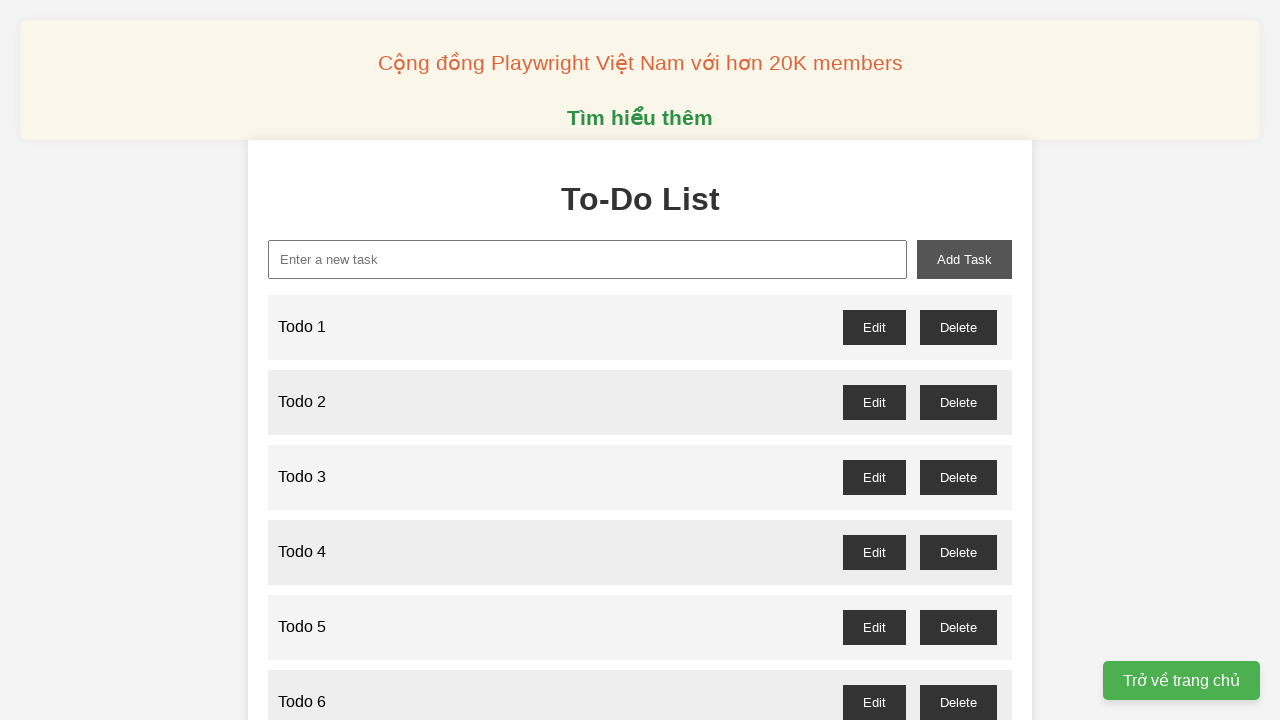

Filled input field with 'Todo 43' on xpath=//div/input[@type='text']
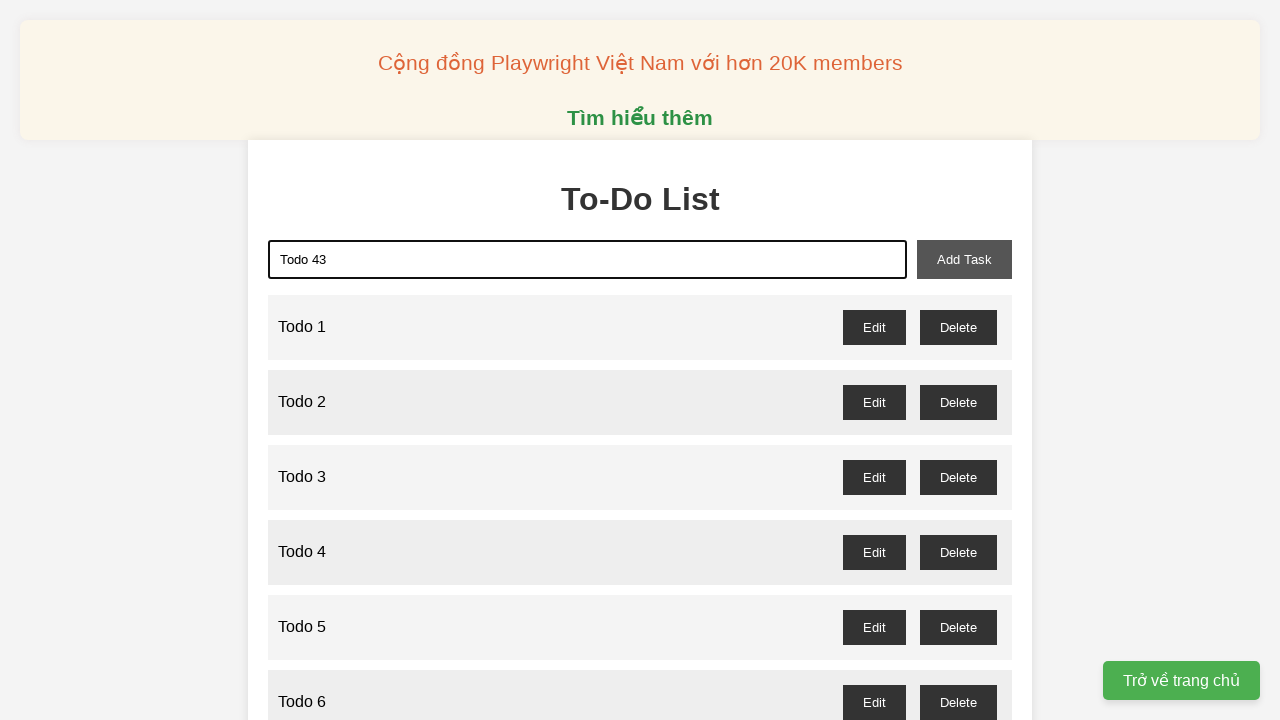

Clicked add task button to create 'Todo 43' at (964, 259) on xpath=//div/button[@id='add-task']
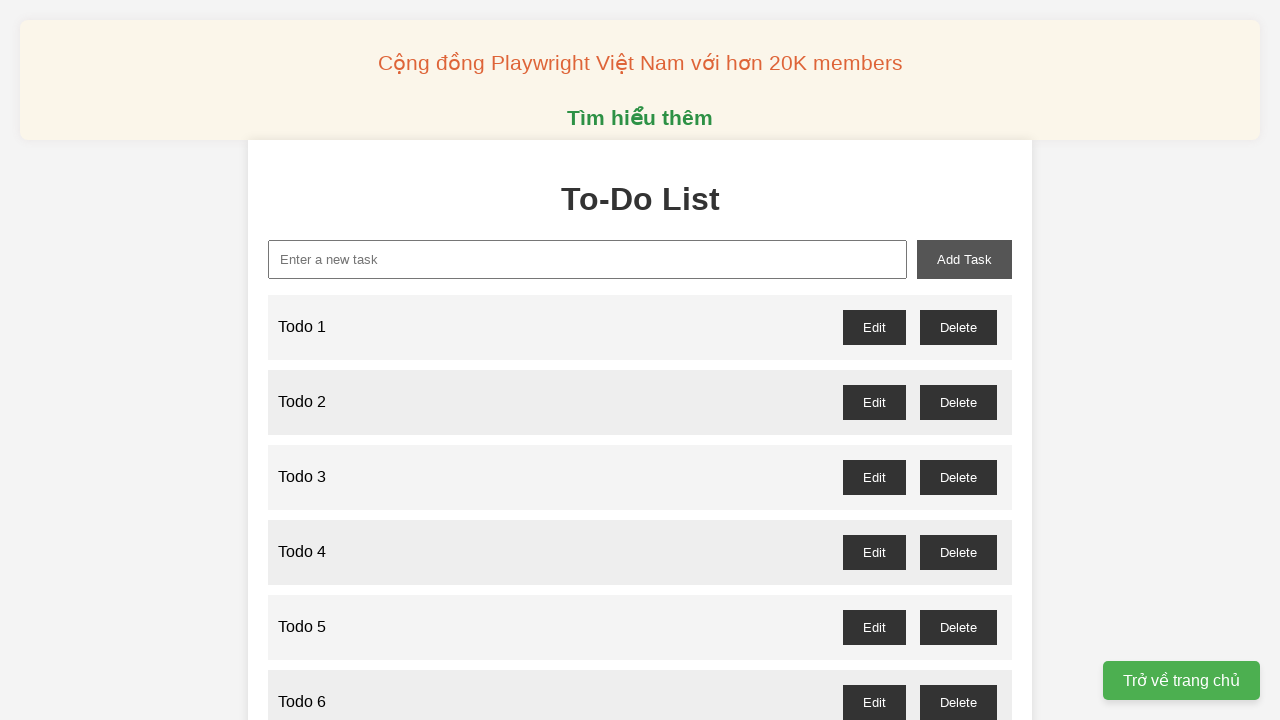

Filled input field with 'Todo 44' on xpath=//div/input[@type='text']
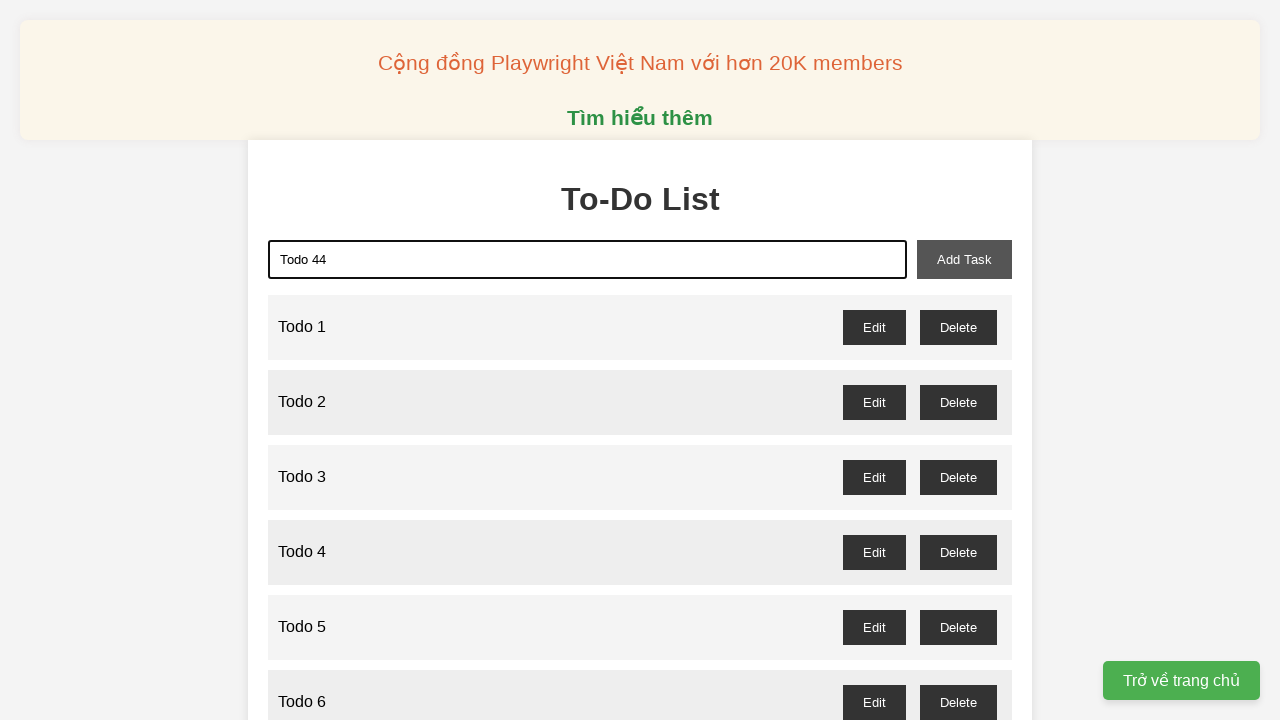

Clicked add task button to create 'Todo 44' at (964, 259) on xpath=//div/button[@id='add-task']
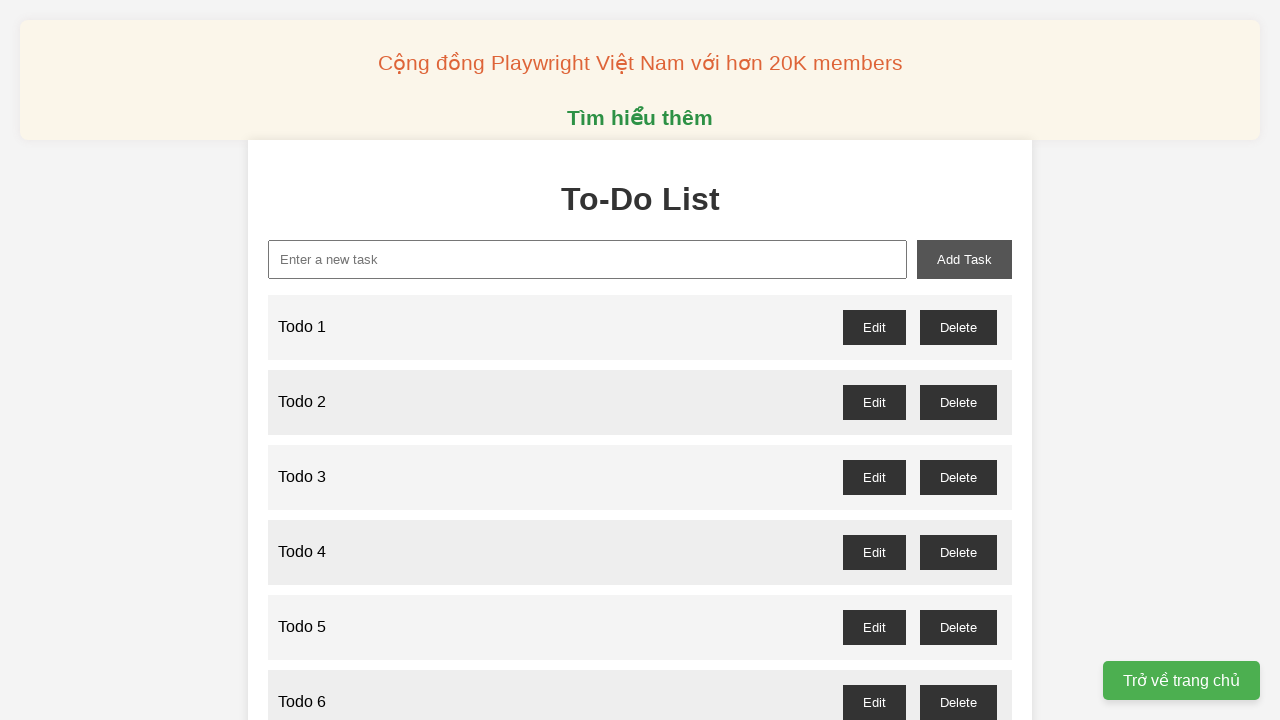

Filled input field with 'Todo 45' on xpath=//div/input[@type='text']
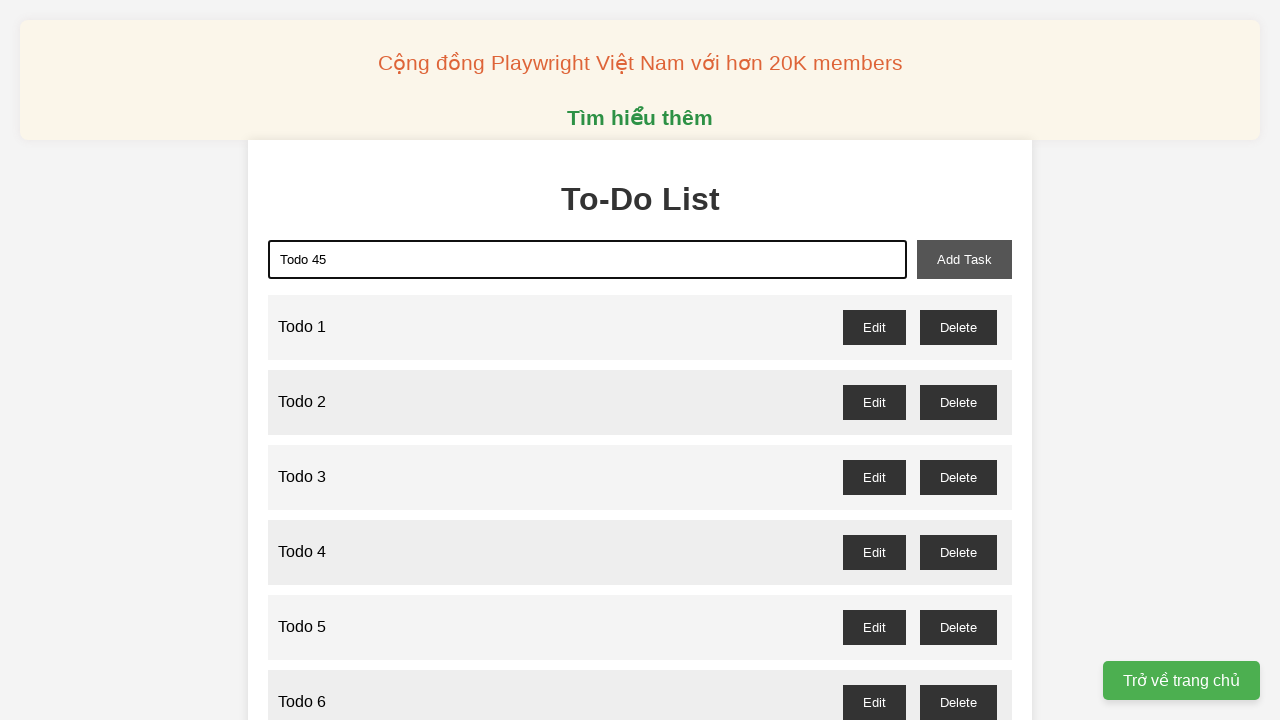

Clicked add task button to create 'Todo 45' at (964, 259) on xpath=//div/button[@id='add-task']
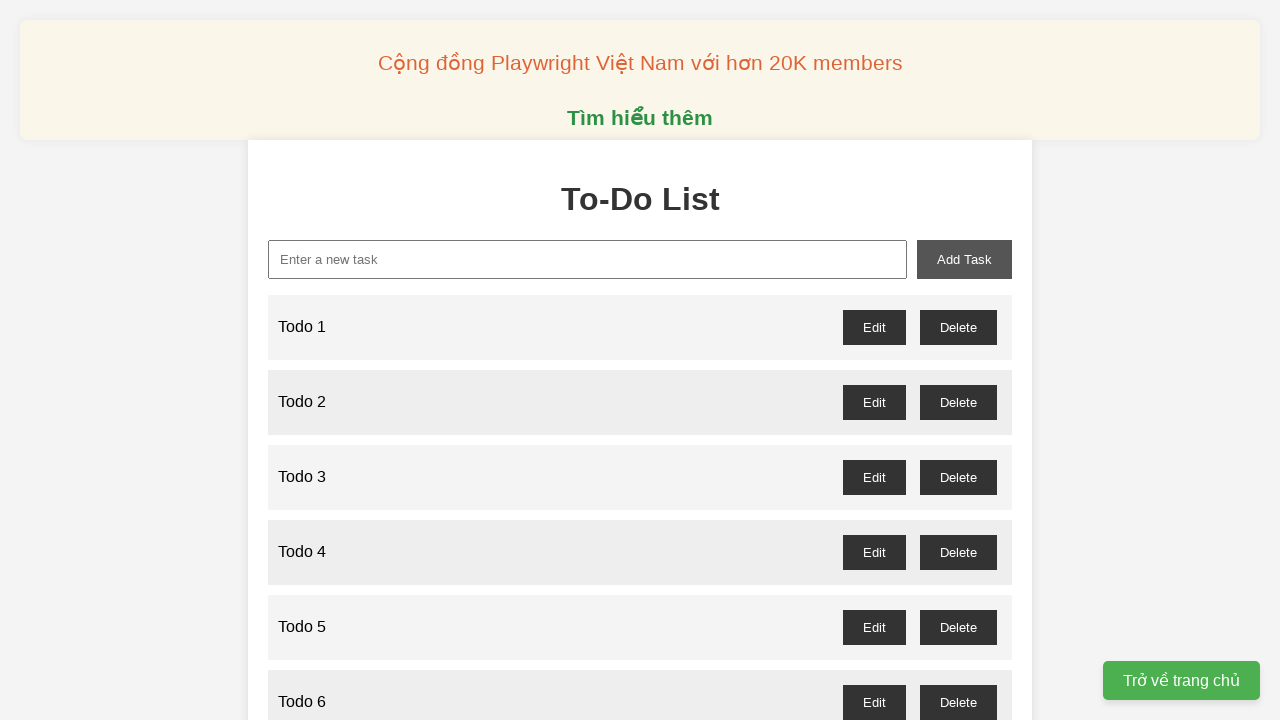

Filled input field with 'Todo 46' on xpath=//div/input[@type='text']
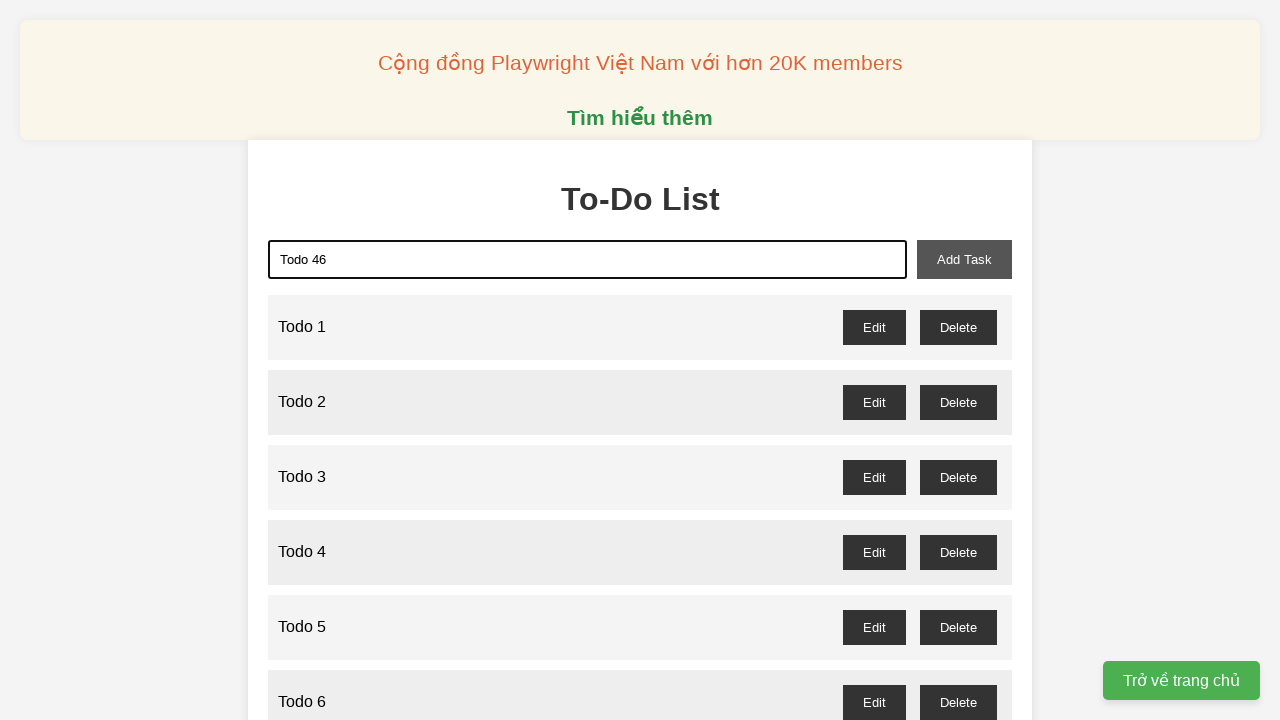

Clicked add task button to create 'Todo 46' at (964, 259) on xpath=//div/button[@id='add-task']
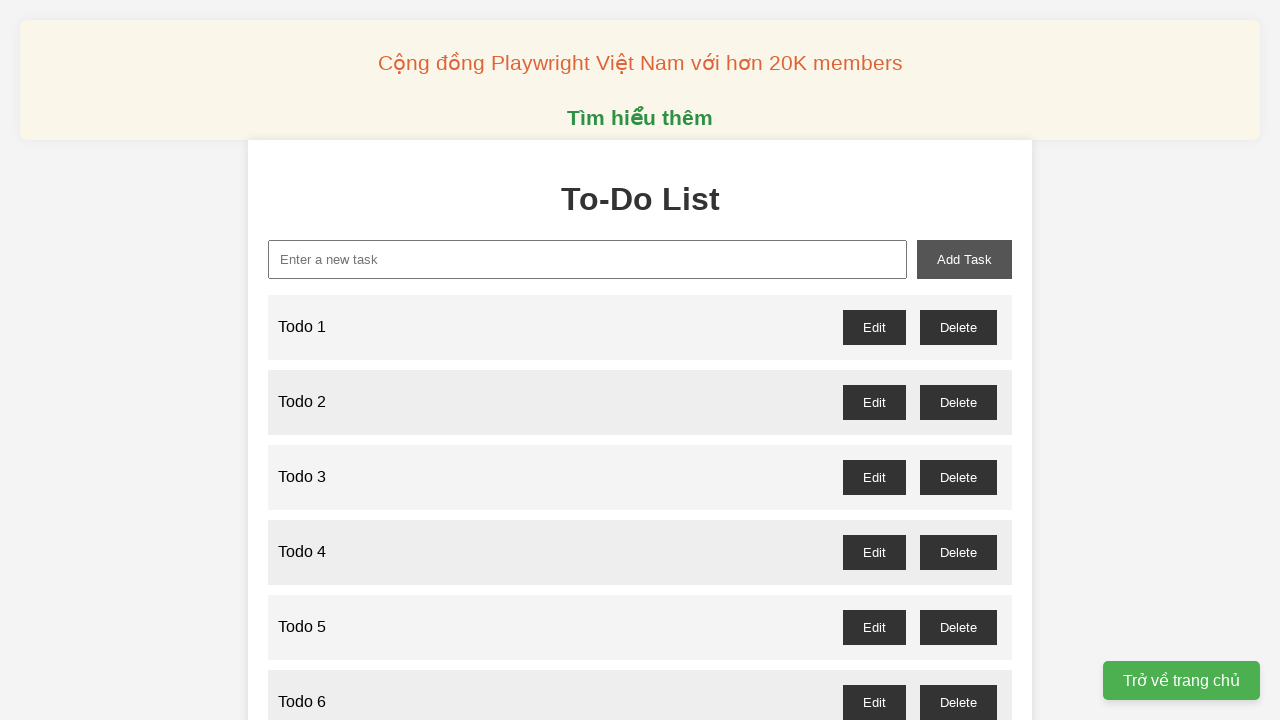

Filled input field with 'Todo 47' on xpath=//div/input[@type='text']
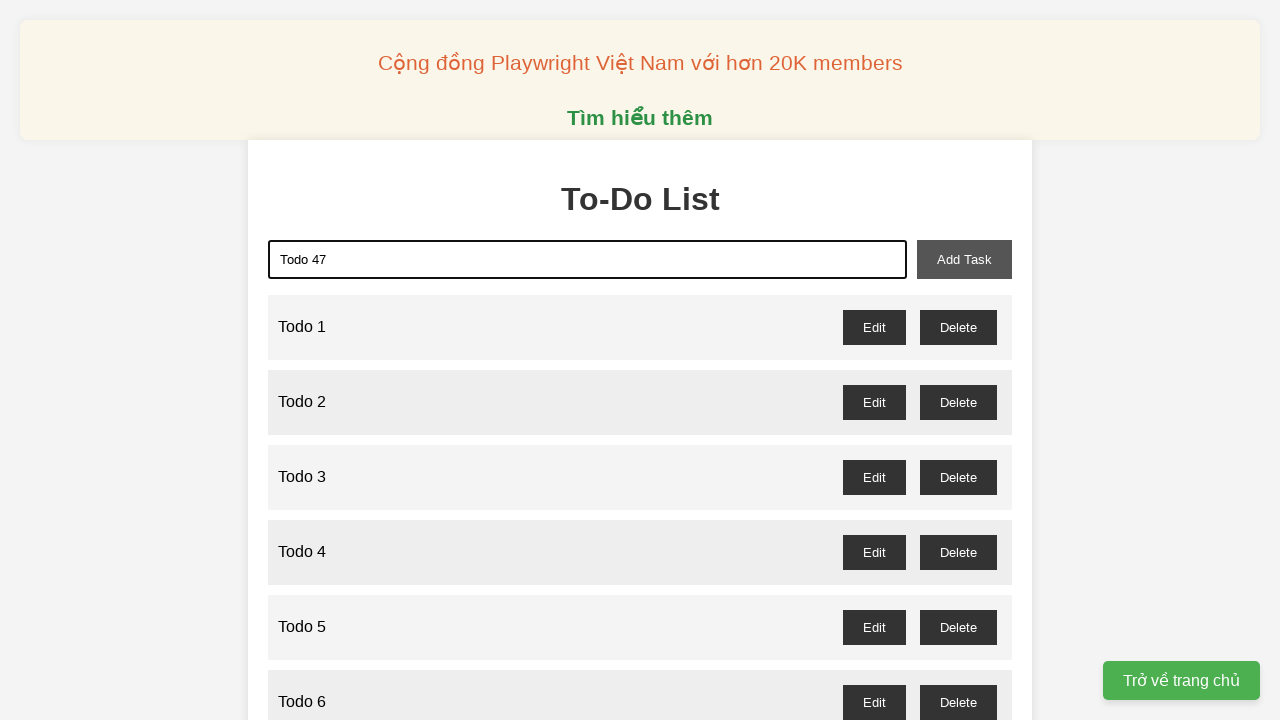

Clicked add task button to create 'Todo 47' at (964, 259) on xpath=//div/button[@id='add-task']
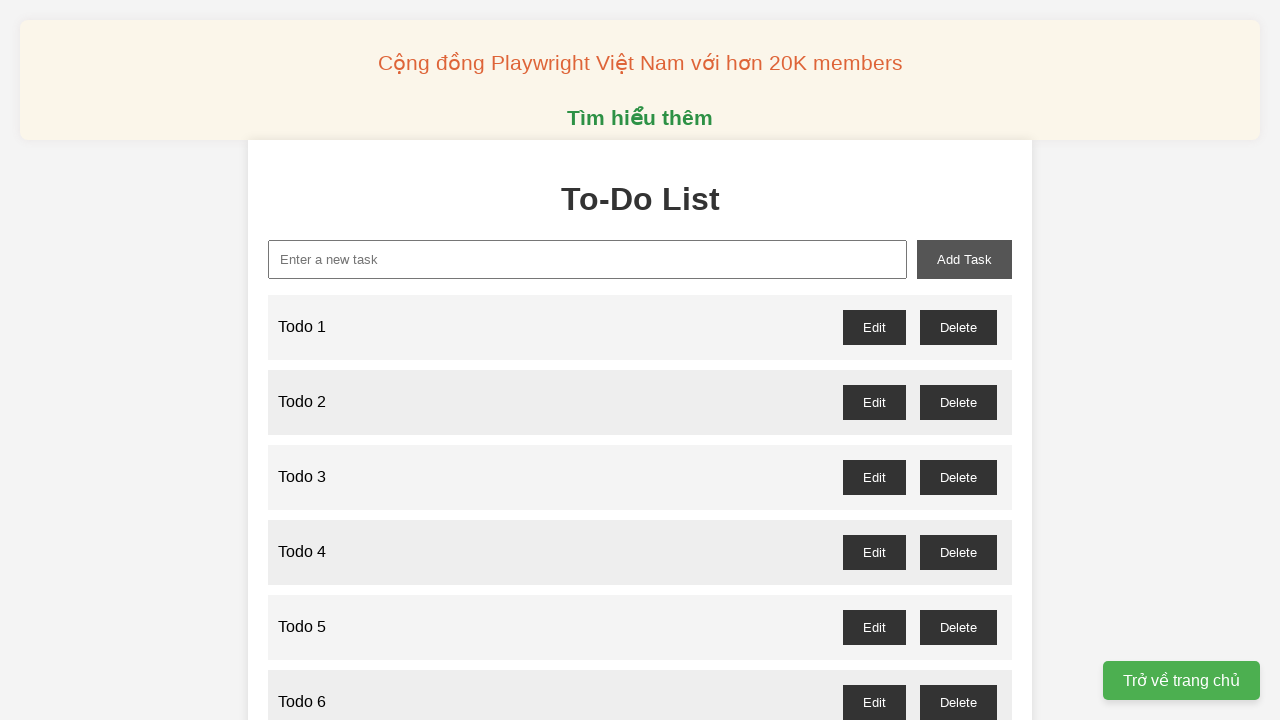

Filled input field with 'Todo 48' on xpath=//div/input[@type='text']
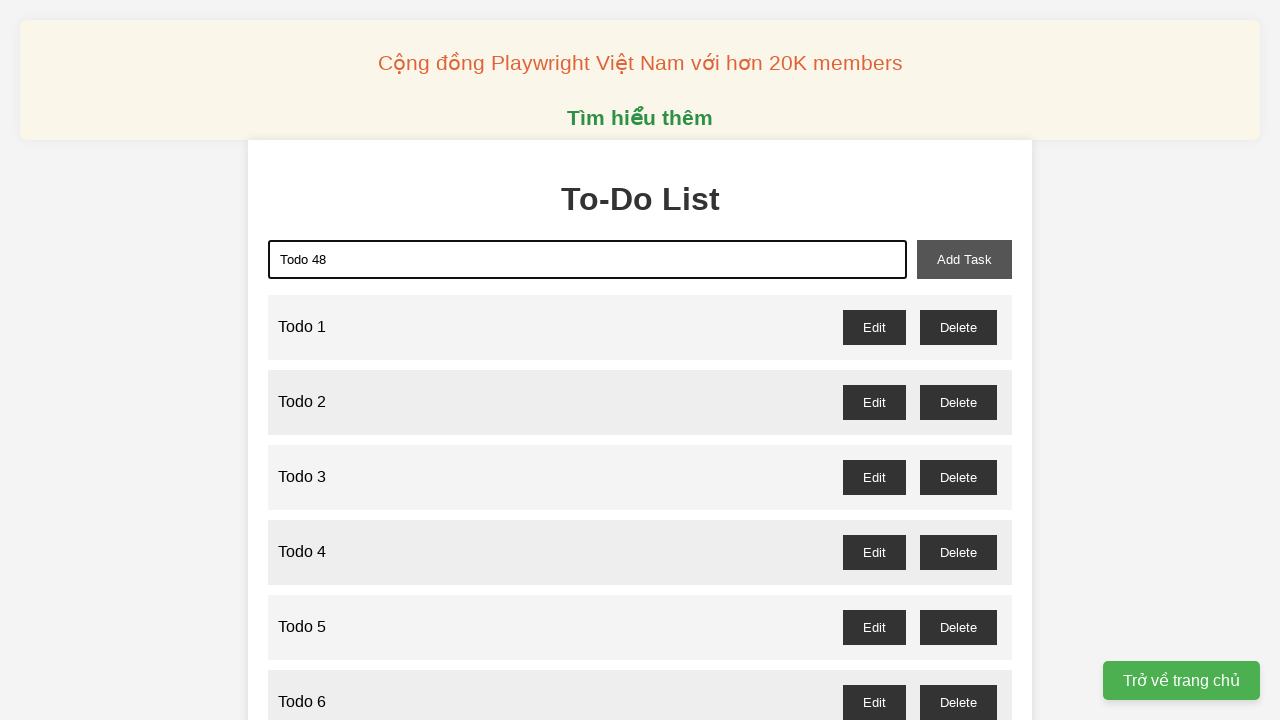

Clicked add task button to create 'Todo 48' at (964, 259) on xpath=//div/button[@id='add-task']
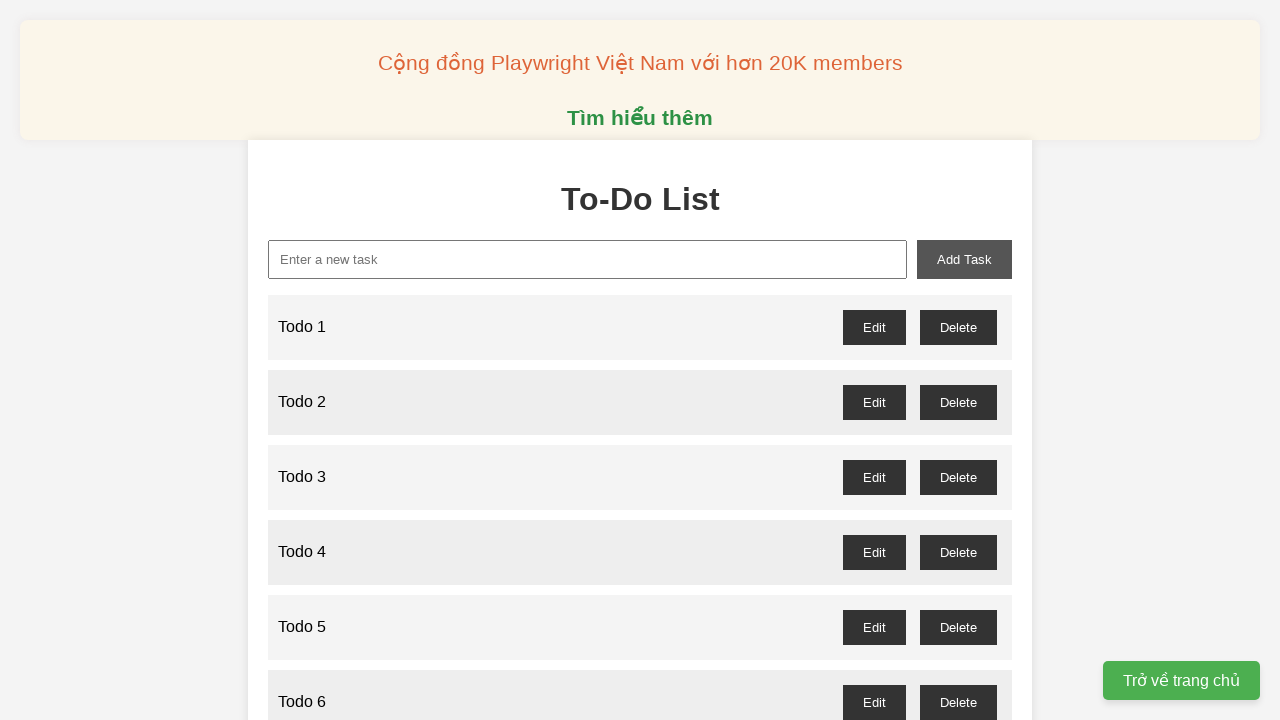

Filled input field with 'Todo 49' on xpath=//div/input[@type='text']
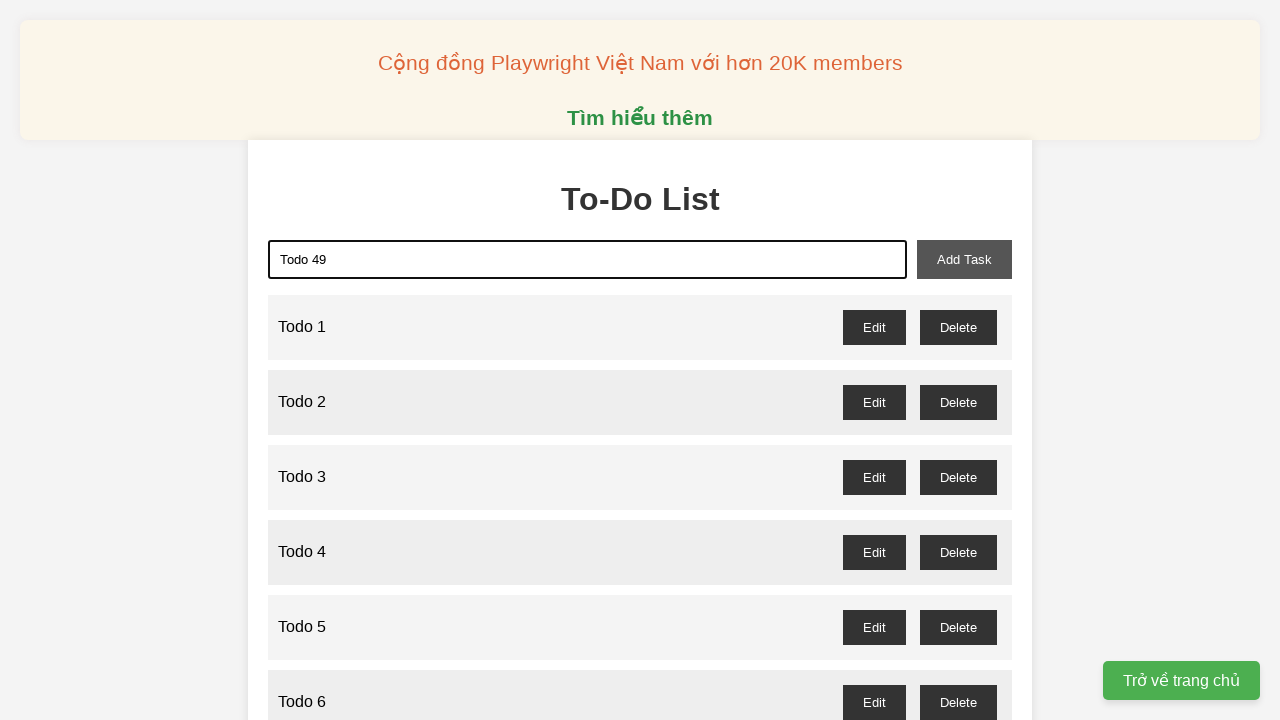

Clicked add task button to create 'Todo 49' at (964, 259) on xpath=//div/button[@id='add-task']
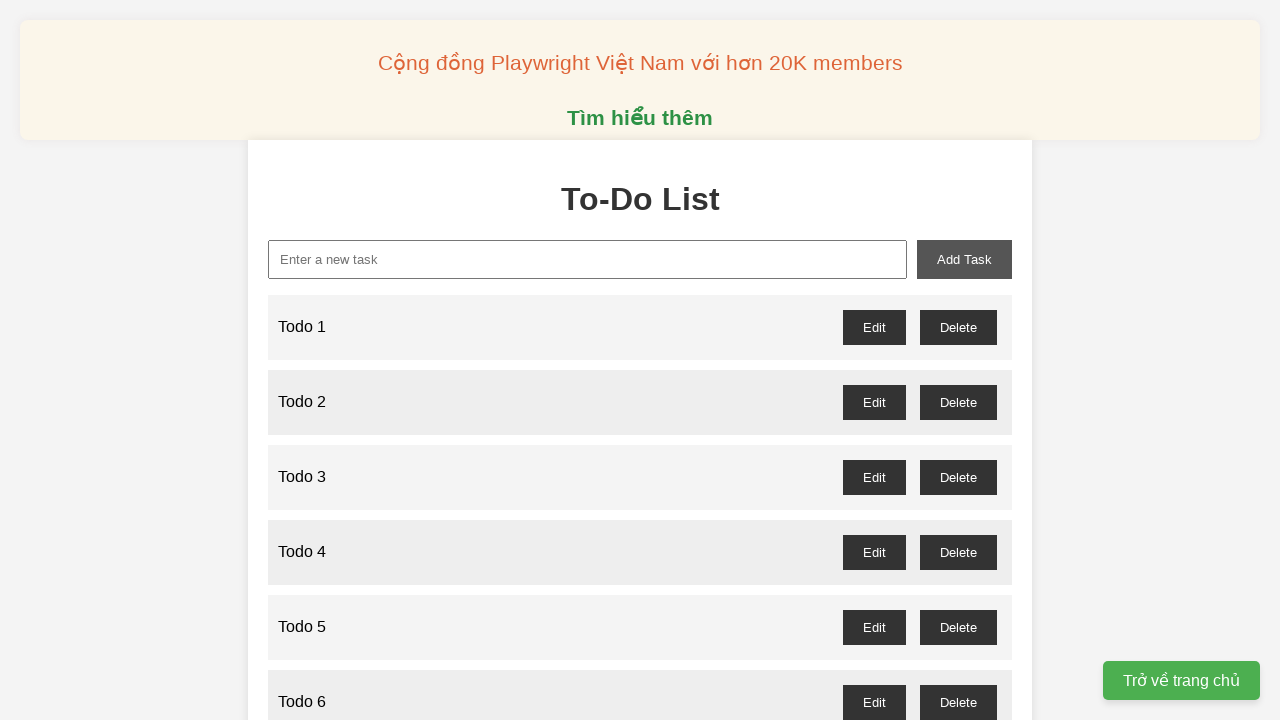

Filled input field with 'Todo 50' on xpath=//div/input[@type='text']
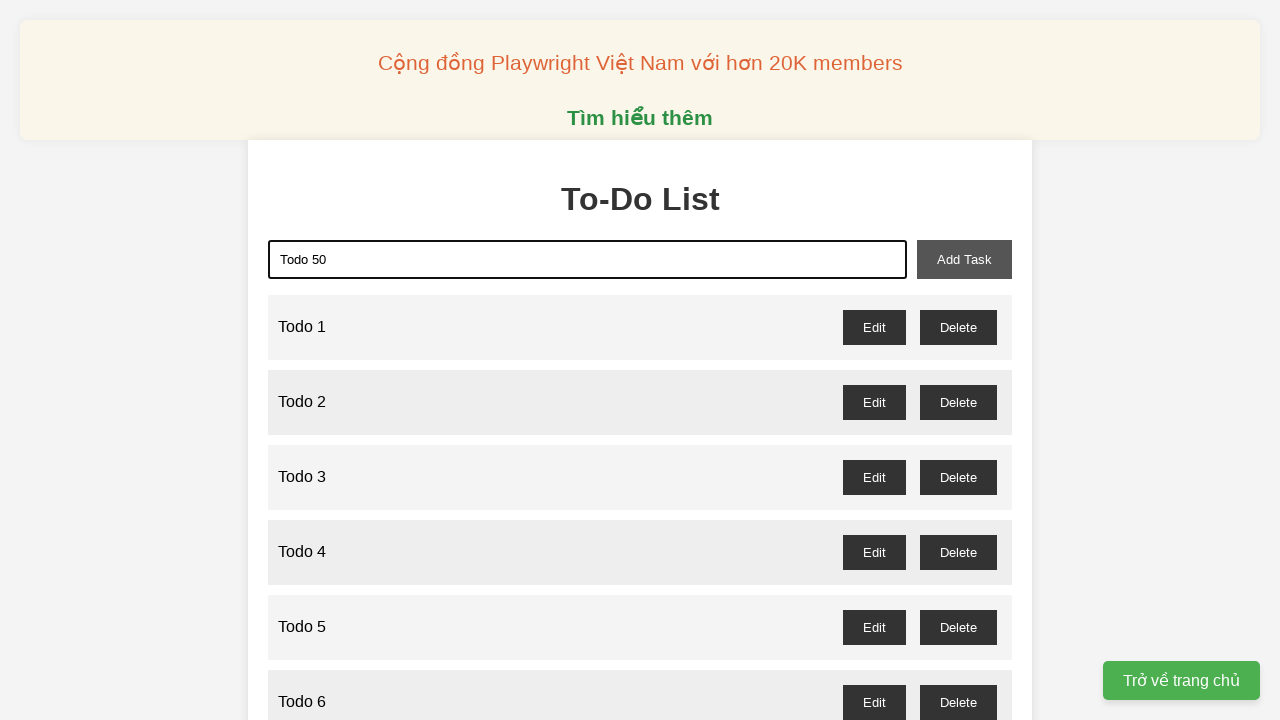

Clicked add task button to create 'Todo 50' at (964, 259) on xpath=//div/button[@id='add-task']
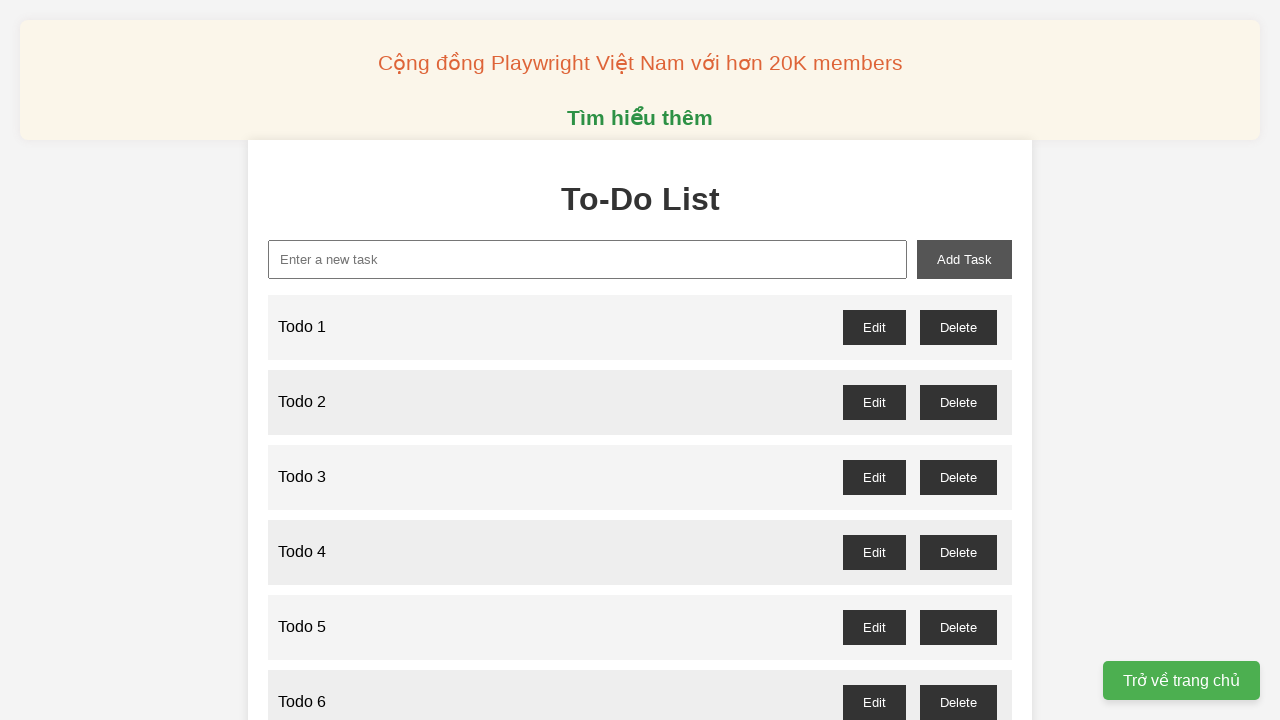

Filled input field with 'Todo 51' on xpath=//div/input[@type='text']
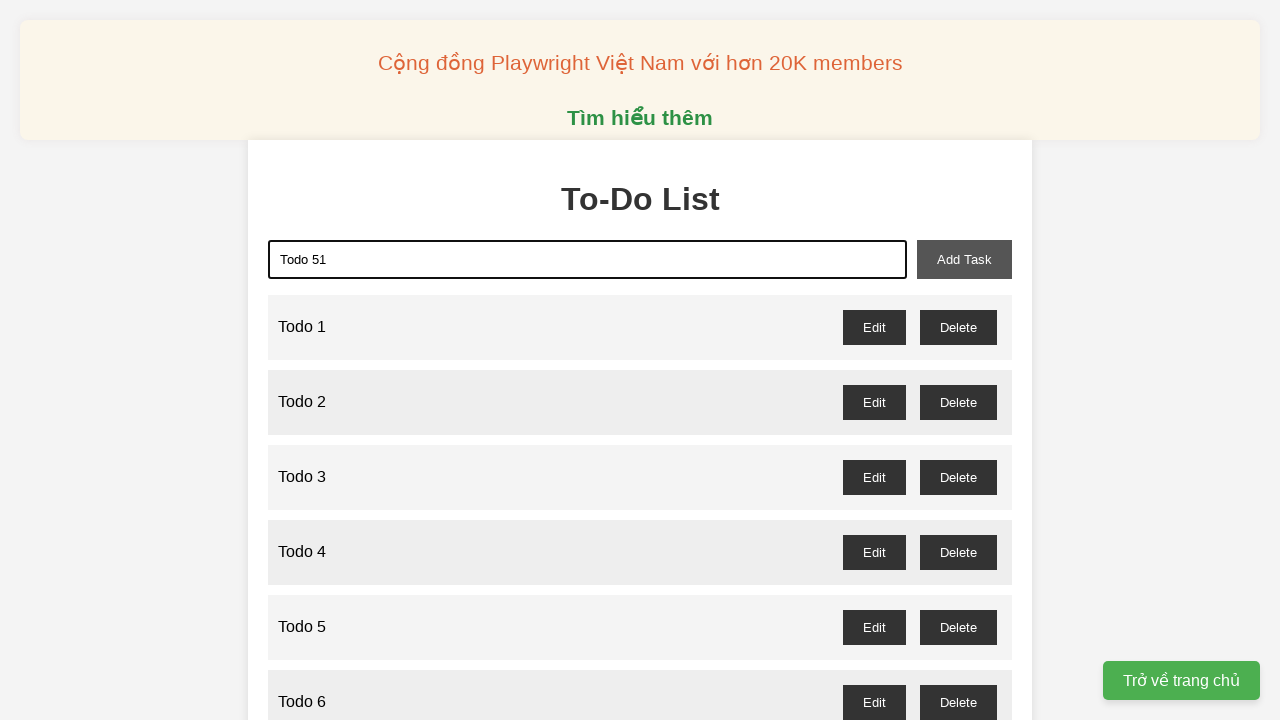

Clicked add task button to create 'Todo 51' at (964, 259) on xpath=//div/button[@id='add-task']
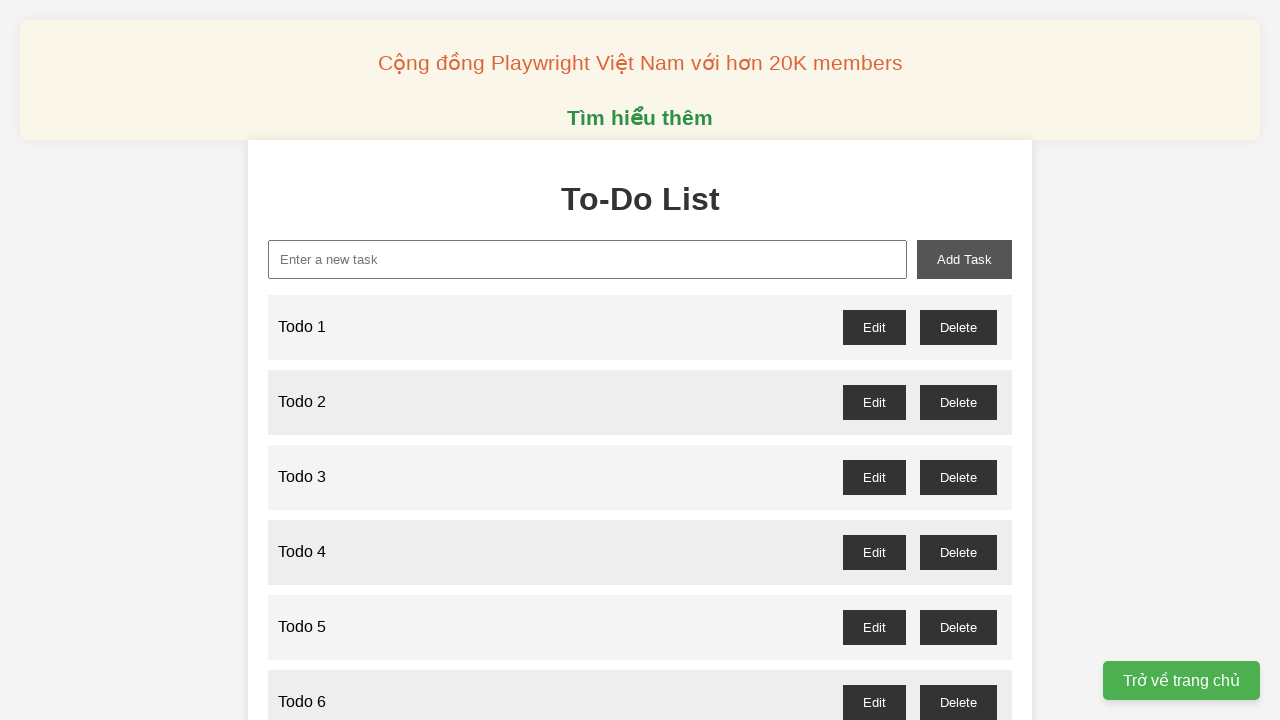

Filled input field with 'Todo 52' on xpath=//div/input[@type='text']
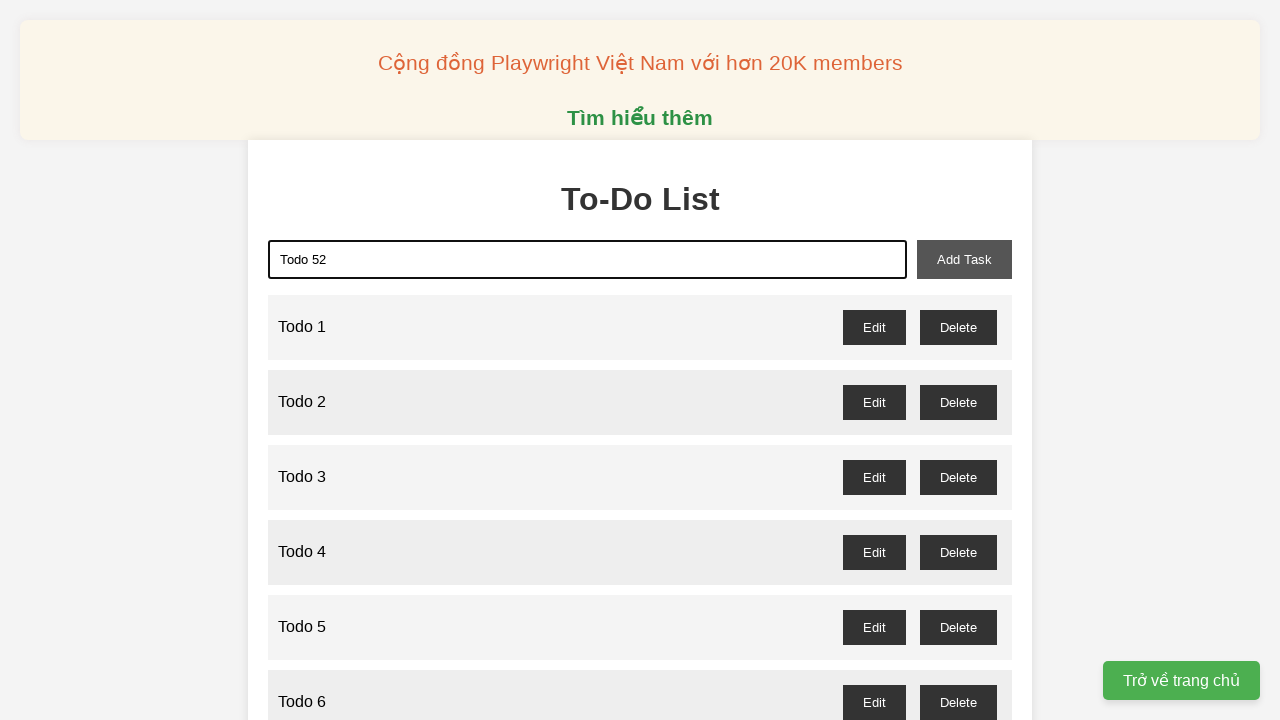

Clicked add task button to create 'Todo 52' at (964, 259) on xpath=//div/button[@id='add-task']
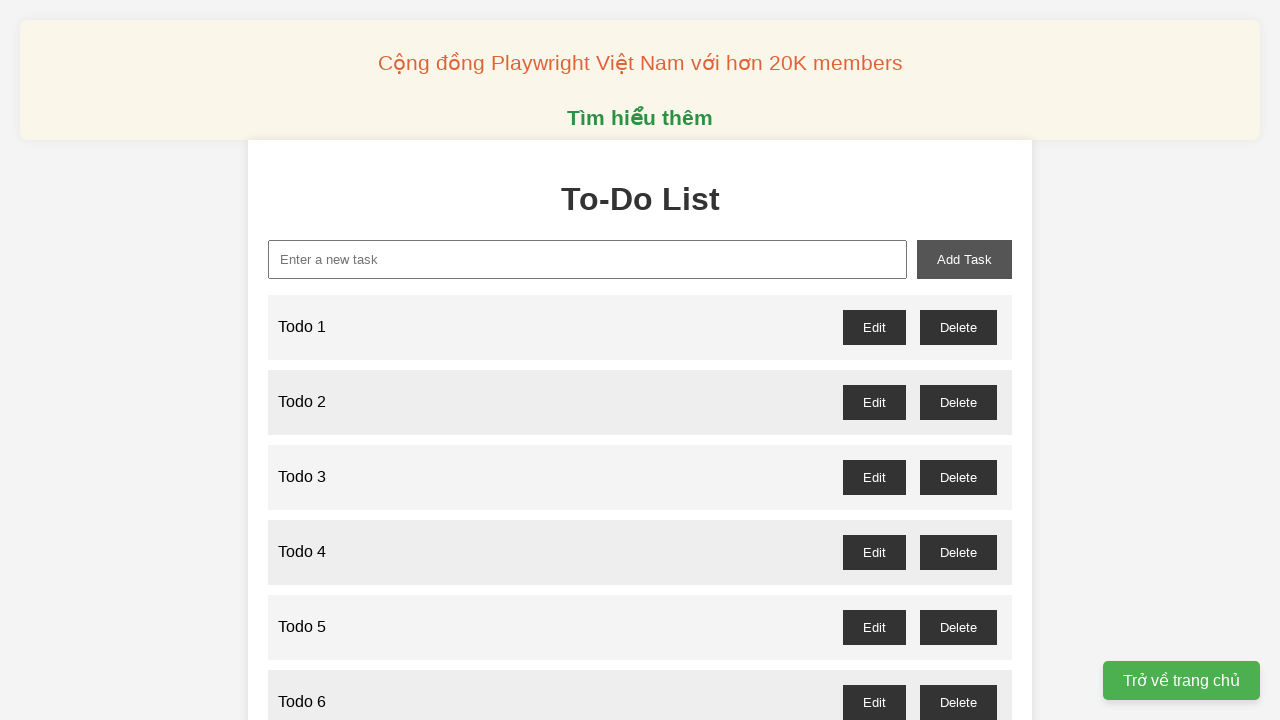

Filled input field with 'Todo 53' on xpath=//div/input[@type='text']
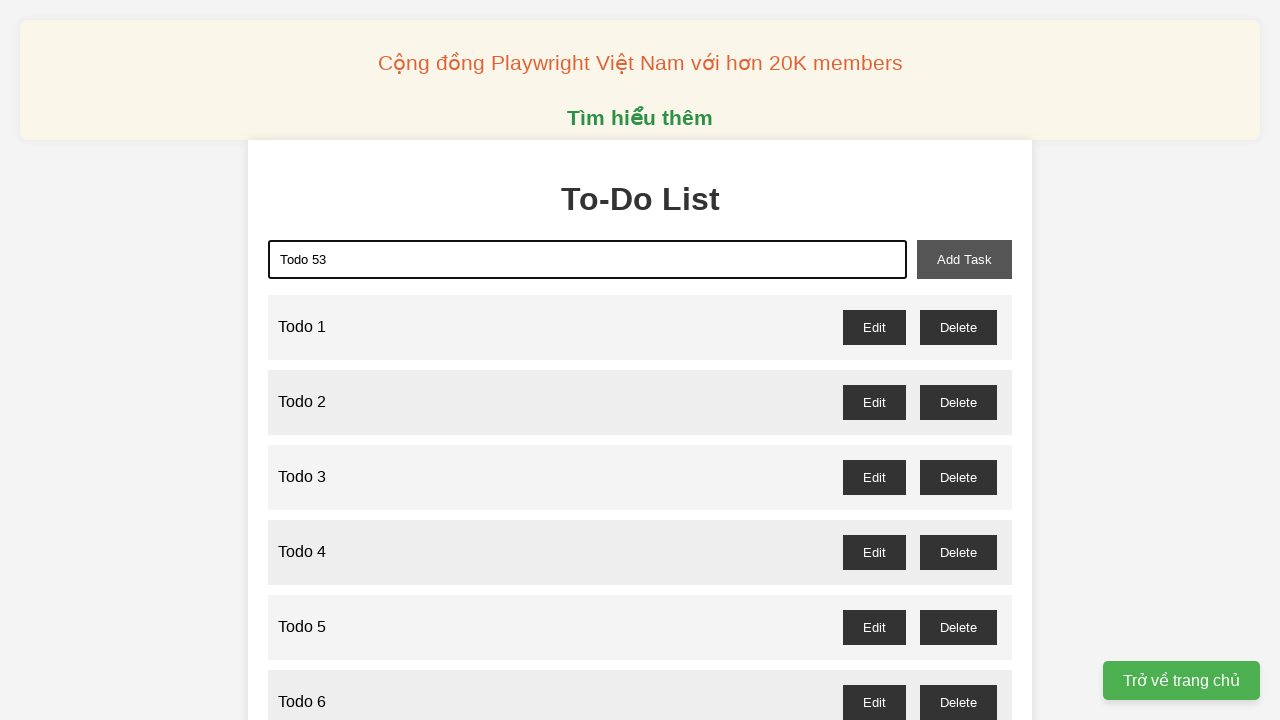

Clicked add task button to create 'Todo 53' at (964, 259) on xpath=//div/button[@id='add-task']
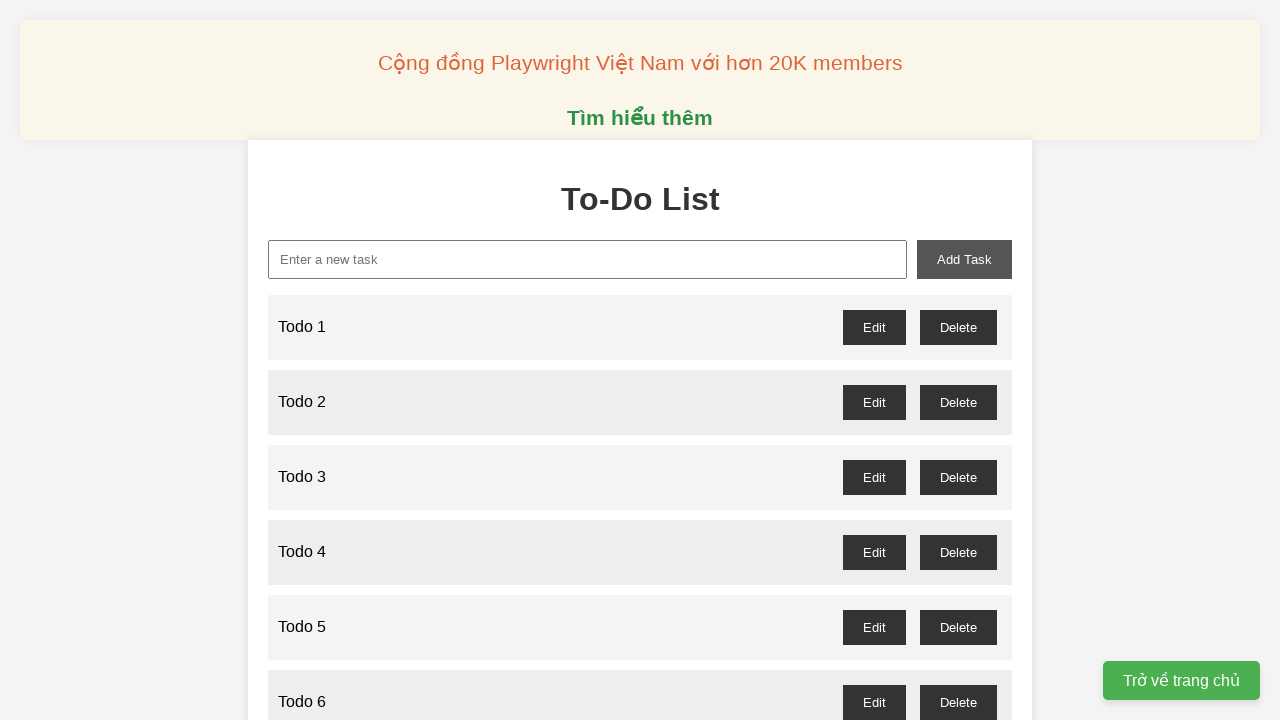

Filled input field with 'Todo 54' on xpath=//div/input[@type='text']
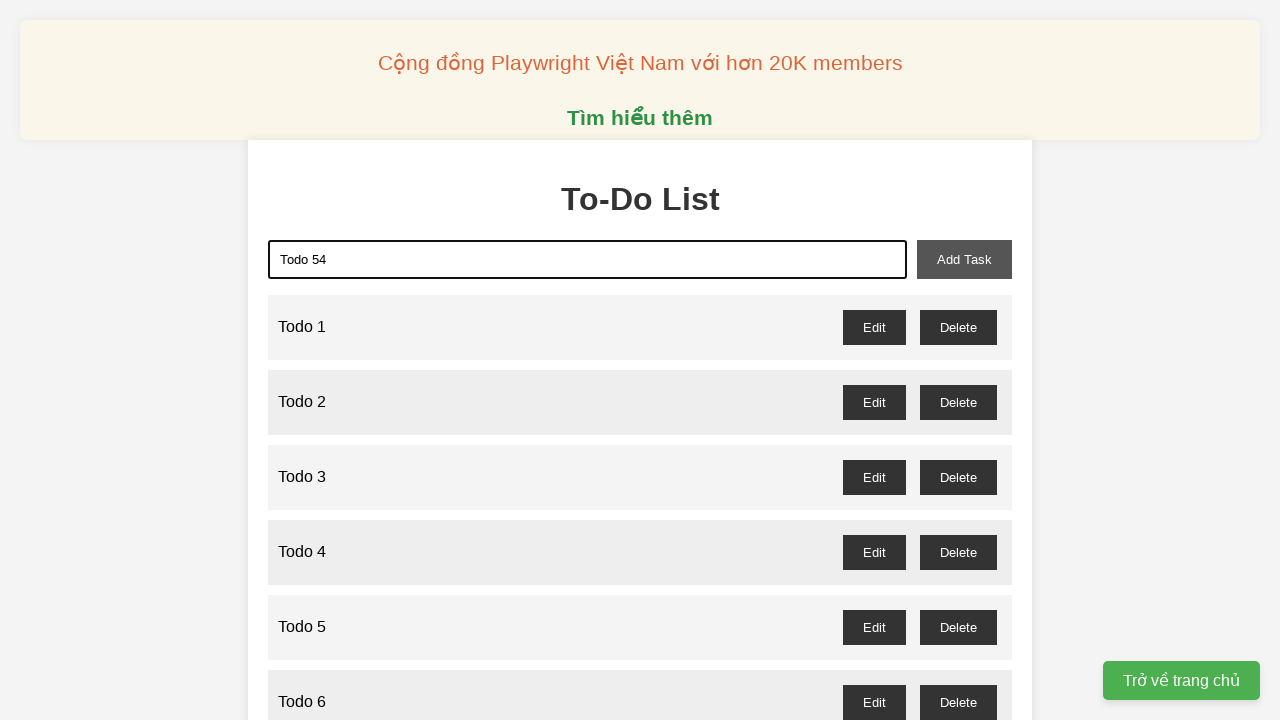

Clicked add task button to create 'Todo 54' at (964, 259) on xpath=//div/button[@id='add-task']
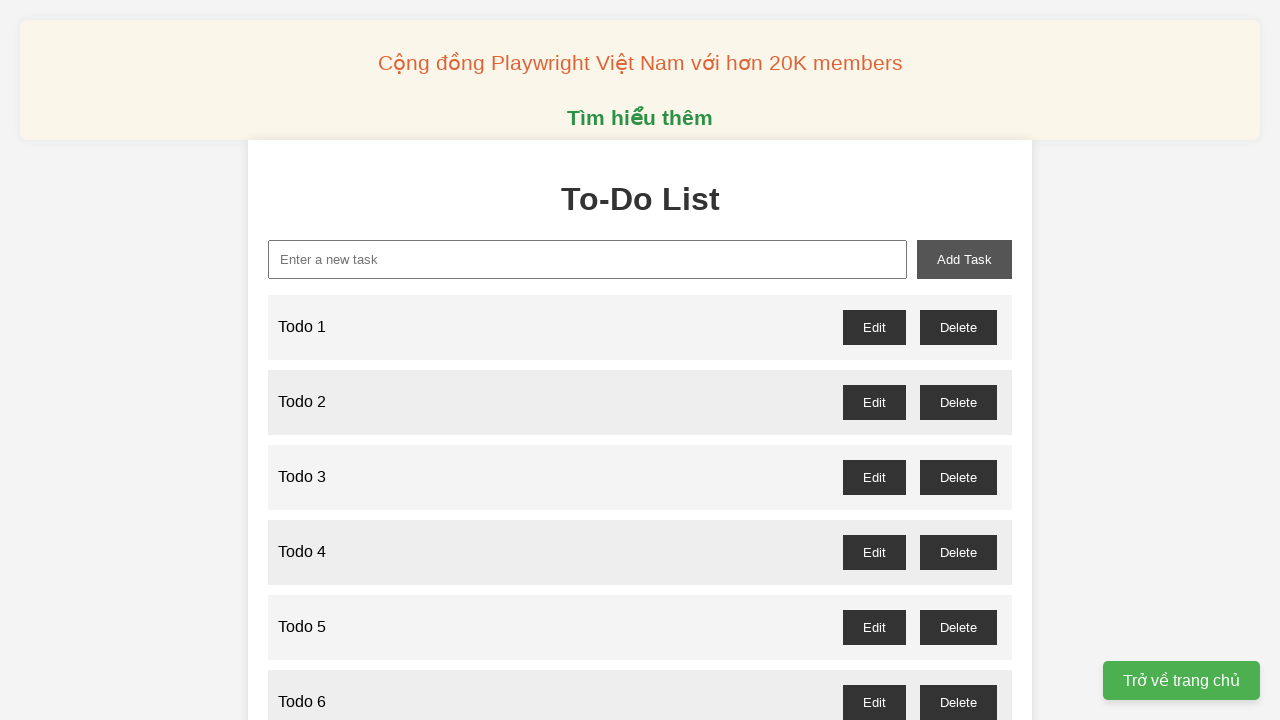

Filled input field with 'Todo 55' on xpath=//div/input[@type='text']
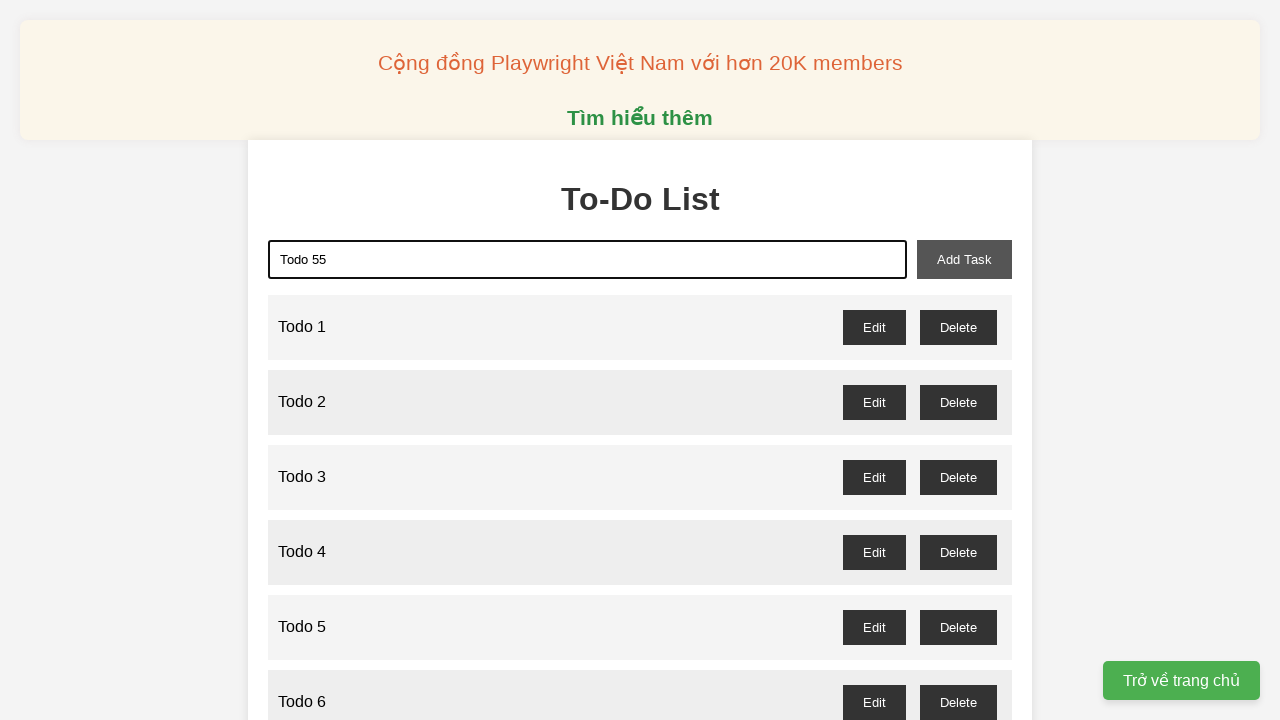

Clicked add task button to create 'Todo 55' at (964, 259) on xpath=//div/button[@id='add-task']
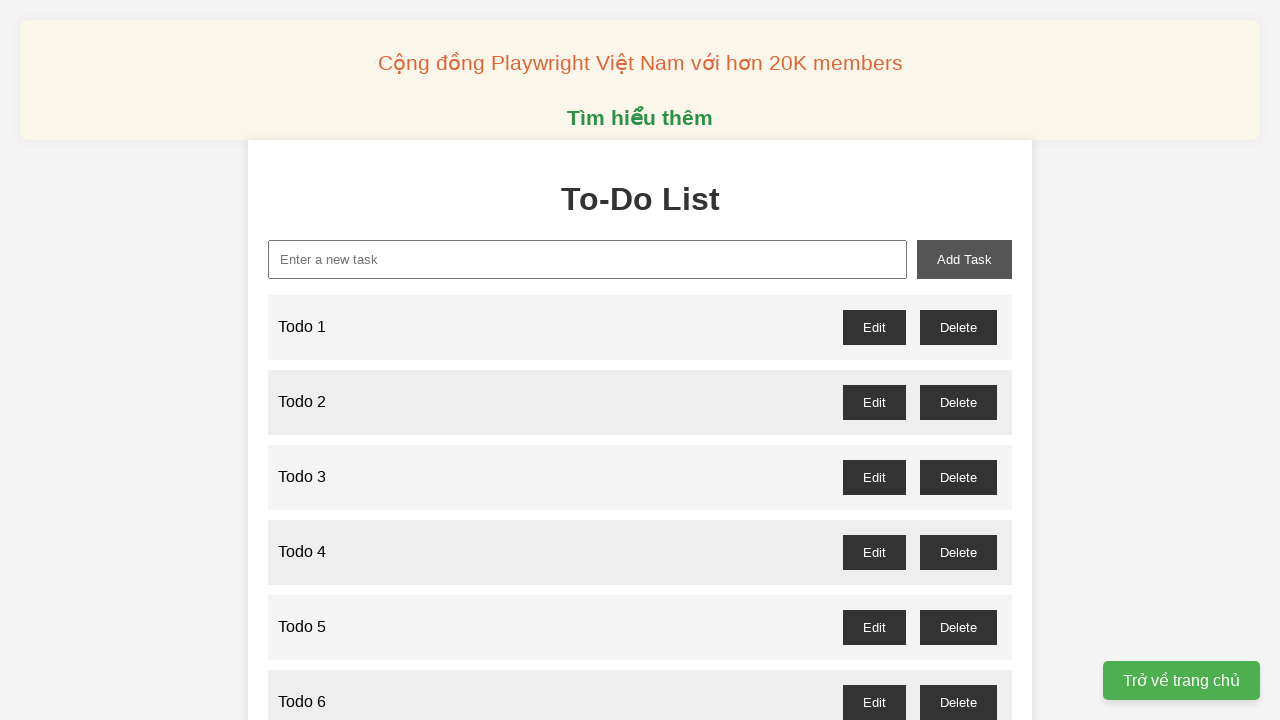

Filled input field with 'Todo 56' on xpath=//div/input[@type='text']
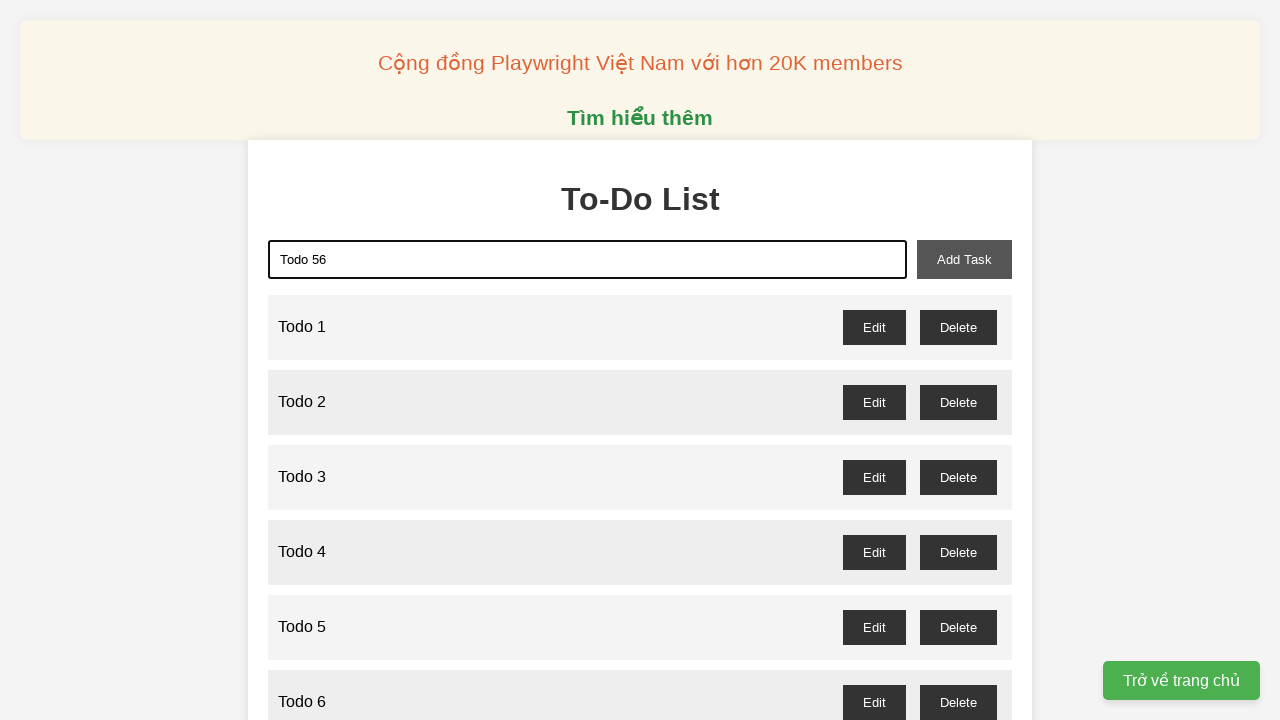

Clicked add task button to create 'Todo 56' at (964, 259) on xpath=//div/button[@id='add-task']
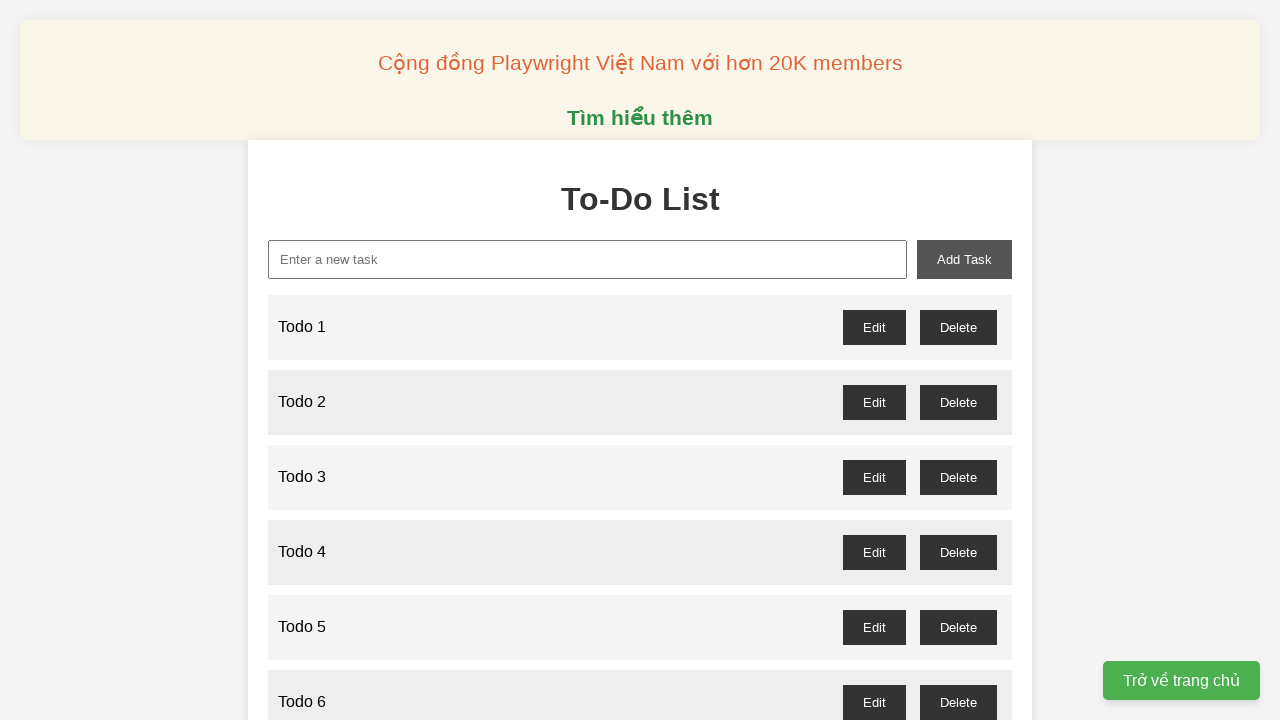

Filled input field with 'Todo 57' on xpath=//div/input[@type='text']
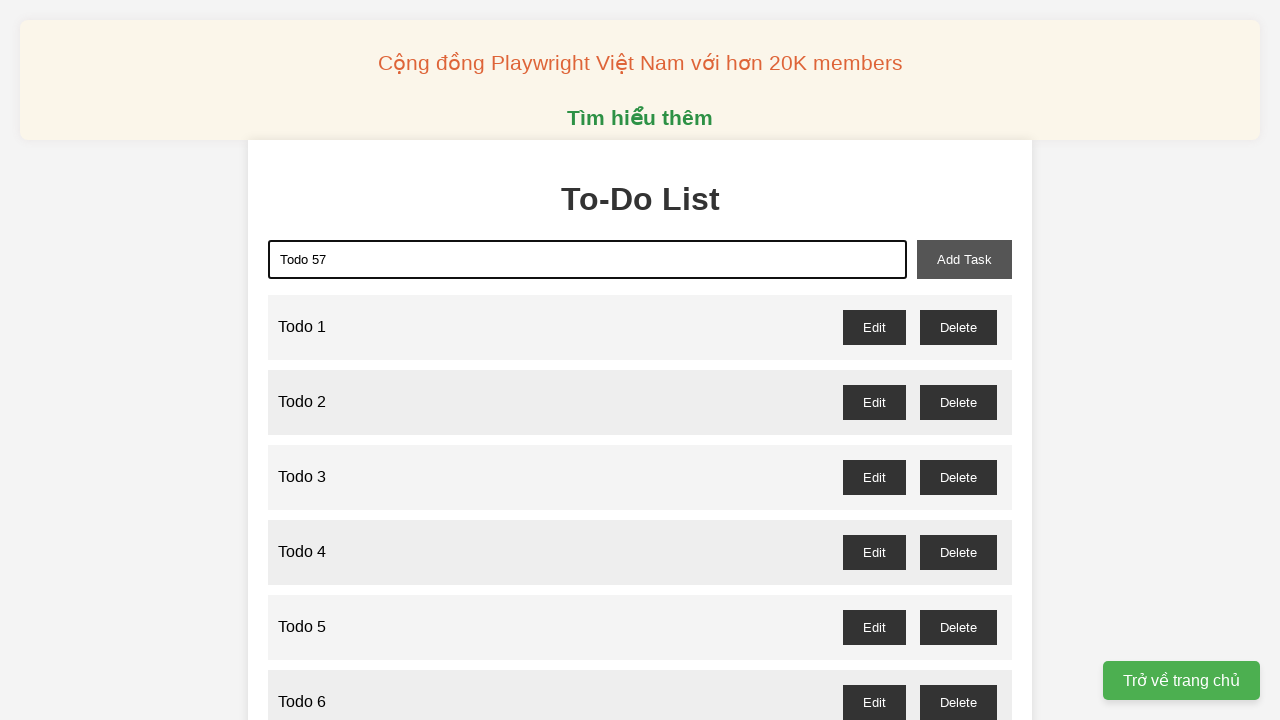

Clicked add task button to create 'Todo 57' at (964, 259) on xpath=//div/button[@id='add-task']
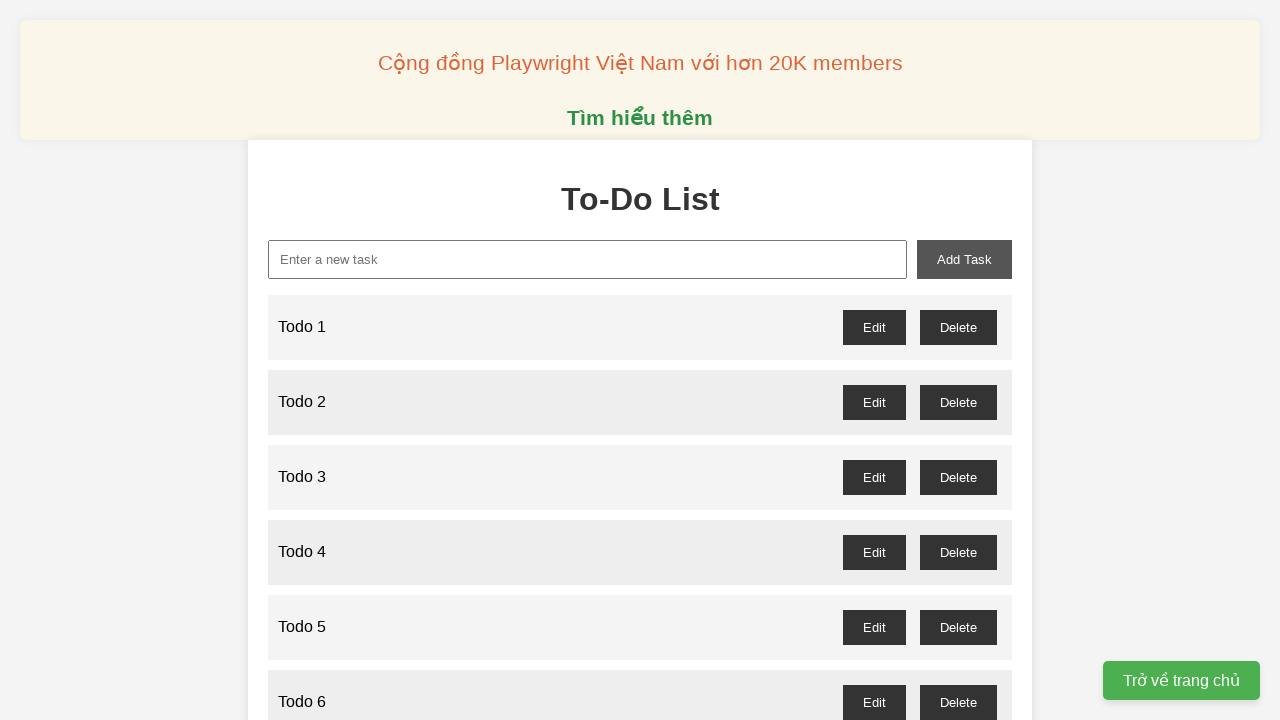

Filled input field with 'Todo 58' on xpath=//div/input[@type='text']
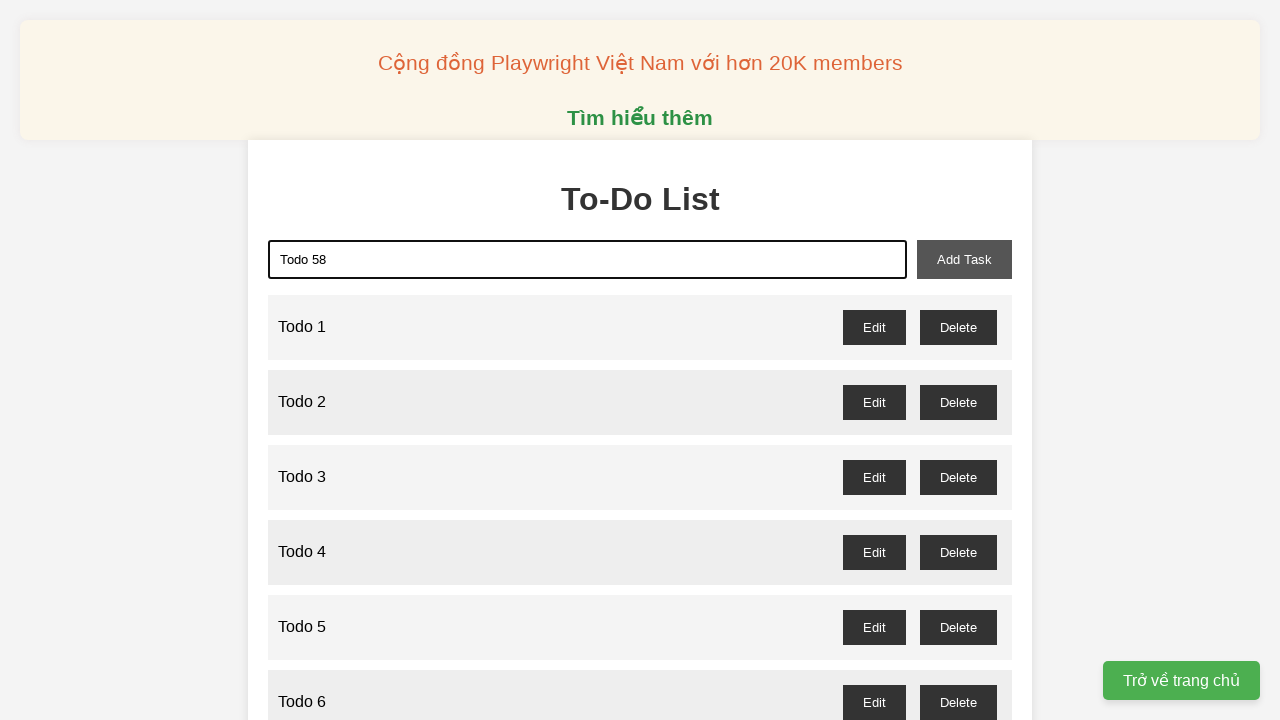

Clicked add task button to create 'Todo 58' at (964, 259) on xpath=//div/button[@id='add-task']
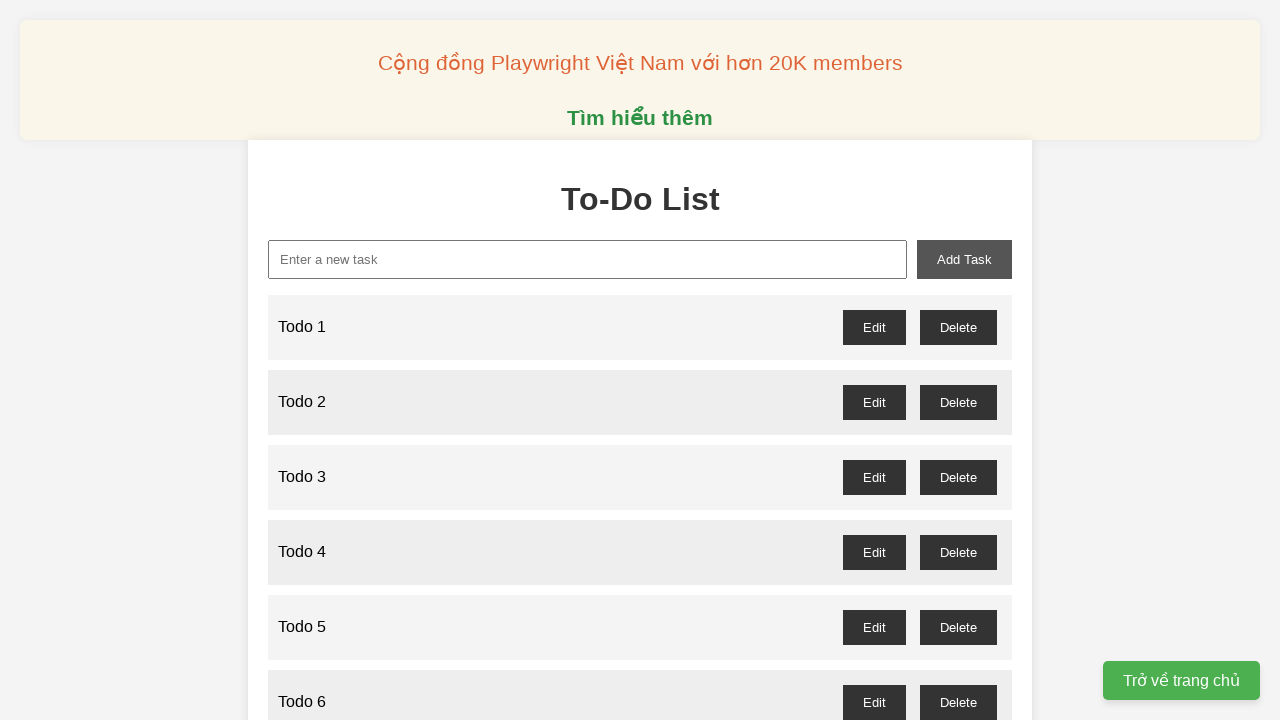

Filled input field with 'Todo 59' on xpath=//div/input[@type='text']
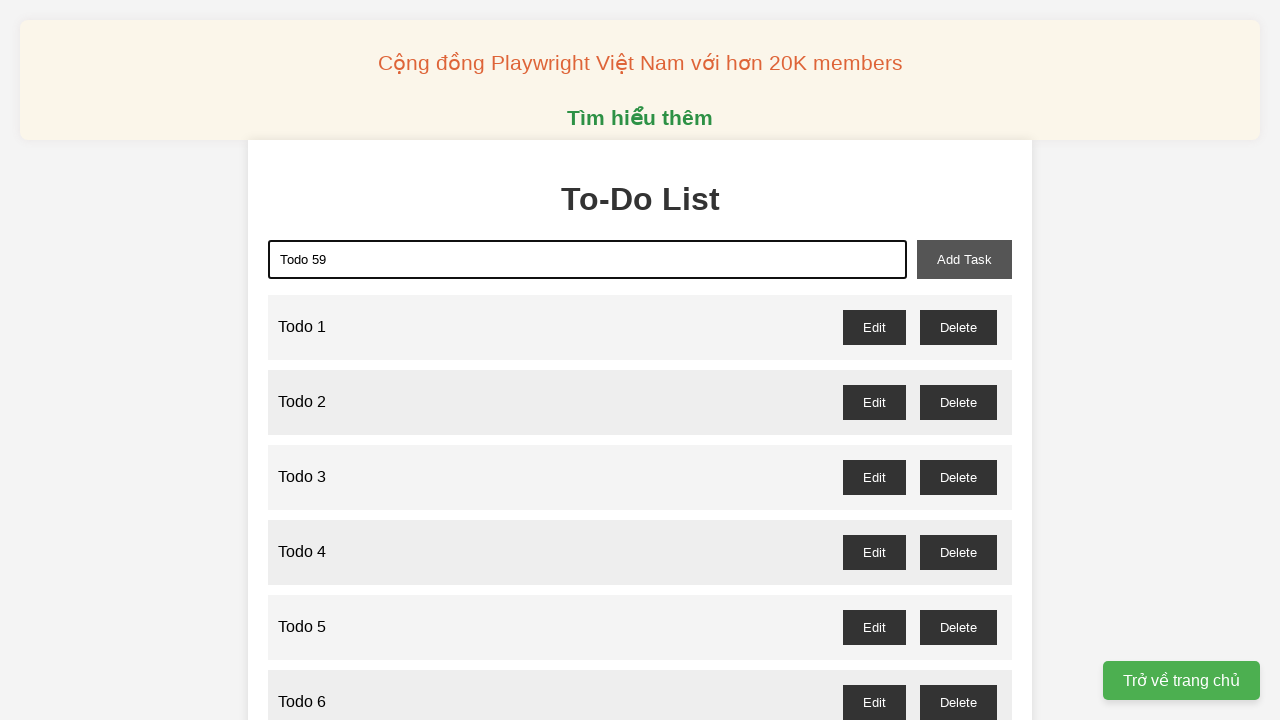

Clicked add task button to create 'Todo 59' at (964, 259) on xpath=//div/button[@id='add-task']
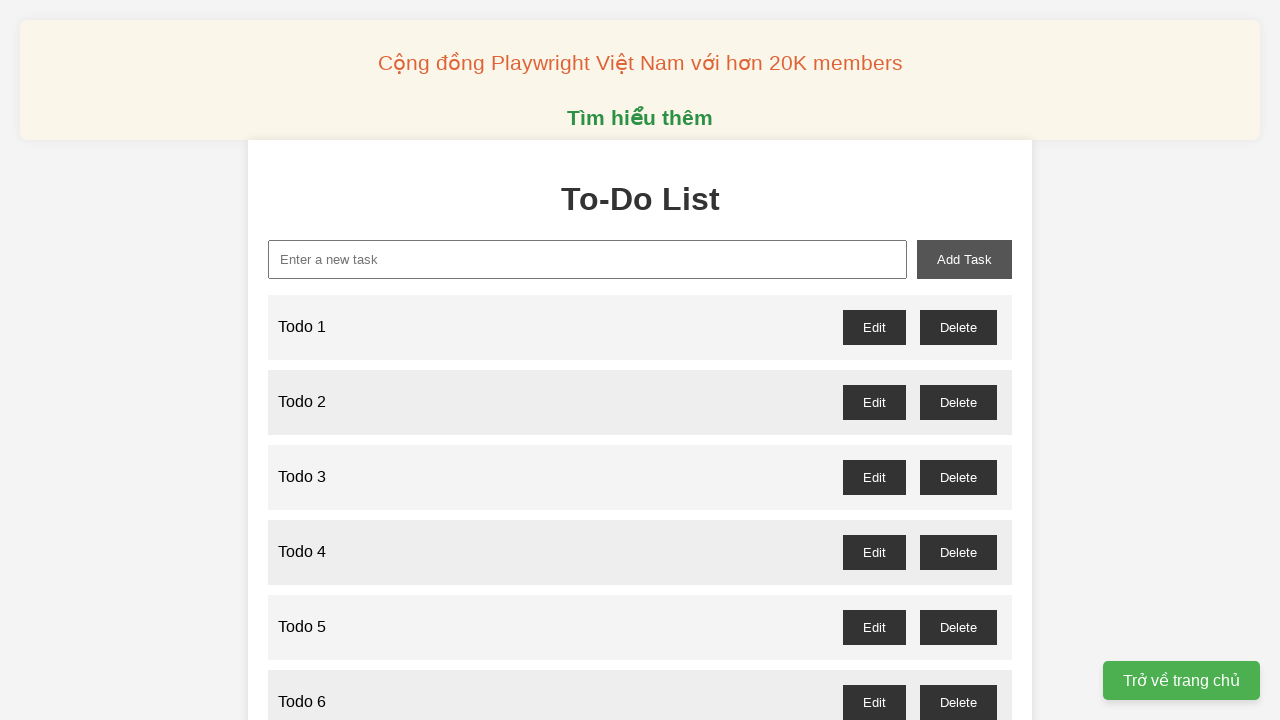

Filled input field with 'Todo 60' on xpath=//div/input[@type='text']
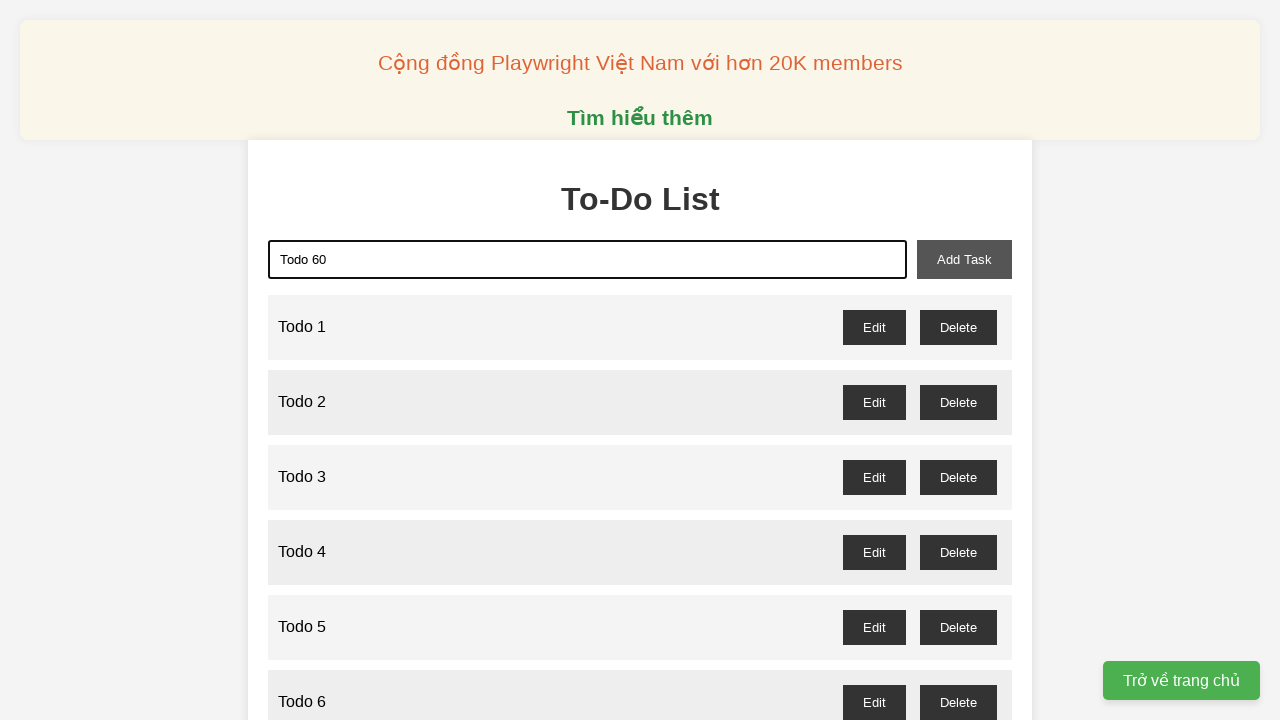

Clicked add task button to create 'Todo 60' at (964, 259) on xpath=//div/button[@id='add-task']
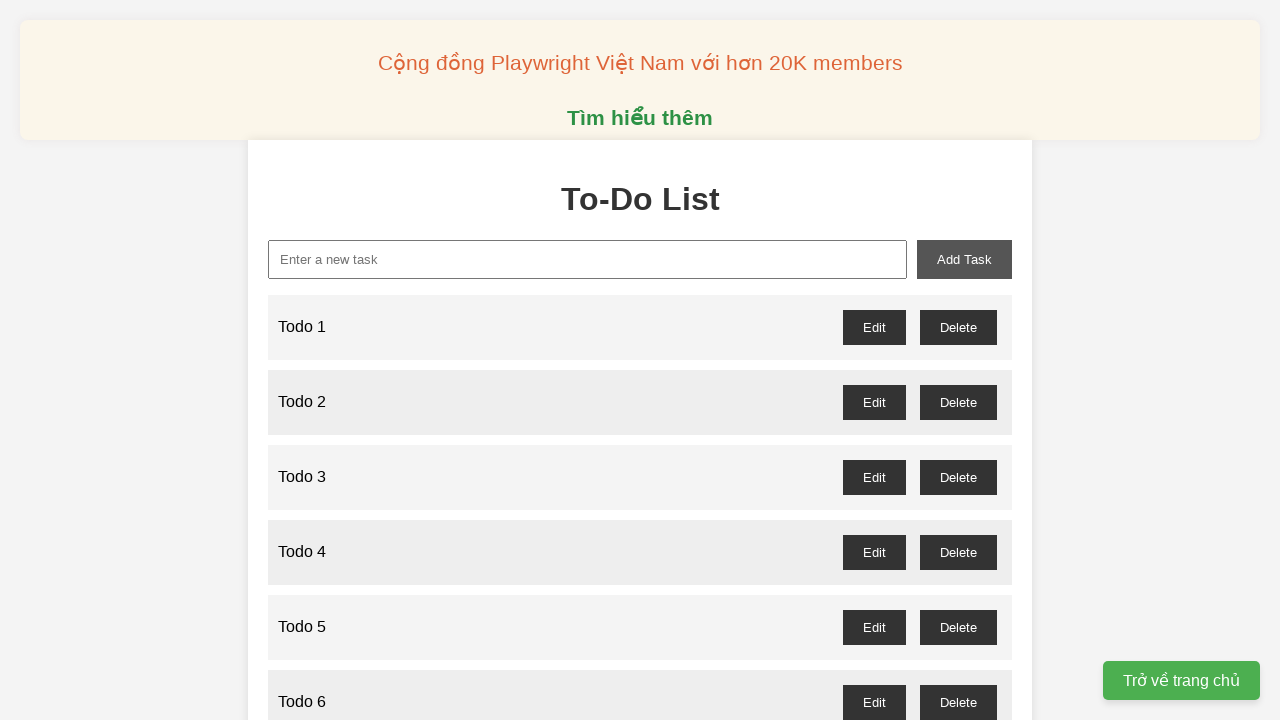

Filled input field with 'Todo 61' on xpath=//div/input[@type='text']
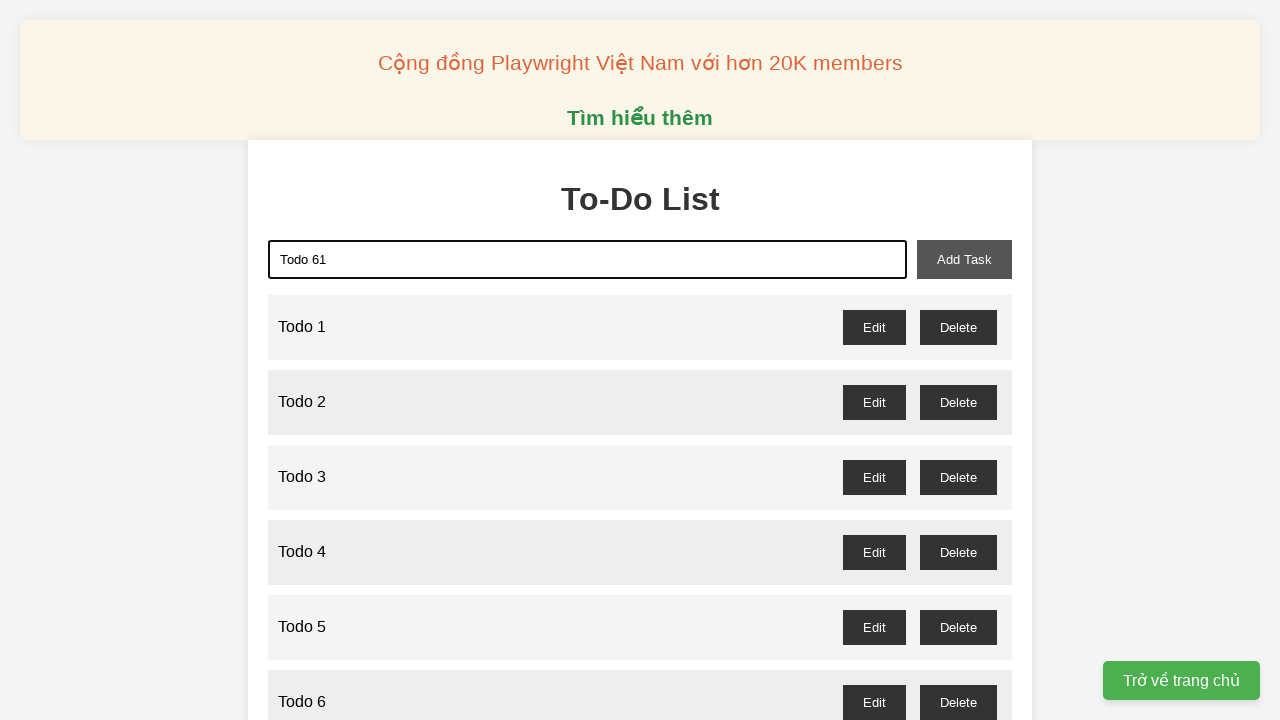

Clicked add task button to create 'Todo 61' at (964, 259) on xpath=//div/button[@id='add-task']
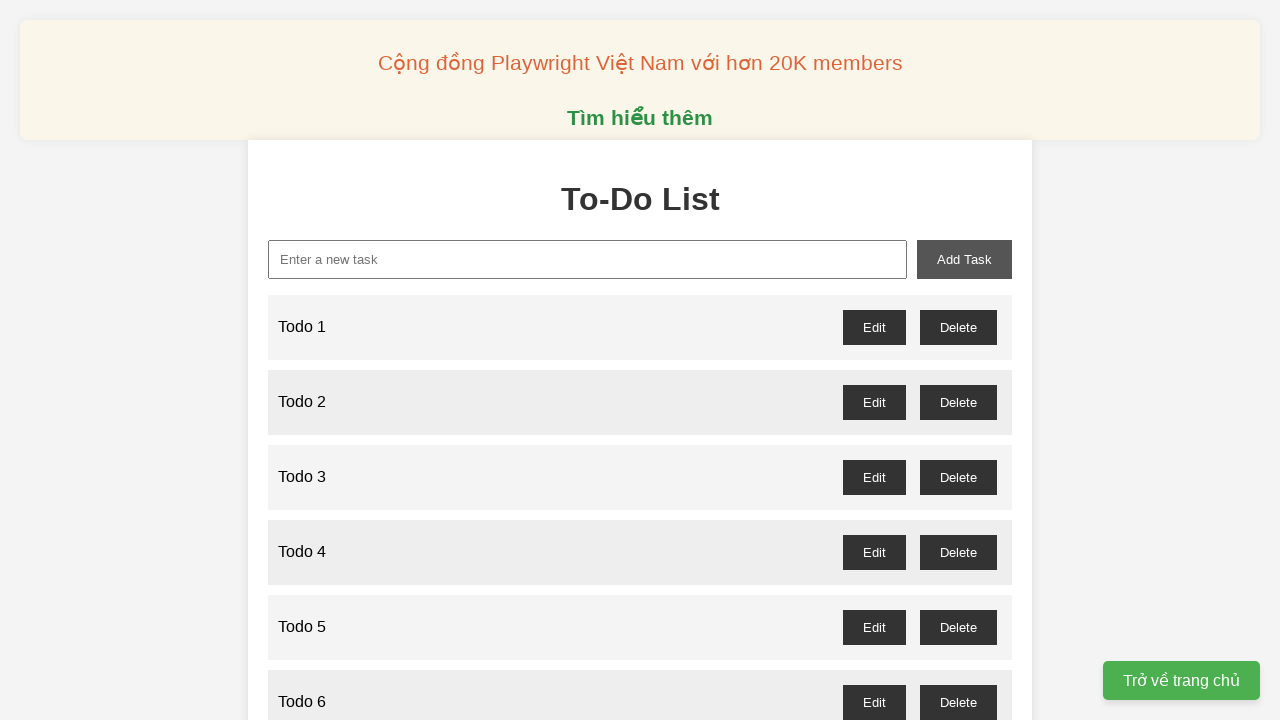

Filled input field with 'Todo 62' on xpath=//div/input[@type='text']
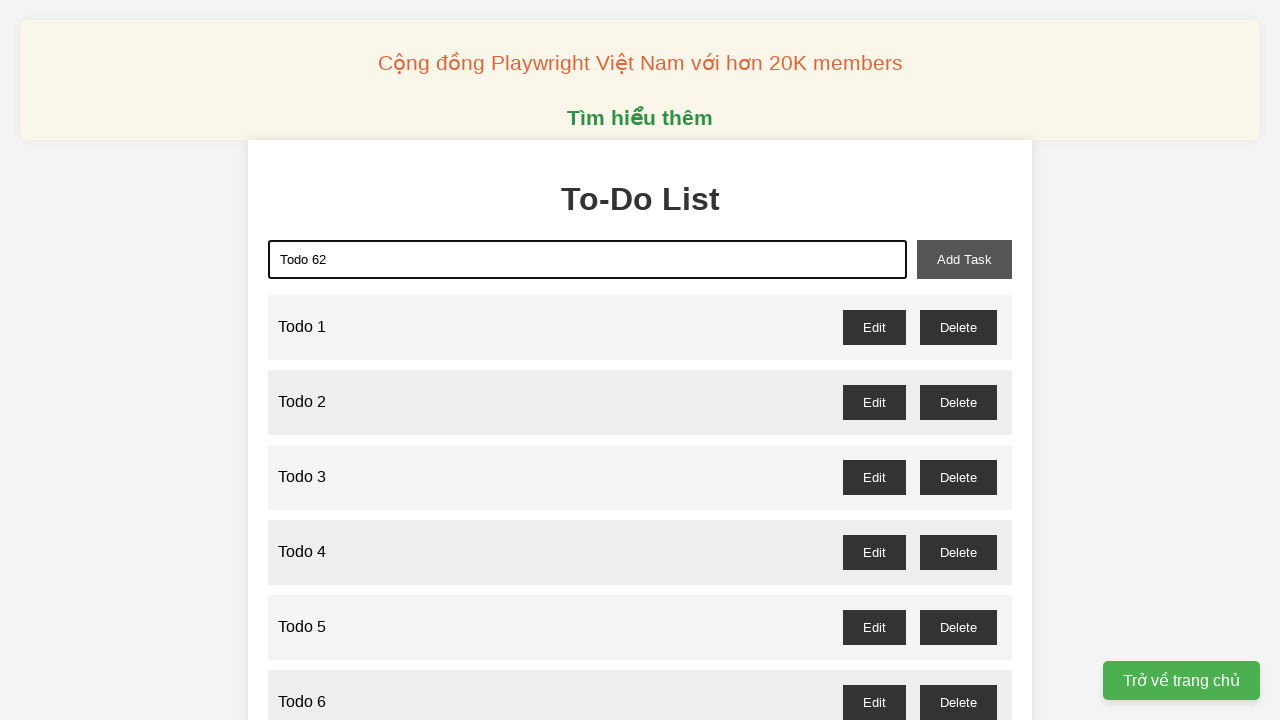

Clicked add task button to create 'Todo 62' at (964, 259) on xpath=//div/button[@id='add-task']
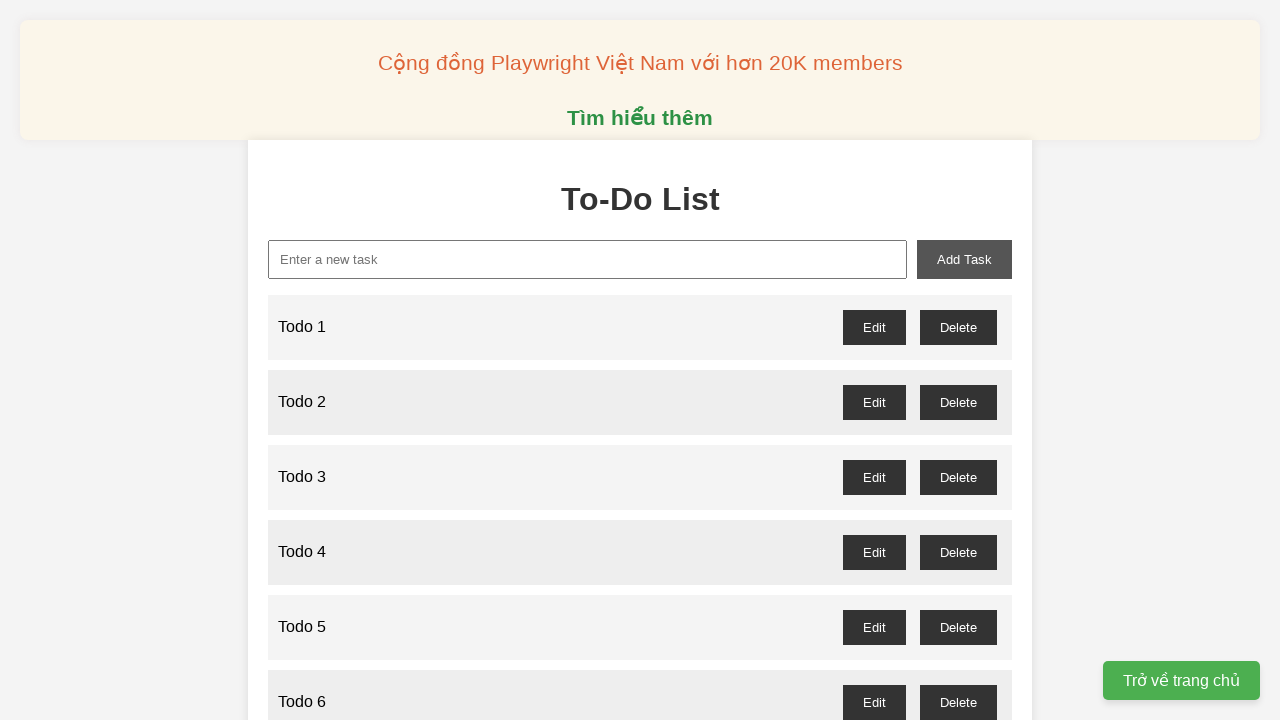

Filled input field with 'Todo 63' on xpath=//div/input[@type='text']
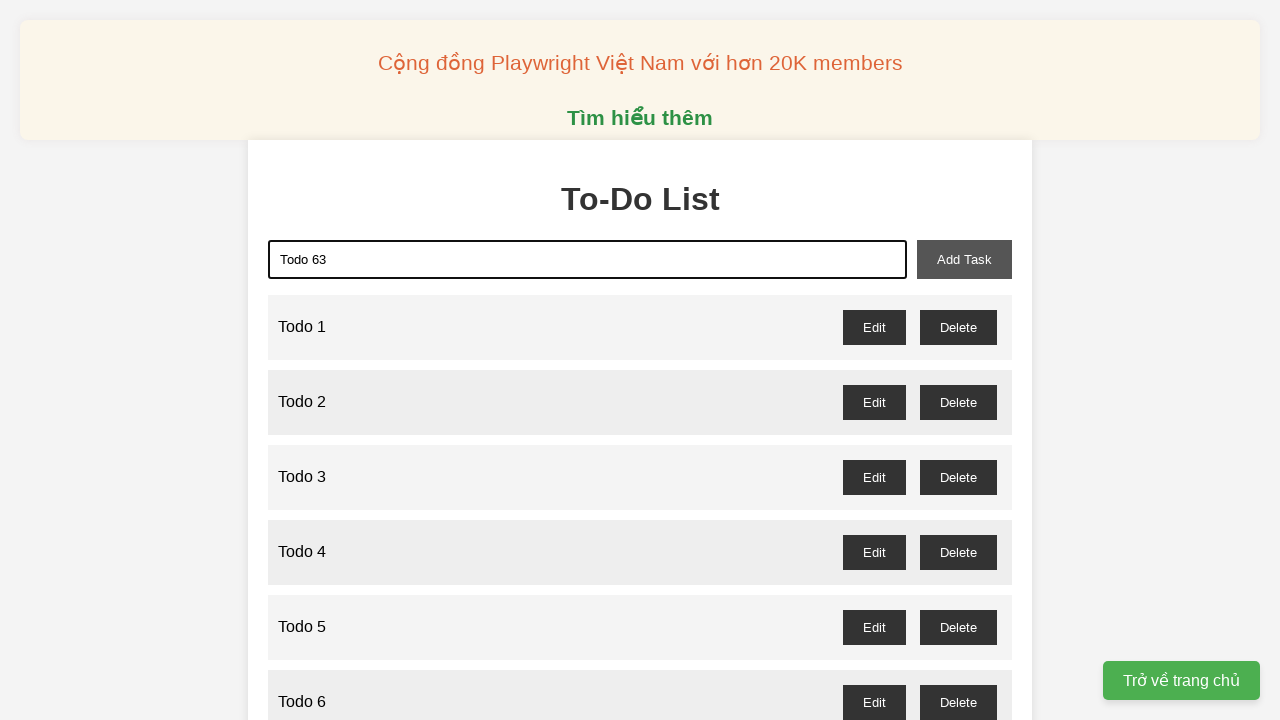

Clicked add task button to create 'Todo 63' at (964, 259) on xpath=//div/button[@id='add-task']
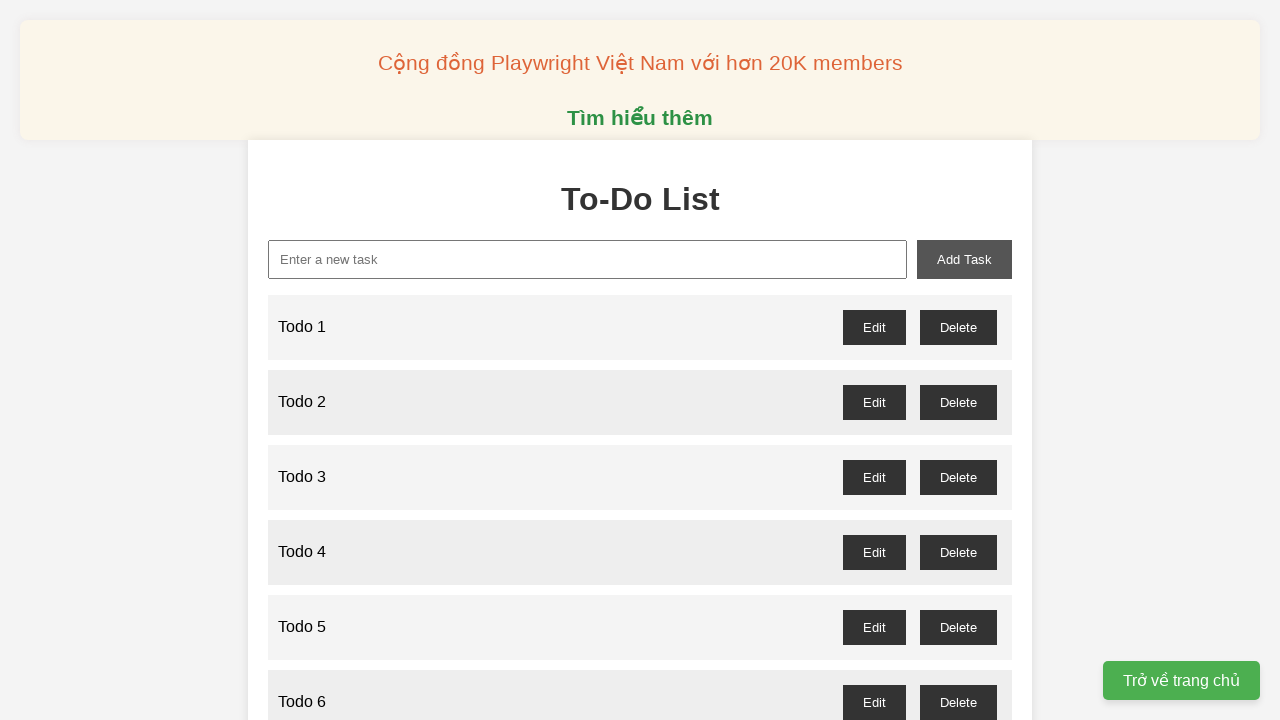

Filled input field with 'Todo 64' on xpath=//div/input[@type='text']
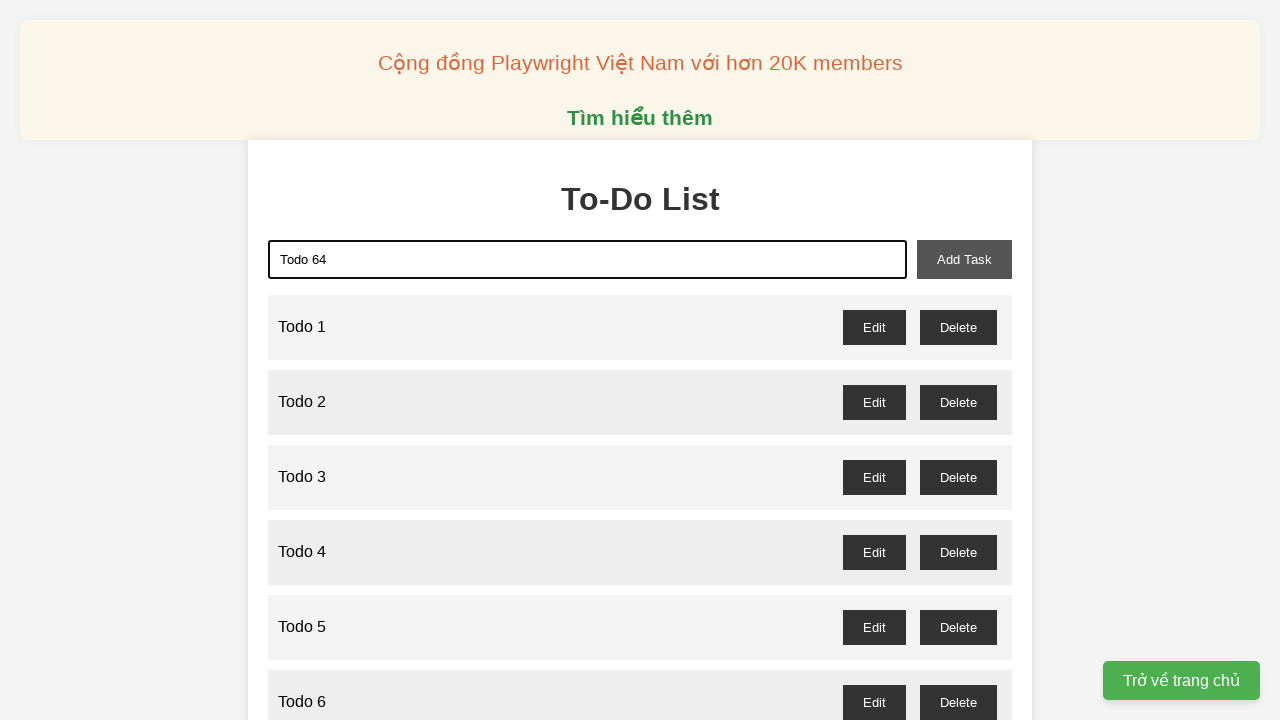

Clicked add task button to create 'Todo 64' at (964, 259) on xpath=//div/button[@id='add-task']
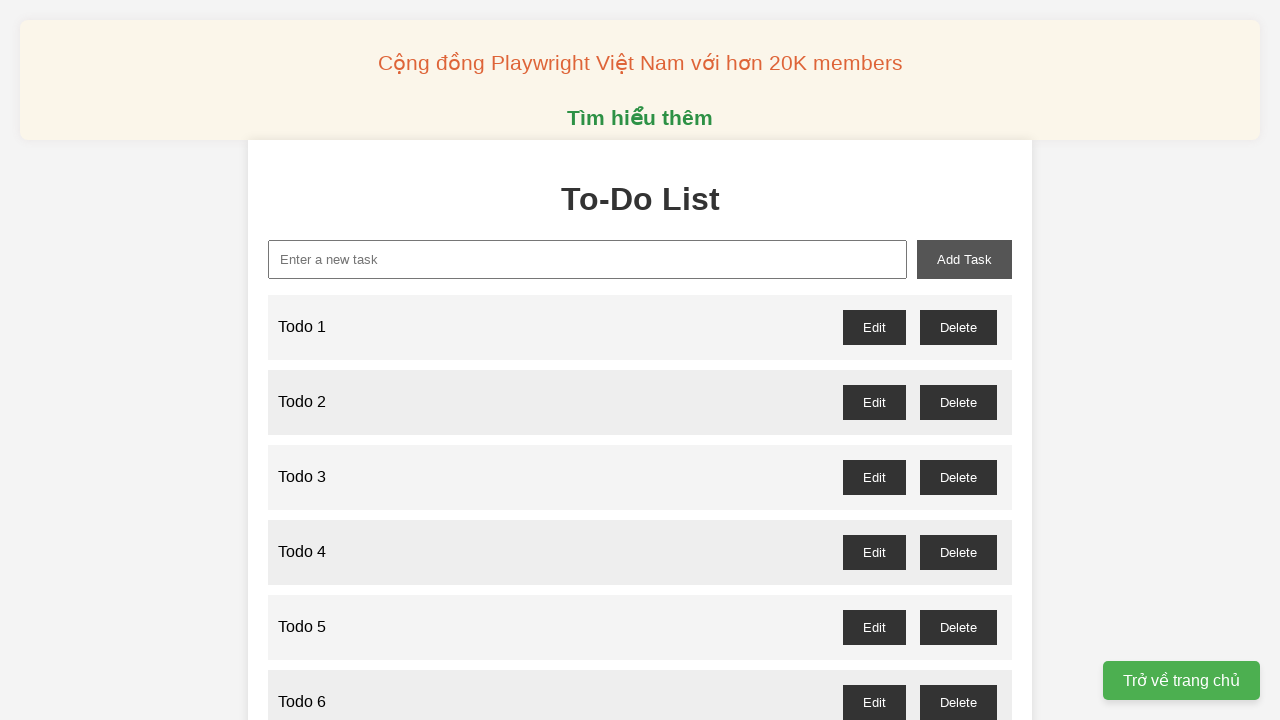

Filled input field with 'Todo 65' on xpath=//div/input[@type='text']
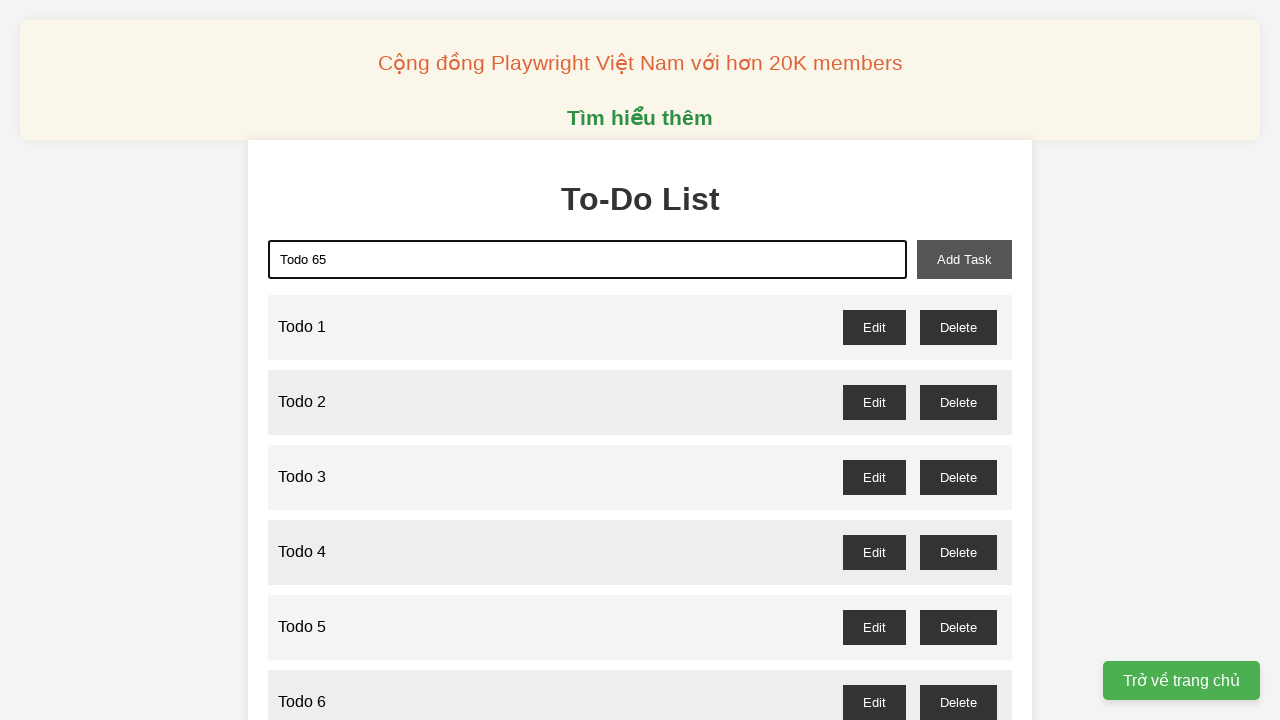

Clicked add task button to create 'Todo 65' at (964, 259) on xpath=//div/button[@id='add-task']
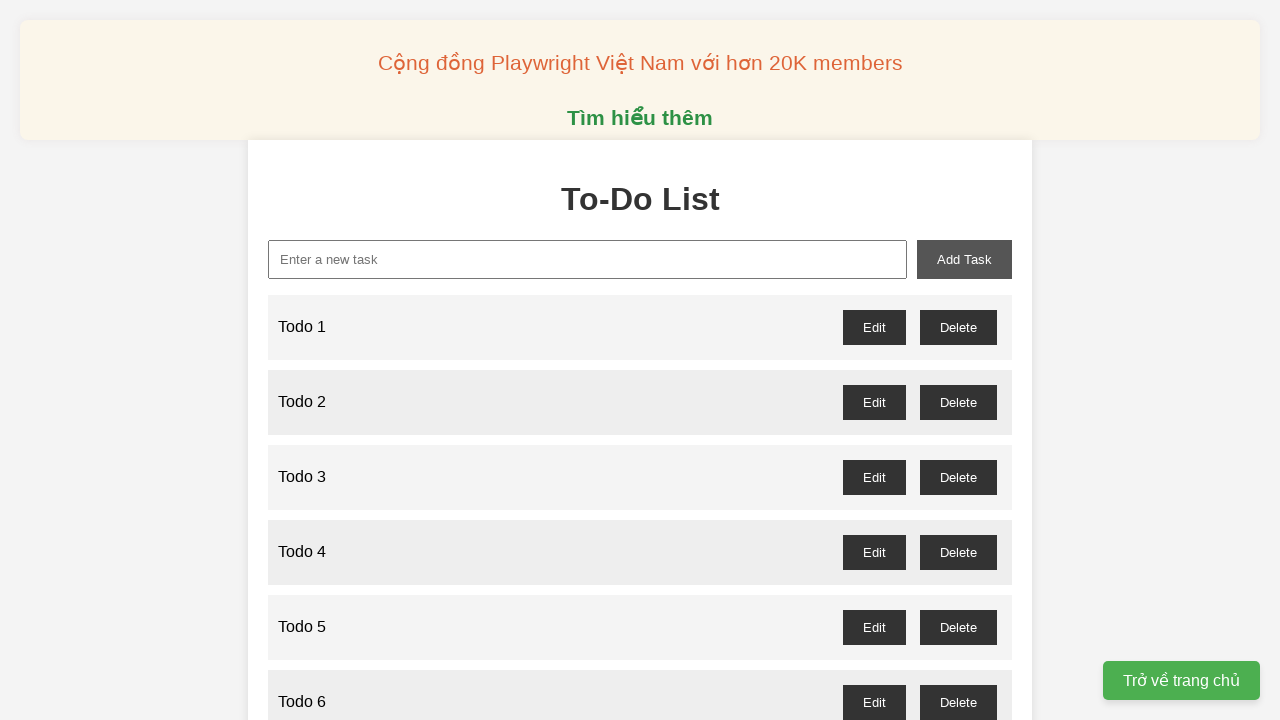

Filled input field with 'Todo 66' on xpath=//div/input[@type='text']
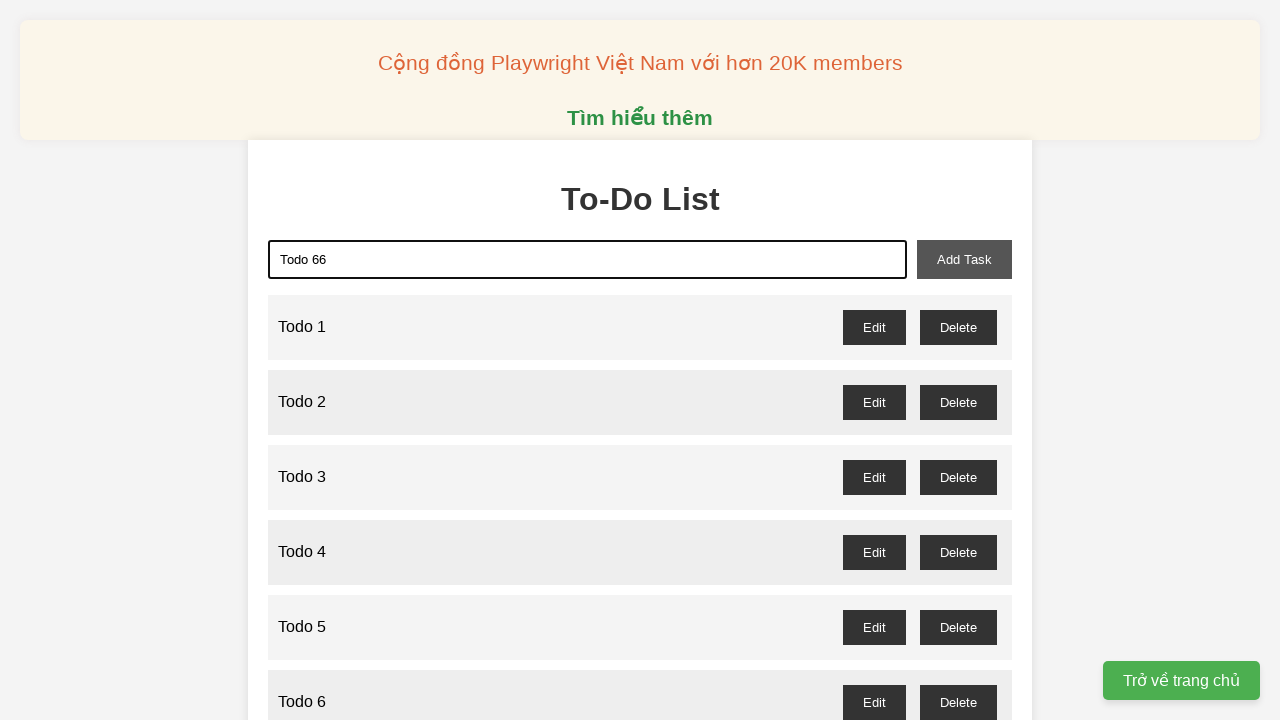

Clicked add task button to create 'Todo 66' at (964, 259) on xpath=//div/button[@id='add-task']
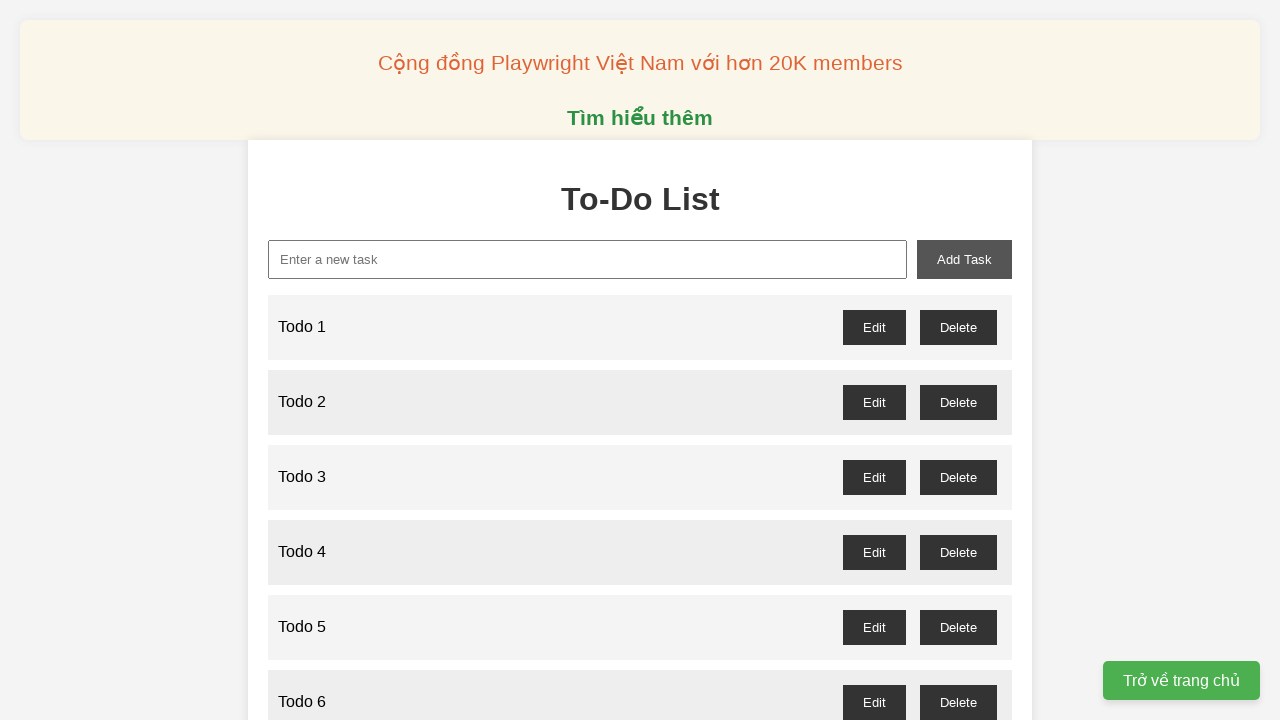

Filled input field with 'Todo 67' on xpath=//div/input[@type='text']
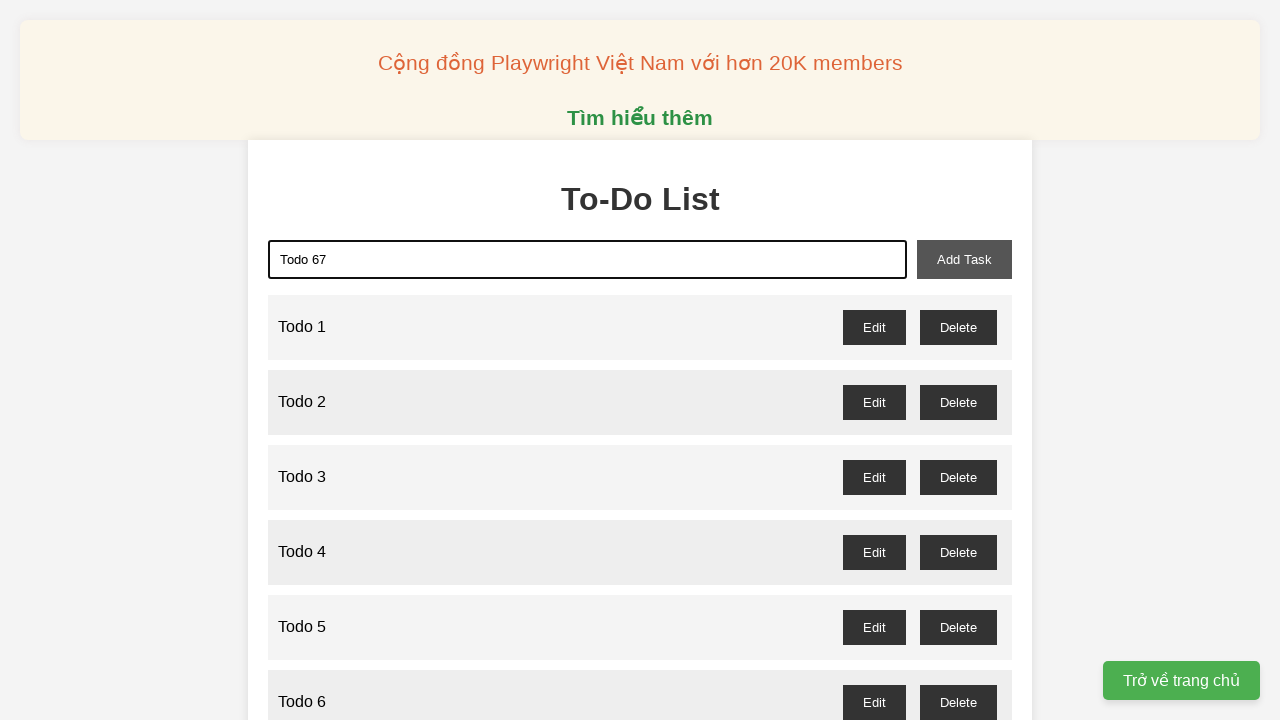

Clicked add task button to create 'Todo 67' at (964, 259) on xpath=//div/button[@id='add-task']
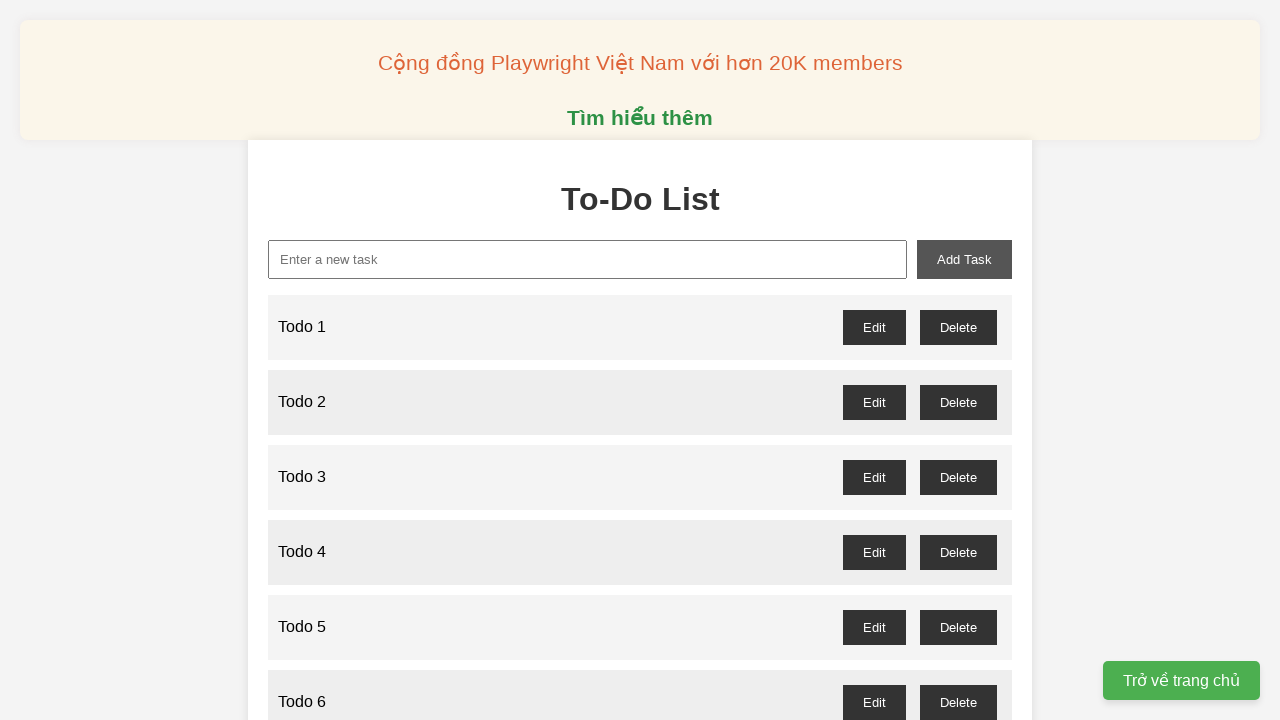

Filled input field with 'Todo 68' on xpath=//div/input[@type='text']
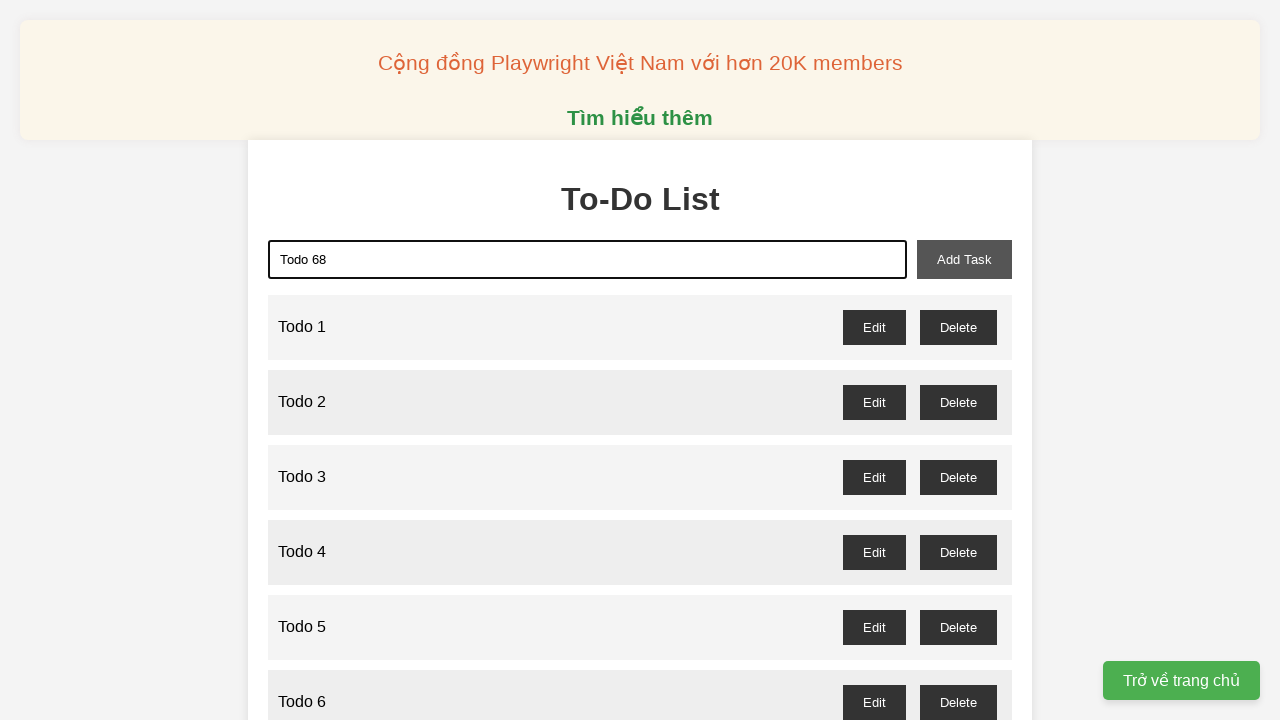

Clicked add task button to create 'Todo 68' at (964, 259) on xpath=//div/button[@id='add-task']
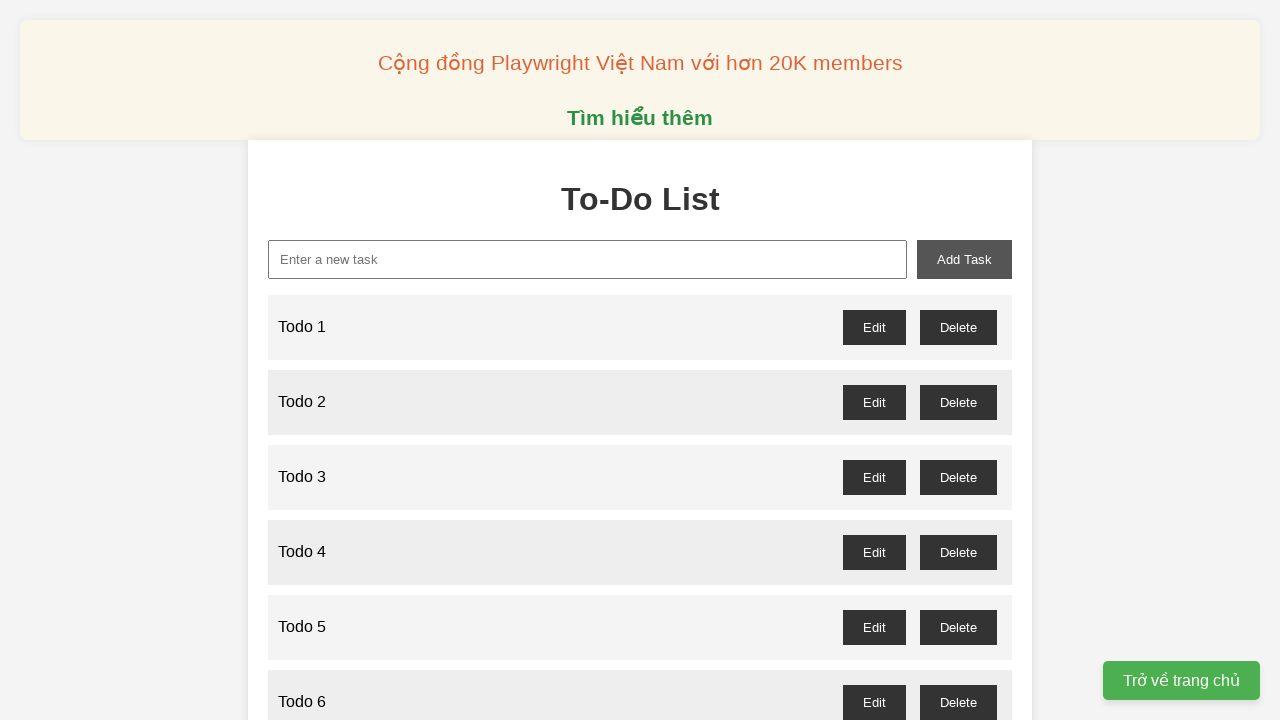

Filled input field with 'Todo 69' on xpath=//div/input[@type='text']
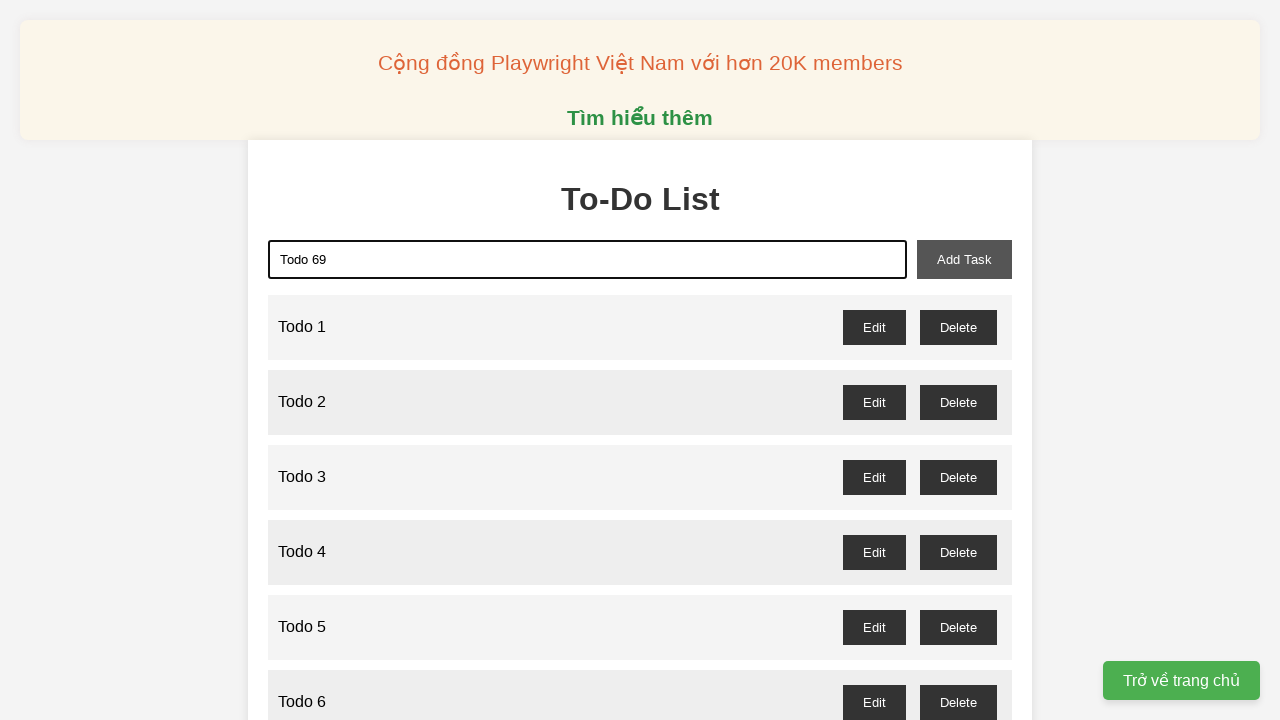

Clicked add task button to create 'Todo 69' at (964, 259) on xpath=//div/button[@id='add-task']
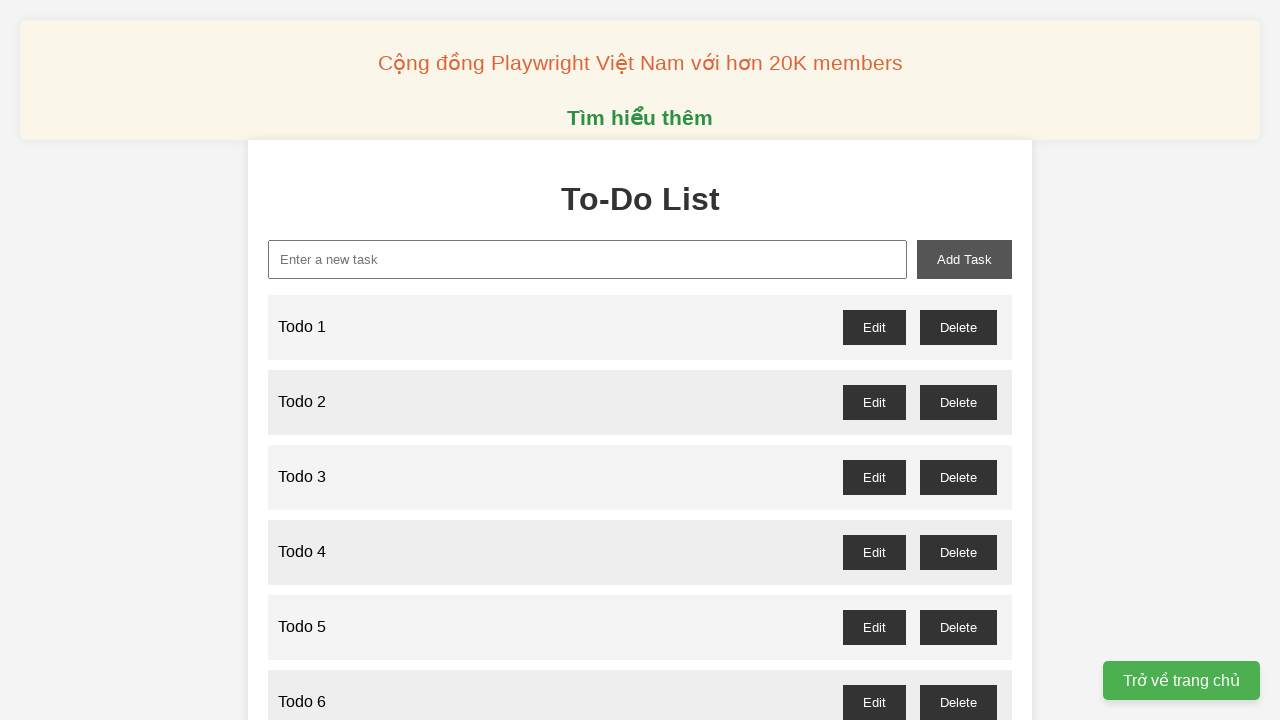

Filled input field with 'Todo 70' on xpath=//div/input[@type='text']
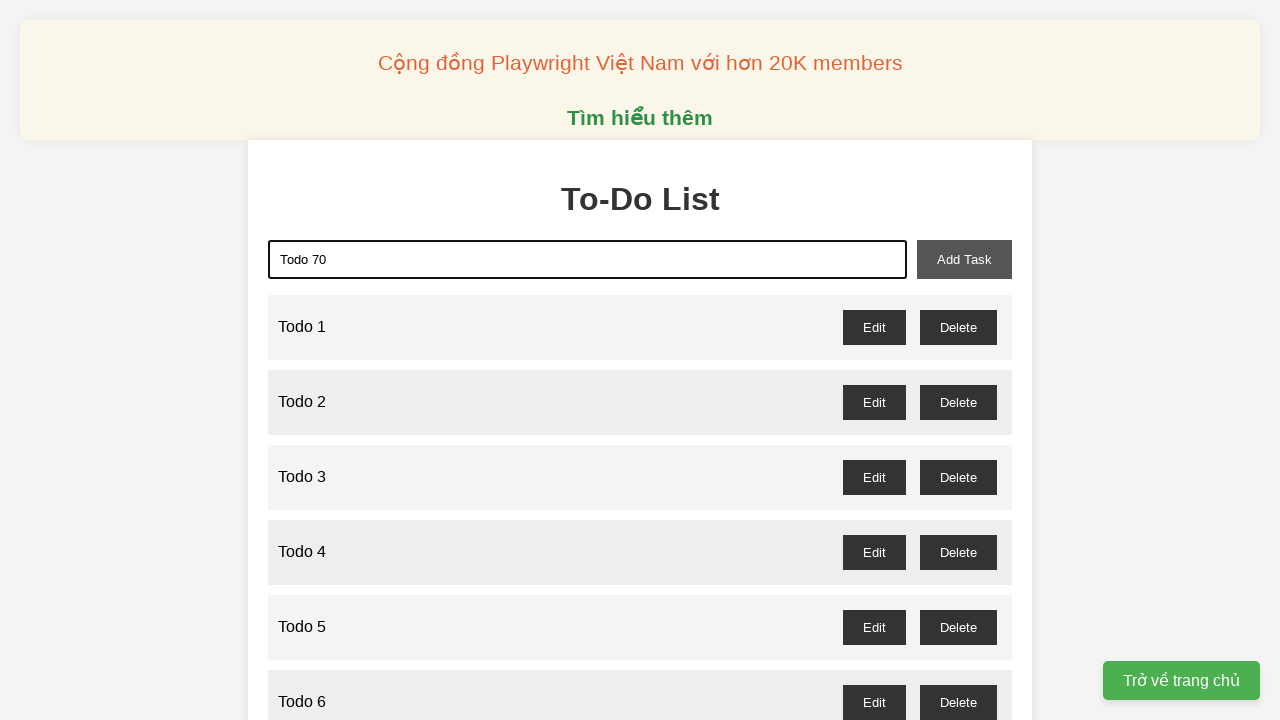

Clicked add task button to create 'Todo 70' at (964, 259) on xpath=//div/button[@id='add-task']
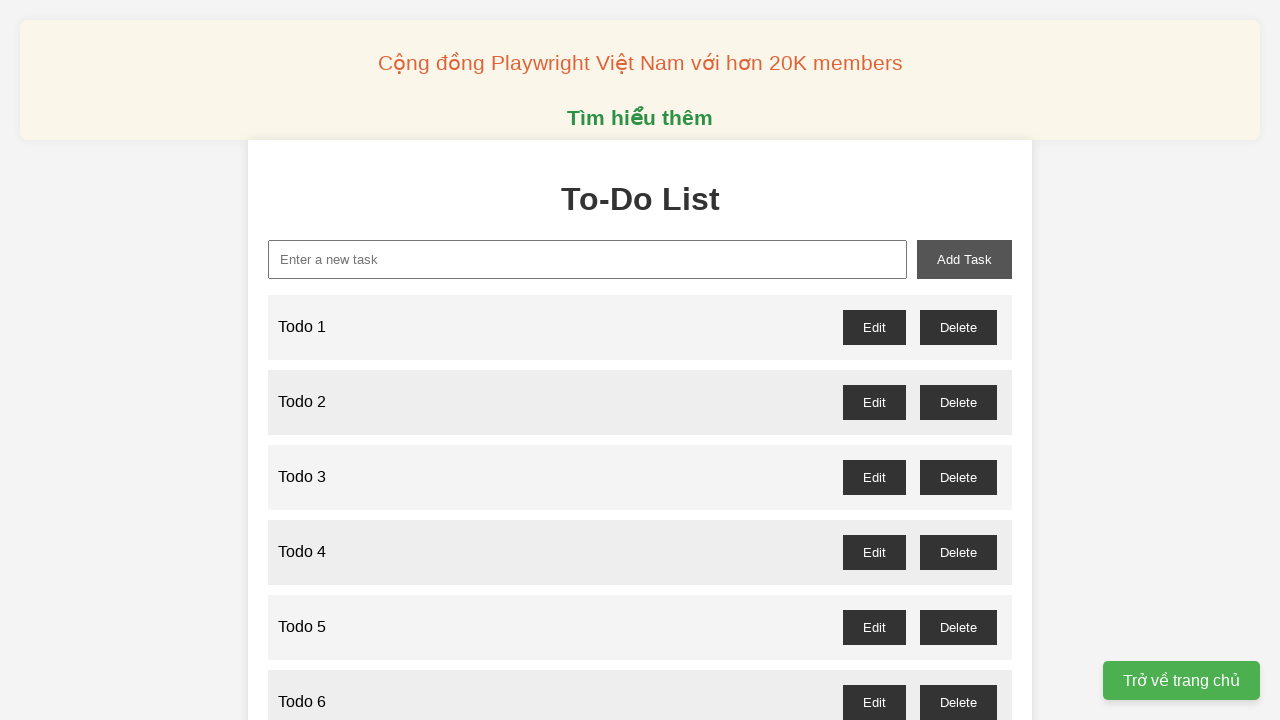

Filled input field with 'Todo 71' on xpath=//div/input[@type='text']
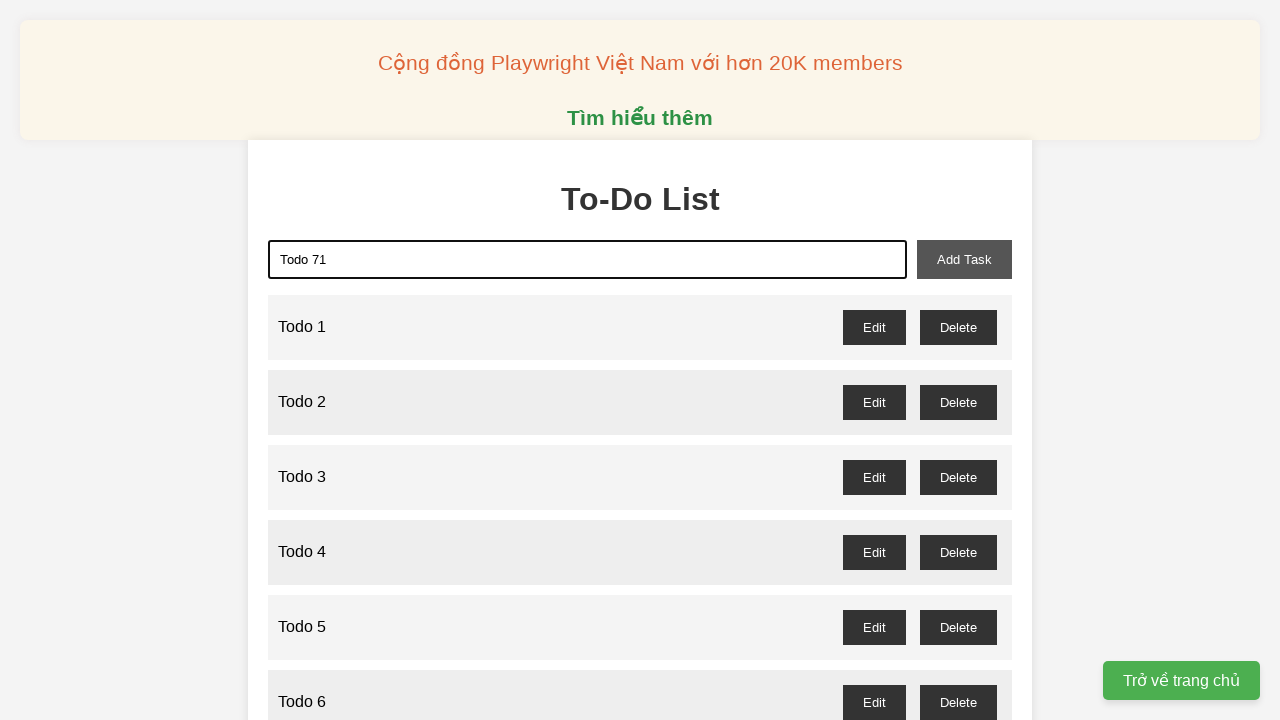

Clicked add task button to create 'Todo 71' at (964, 259) on xpath=//div/button[@id='add-task']
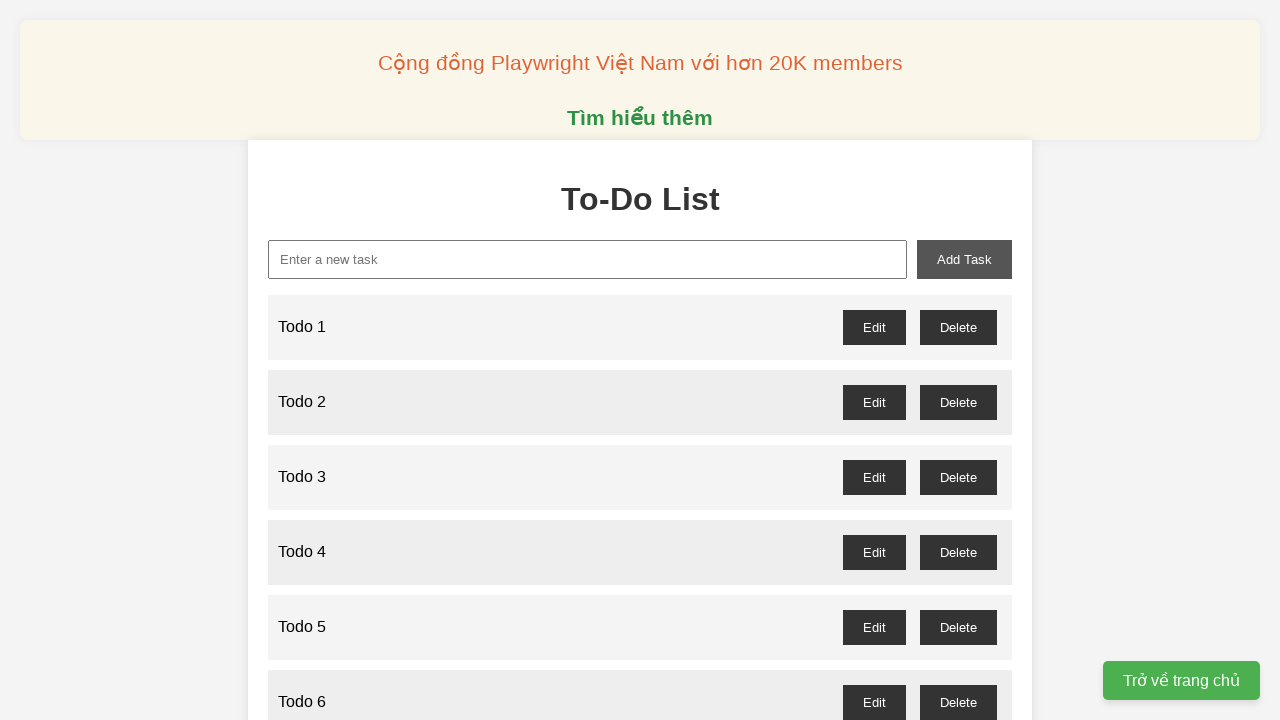

Filled input field with 'Todo 72' on xpath=//div/input[@type='text']
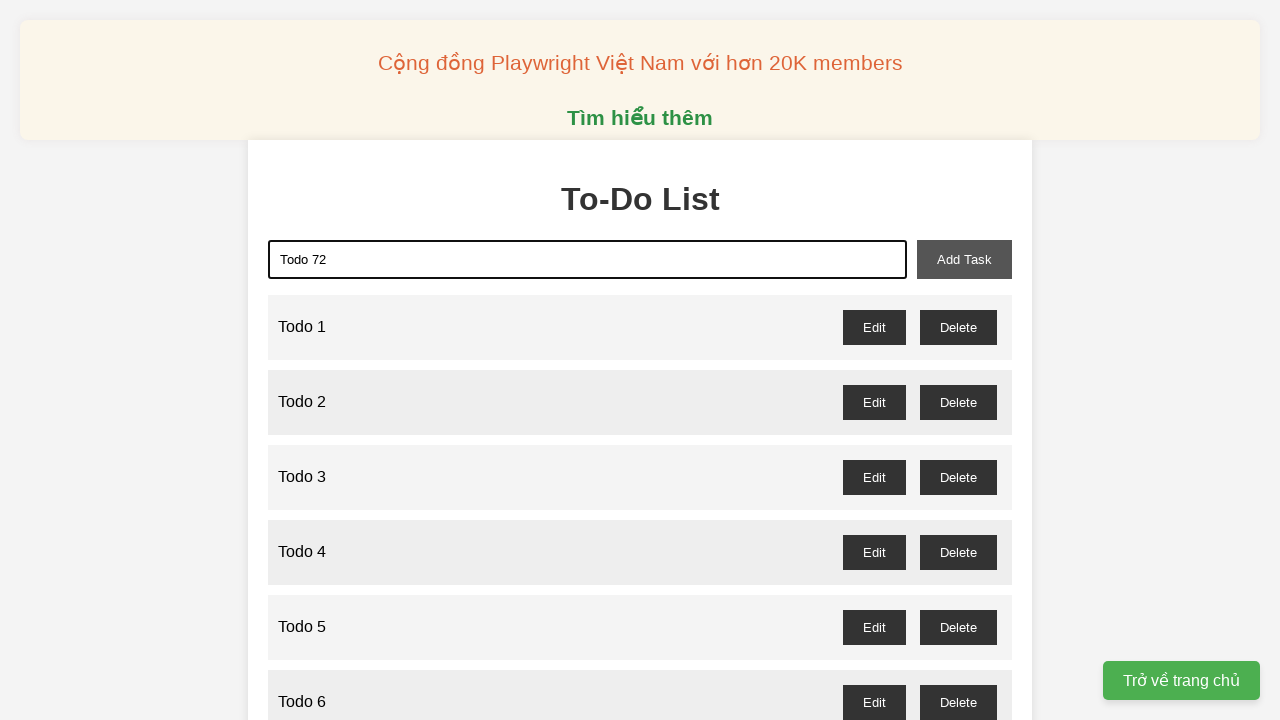

Clicked add task button to create 'Todo 72' at (964, 259) on xpath=//div/button[@id='add-task']
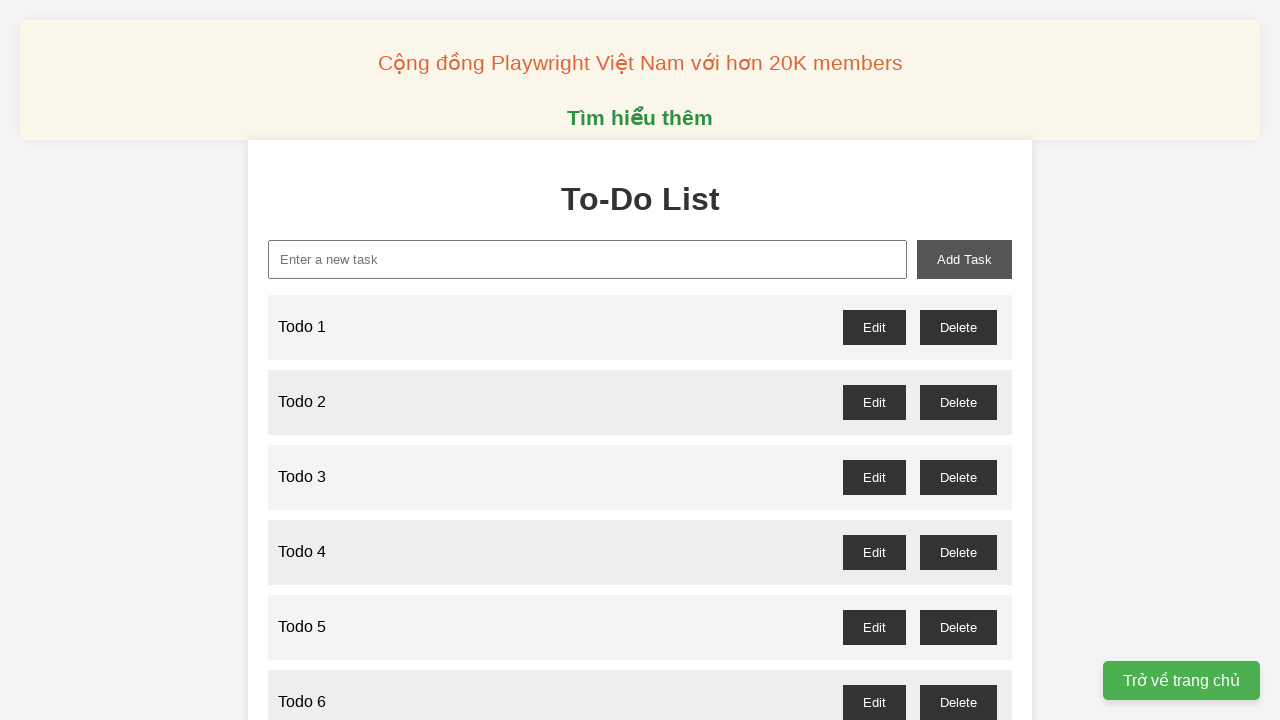

Filled input field with 'Todo 73' on xpath=//div/input[@type='text']
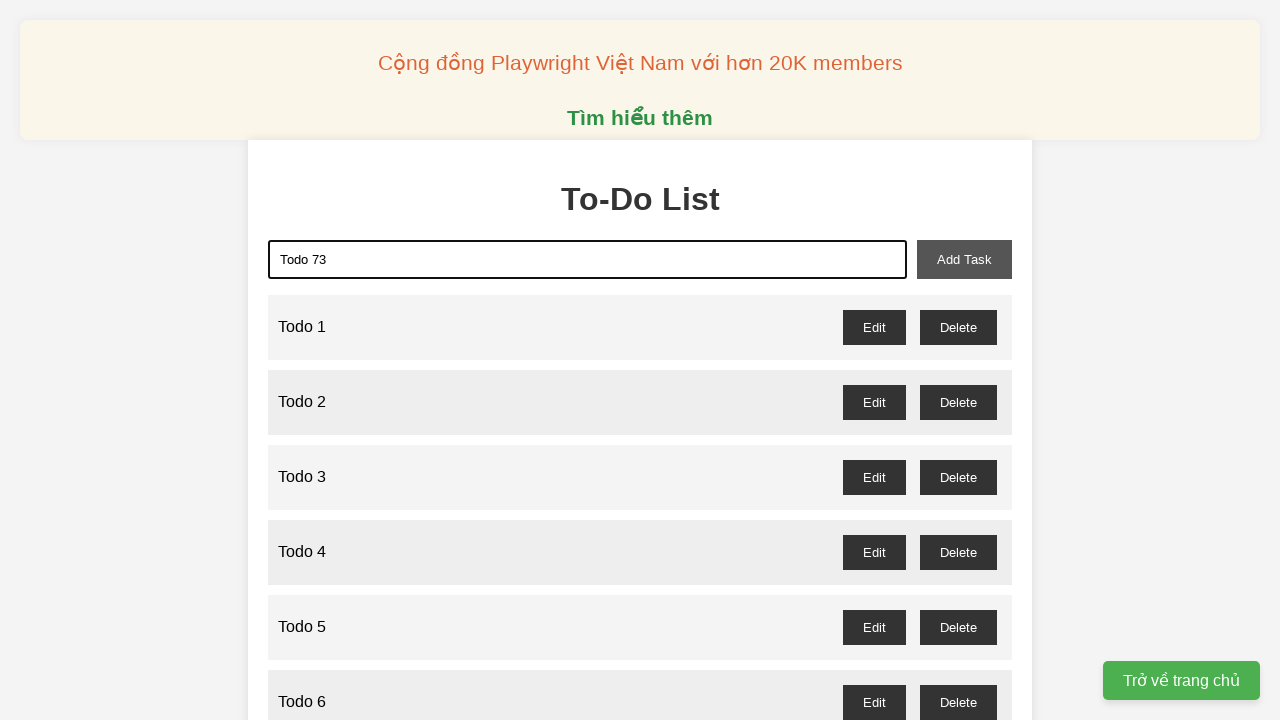

Clicked add task button to create 'Todo 73' at (964, 259) on xpath=//div/button[@id='add-task']
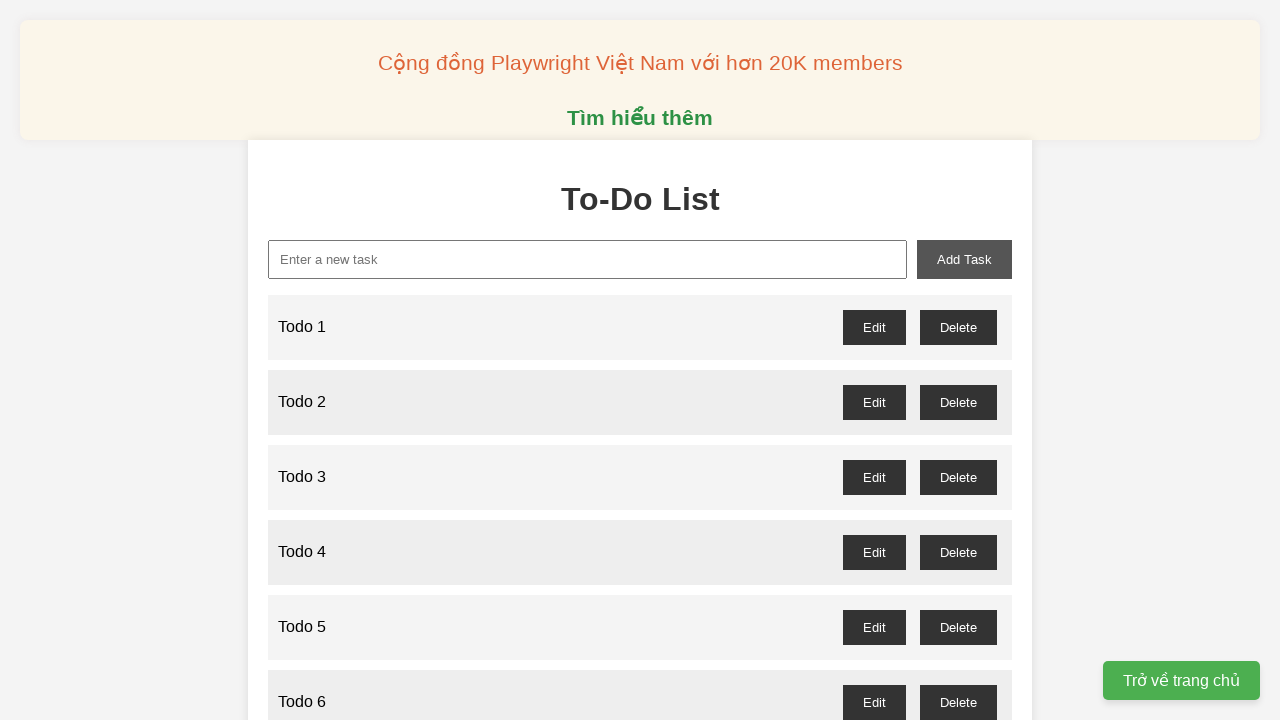

Filled input field with 'Todo 74' on xpath=//div/input[@type='text']
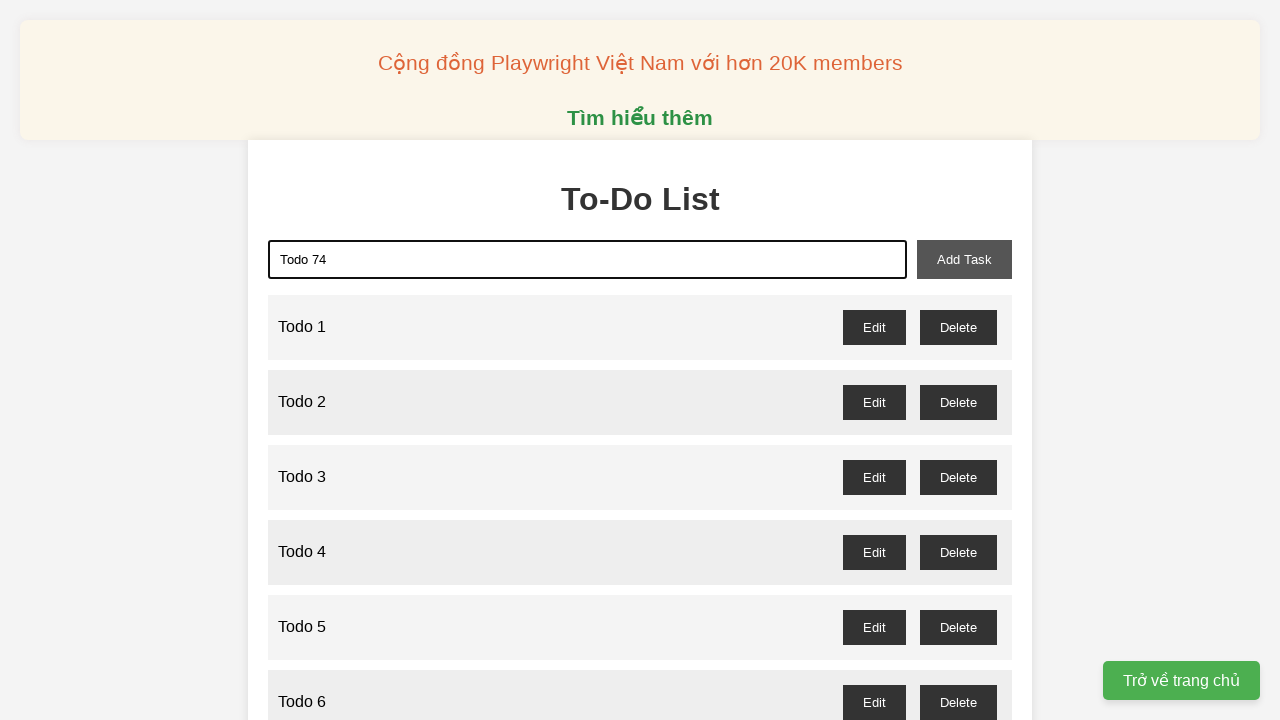

Clicked add task button to create 'Todo 74' at (964, 259) on xpath=//div/button[@id='add-task']
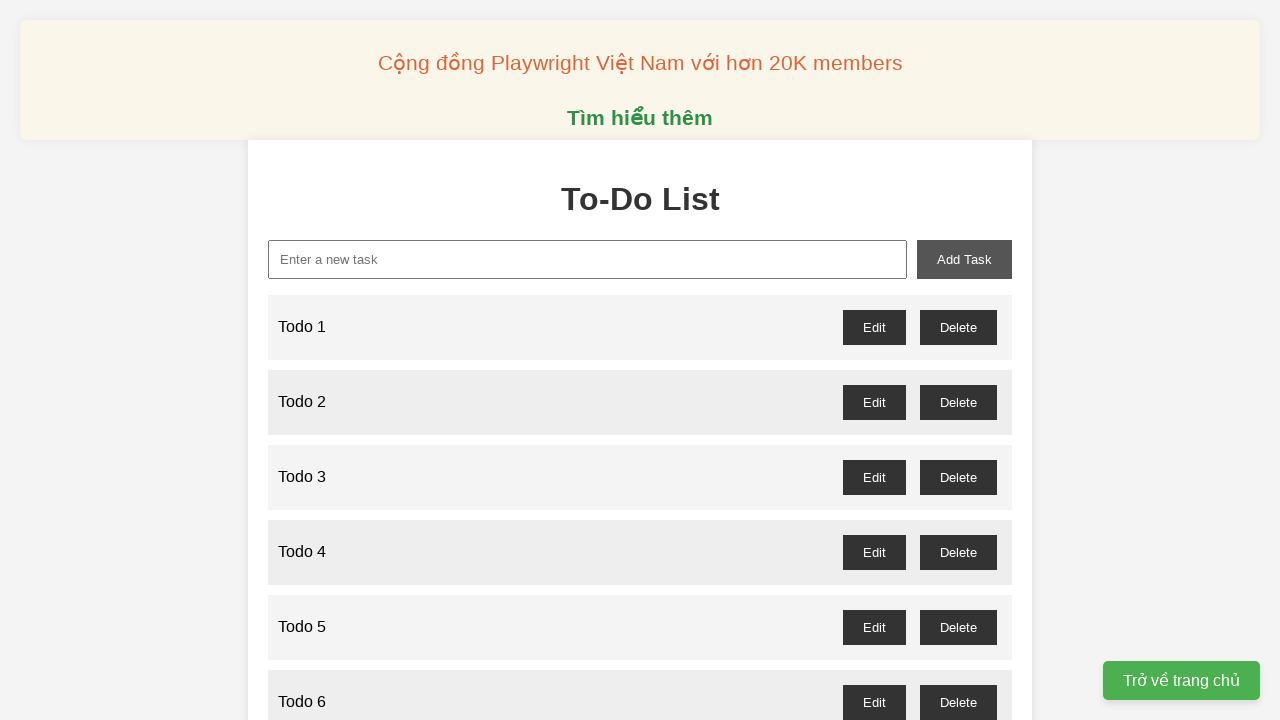

Filled input field with 'Todo 75' on xpath=//div/input[@type='text']
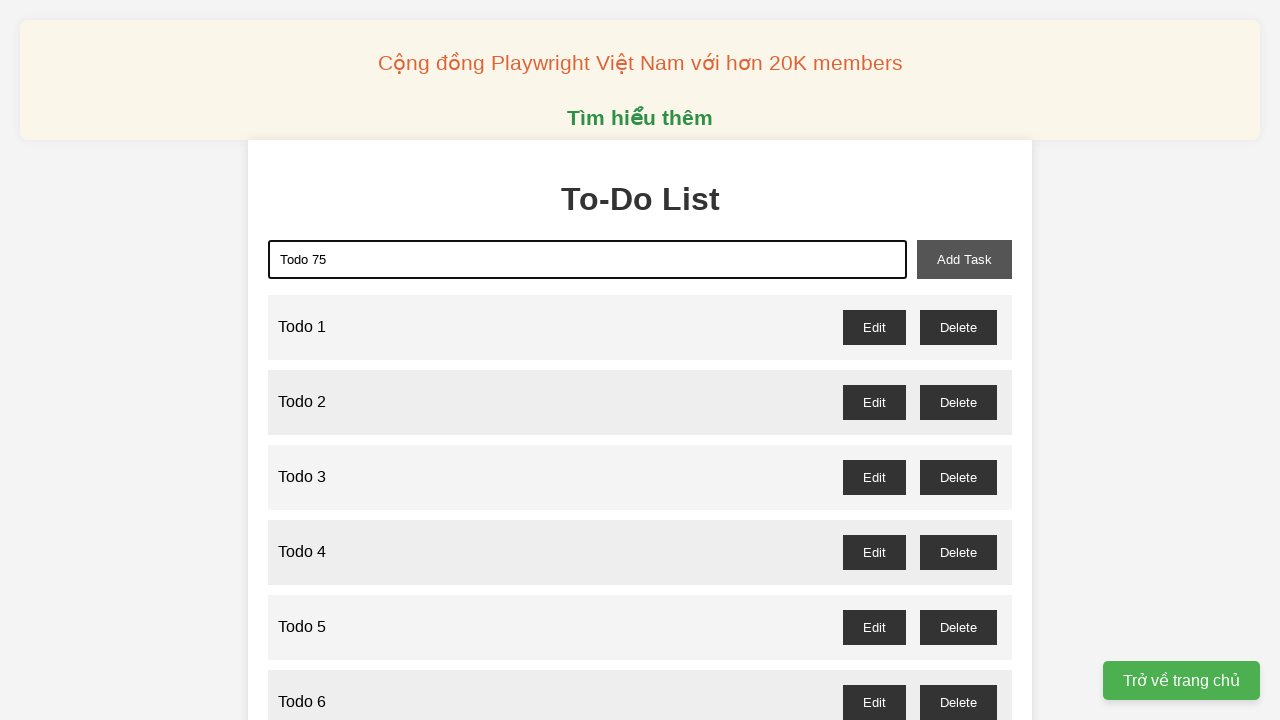

Clicked add task button to create 'Todo 75' at (964, 259) on xpath=//div/button[@id='add-task']
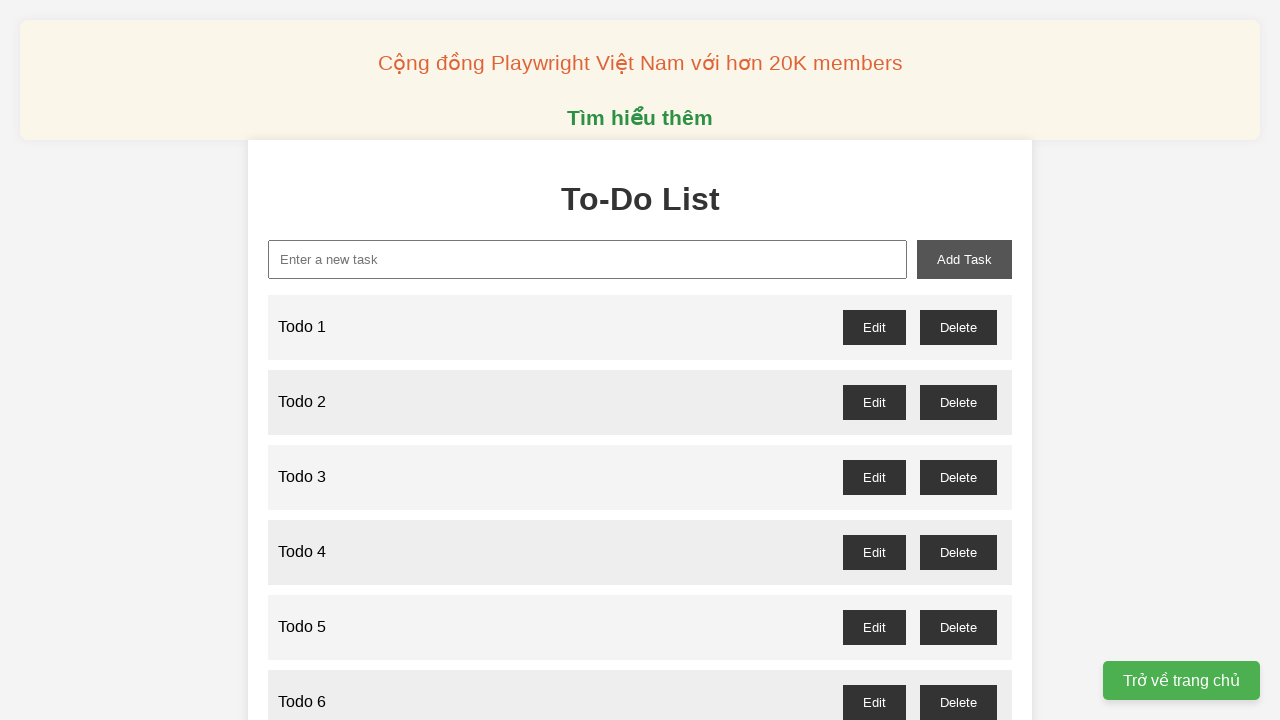

Filled input field with 'Todo 76' on xpath=//div/input[@type='text']
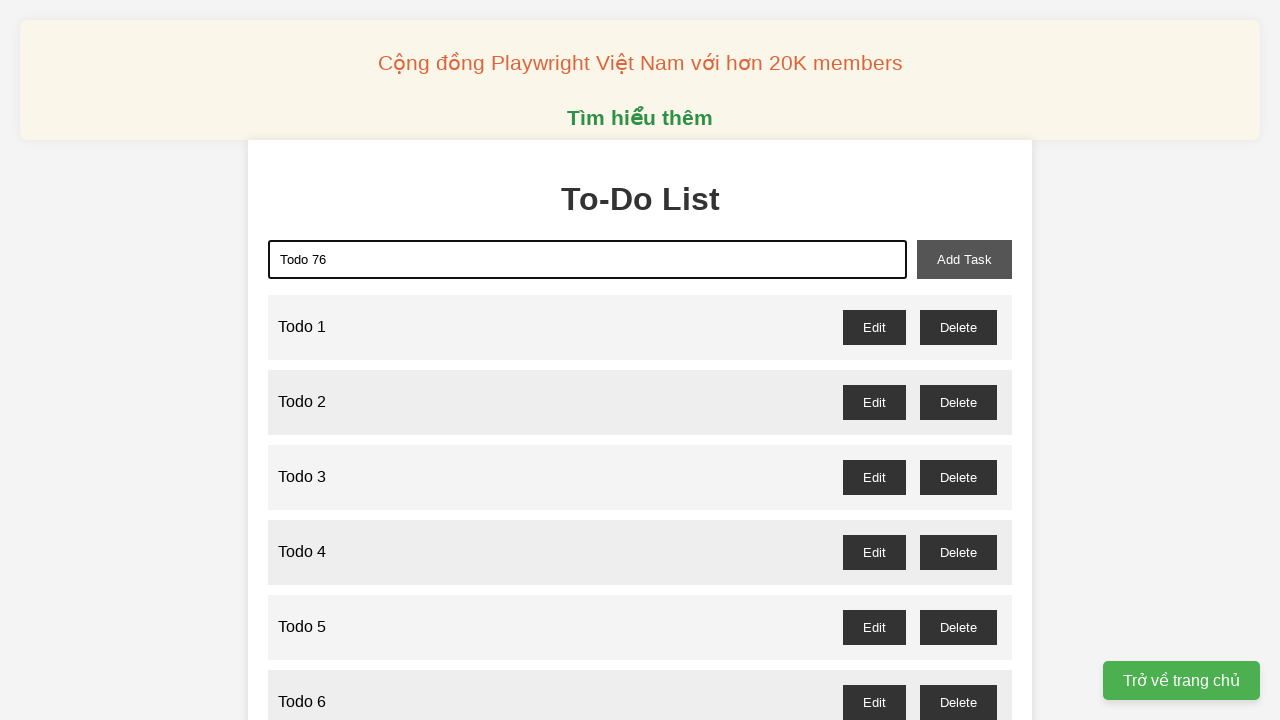

Clicked add task button to create 'Todo 76' at (964, 259) on xpath=//div/button[@id='add-task']
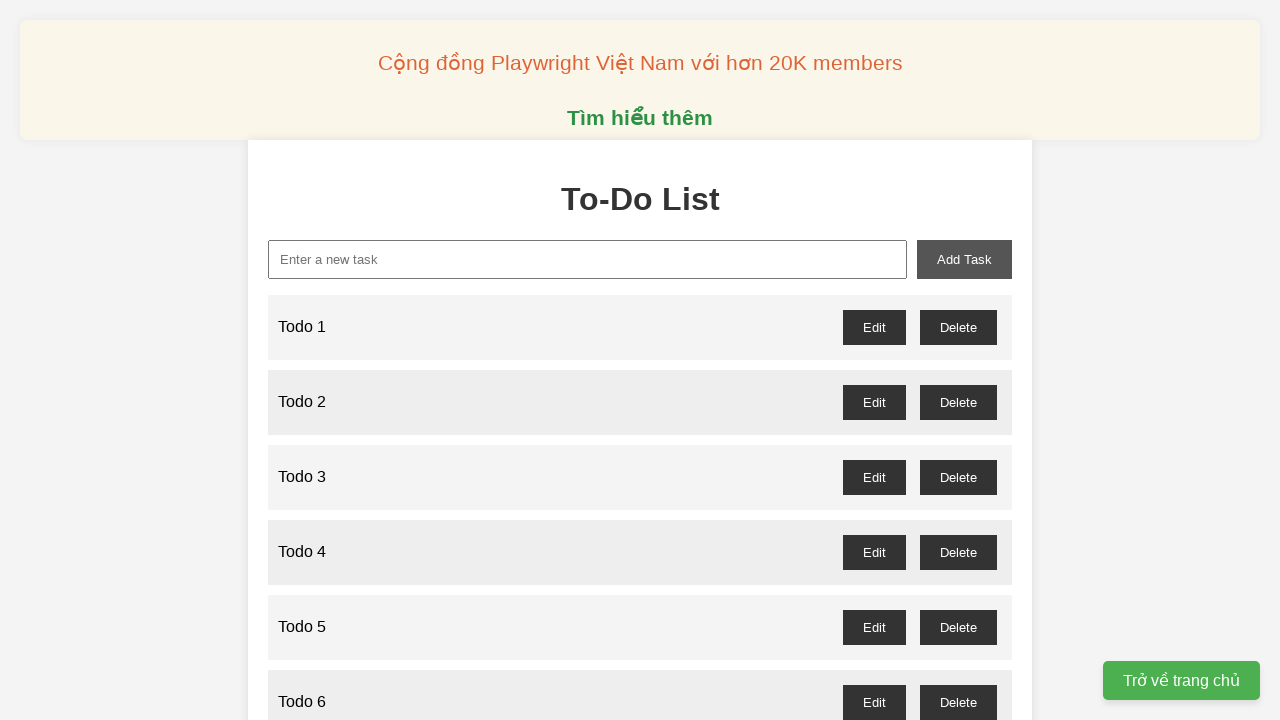

Filled input field with 'Todo 77' on xpath=//div/input[@type='text']
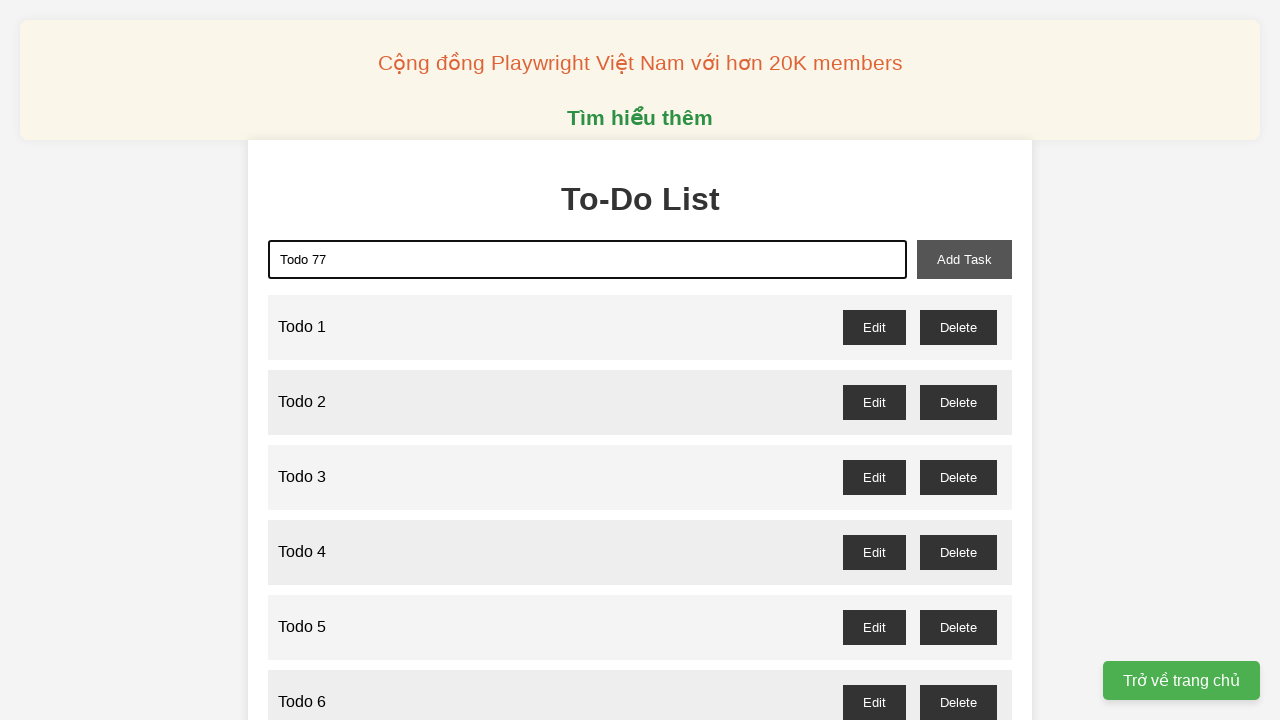

Clicked add task button to create 'Todo 77' at (964, 259) on xpath=//div/button[@id='add-task']
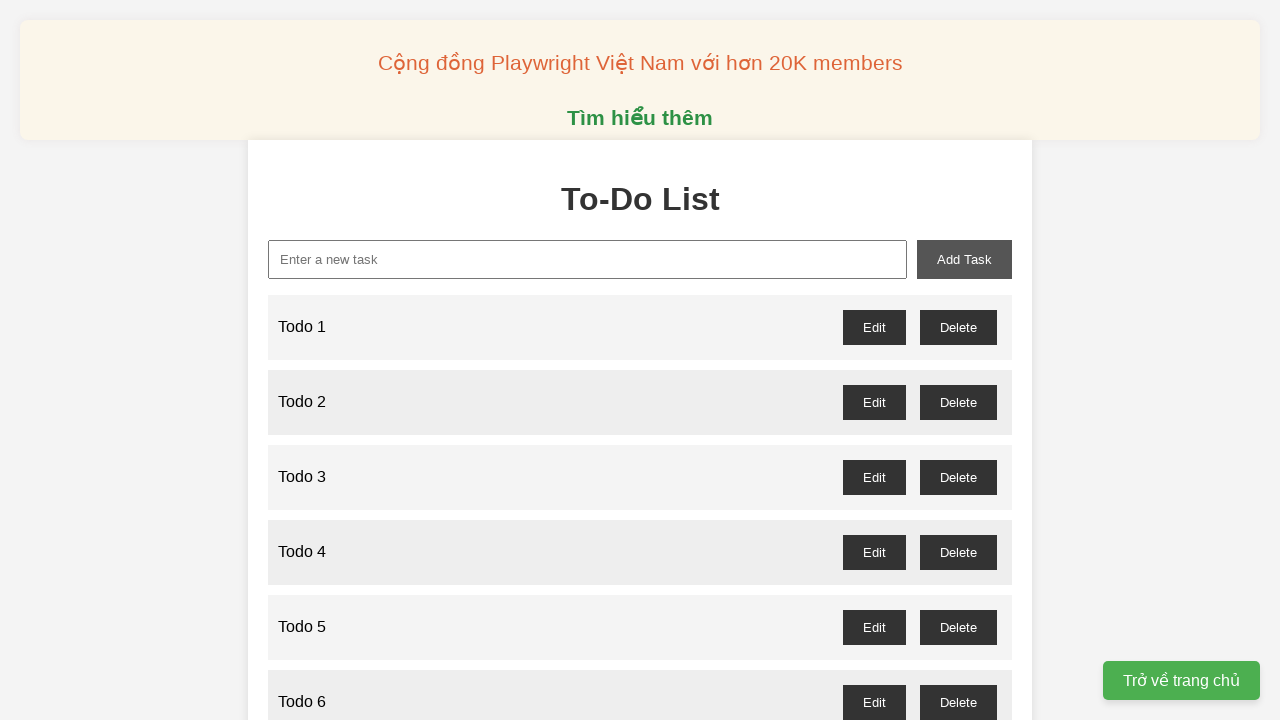

Filled input field with 'Todo 78' on xpath=//div/input[@type='text']
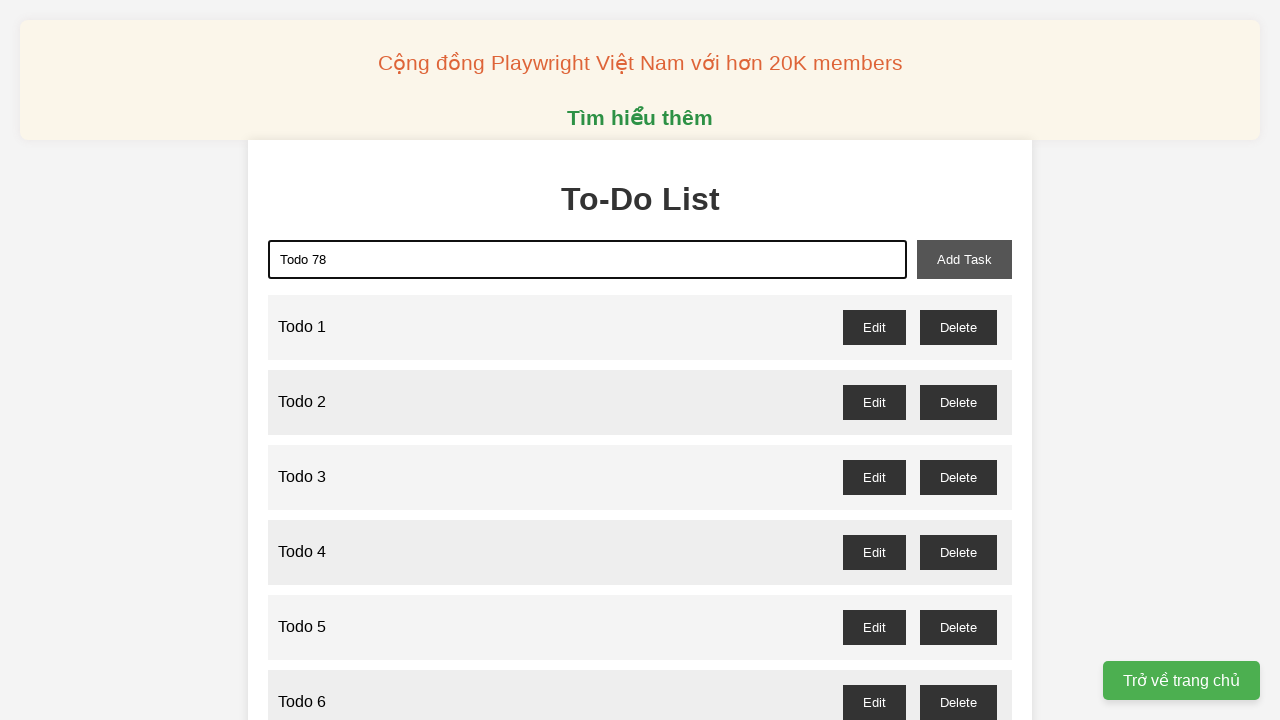

Clicked add task button to create 'Todo 78' at (964, 259) on xpath=//div/button[@id='add-task']
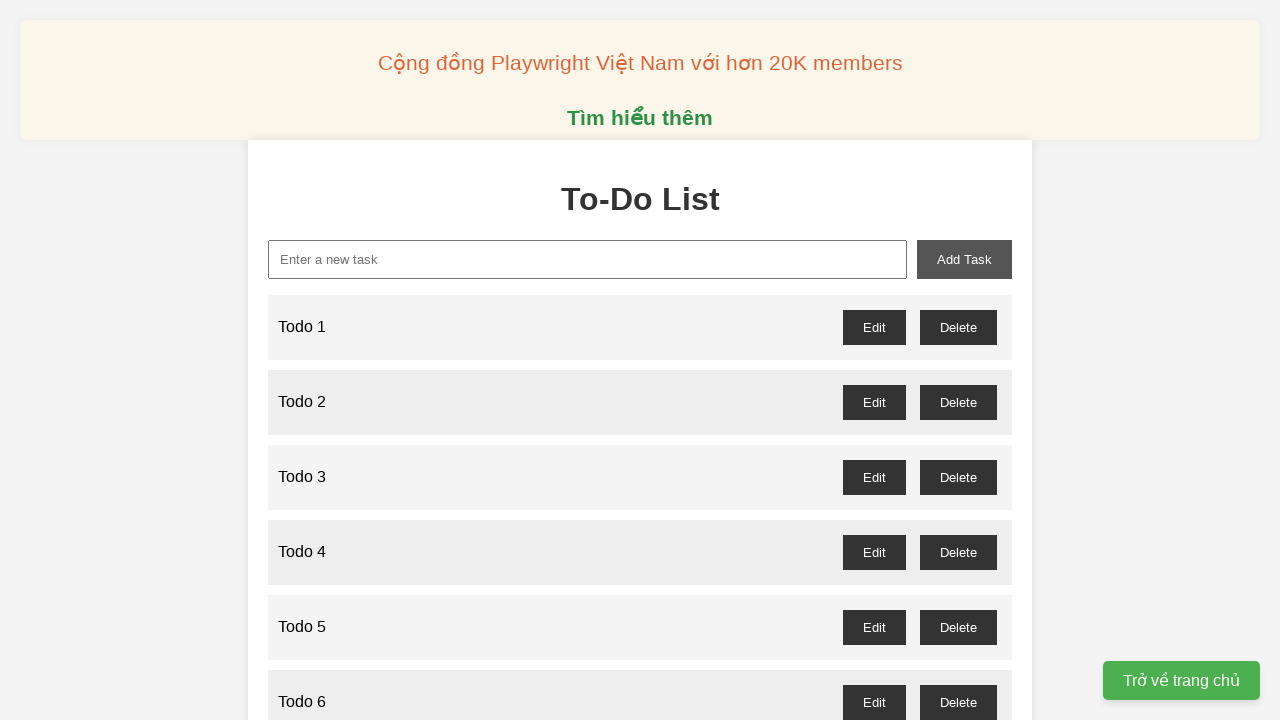

Filled input field with 'Todo 79' on xpath=//div/input[@type='text']
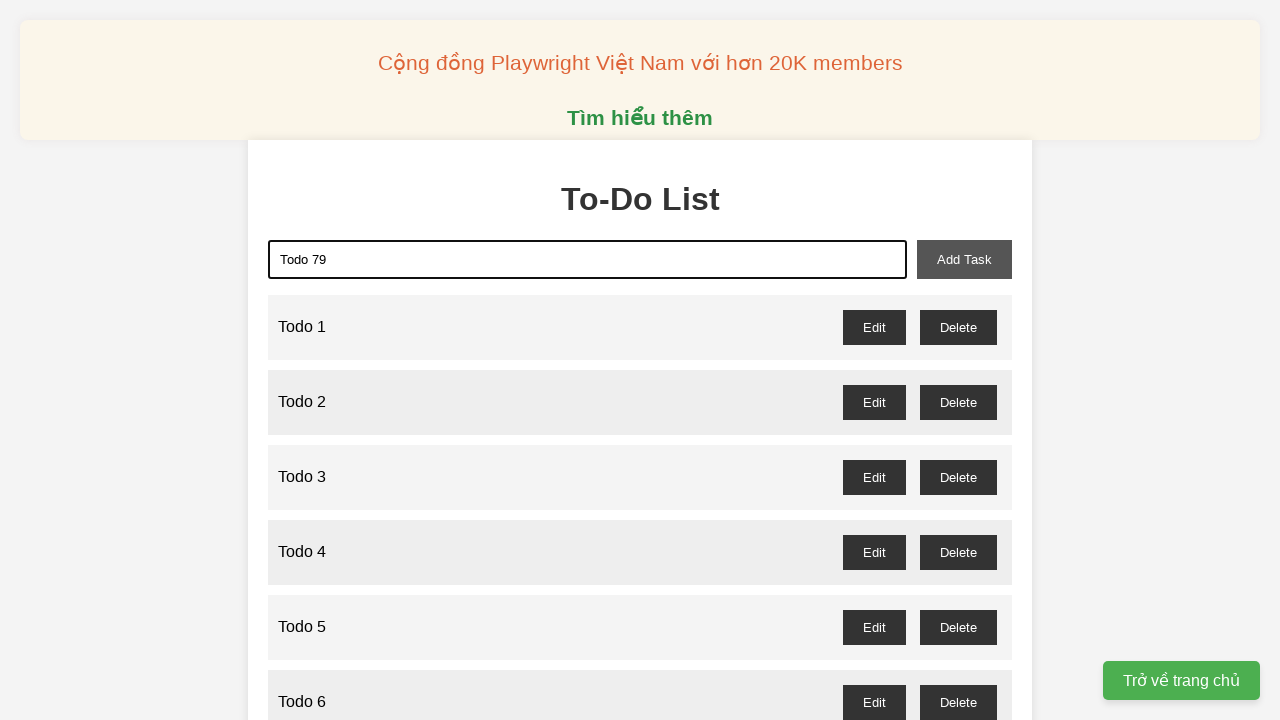

Clicked add task button to create 'Todo 79' at (964, 259) on xpath=//div/button[@id='add-task']
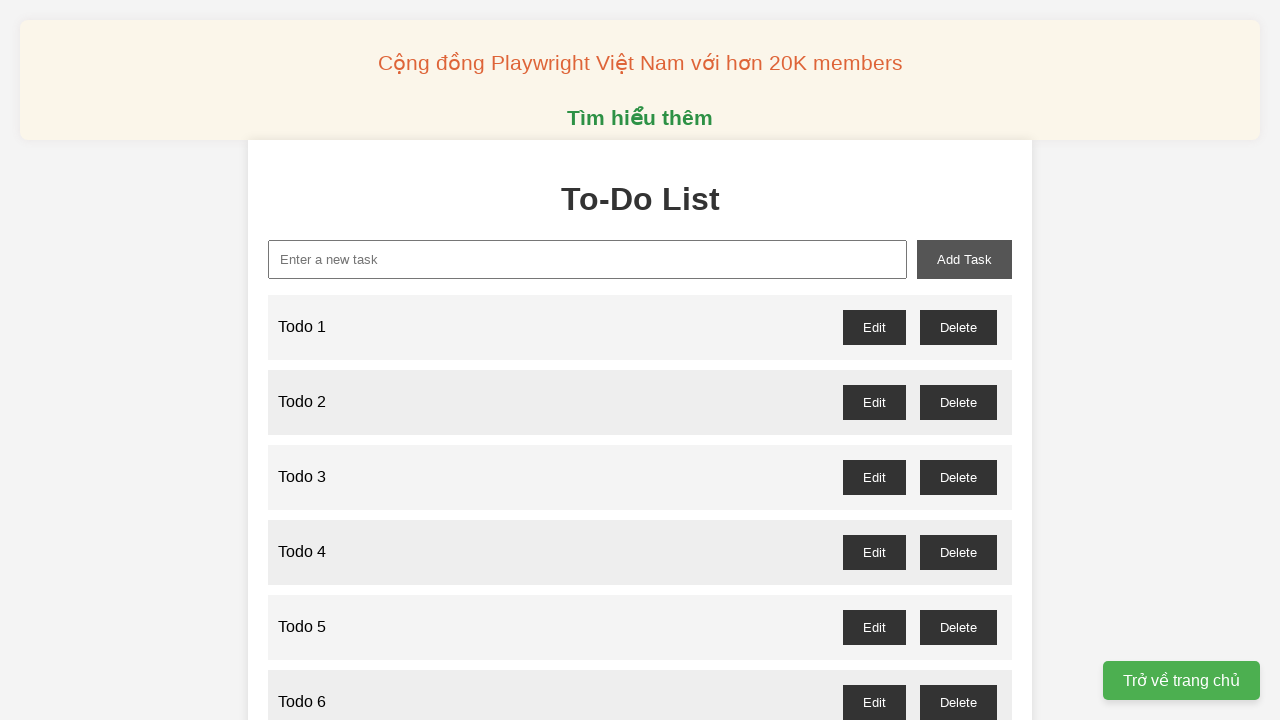

Filled input field with 'Todo 80' on xpath=//div/input[@type='text']
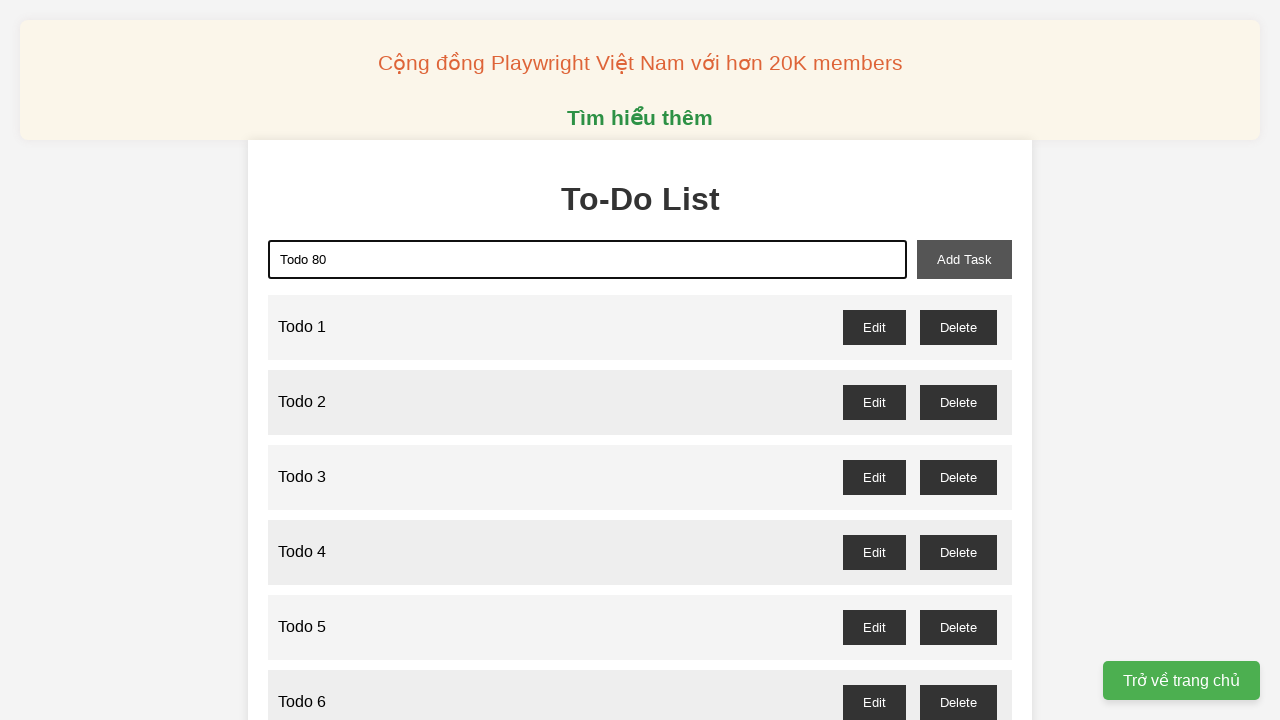

Clicked add task button to create 'Todo 80' at (964, 259) on xpath=//div/button[@id='add-task']
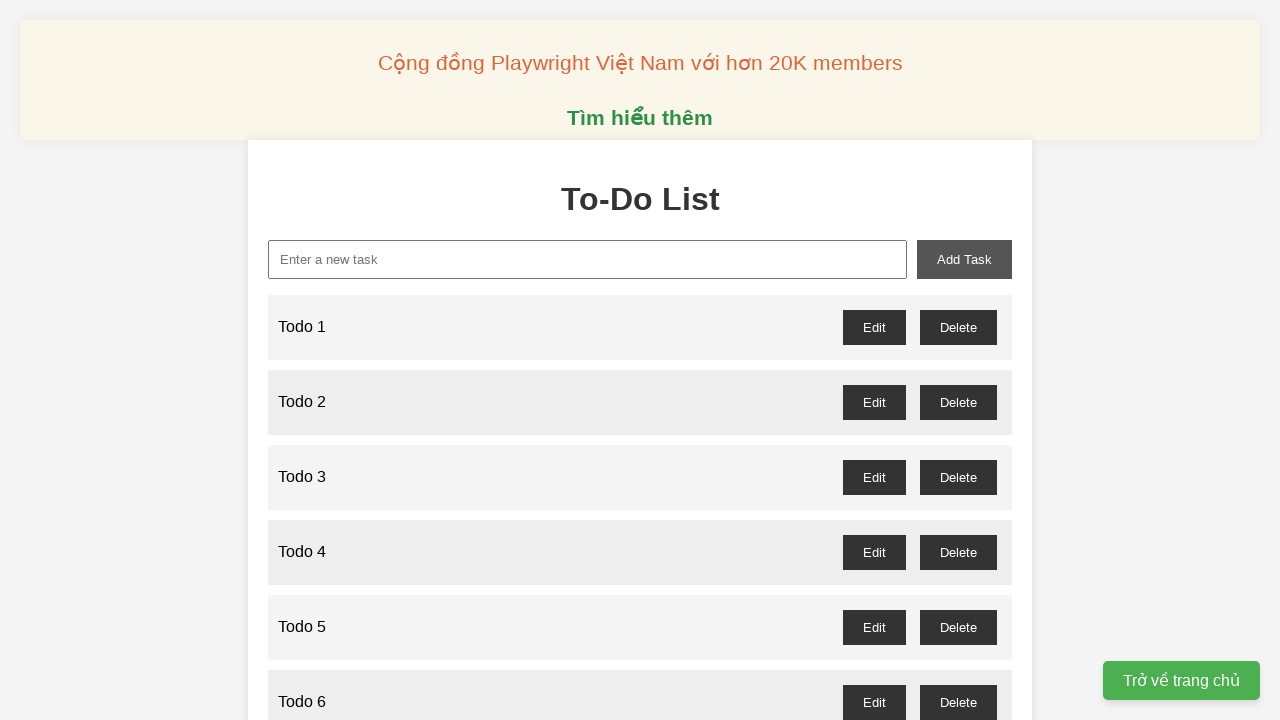

Filled input field with 'Todo 81' on xpath=//div/input[@type='text']
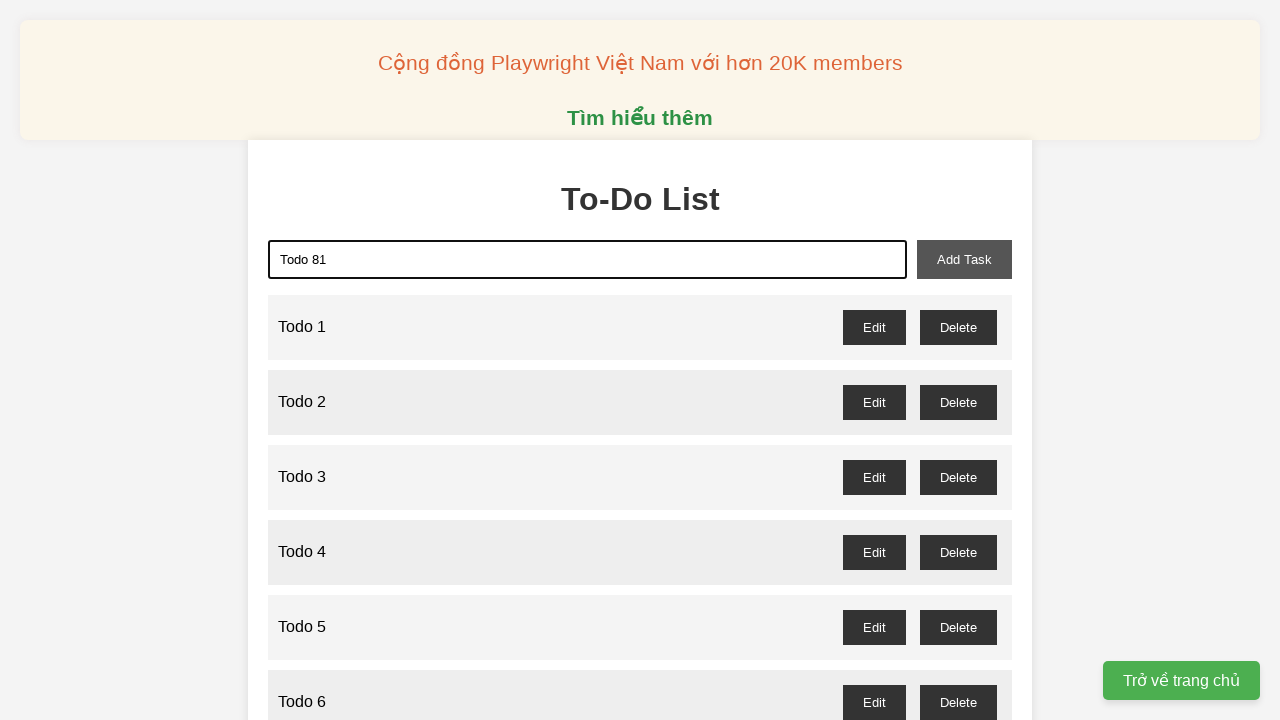

Clicked add task button to create 'Todo 81' at (964, 259) on xpath=//div/button[@id='add-task']
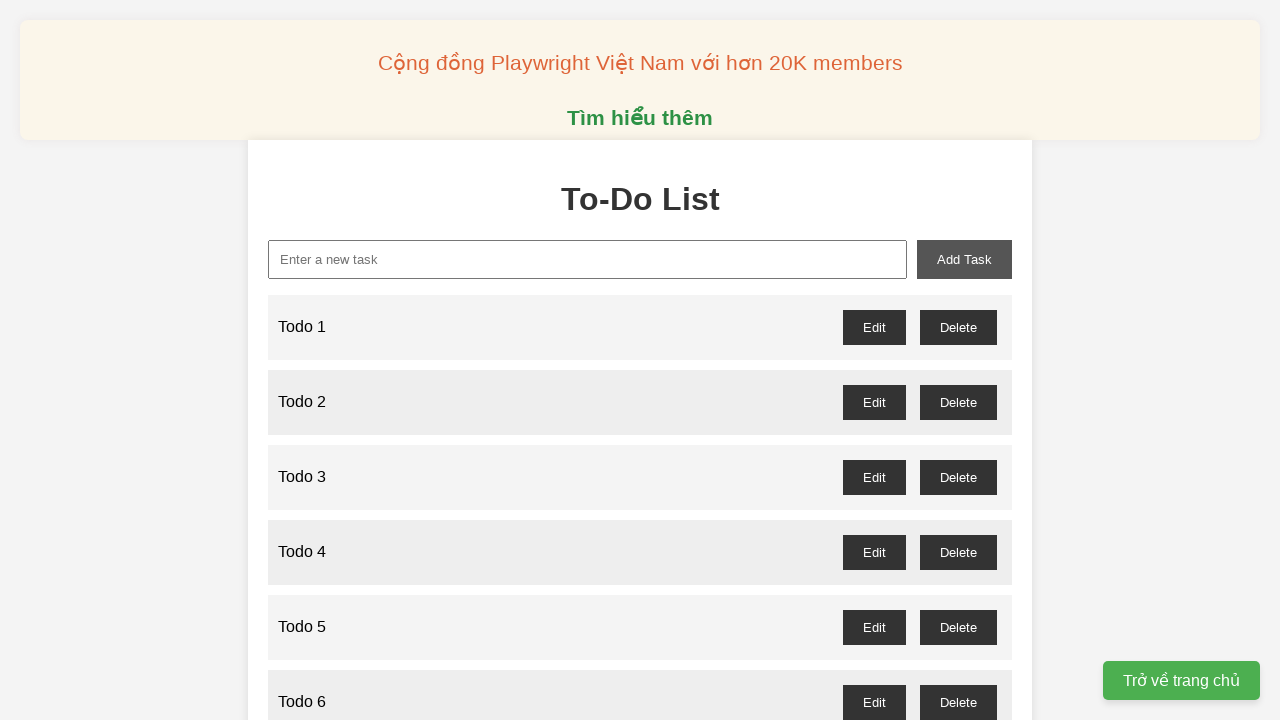

Filled input field with 'Todo 82' on xpath=//div/input[@type='text']
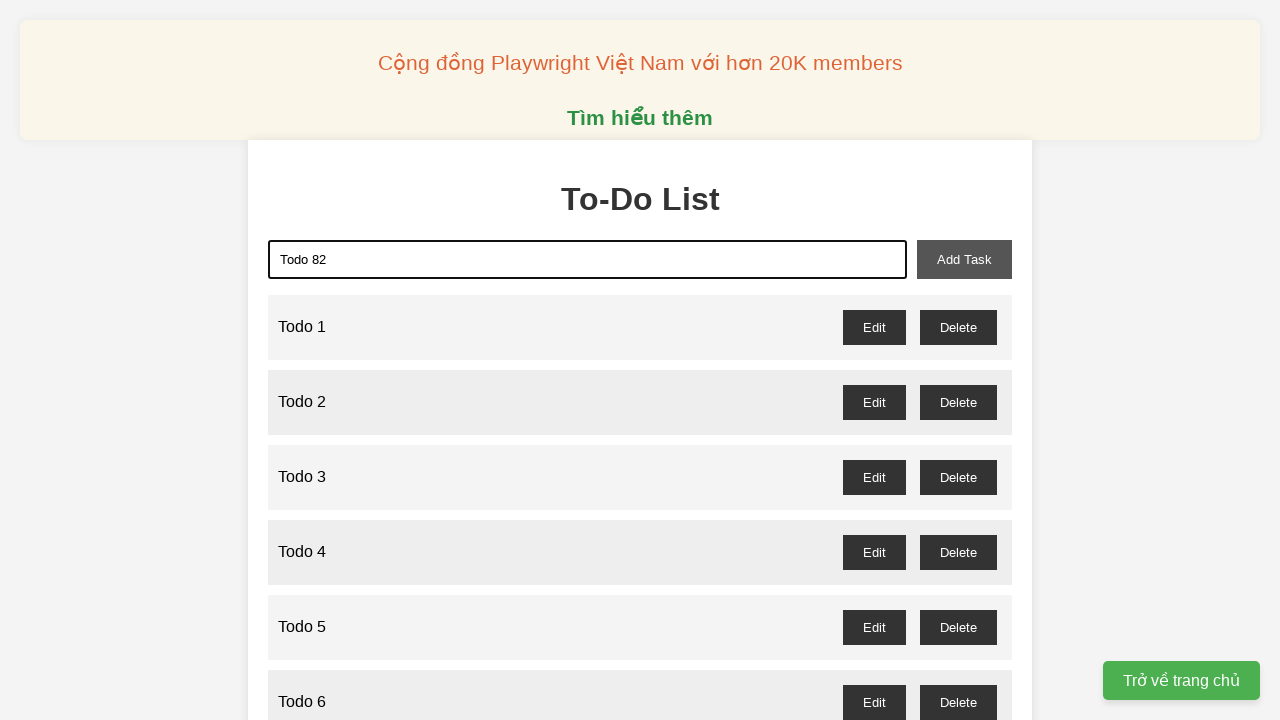

Clicked add task button to create 'Todo 82' at (964, 259) on xpath=//div/button[@id='add-task']
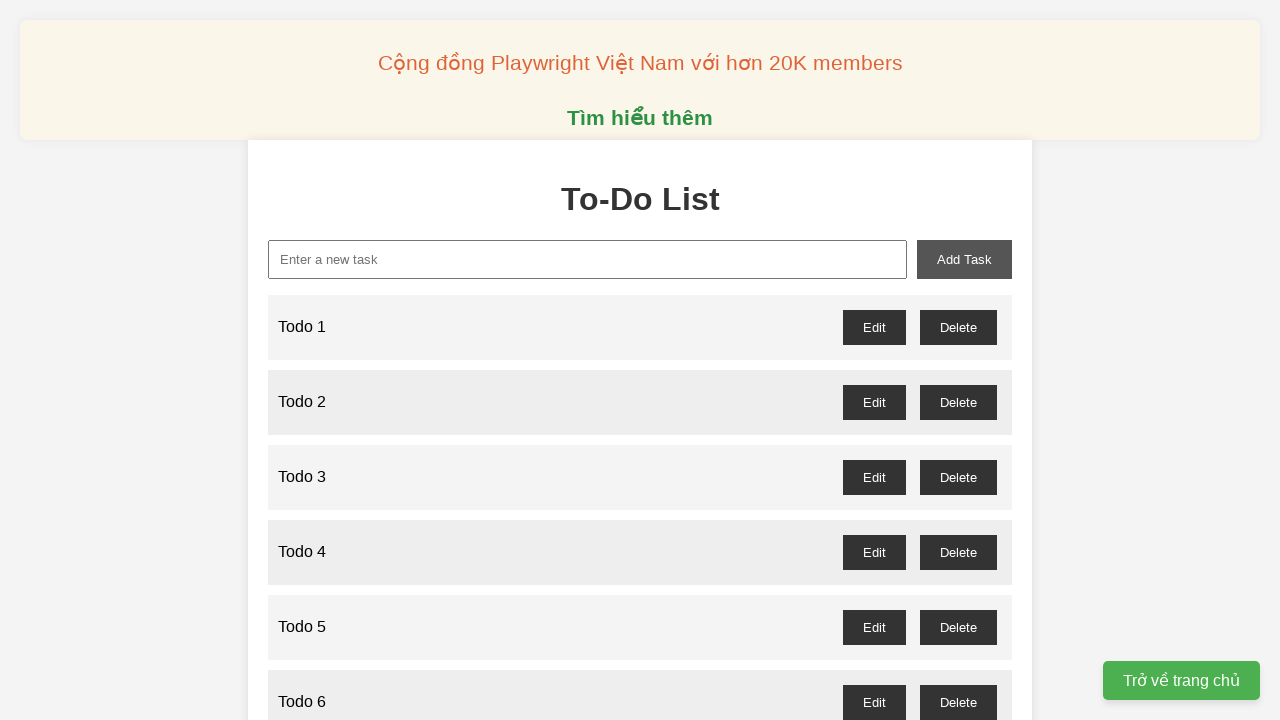

Filled input field with 'Todo 83' on xpath=//div/input[@type='text']
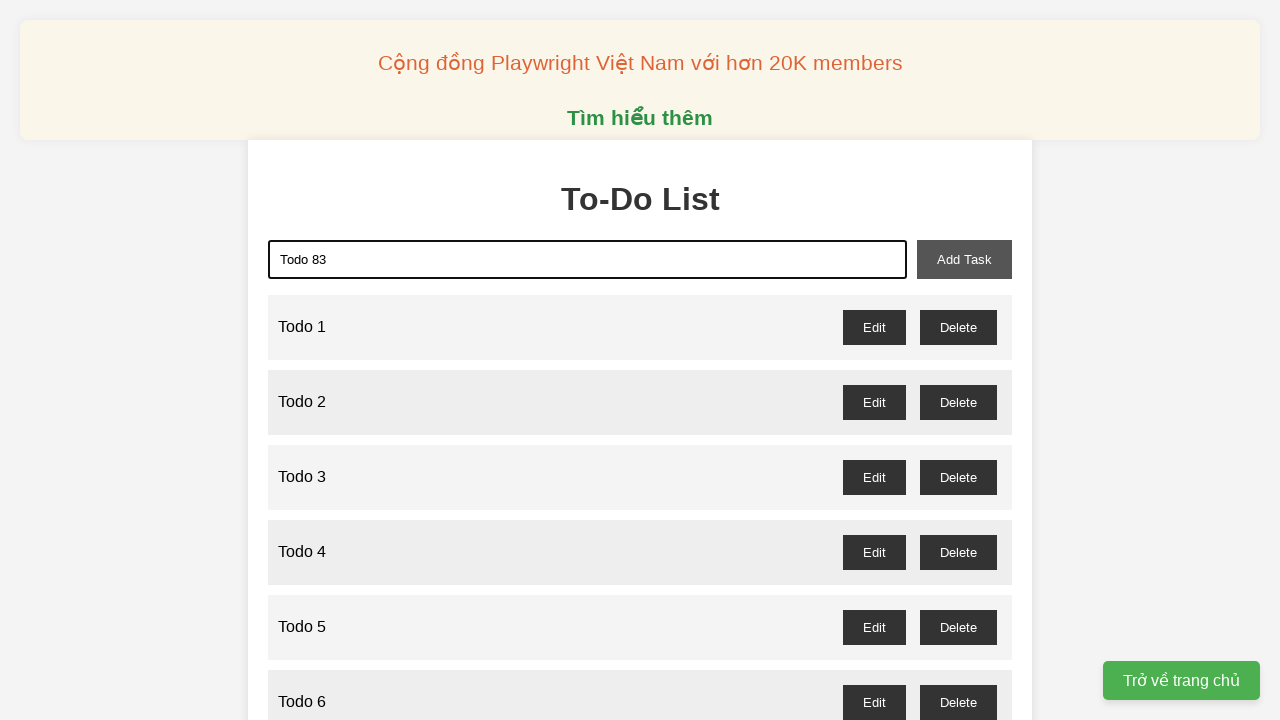

Clicked add task button to create 'Todo 83' at (964, 259) on xpath=//div/button[@id='add-task']
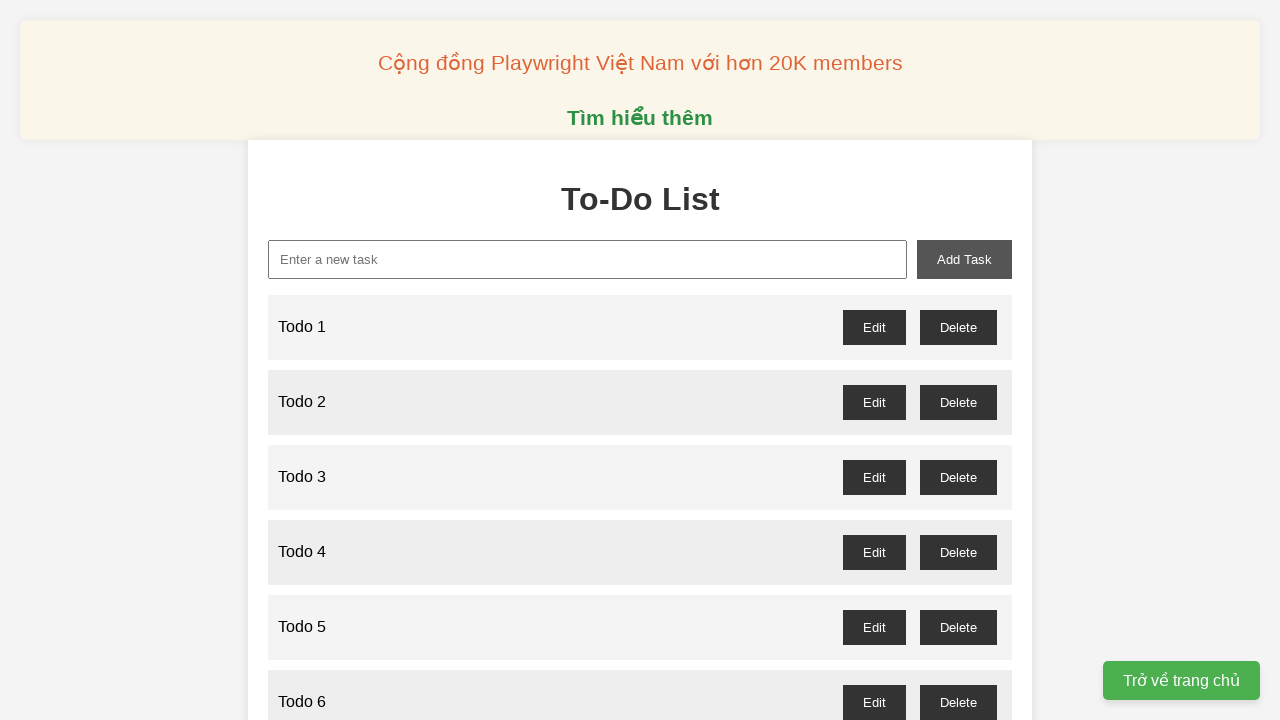

Filled input field with 'Todo 84' on xpath=//div/input[@type='text']
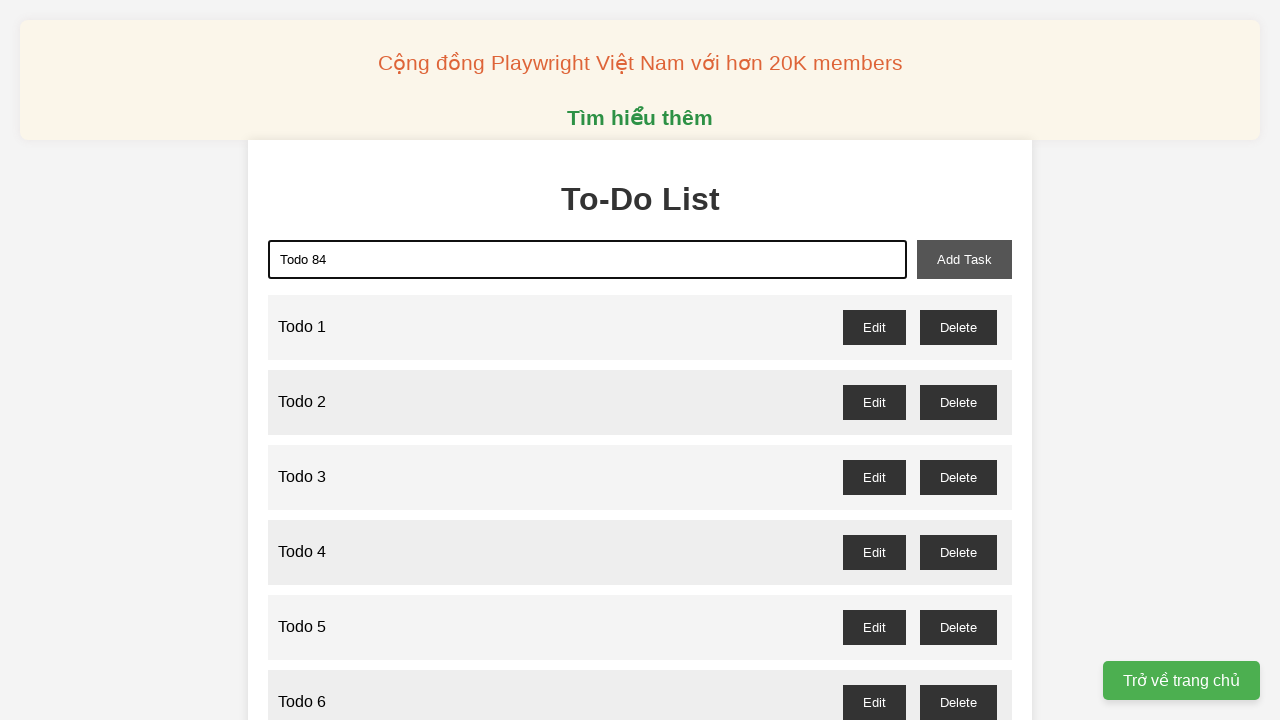

Clicked add task button to create 'Todo 84' at (964, 259) on xpath=//div/button[@id='add-task']
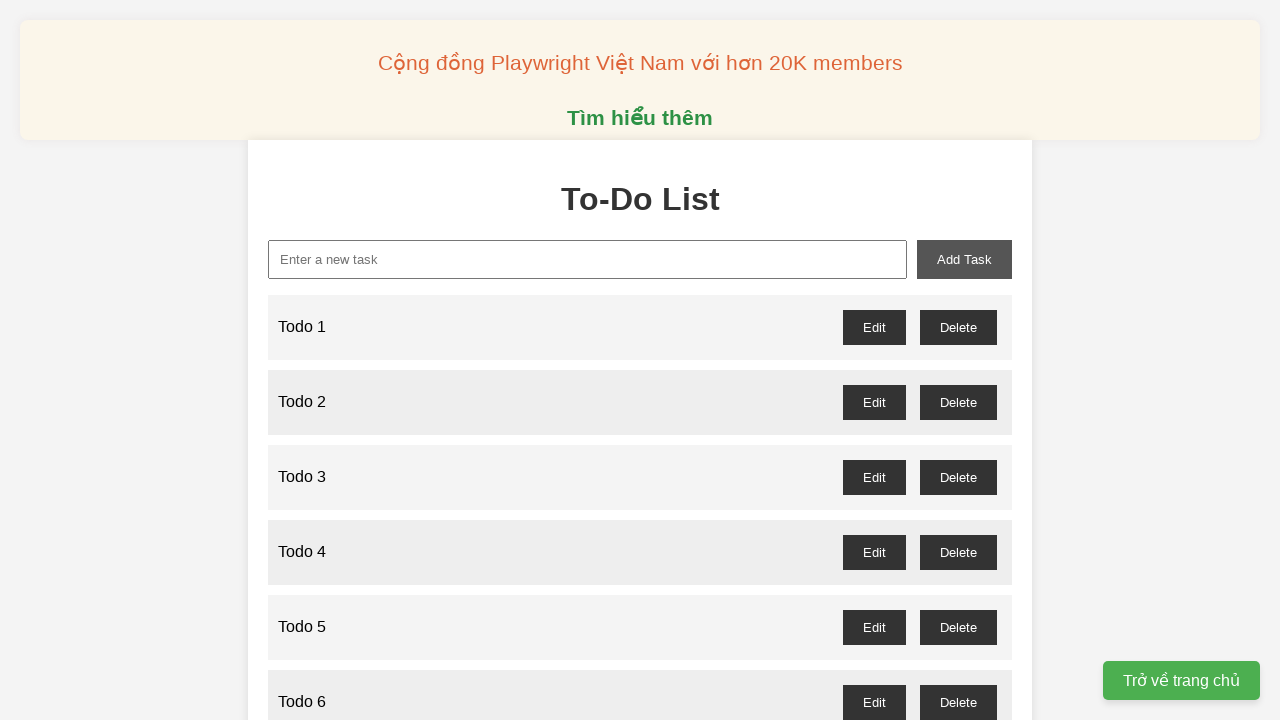

Filled input field with 'Todo 85' on xpath=//div/input[@type='text']
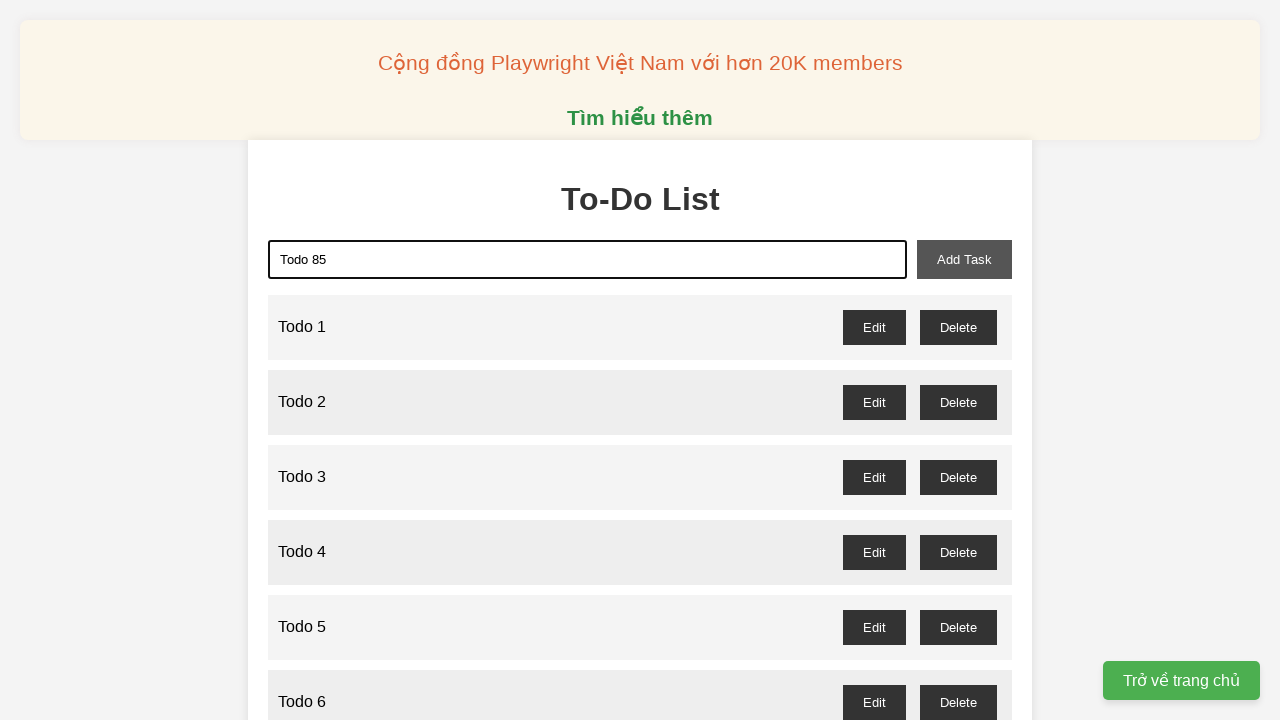

Clicked add task button to create 'Todo 85' at (964, 259) on xpath=//div/button[@id='add-task']
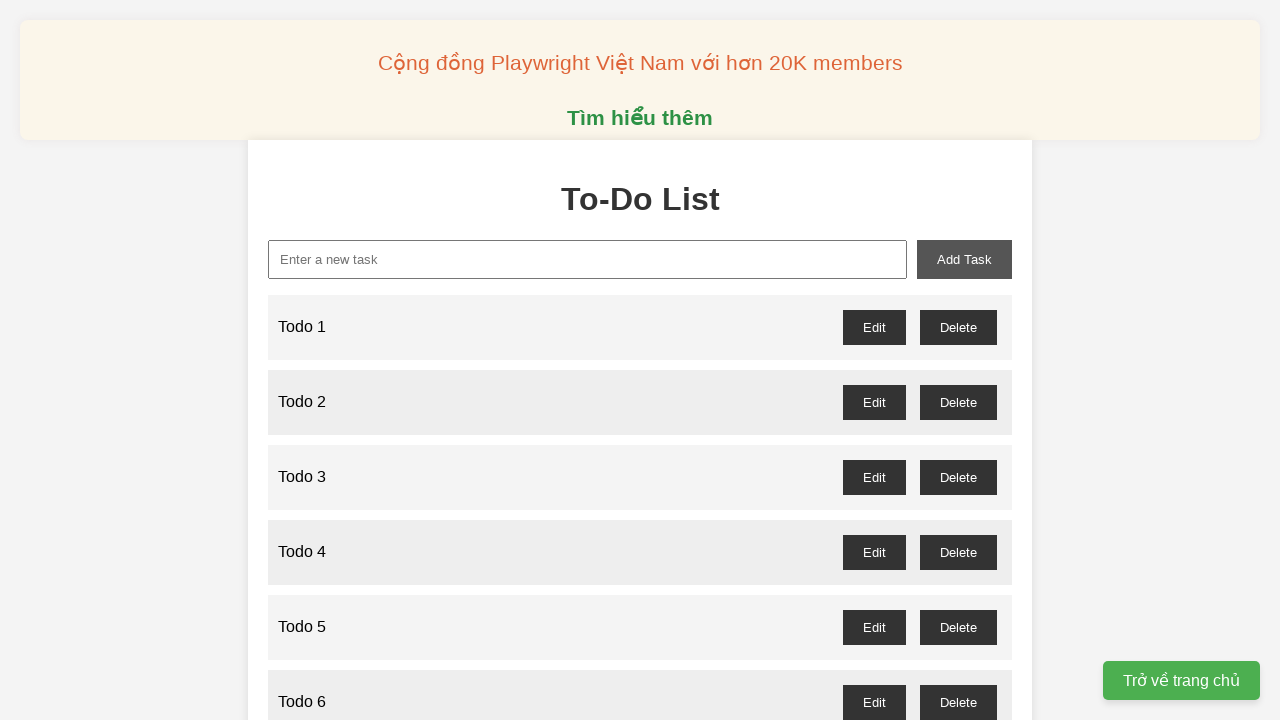

Filled input field with 'Todo 86' on xpath=//div/input[@type='text']
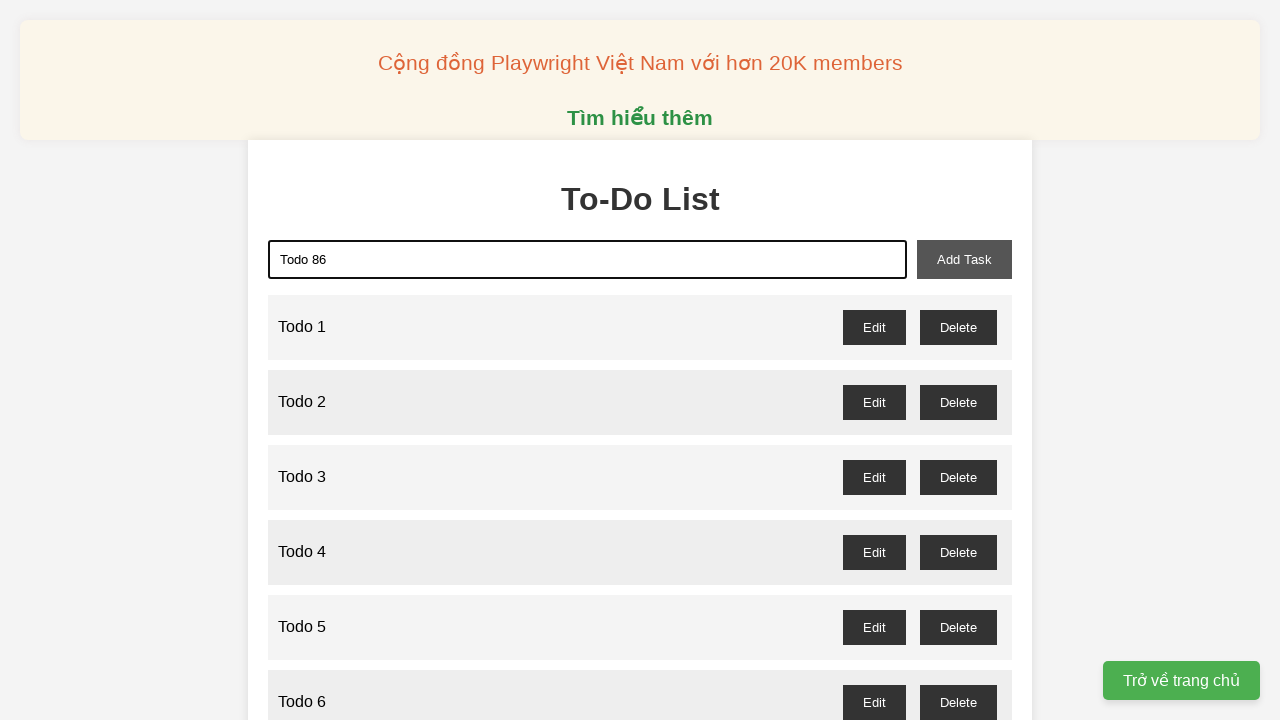

Clicked add task button to create 'Todo 86' at (964, 259) on xpath=//div/button[@id='add-task']
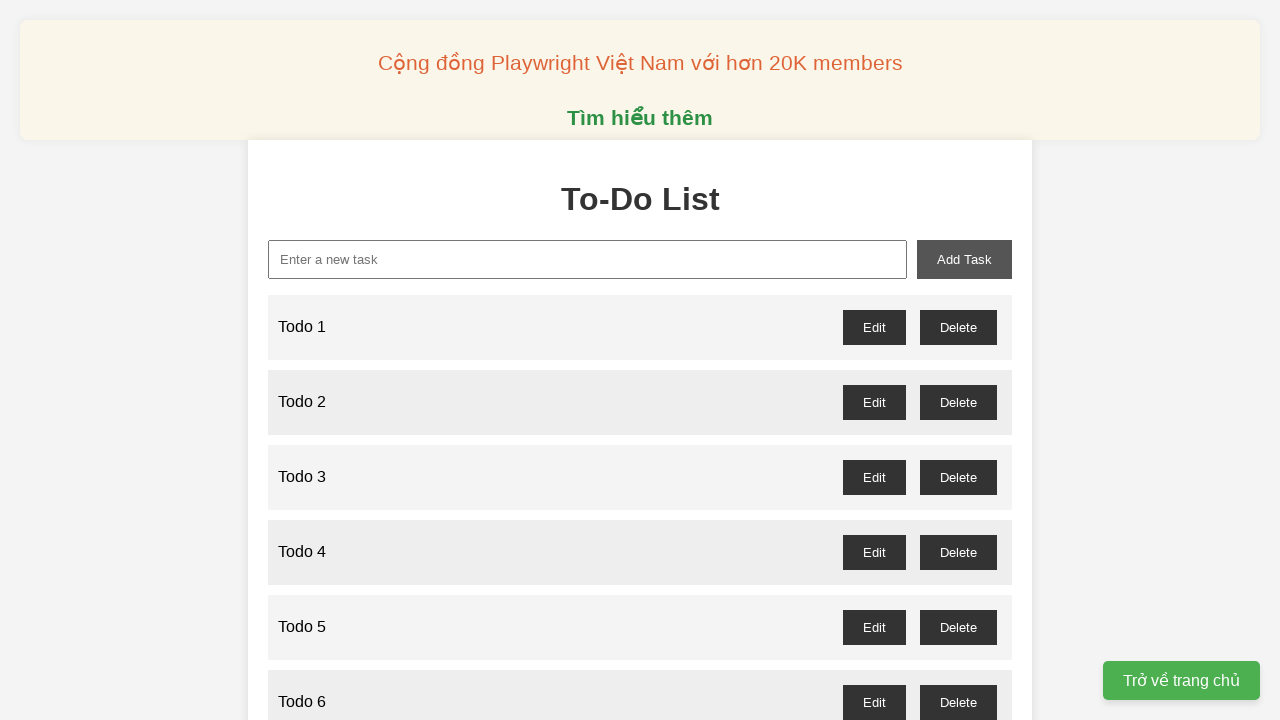

Filled input field with 'Todo 87' on xpath=//div/input[@type='text']
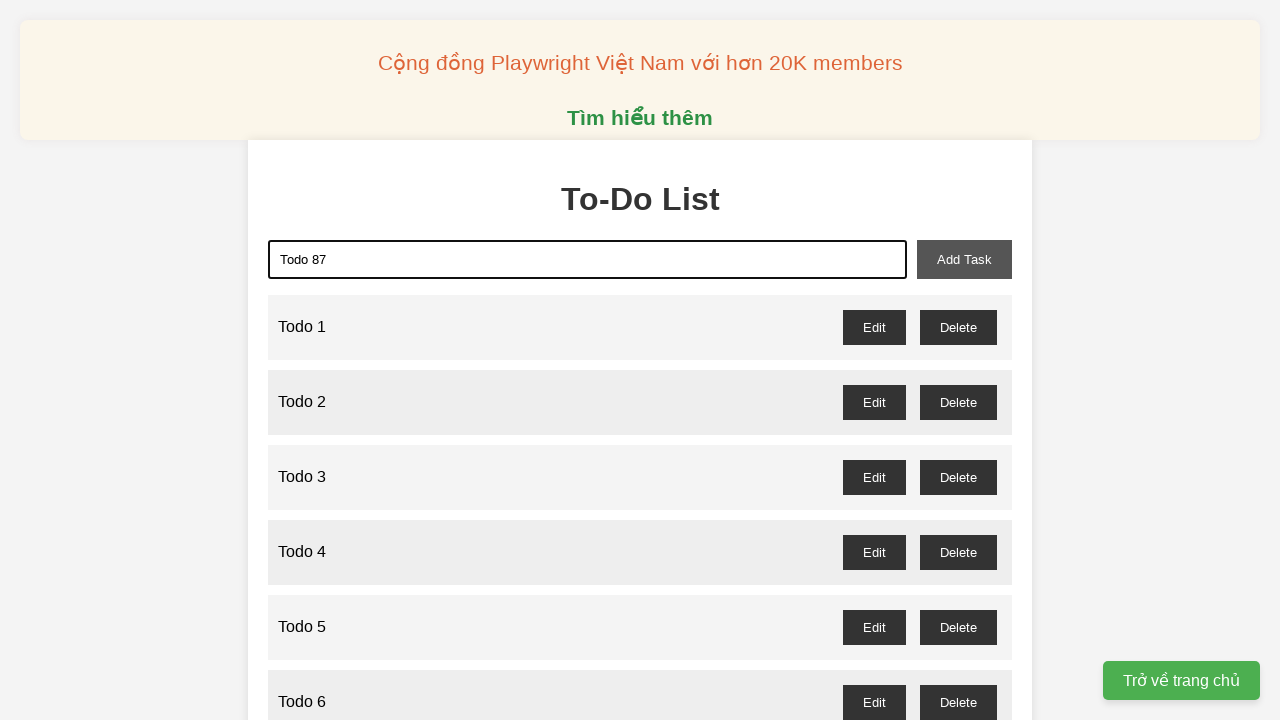

Clicked add task button to create 'Todo 87' at (964, 259) on xpath=//div/button[@id='add-task']
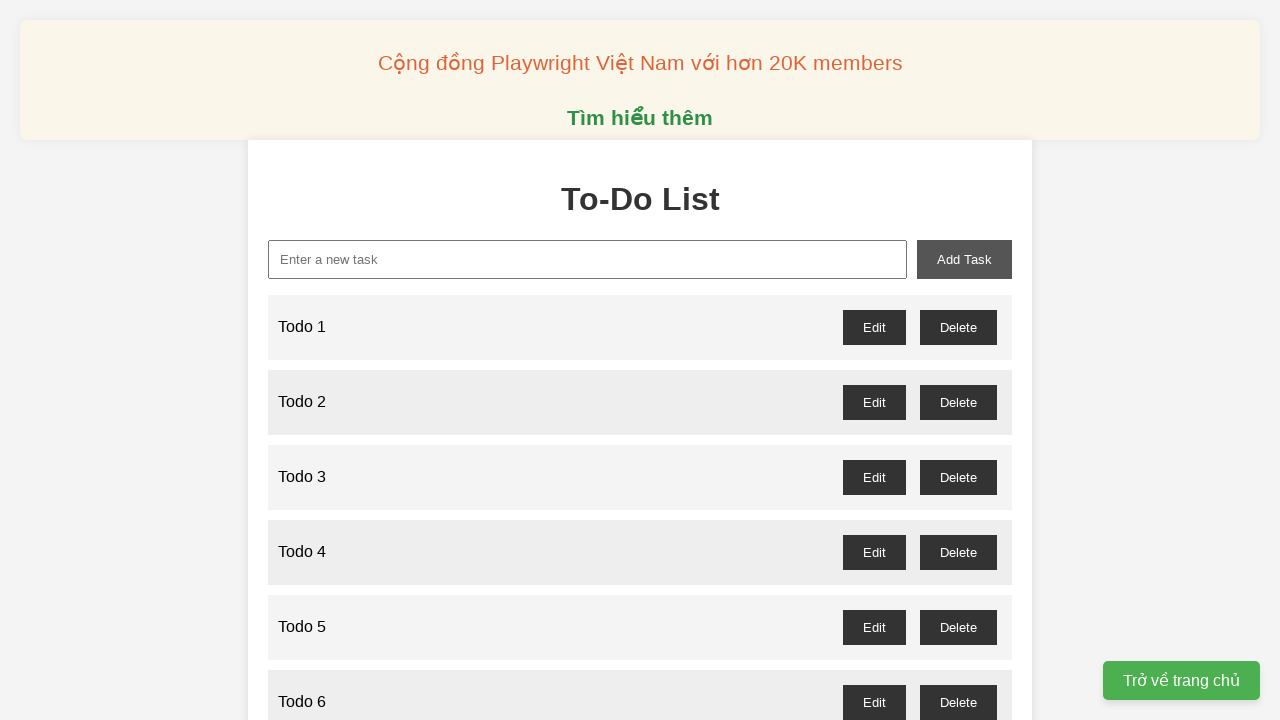

Filled input field with 'Todo 88' on xpath=//div/input[@type='text']
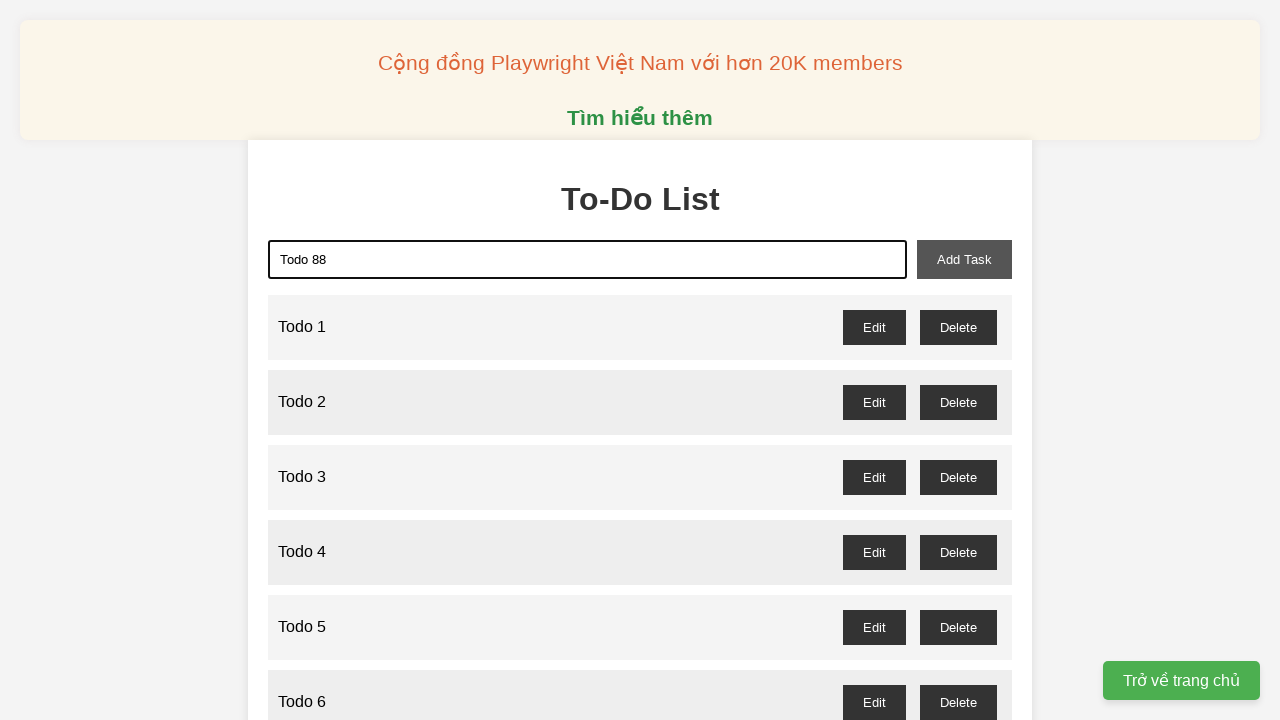

Clicked add task button to create 'Todo 88' at (964, 259) on xpath=//div/button[@id='add-task']
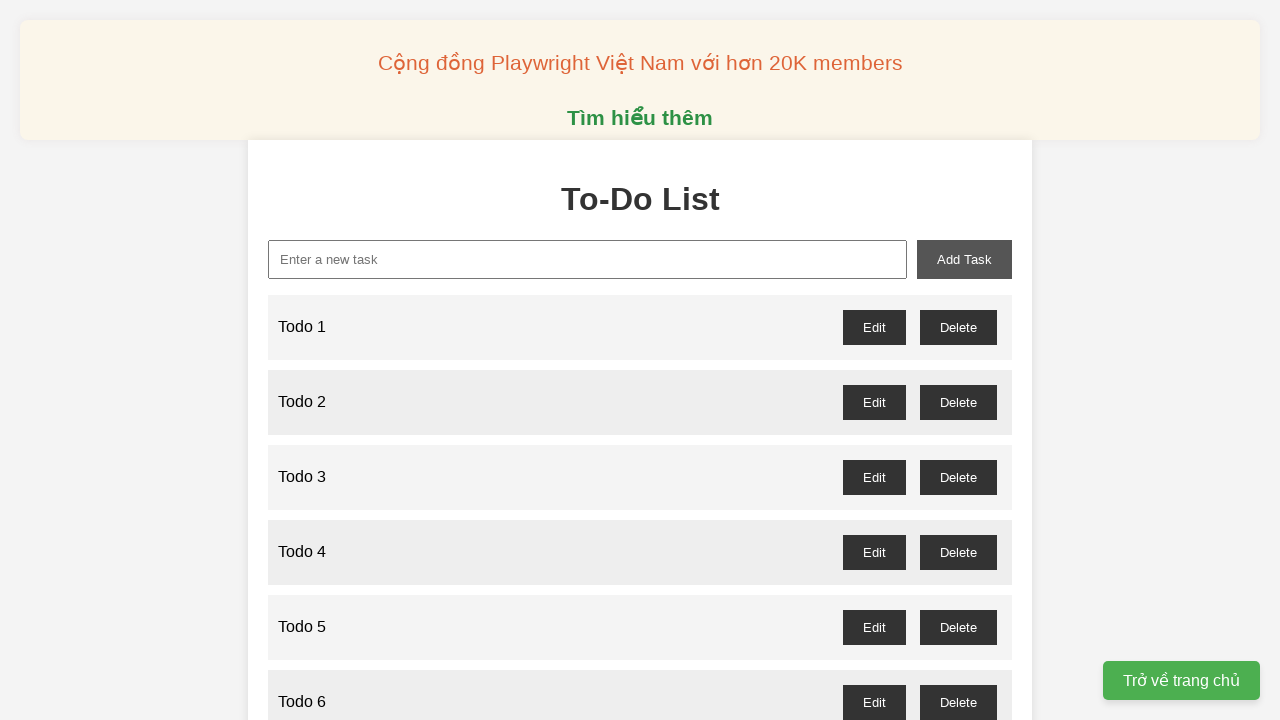

Filled input field with 'Todo 89' on xpath=//div/input[@type='text']
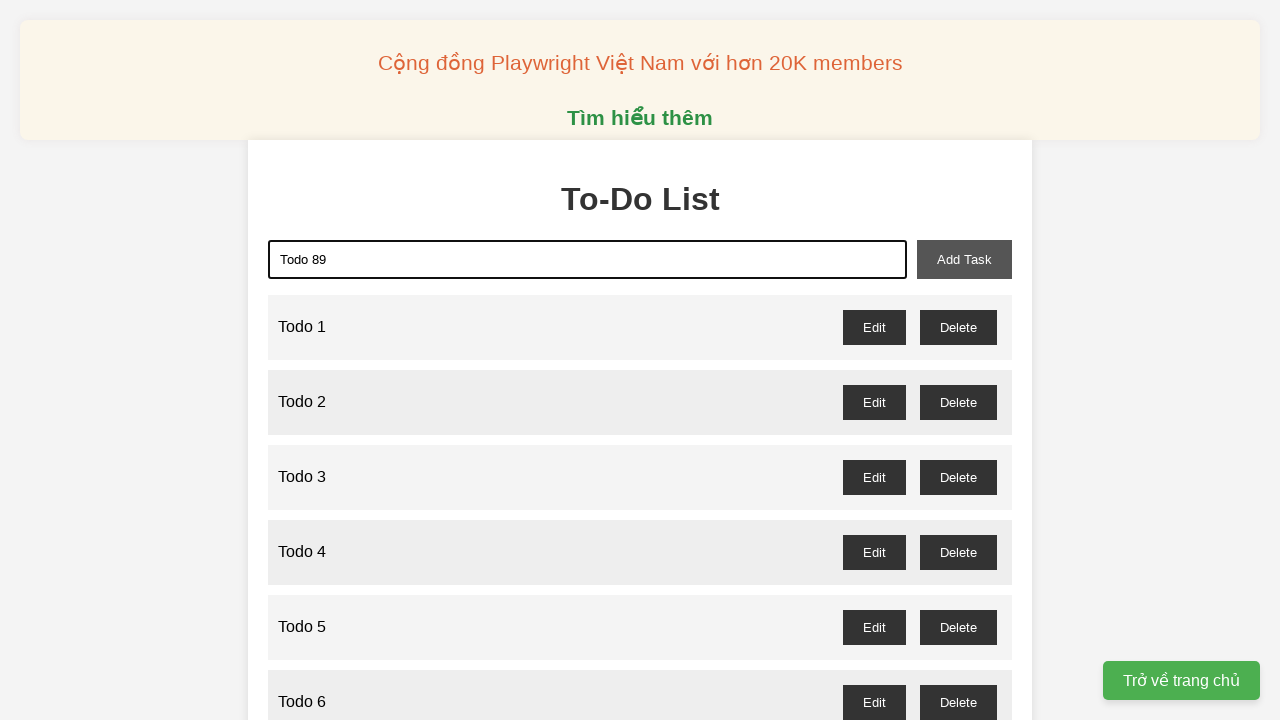

Clicked add task button to create 'Todo 89' at (964, 259) on xpath=//div/button[@id='add-task']
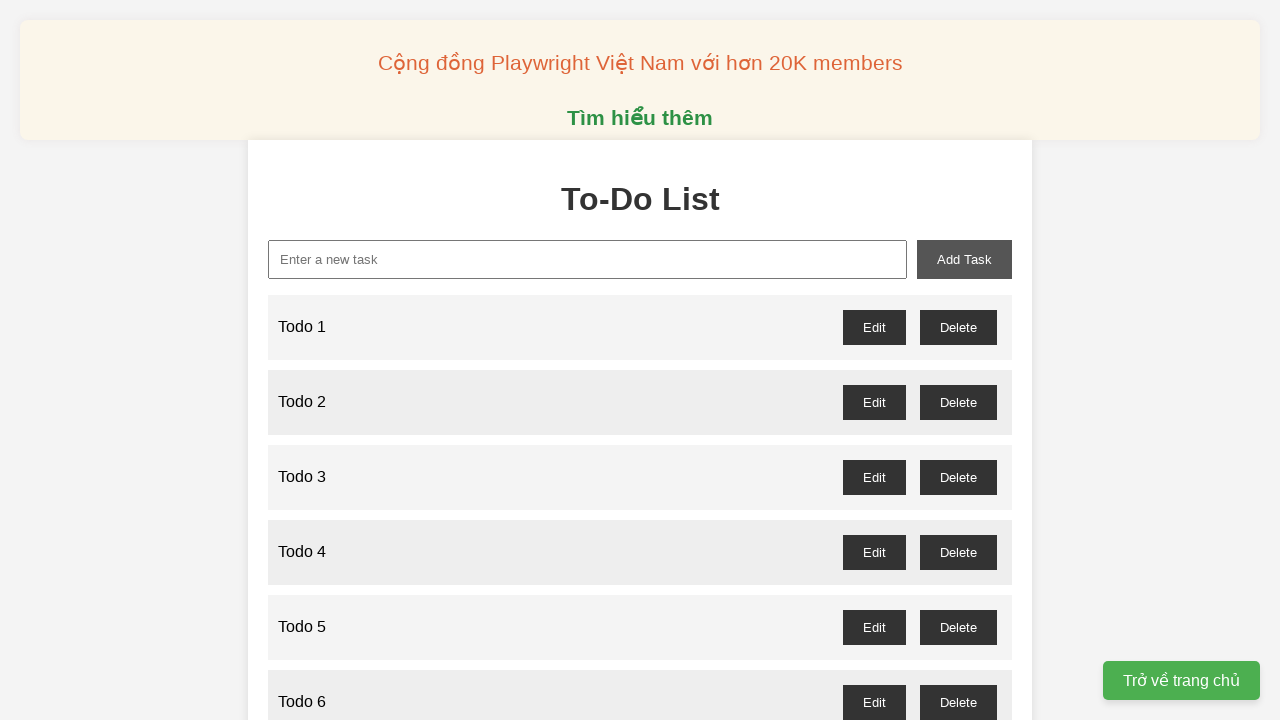

Filled input field with 'Todo 90' on xpath=//div/input[@type='text']
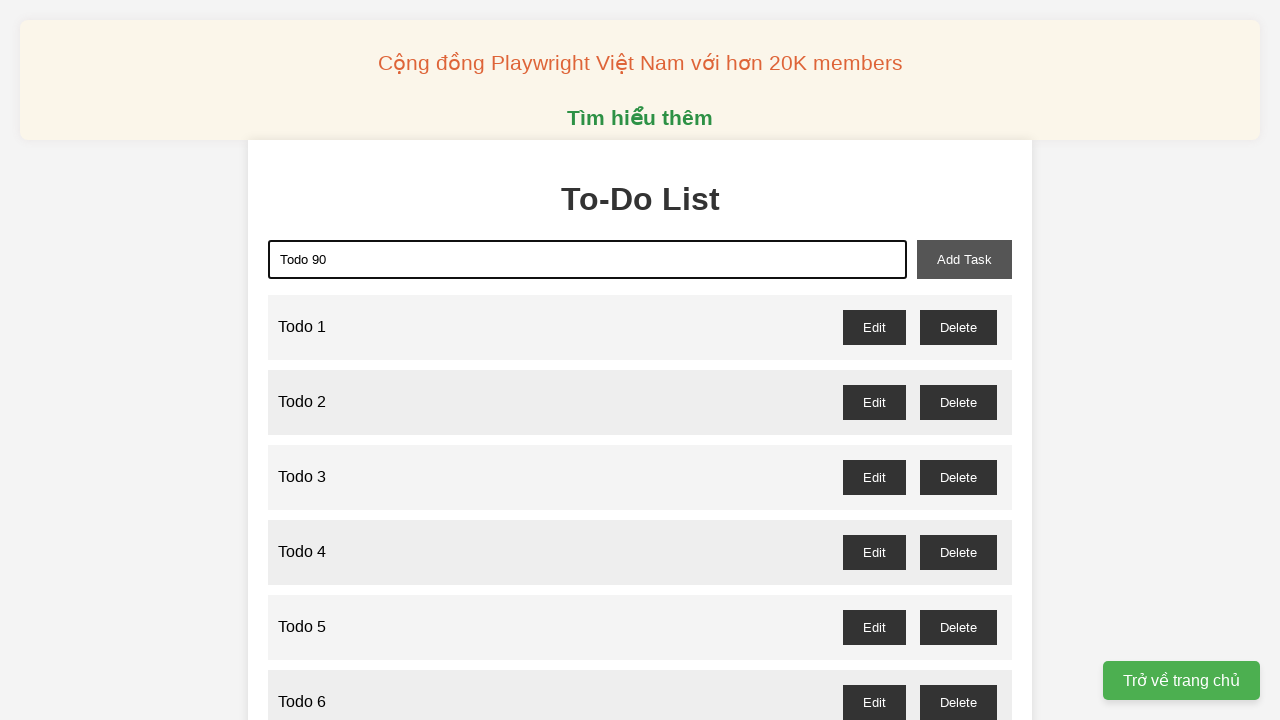

Clicked add task button to create 'Todo 90' at (964, 259) on xpath=//div/button[@id='add-task']
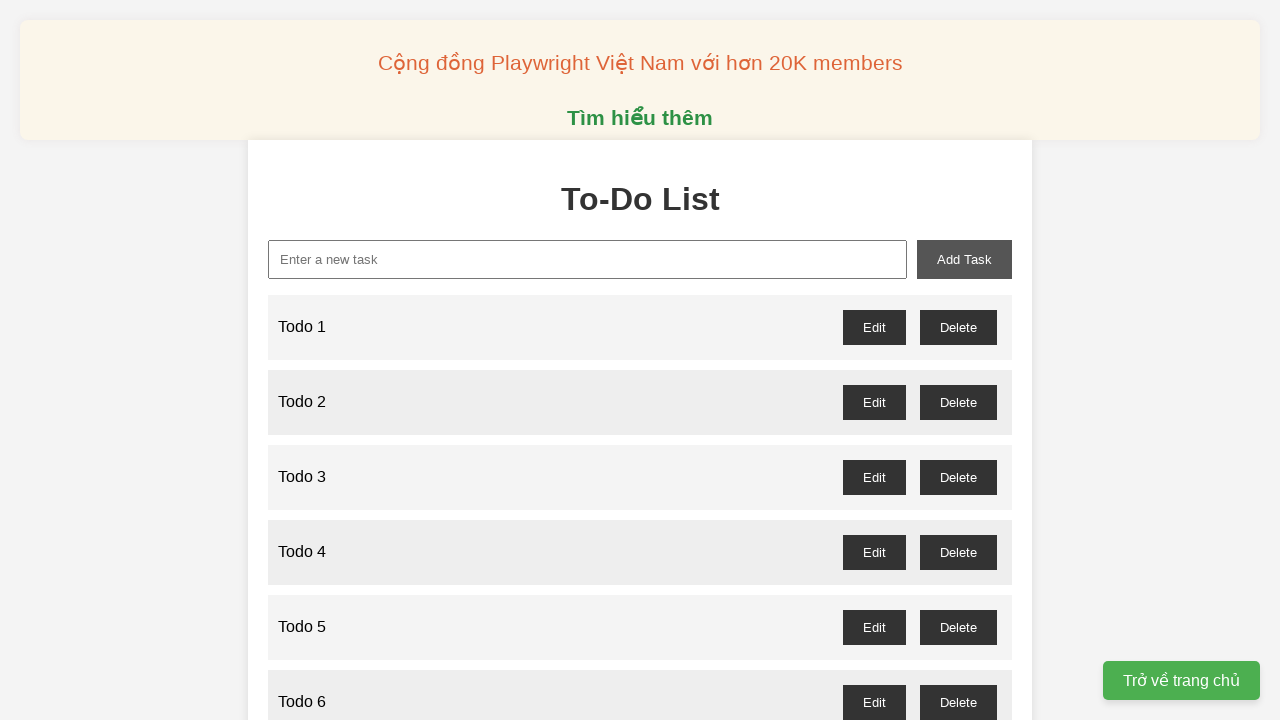

Filled input field with 'Todo 91' on xpath=//div/input[@type='text']
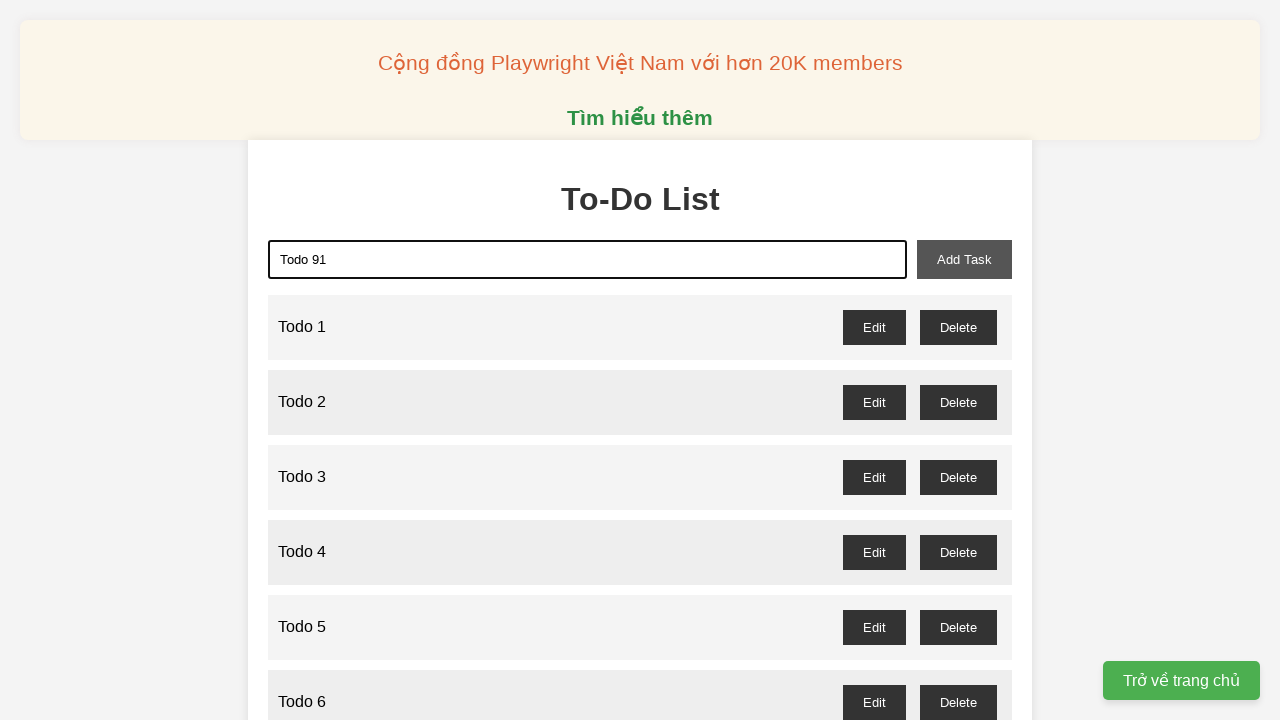

Clicked add task button to create 'Todo 91' at (964, 259) on xpath=//div/button[@id='add-task']
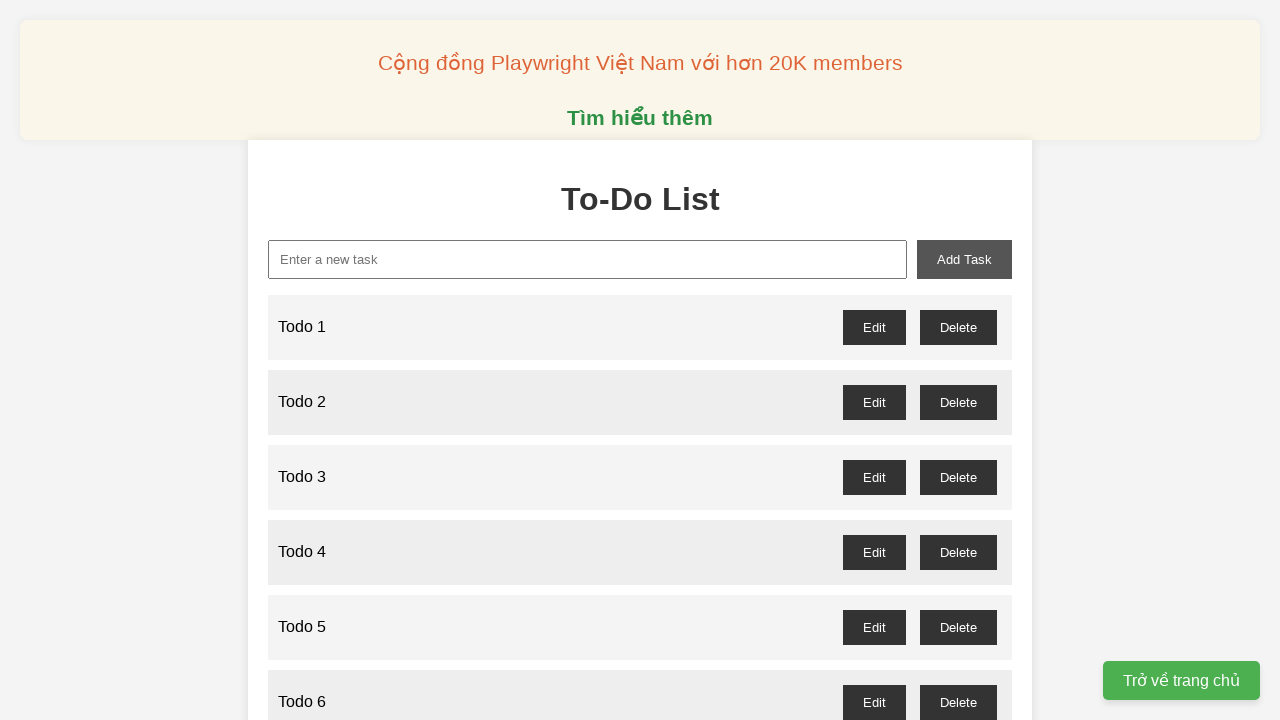

Filled input field with 'Todo 92' on xpath=//div/input[@type='text']
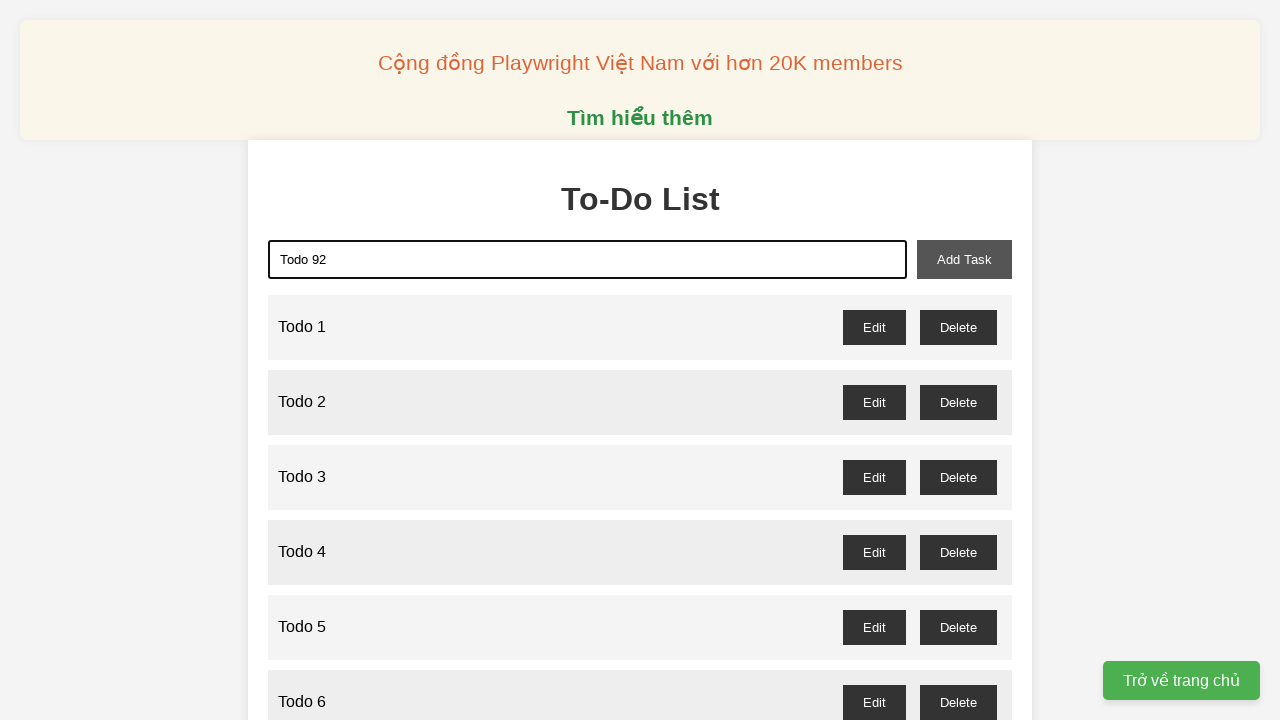

Clicked add task button to create 'Todo 92' at (964, 259) on xpath=//div/button[@id='add-task']
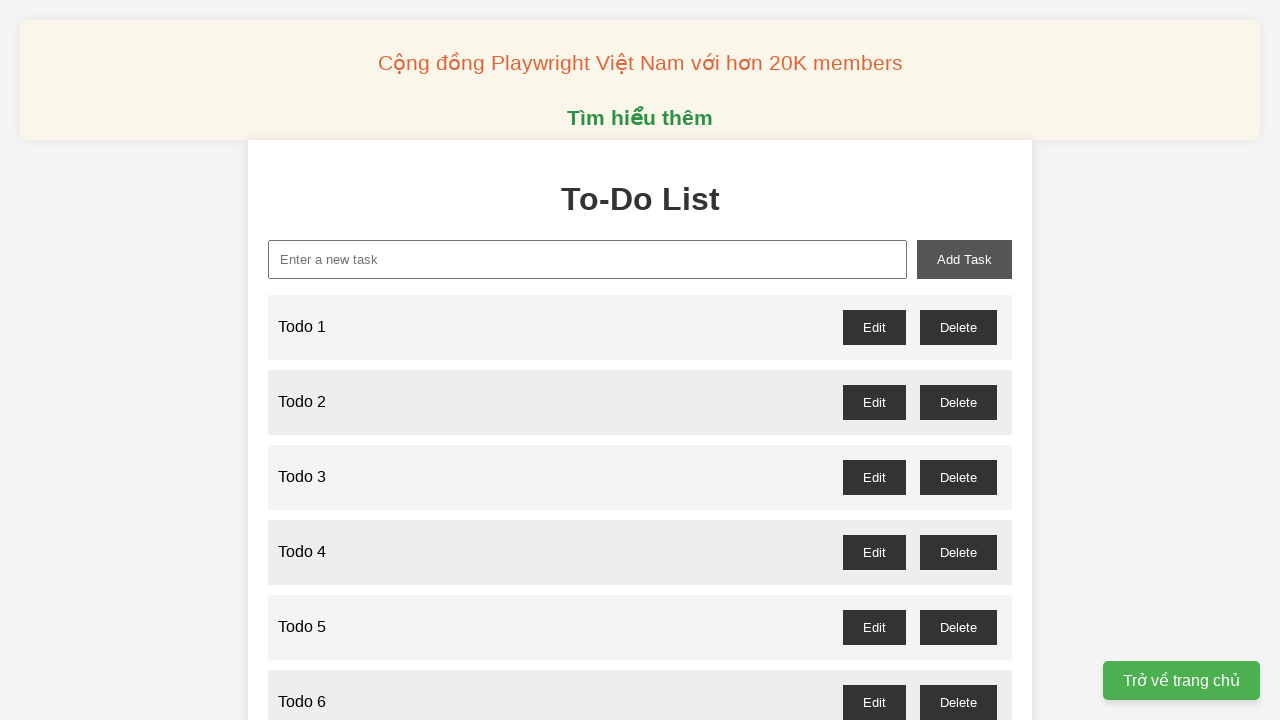

Filled input field with 'Todo 93' on xpath=//div/input[@type='text']
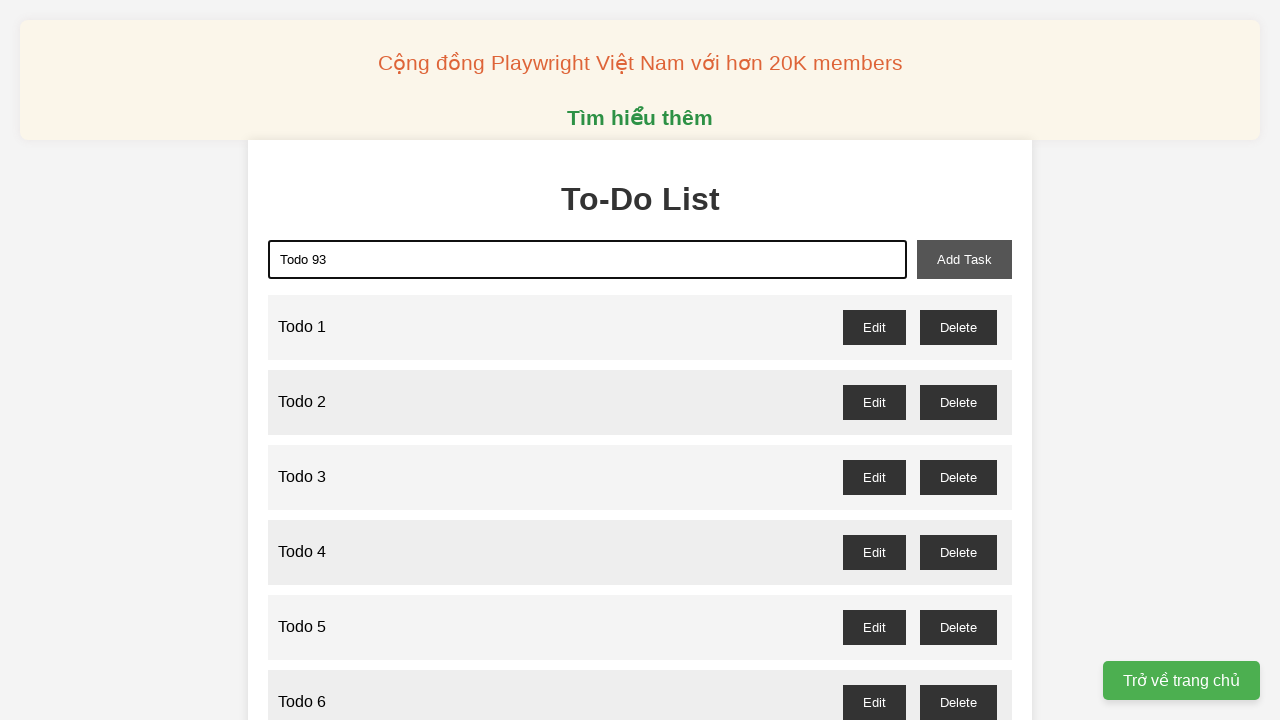

Clicked add task button to create 'Todo 93' at (964, 259) on xpath=//div/button[@id='add-task']
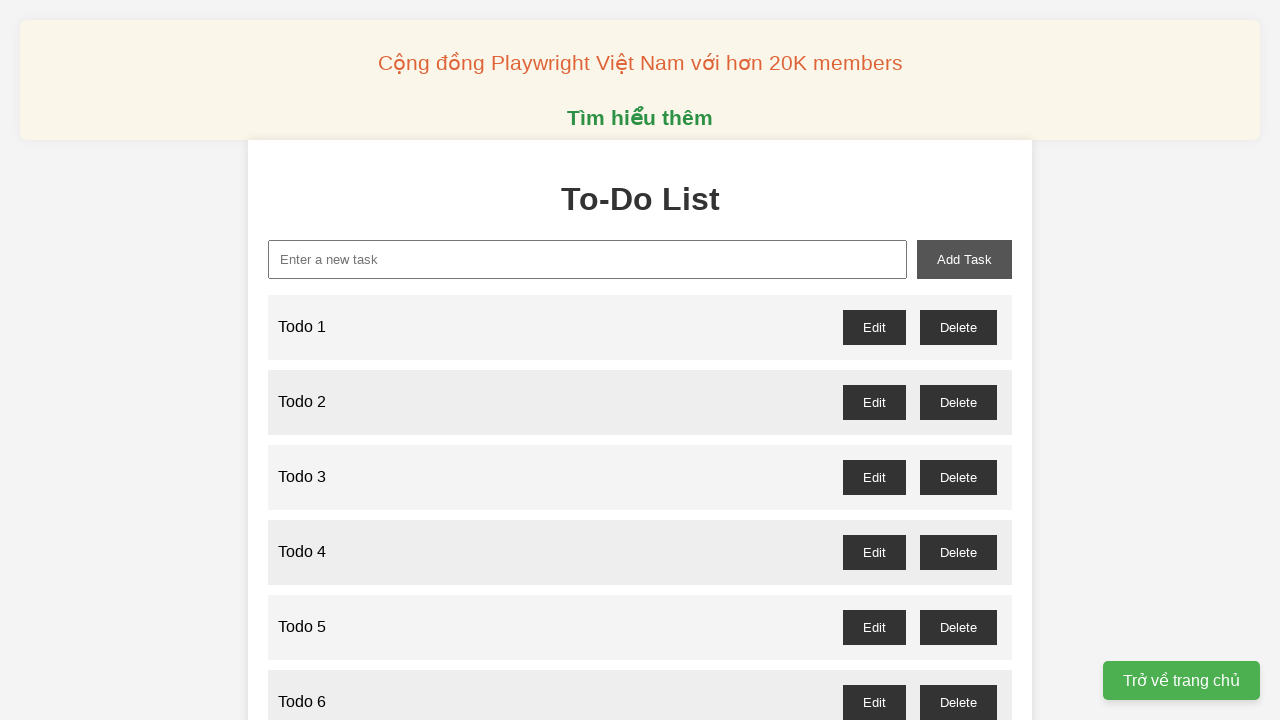

Filled input field with 'Todo 94' on xpath=//div/input[@type='text']
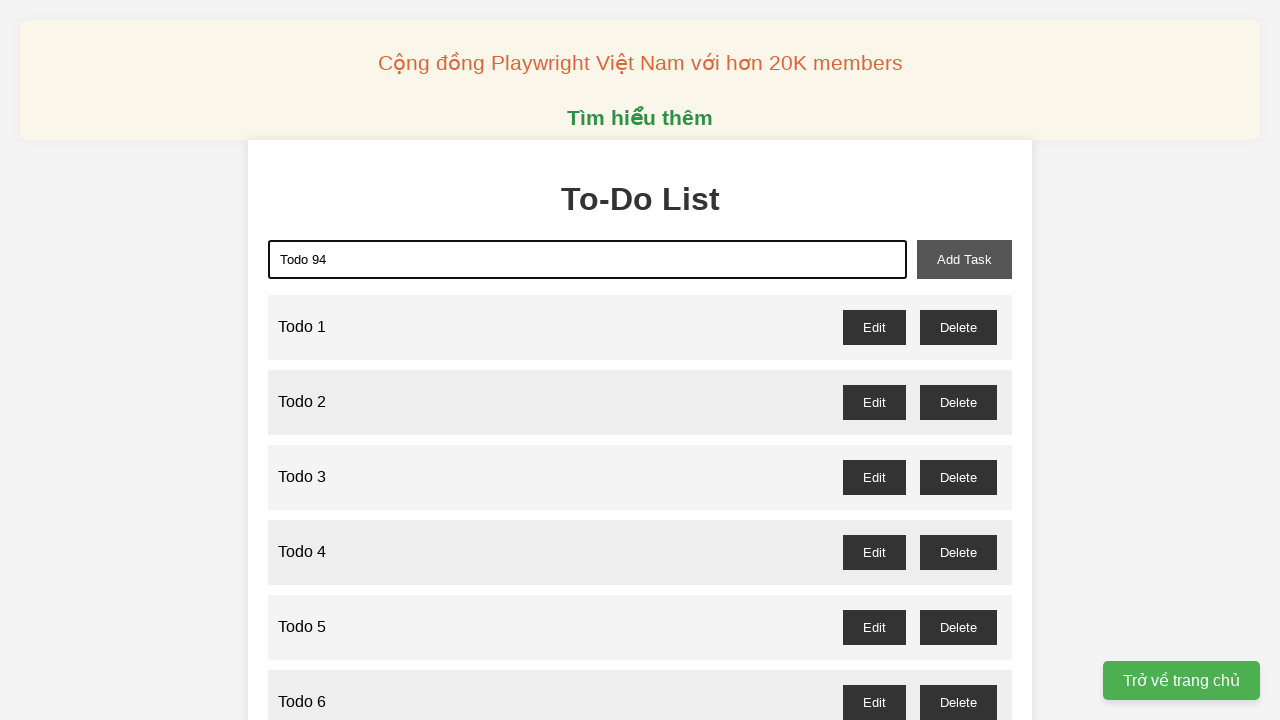

Clicked add task button to create 'Todo 94' at (964, 259) on xpath=//div/button[@id='add-task']
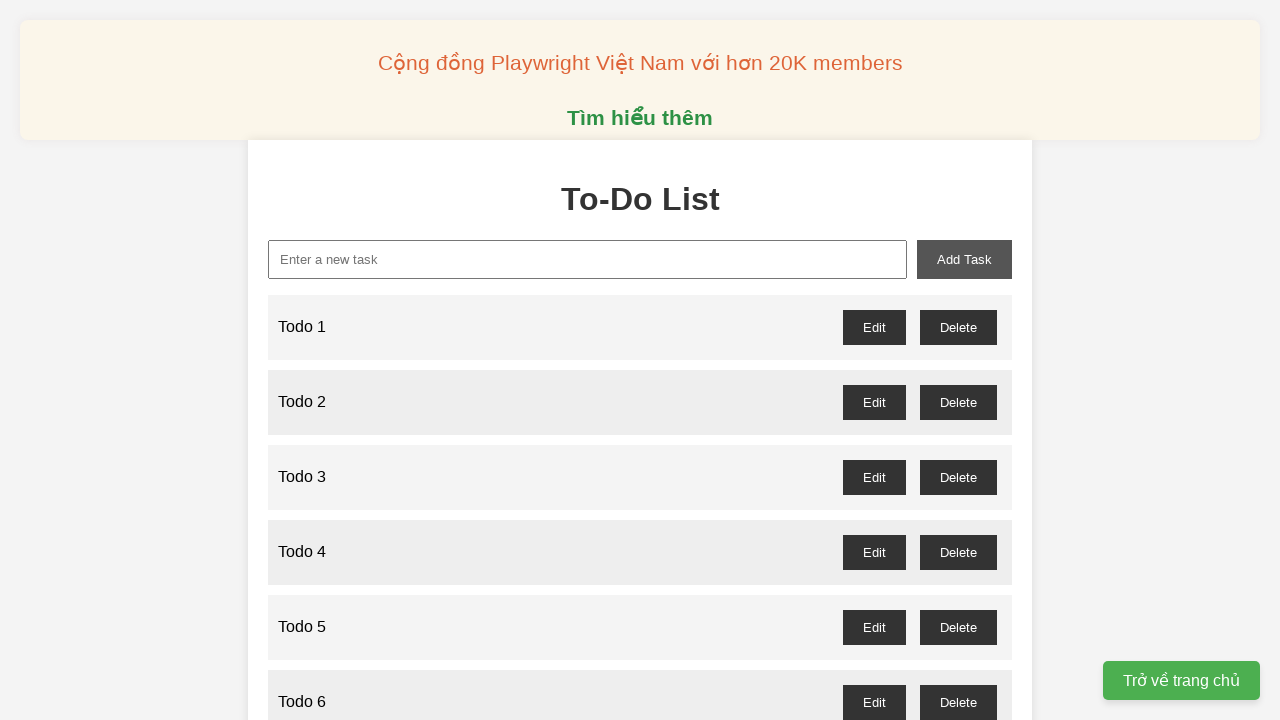

Filled input field with 'Todo 95' on xpath=//div/input[@type='text']
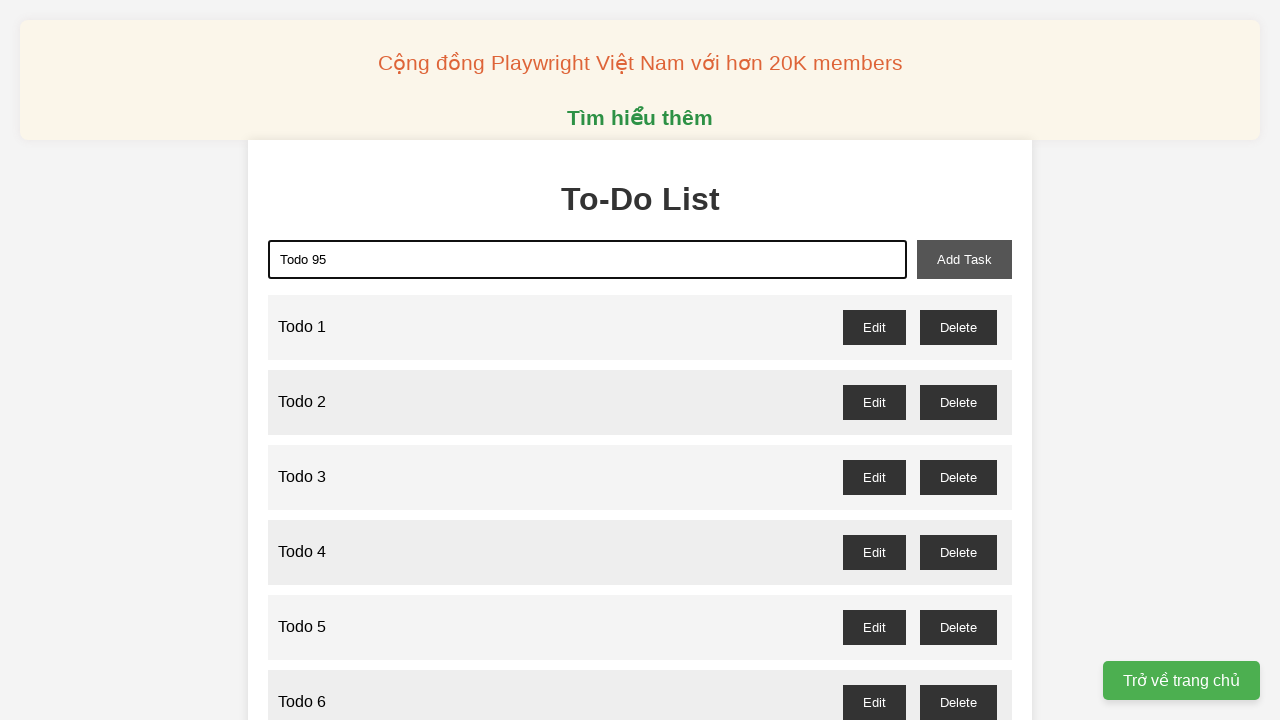

Clicked add task button to create 'Todo 95' at (964, 259) on xpath=//div/button[@id='add-task']
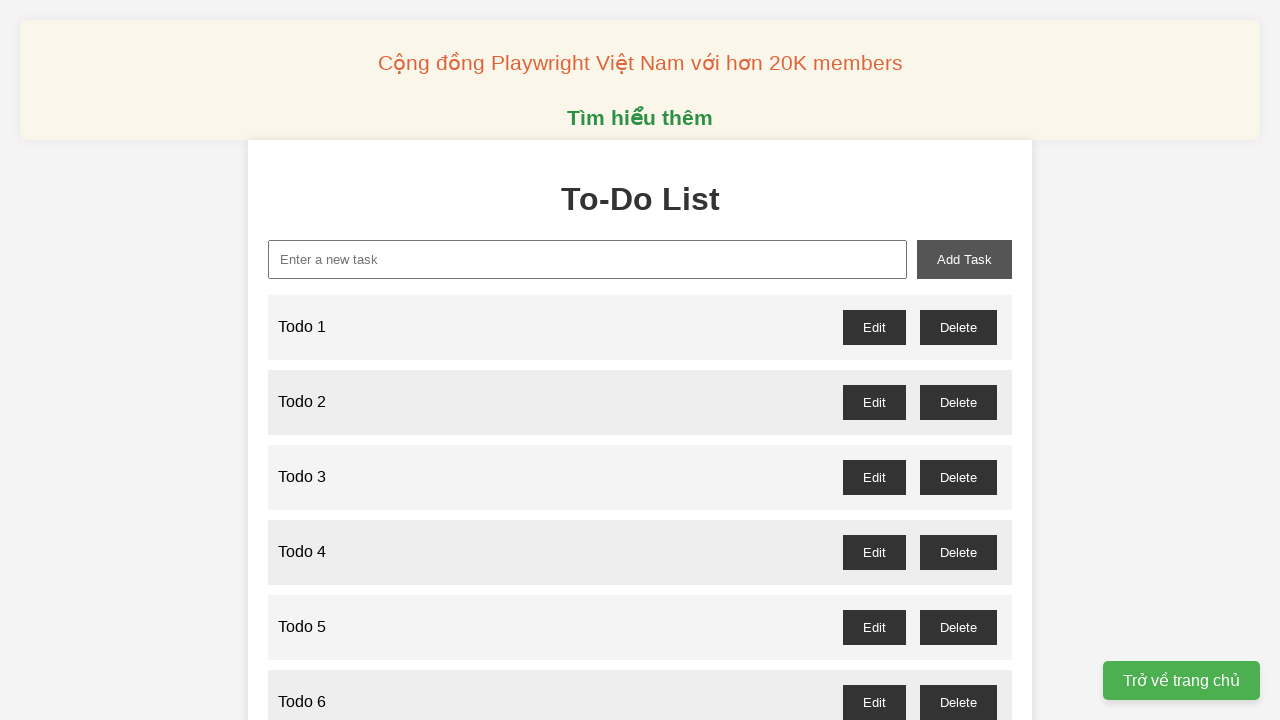

Filled input field with 'Todo 96' on xpath=//div/input[@type='text']
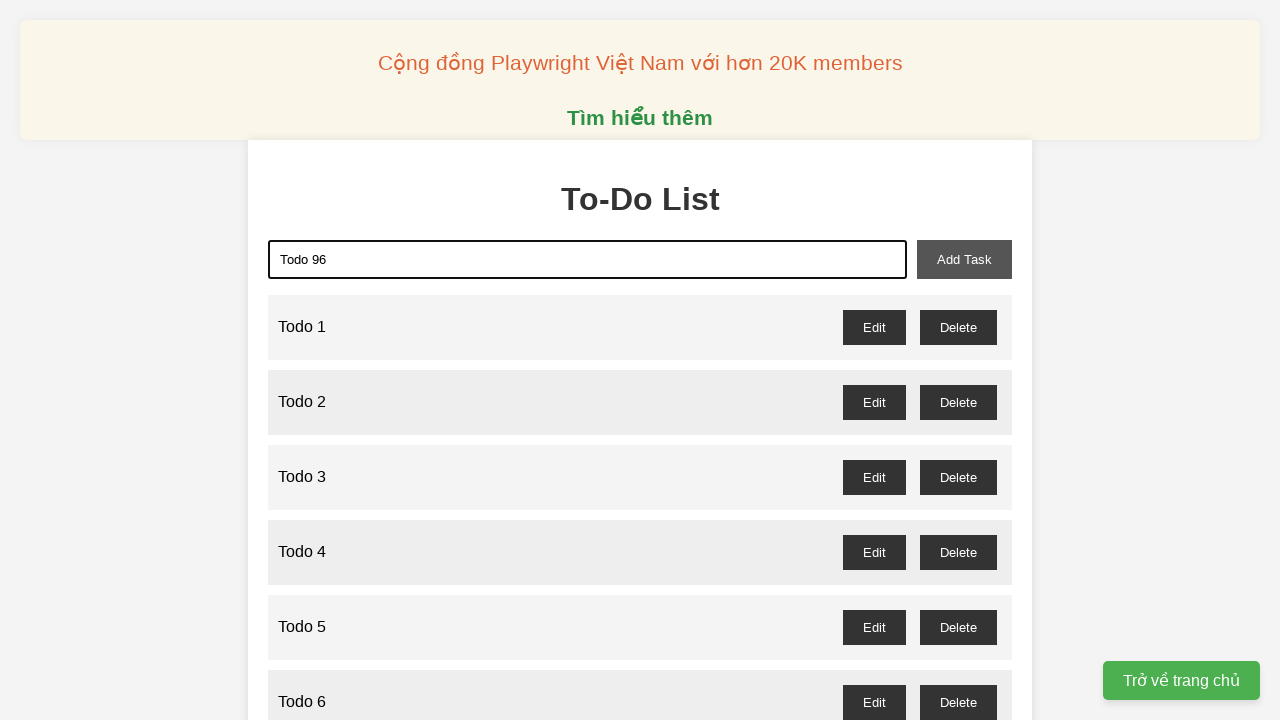

Clicked add task button to create 'Todo 96' at (964, 259) on xpath=//div/button[@id='add-task']
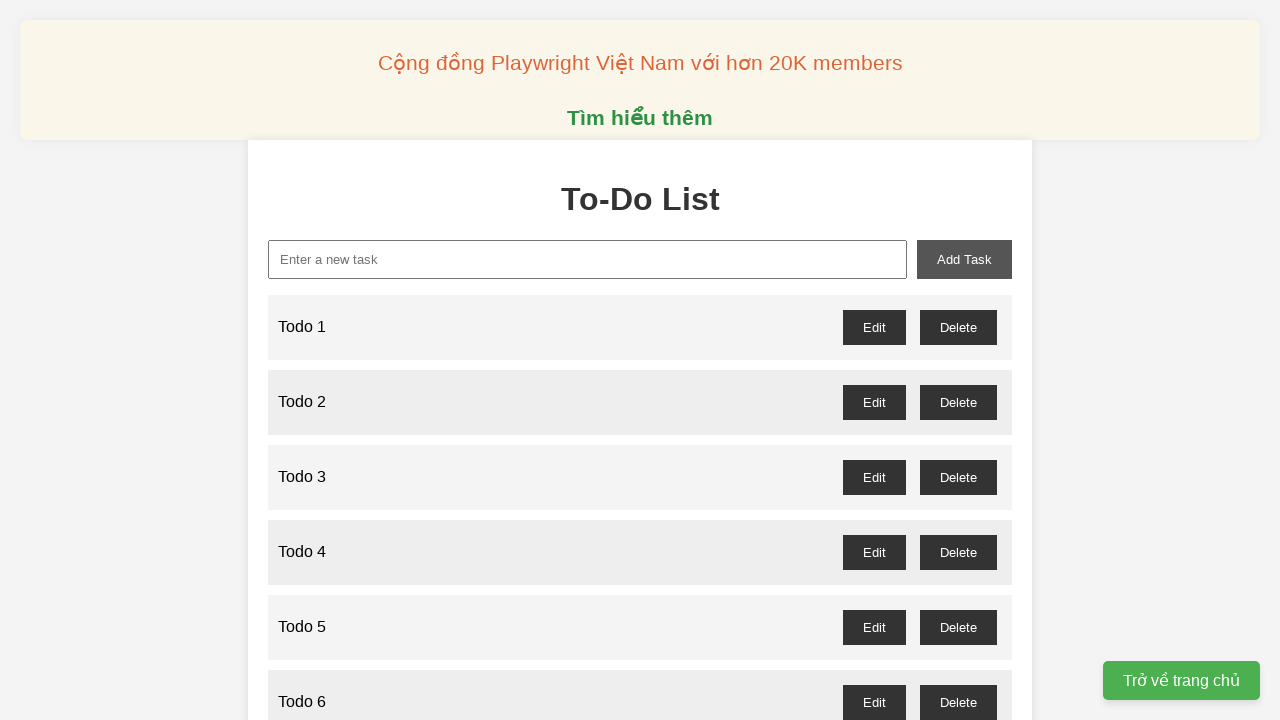

Filled input field with 'Todo 97' on xpath=//div/input[@type='text']
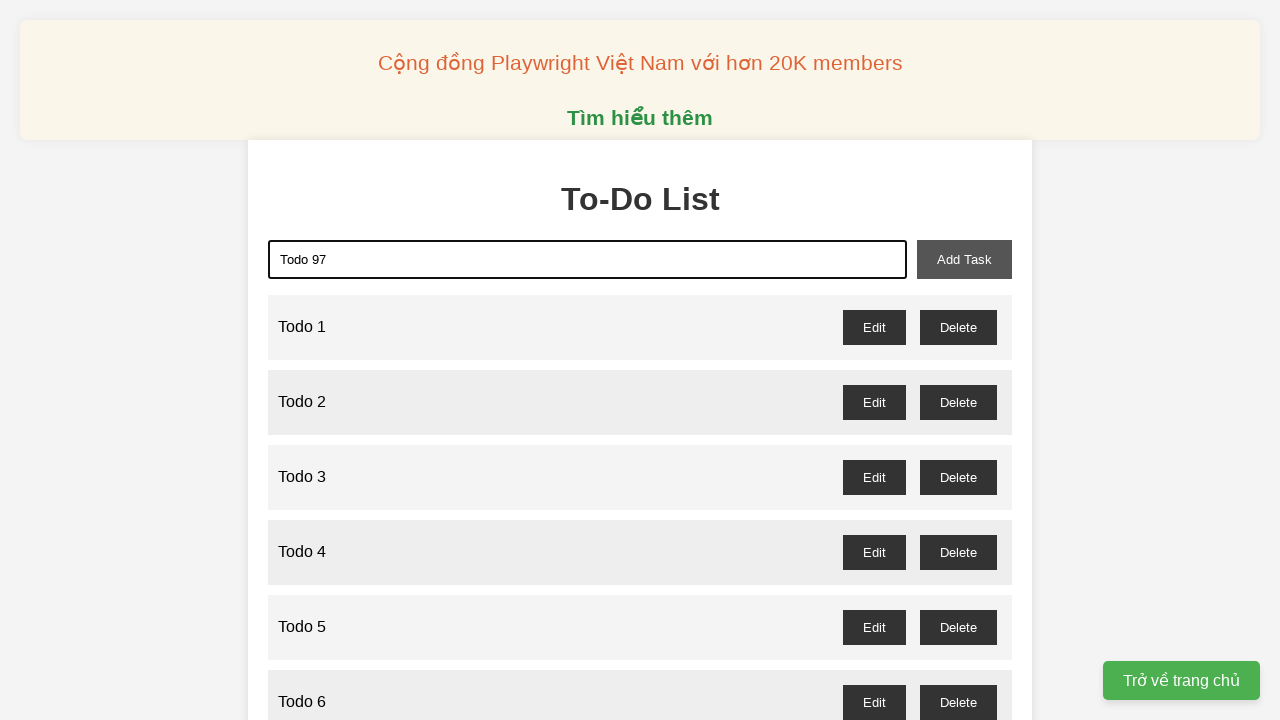

Clicked add task button to create 'Todo 97' at (964, 259) on xpath=//div/button[@id='add-task']
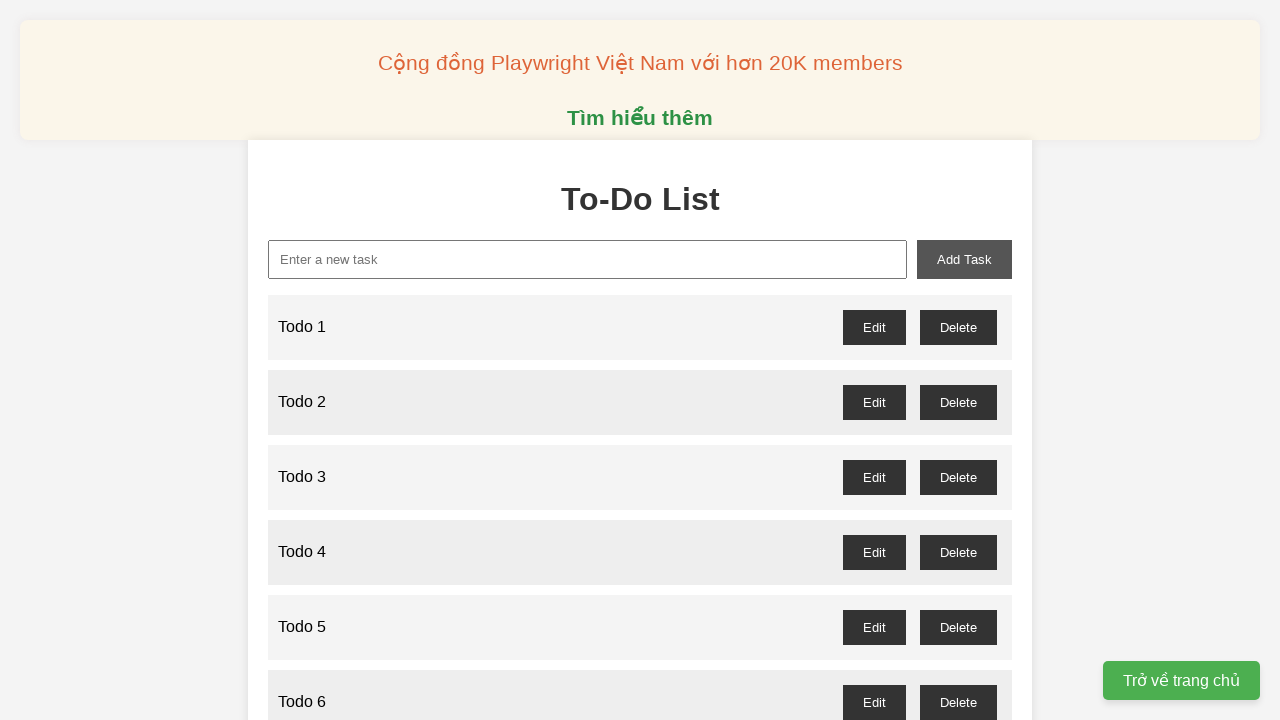

Filled input field with 'Todo 98' on xpath=//div/input[@type='text']
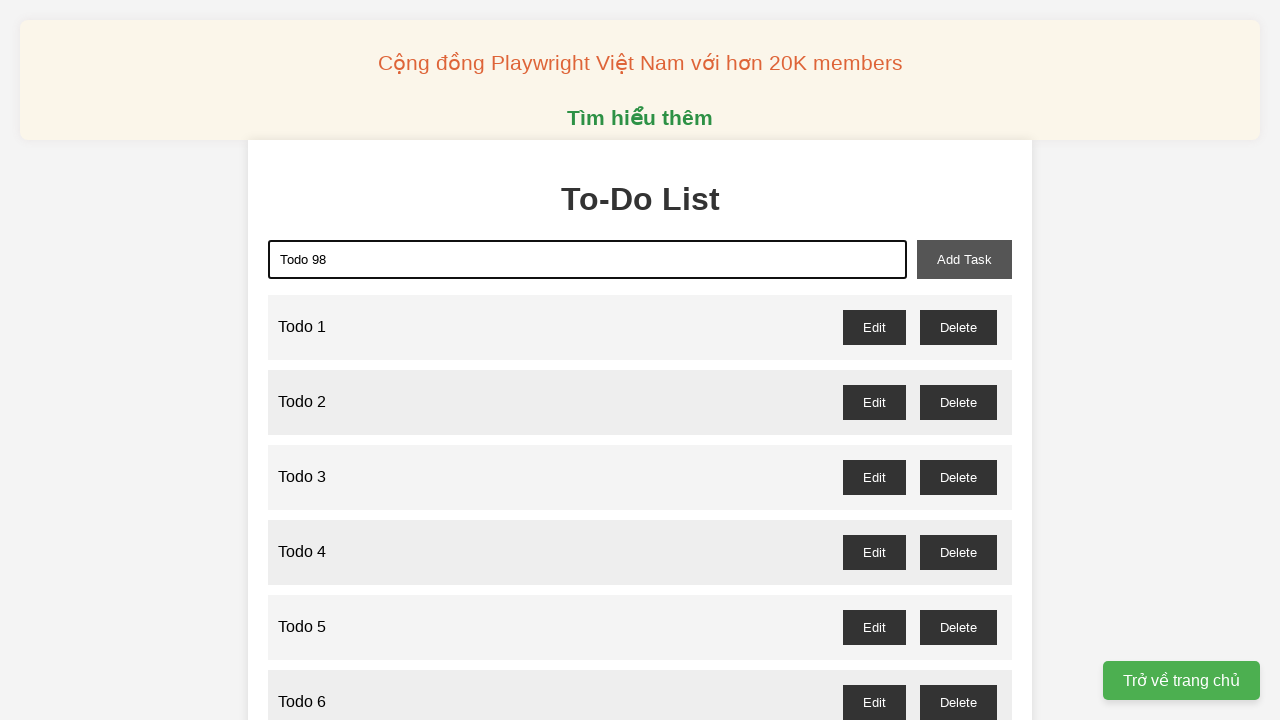

Clicked add task button to create 'Todo 98' at (964, 259) on xpath=//div/button[@id='add-task']
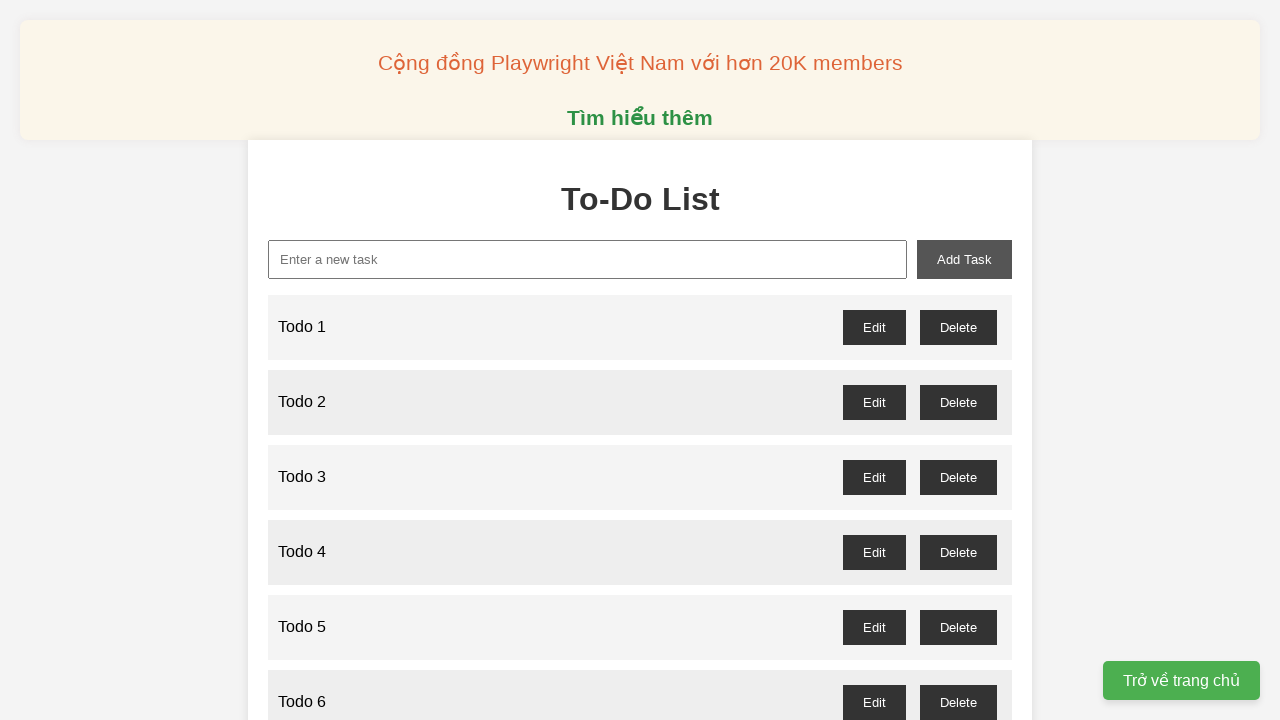

Filled input field with 'Todo 99' on xpath=//div/input[@type='text']
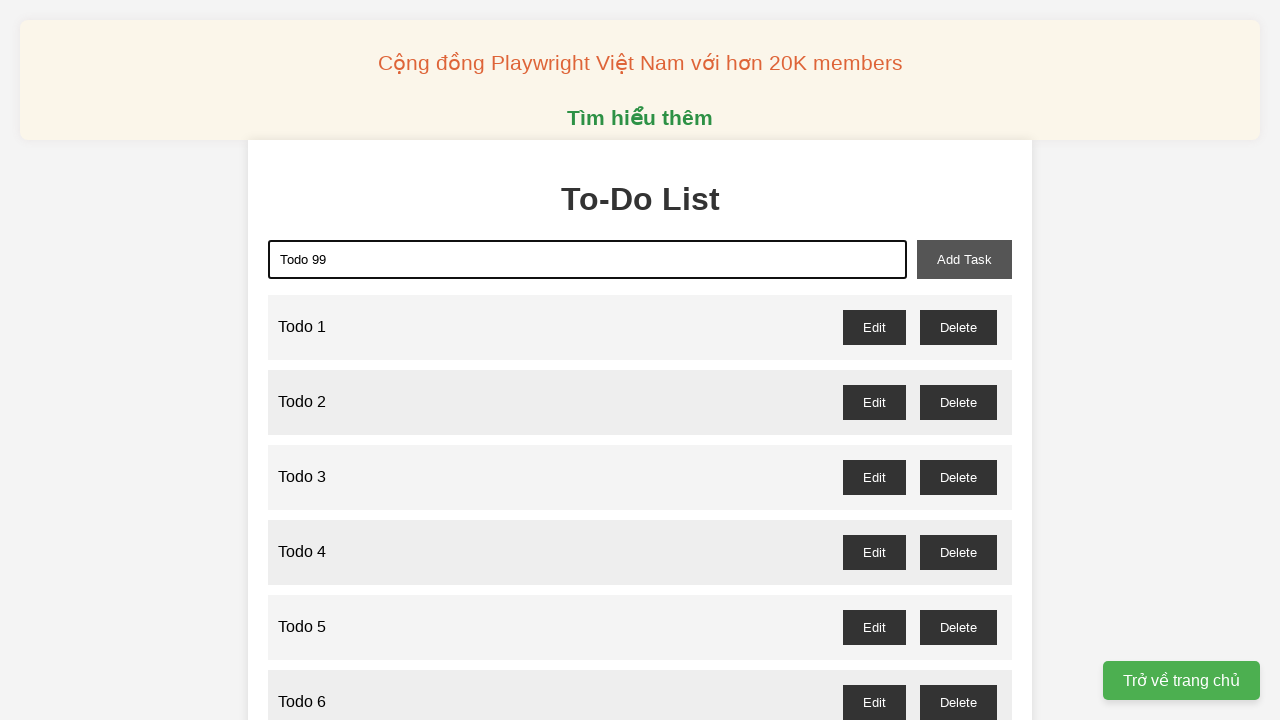

Clicked add task button to create 'Todo 99' at (964, 259) on xpath=//div/button[@id='add-task']
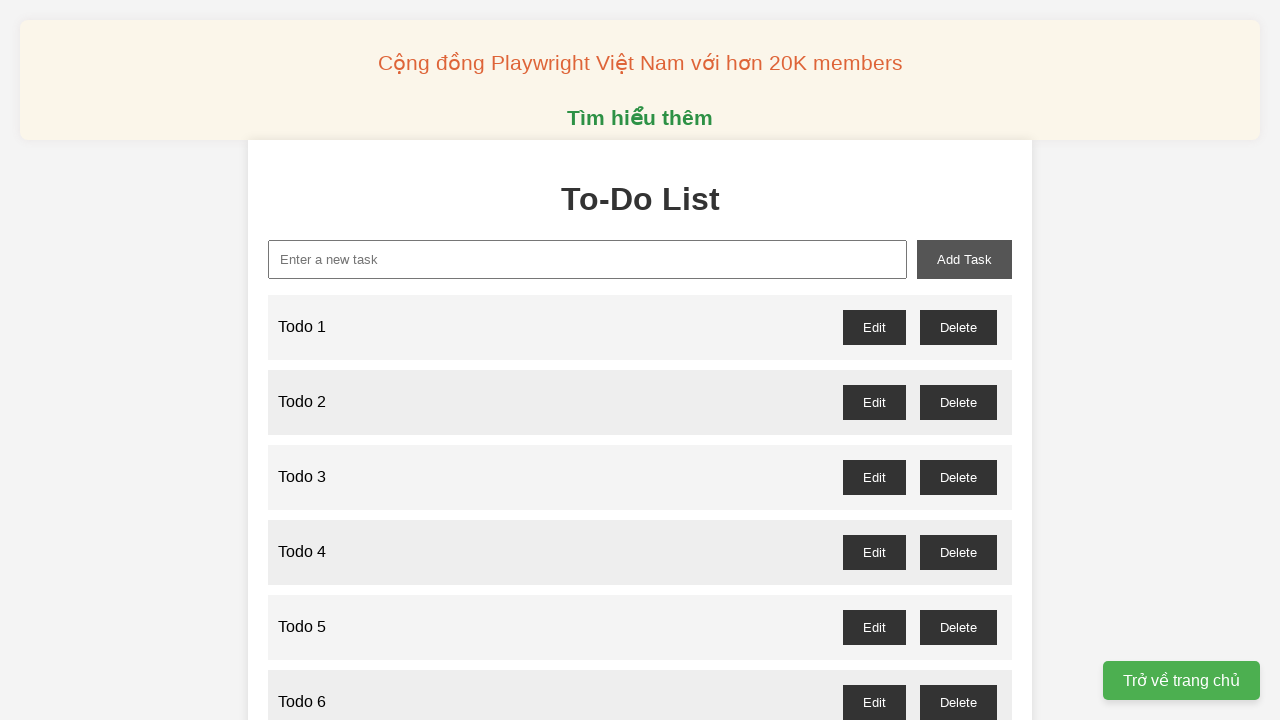

Filled input field with 'Todo 100' on xpath=//div/input[@type='text']
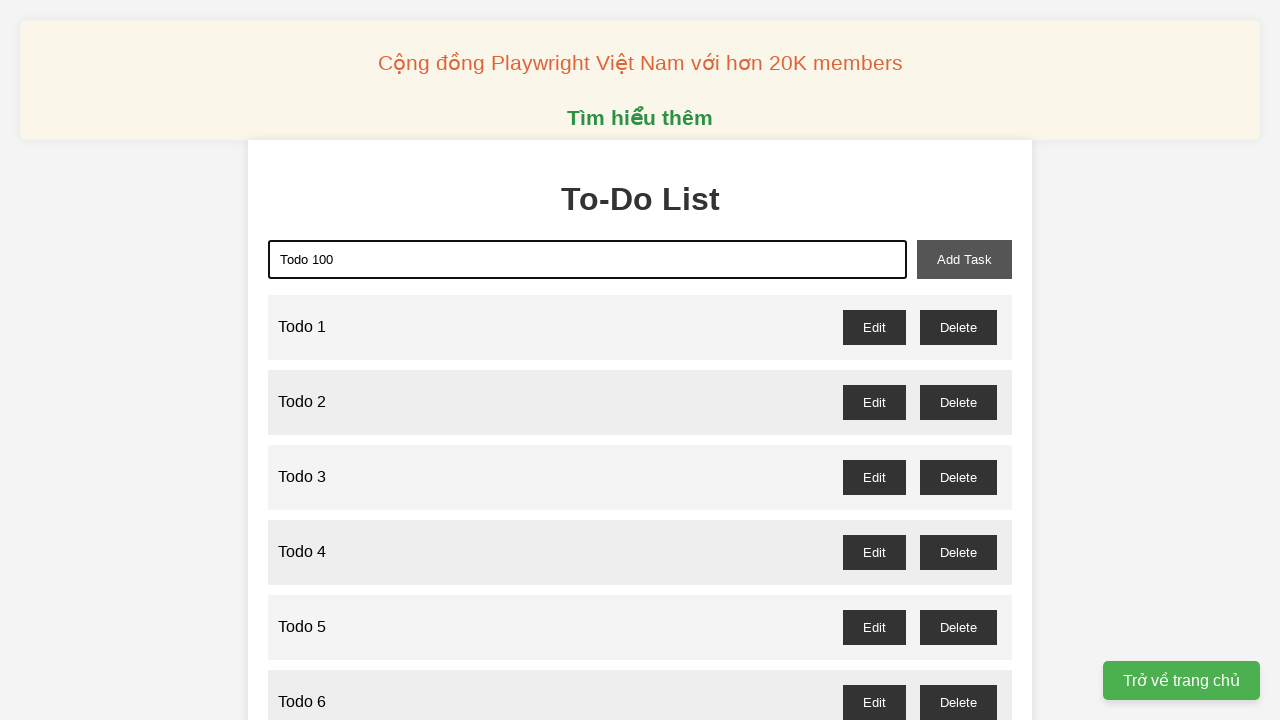

Clicked add task button to create 'Todo 100' at (964, 259) on xpath=//div/button[@id='add-task']
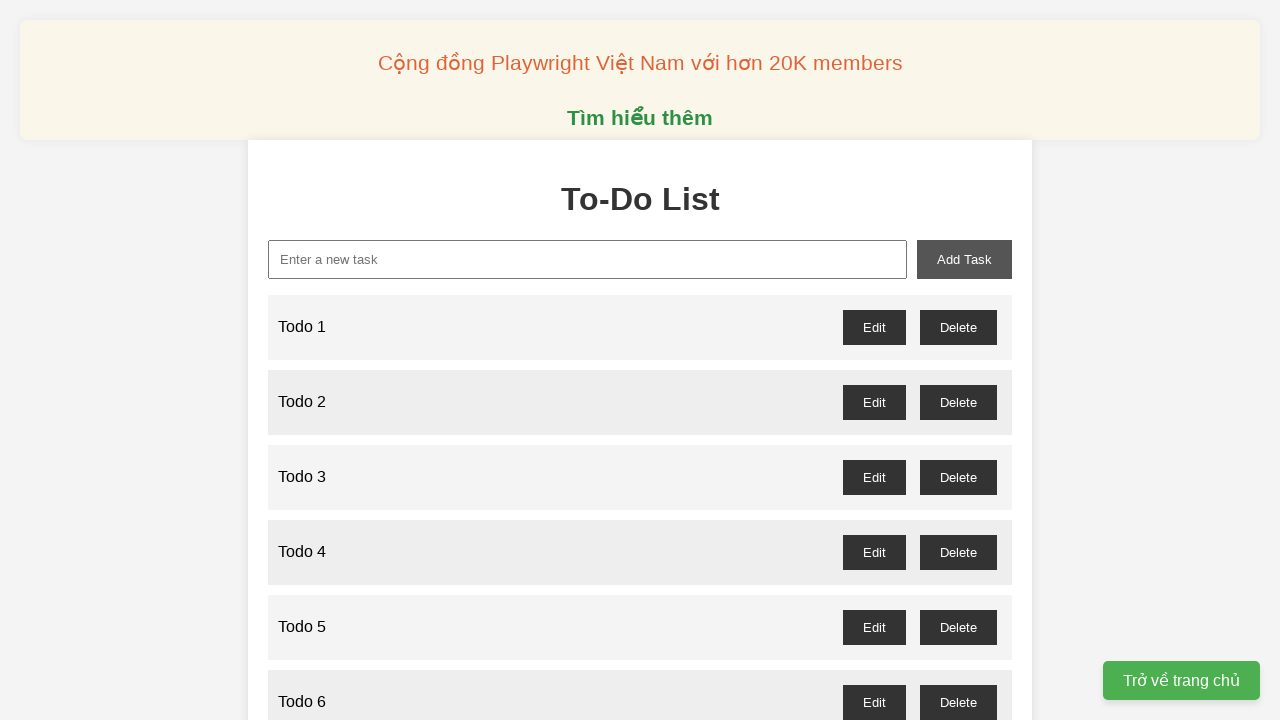

Clicked delete button for task 1 (odd index) at (958, 327) on //div/button[@id='todo-1-delete']
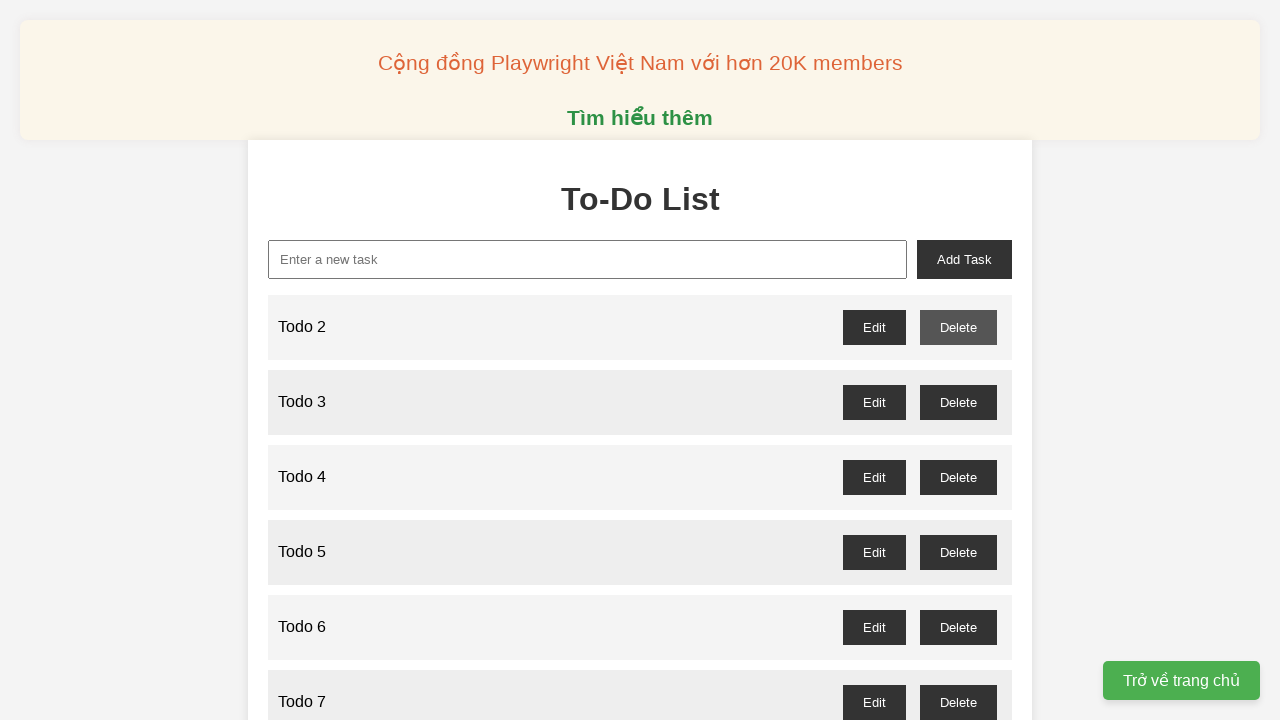

Clicked delete button for task 3 (odd index) at (958, 402) on //div/button[@id='todo-3-delete']
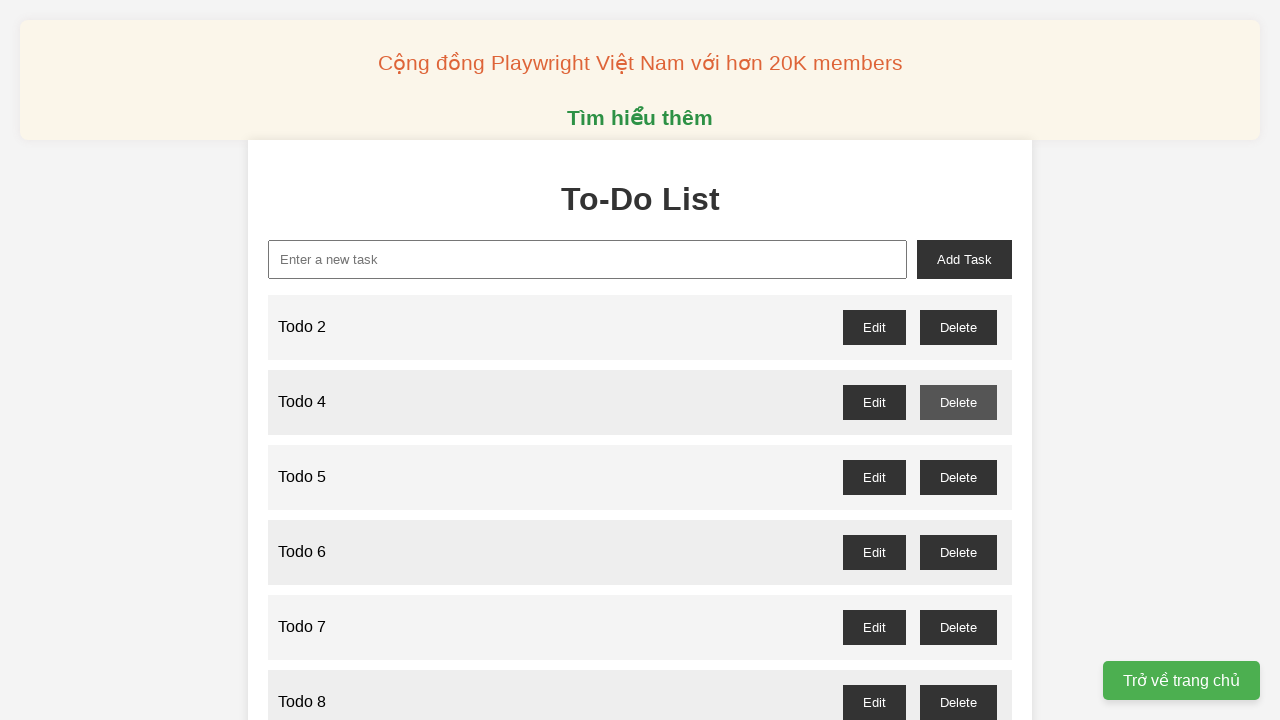

Clicked delete button for task 5 (odd index) at (958, 477) on //div/button[@id='todo-5-delete']
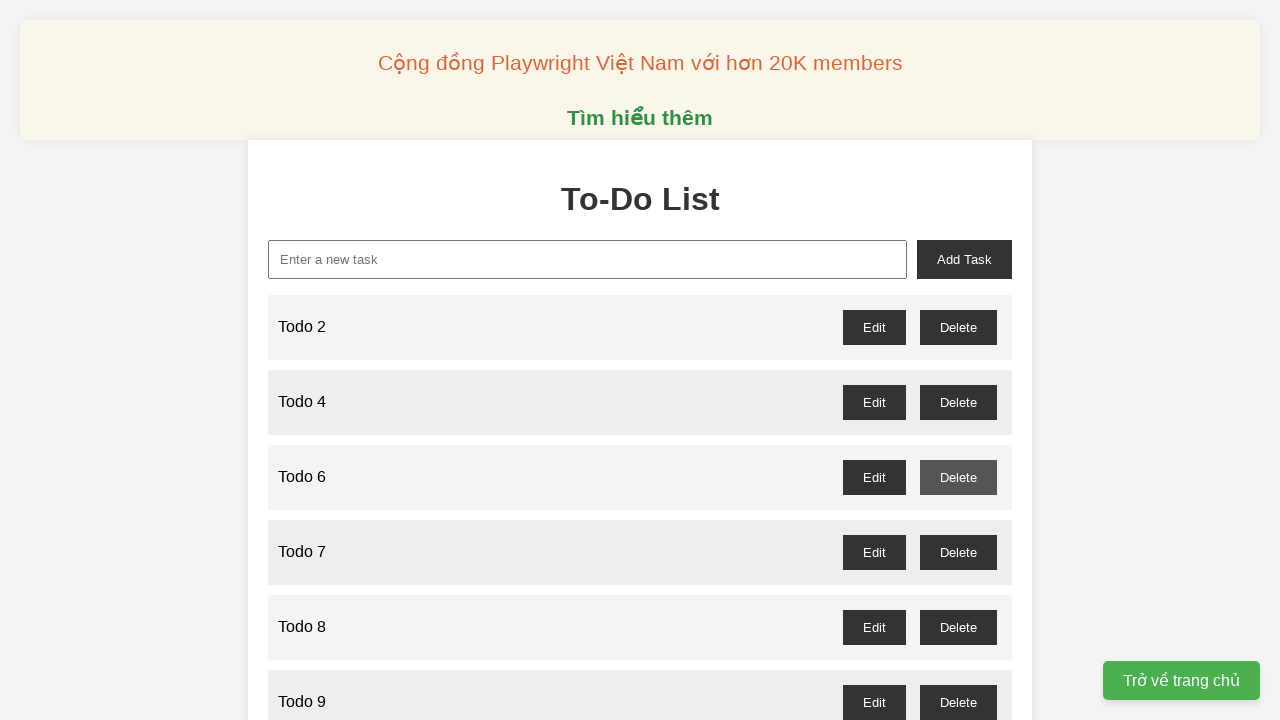

Clicked delete button for task 7 (odd index) at (958, 552) on //div/button[@id='todo-7-delete']
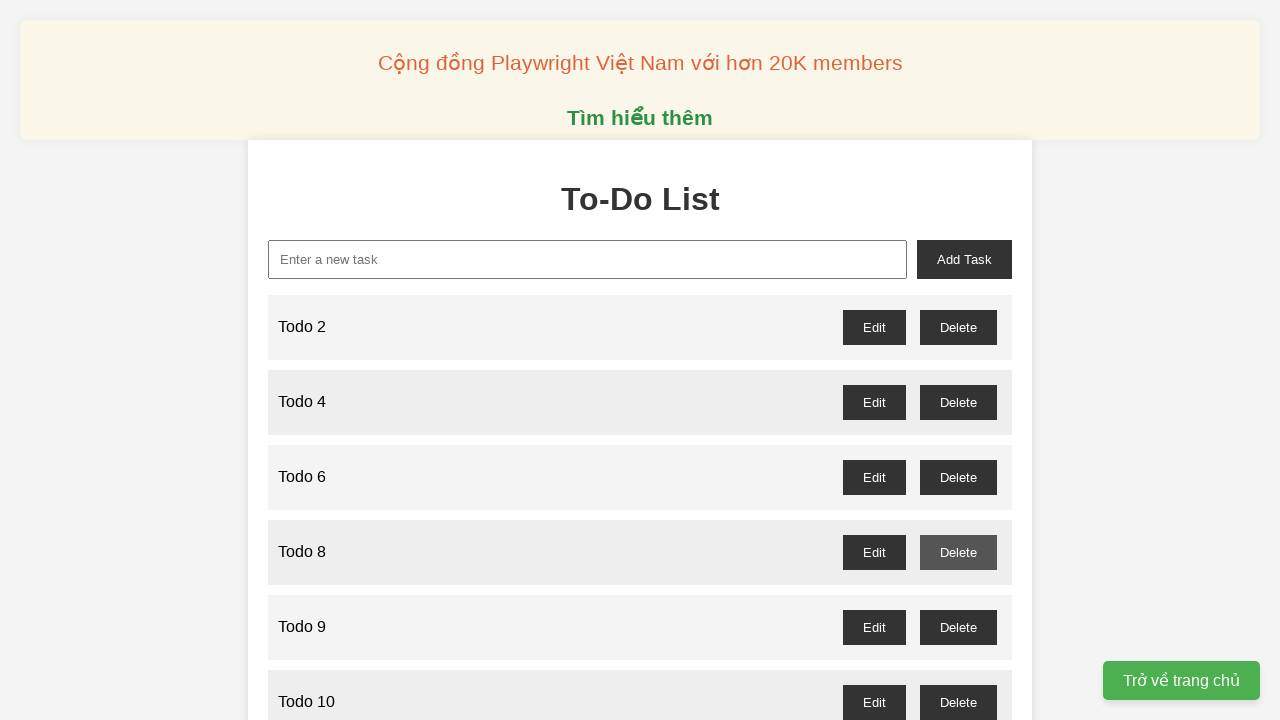

Clicked delete button for task 9 (odd index) at (958, 627) on //div/button[@id='todo-9-delete']
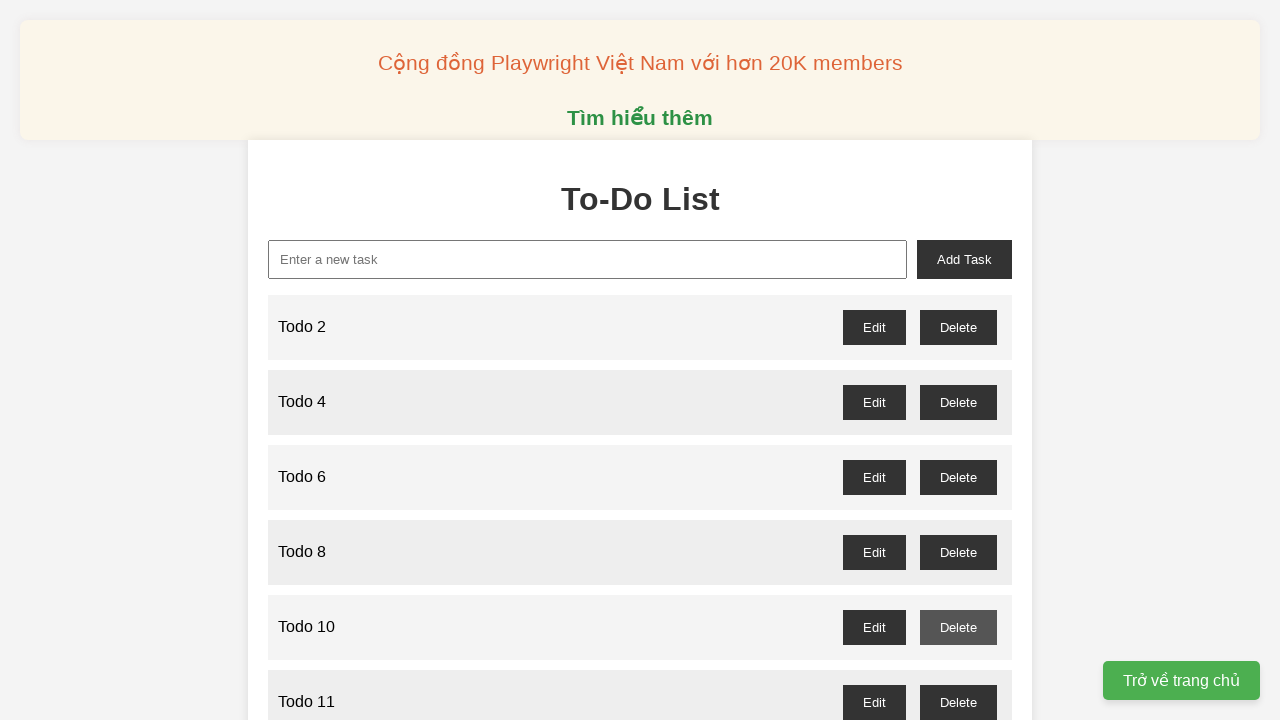

Clicked delete button for task 11 (odd index) at (958, 702) on //div/button[@id='todo-11-delete']
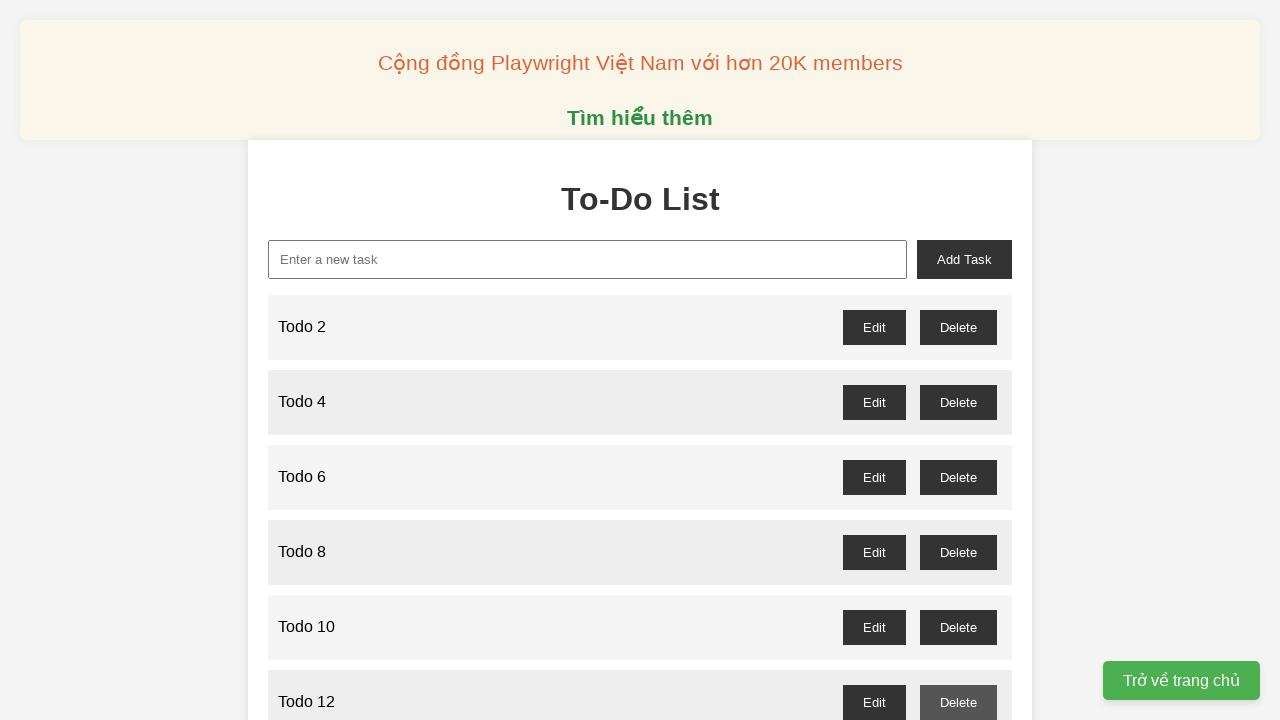

Clicked delete button for task 13 (odd index) at (958, 360) on //div/button[@id='todo-13-delete']
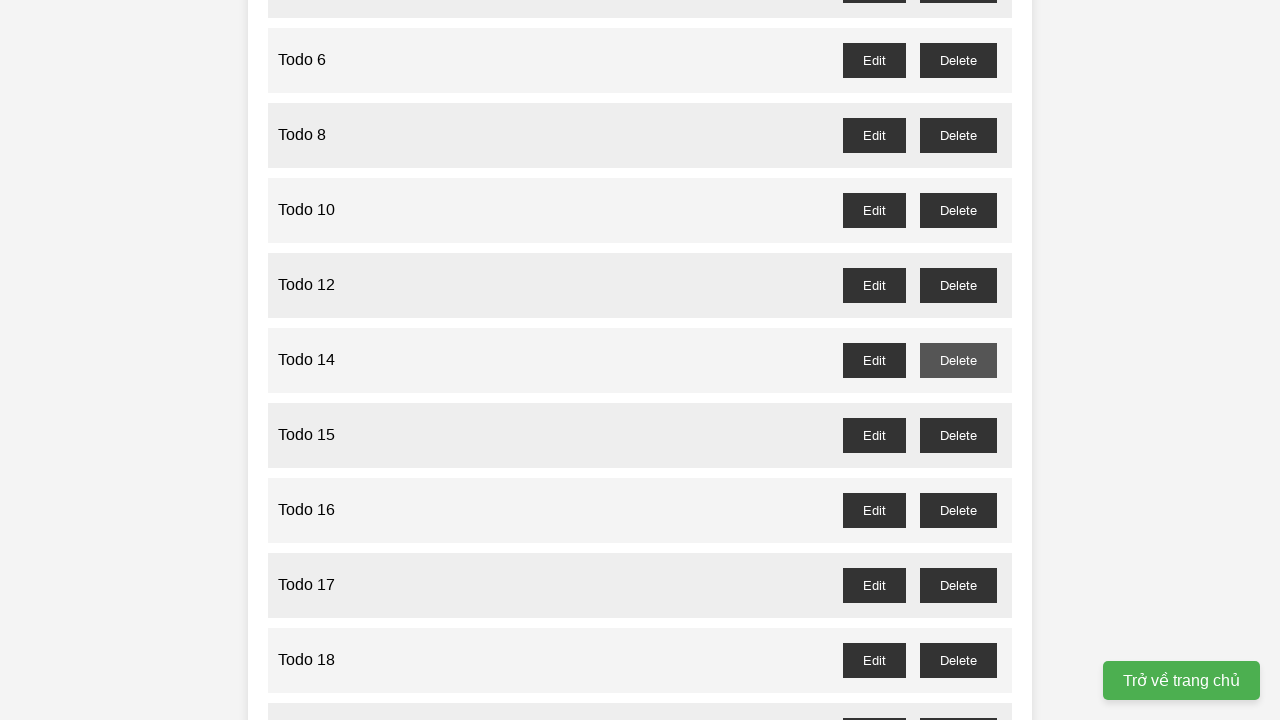

Clicked delete button for task 15 (odd index) at (958, 435) on //div/button[@id='todo-15-delete']
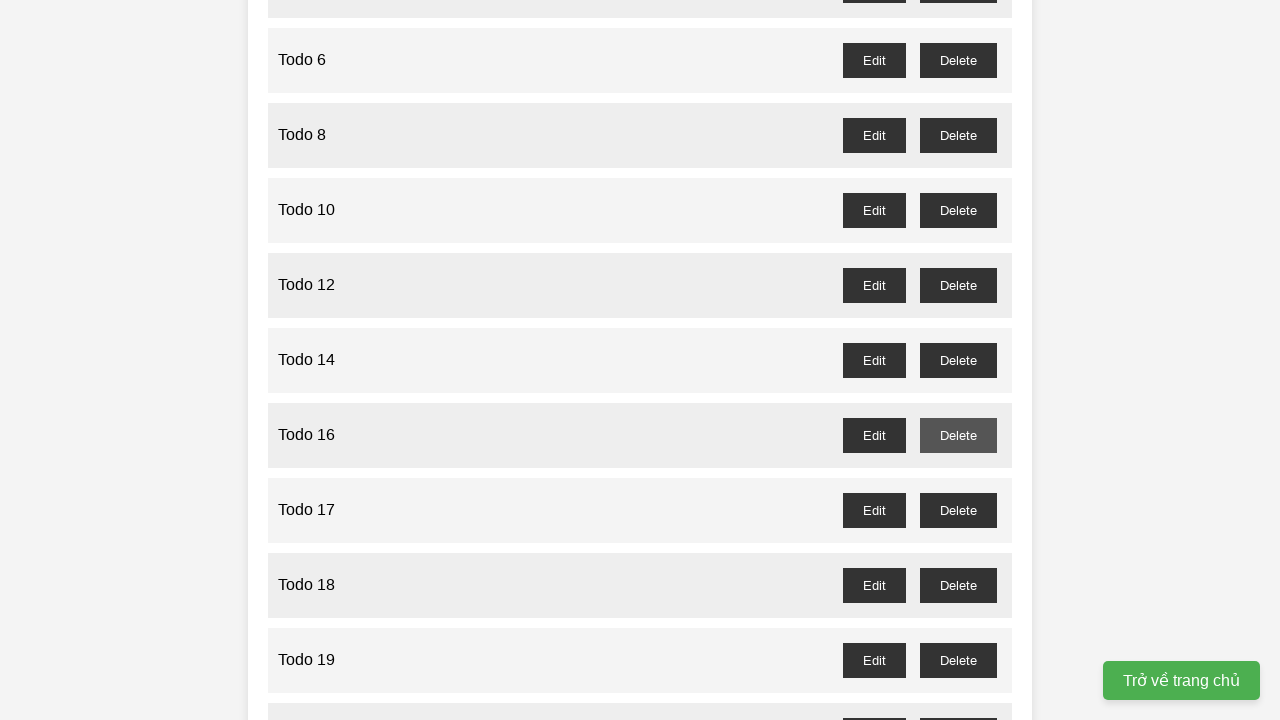

Clicked delete button for task 17 (odd index) at (958, 510) on //div/button[@id='todo-17-delete']
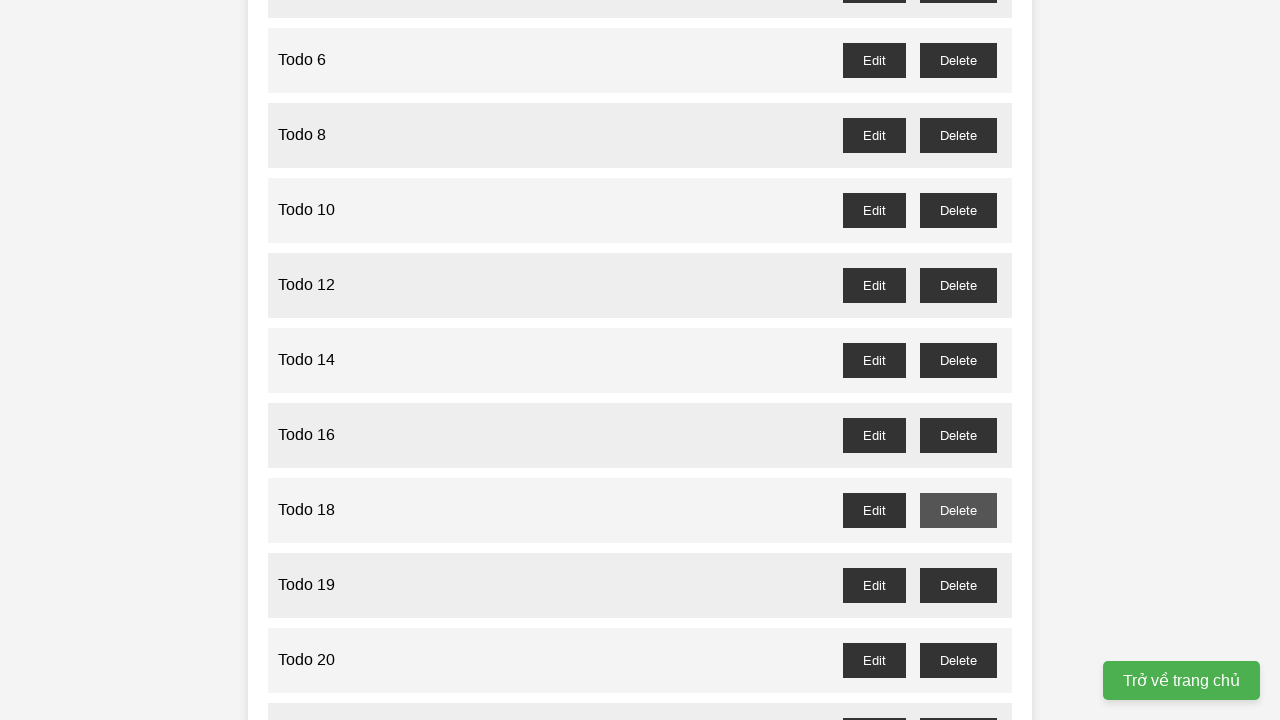

Clicked delete button for task 19 (odd index) at (958, 585) on //div/button[@id='todo-19-delete']
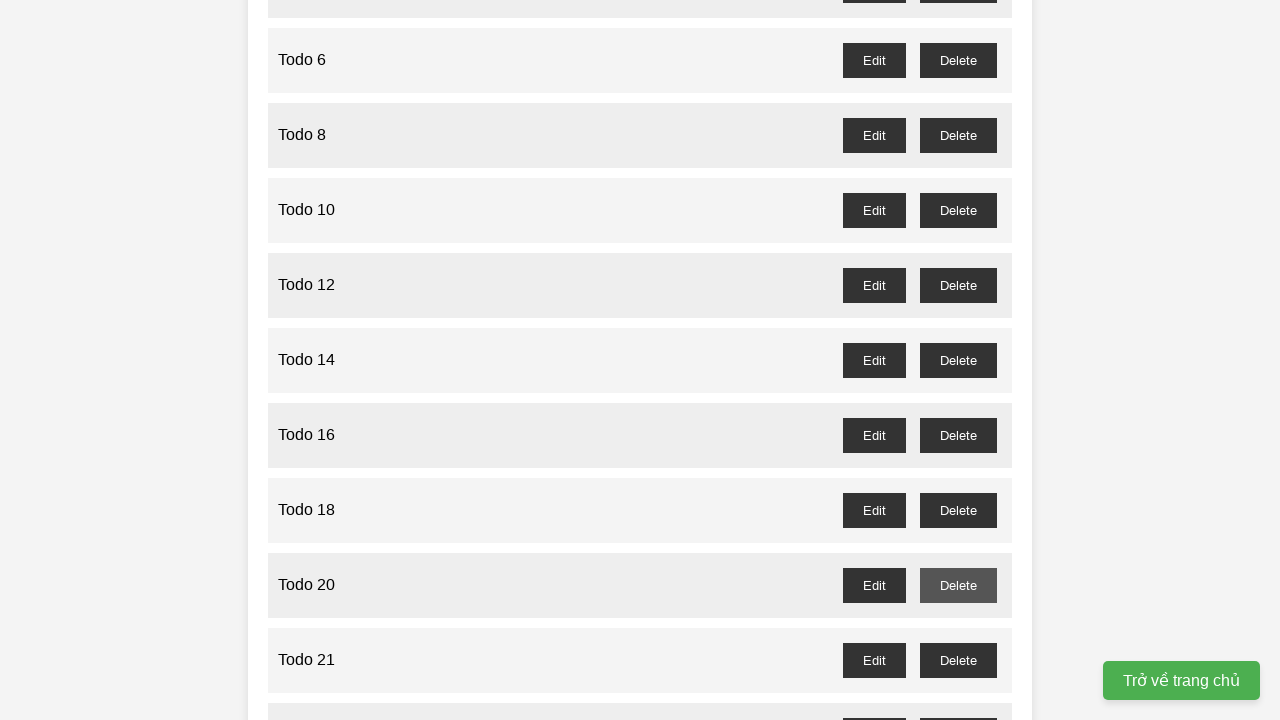

Clicked delete button for task 21 (odd index) at (958, 660) on //div/button[@id='todo-21-delete']
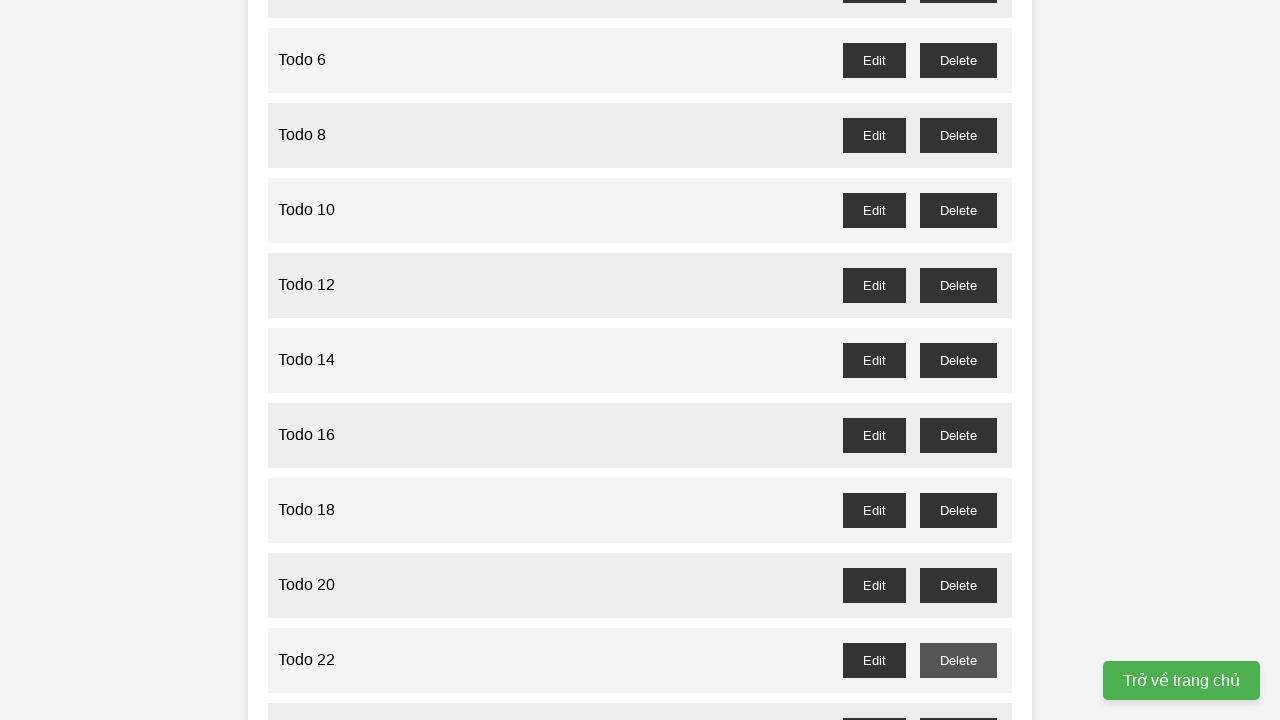

Clicked delete button for task 23 (odd index) at (958, 703) on //div/button[@id='todo-23-delete']
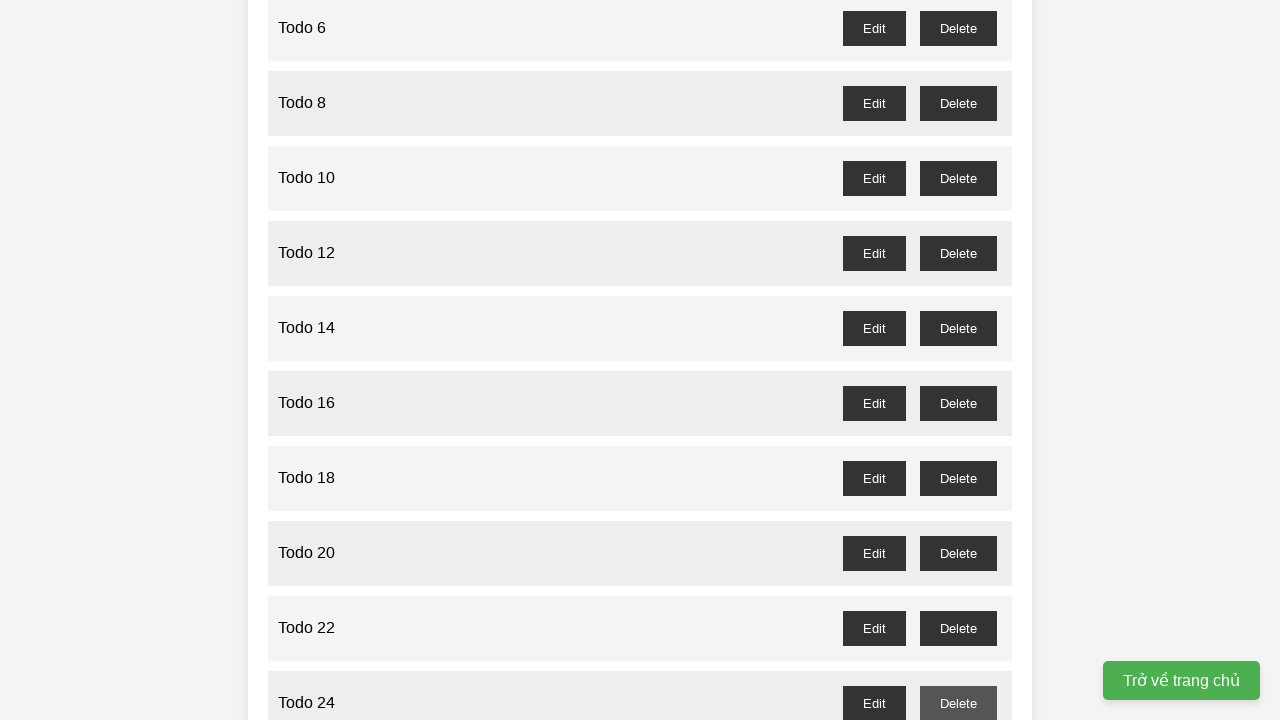

Clicked delete button for task 25 (odd index) at (958, 360) on //div/button[@id='todo-25-delete']
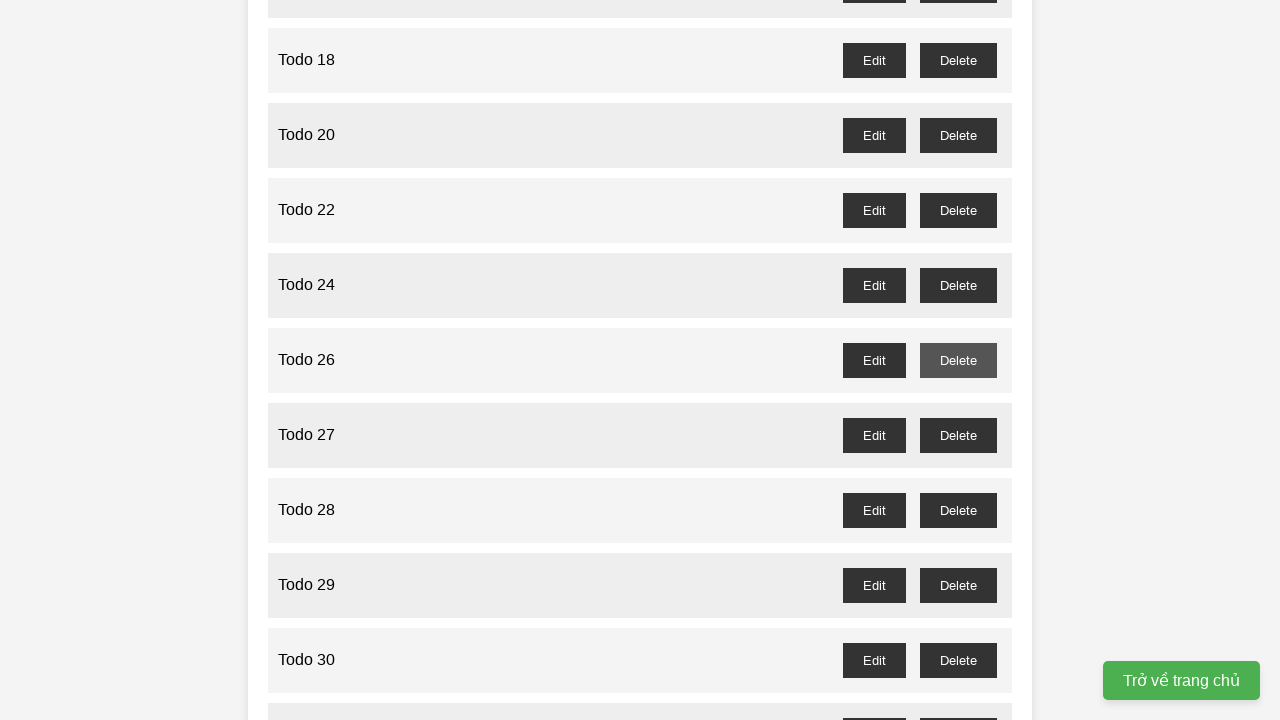

Clicked delete button for task 27 (odd index) at (958, 435) on //div/button[@id='todo-27-delete']
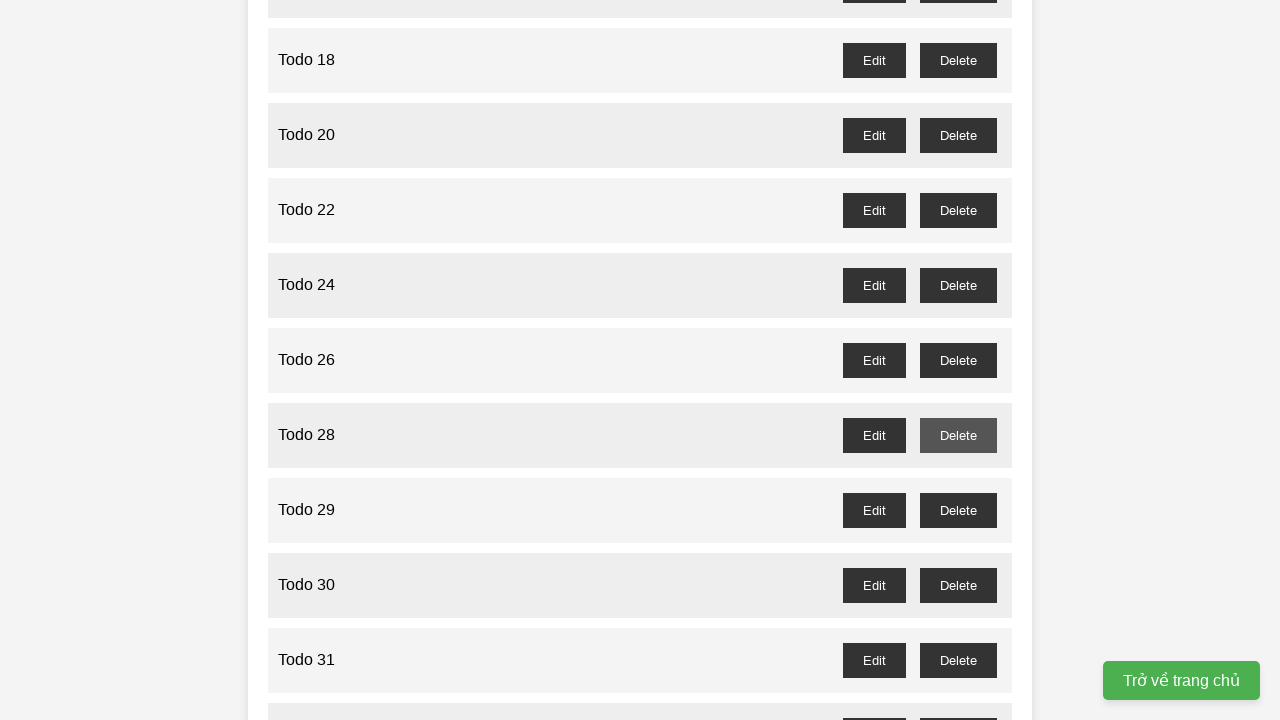

Clicked delete button for task 29 (odd index) at (958, 510) on //div/button[@id='todo-29-delete']
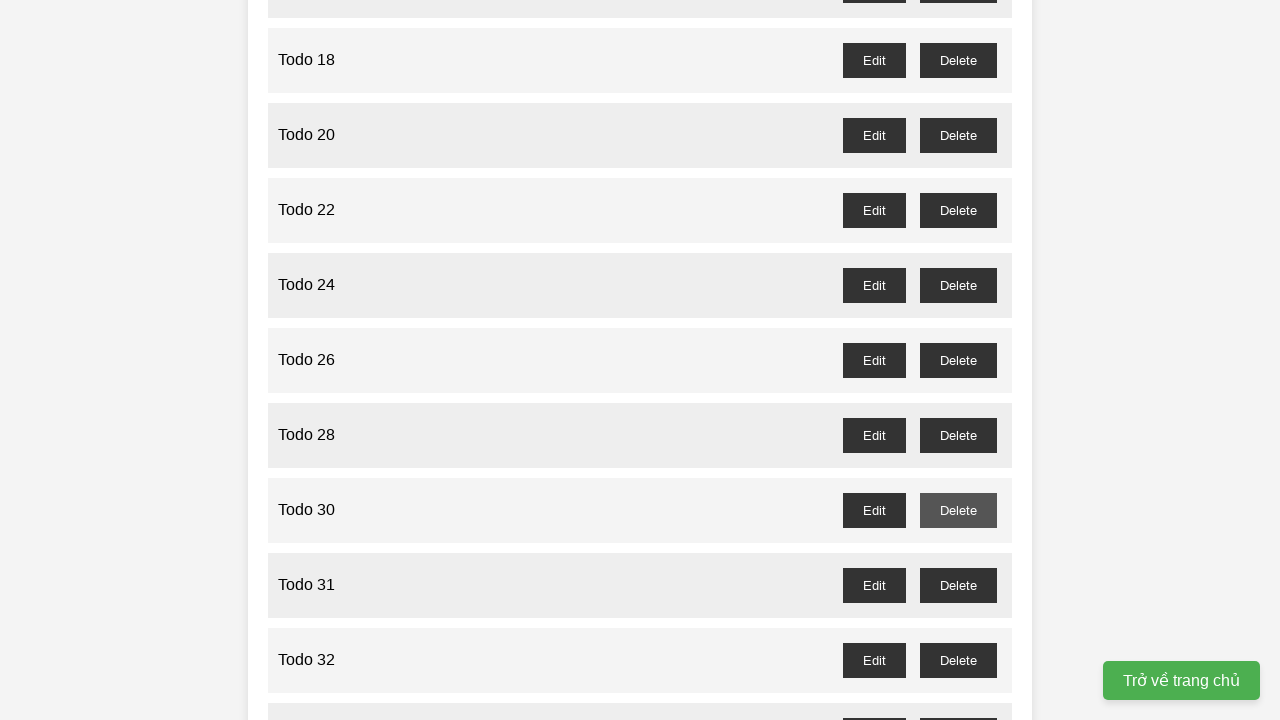

Clicked delete button for task 31 (odd index) at (958, 585) on //div/button[@id='todo-31-delete']
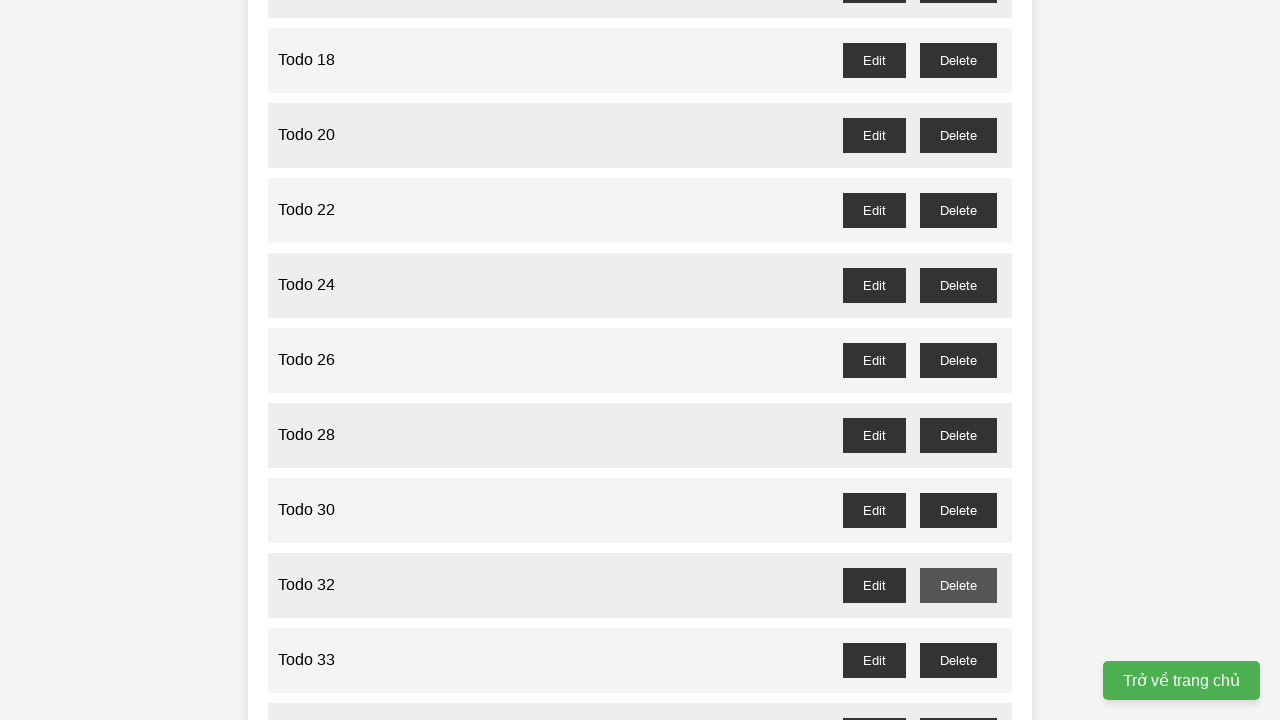

Clicked delete button for task 33 (odd index) at (958, 660) on //div/button[@id='todo-33-delete']
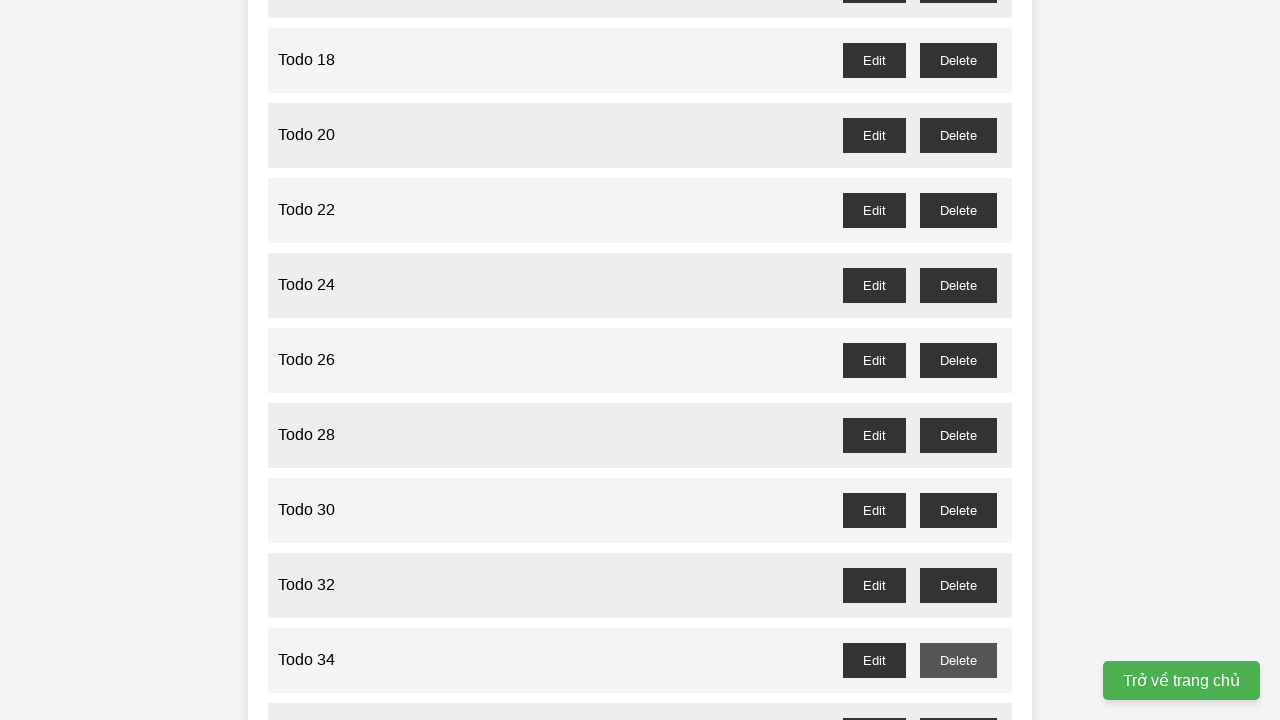

Clicked delete button for task 35 (odd index) at (958, 703) on //div/button[@id='todo-35-delete']
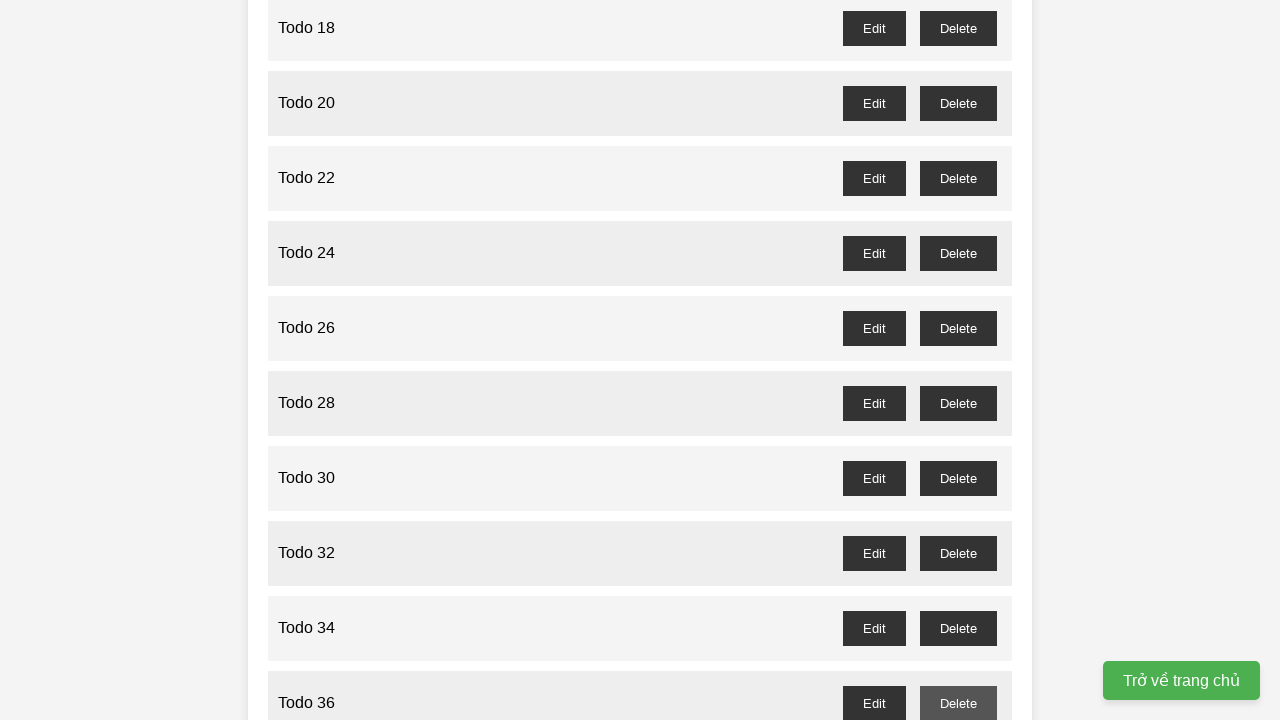

Clicked delete button for task 37 (odd index) at (958, 360) on //div/button[@id='todo-37-delete']
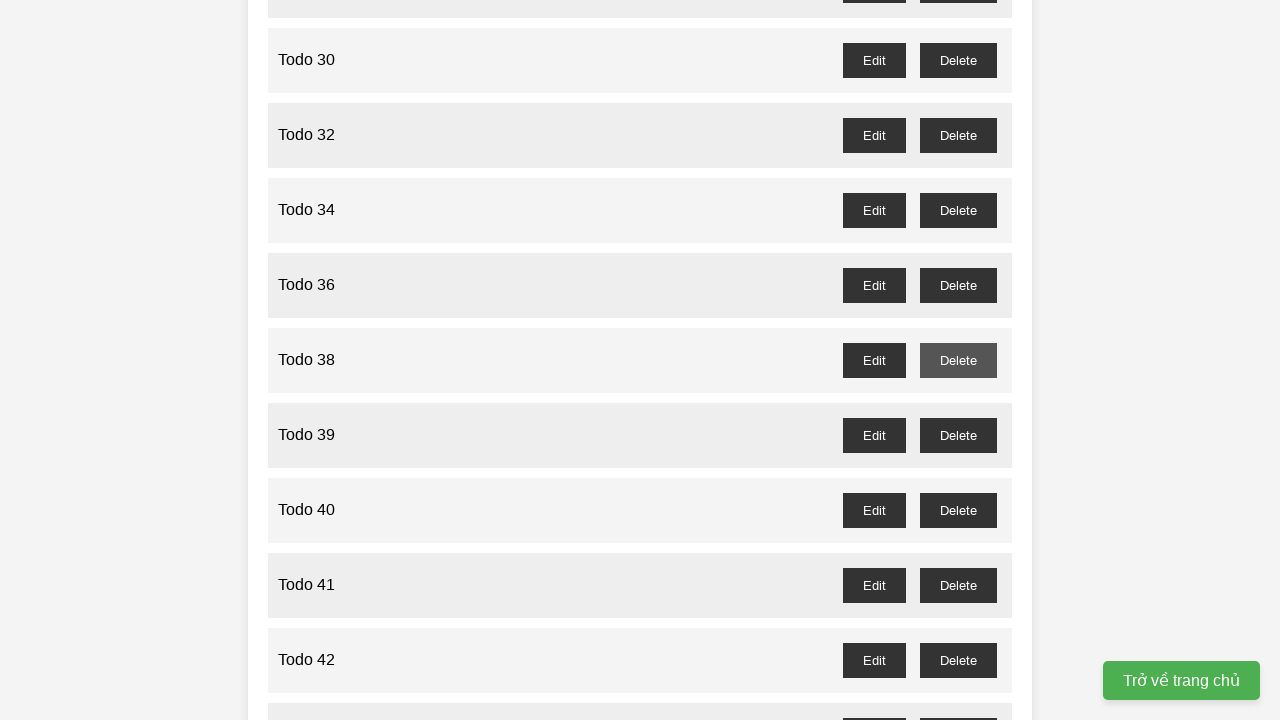

Clicked delete button for task 39 (odd index) at (958, 435) on //div/button[@id='todo-39-delete']
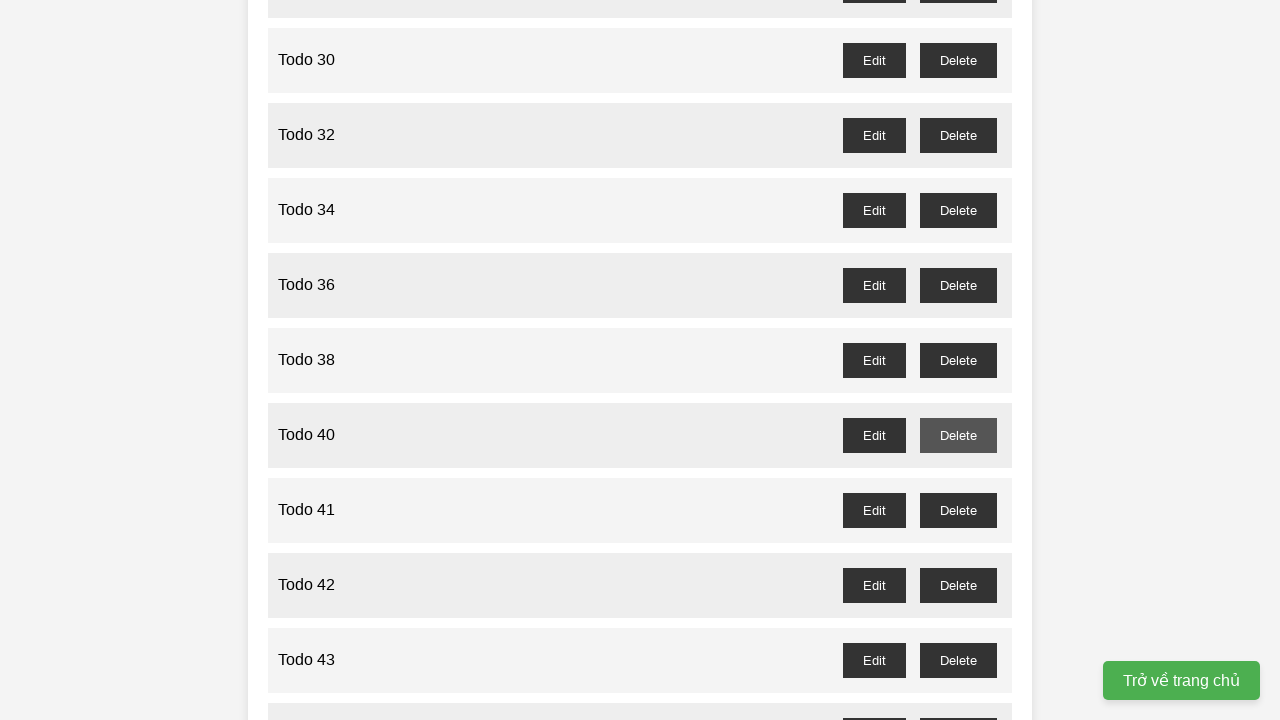

Clicked delete button for task 41 (odd index) at (958, 510) on //div/button[@id='todo-41-delete']
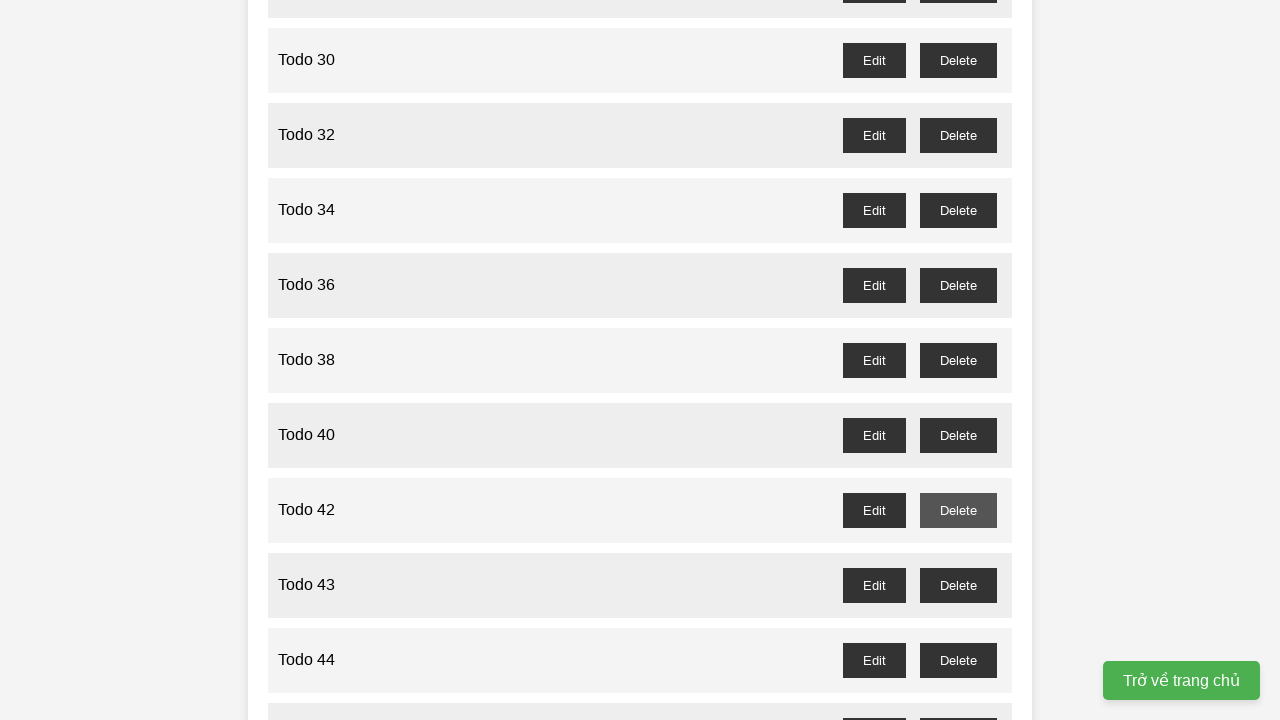

Clicked delete button for task 43 (odd index) at (958, 585) on //div/button[@id='todo-43-delete']
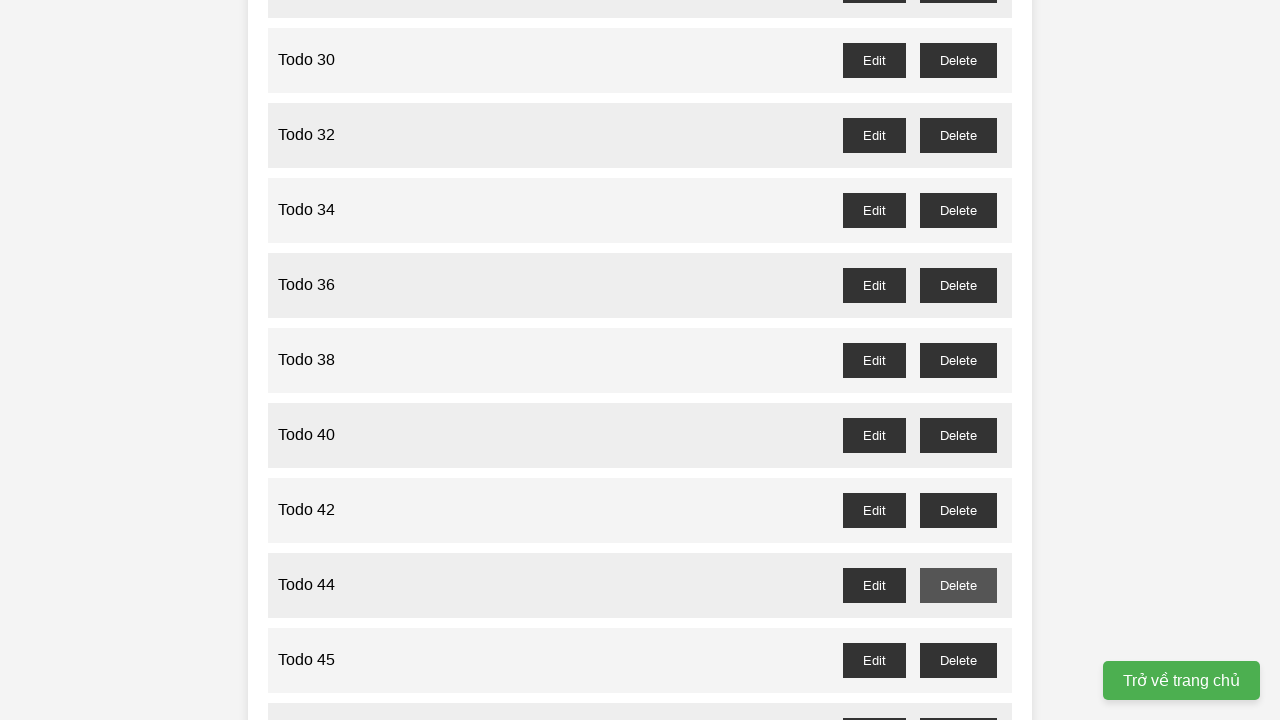

Clicked delete button for task 45 (odd index) at (958, 660) on //div/button[@id='todo-45-delete']
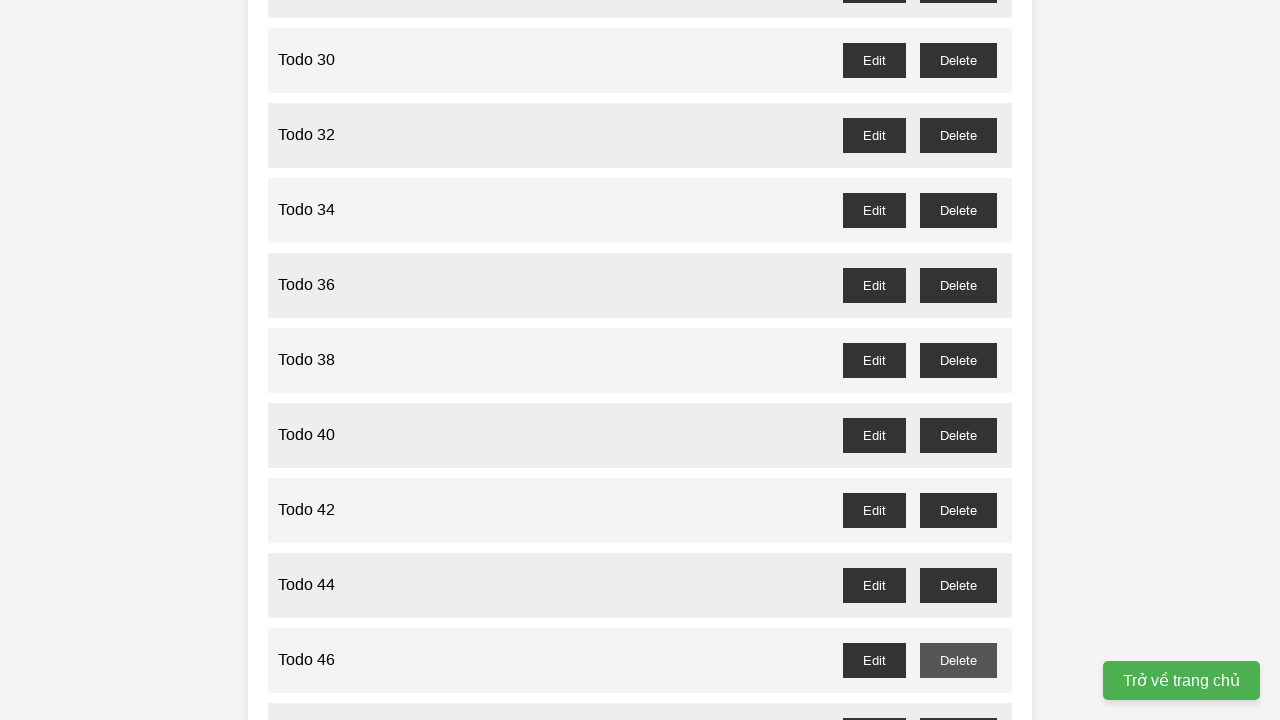

Clicked delete button for task 47 (odd index) at (958, 703) on //div/button[@id='todo-47-delete']
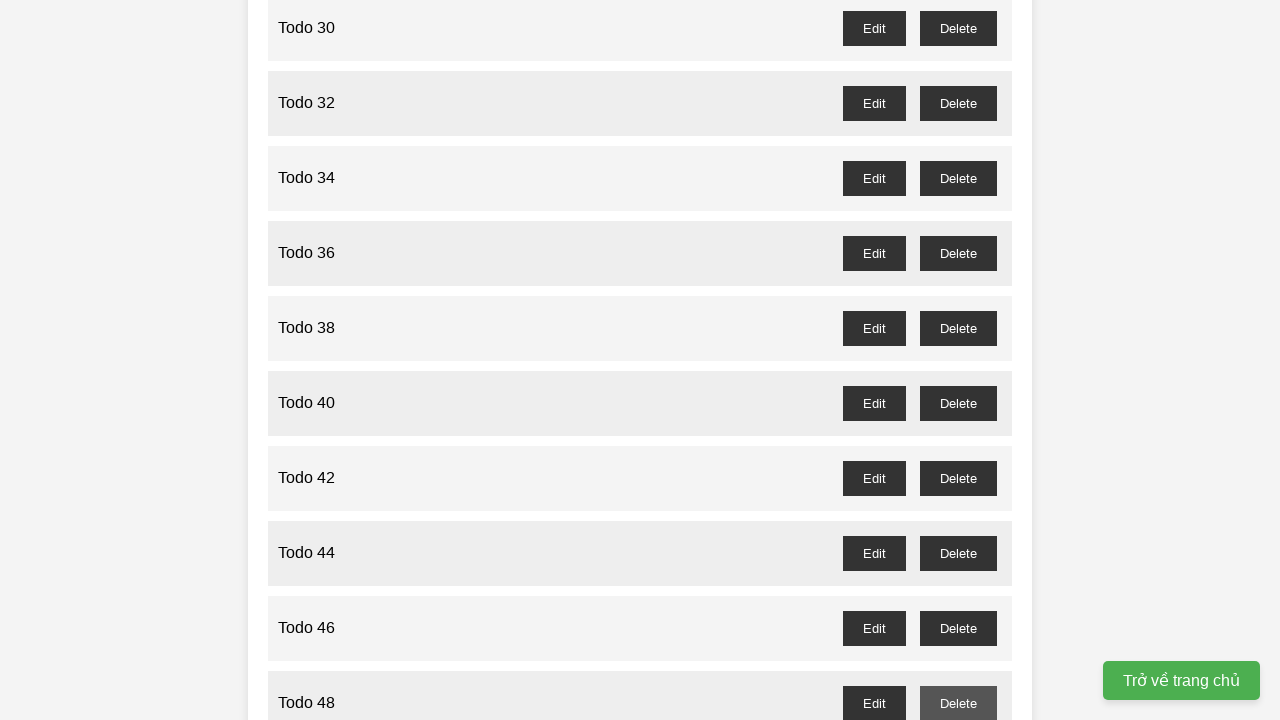

Clicked delete button for task 49 (odd index) at (958, 360) on //div/button[@id='todo-49-delete']
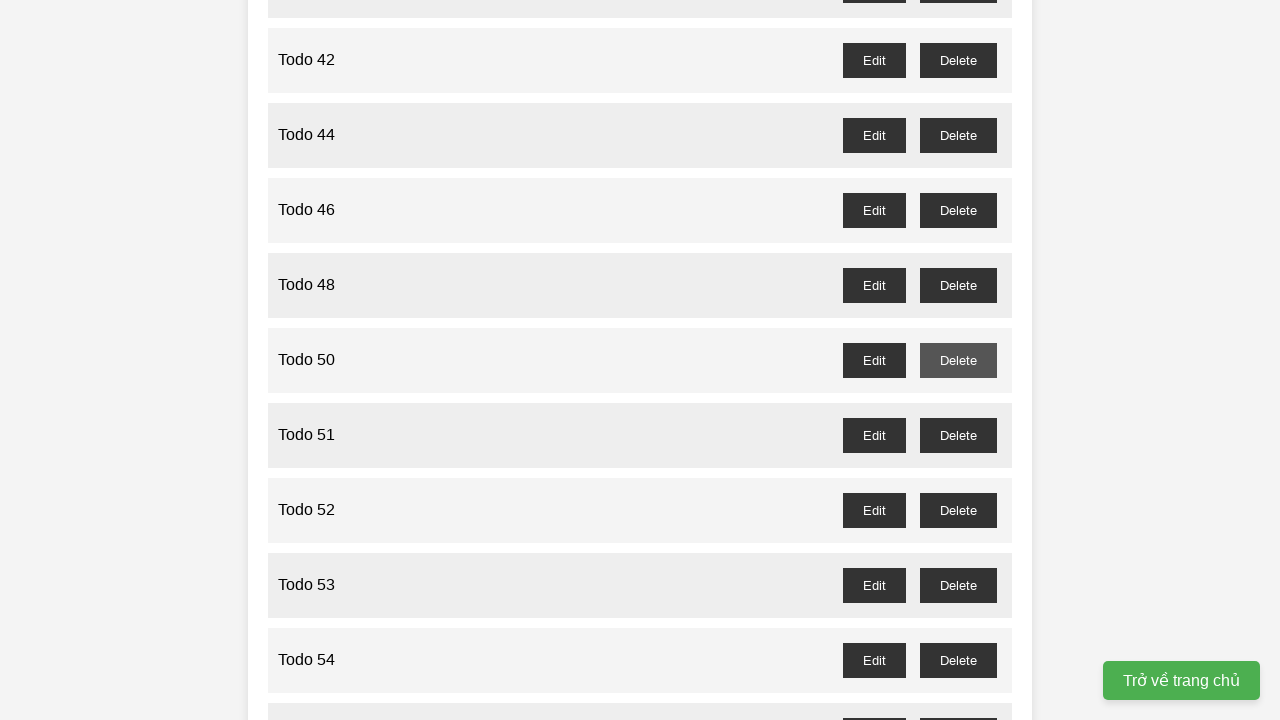

Clicked delete button for task 51 (odd index) at (958, 435) on //div/button[@id='todo-51-delete']
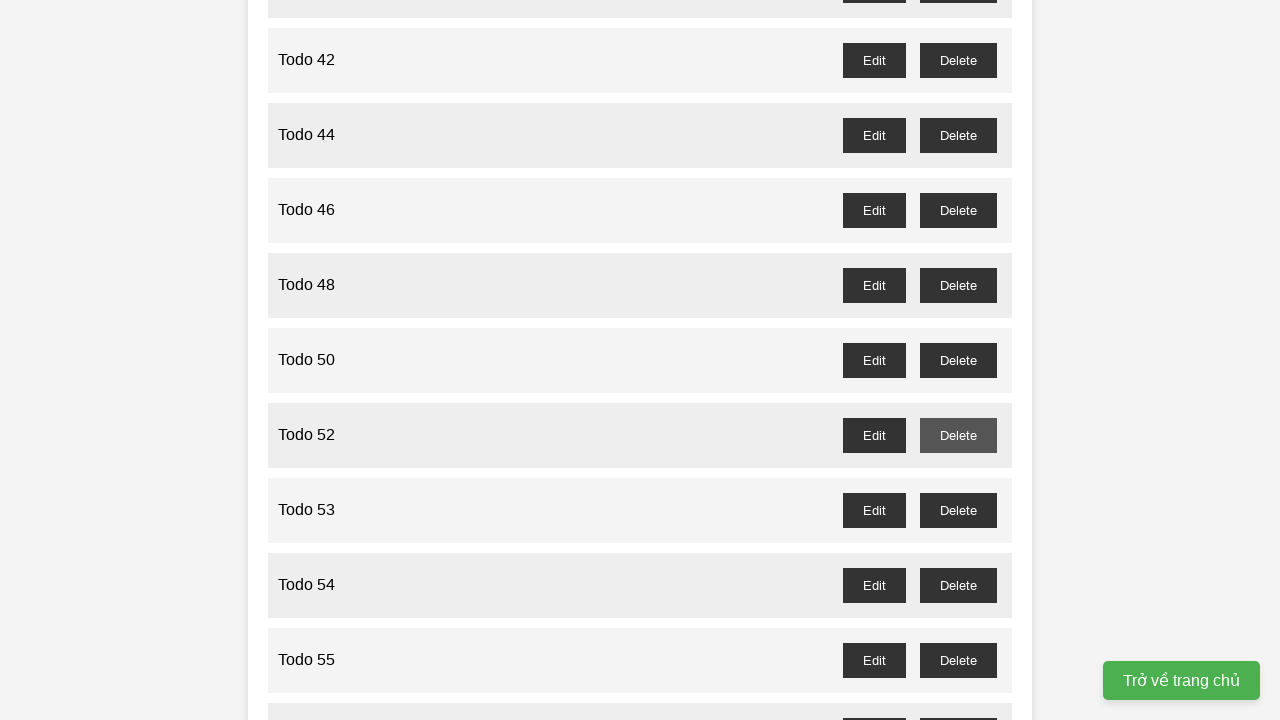

Clicked delete button for task 53 (odd index) at (958, 510) on //div/button[@id='todo-53-delete']
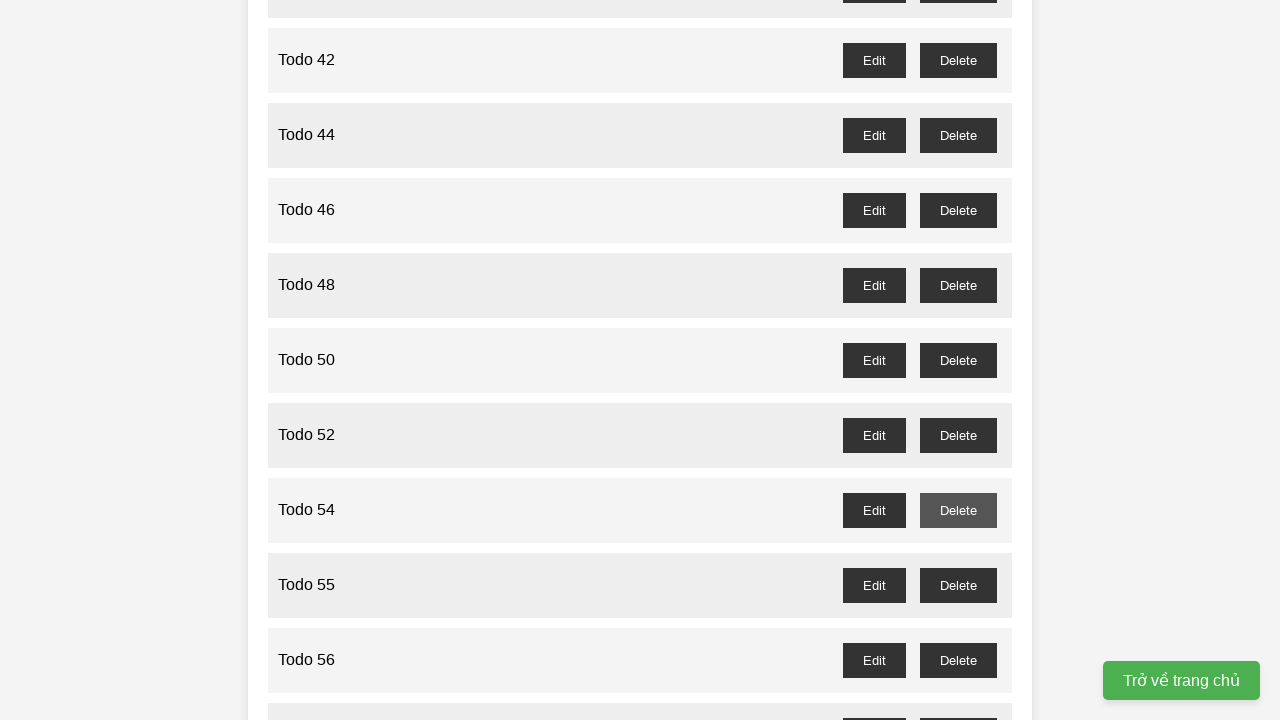

Clicked delete button for task 55 (odd index) at (958, 585) on //div/button[@id='todo-55-delete']
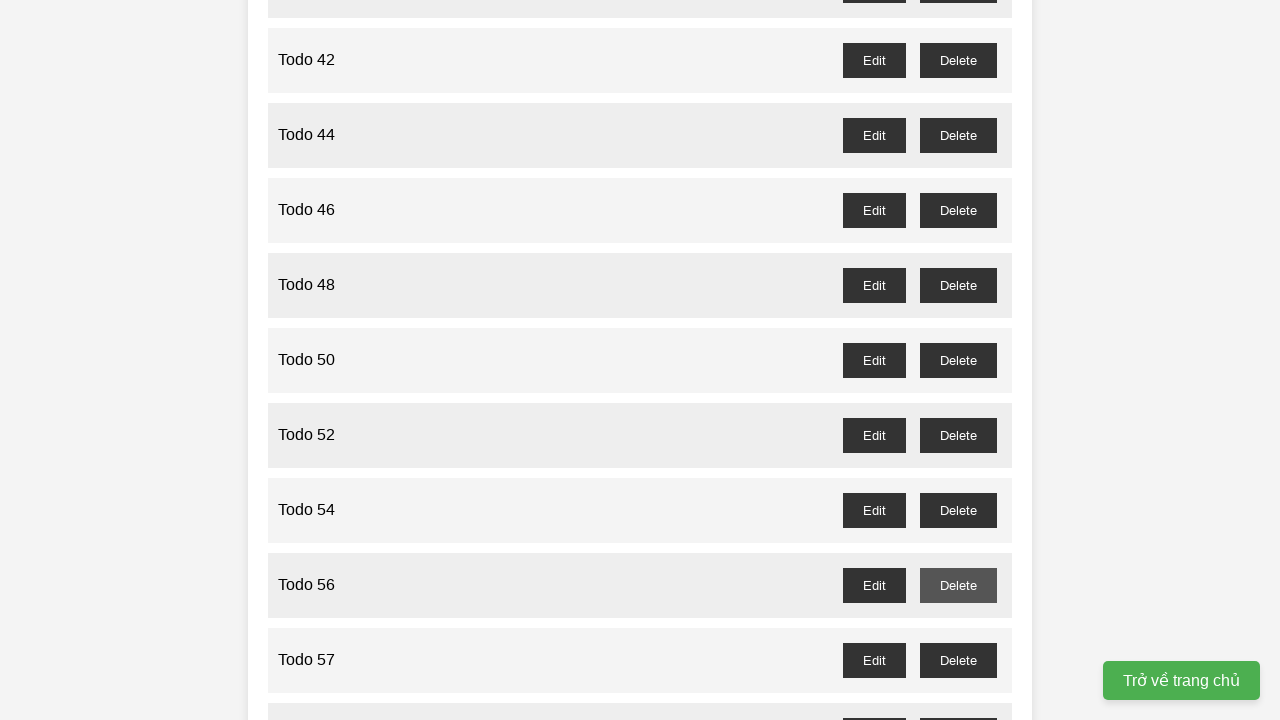

Clicked delete button for task 57 (odd index) at (958, 660) on //div/button[@id='todo-57-delete']
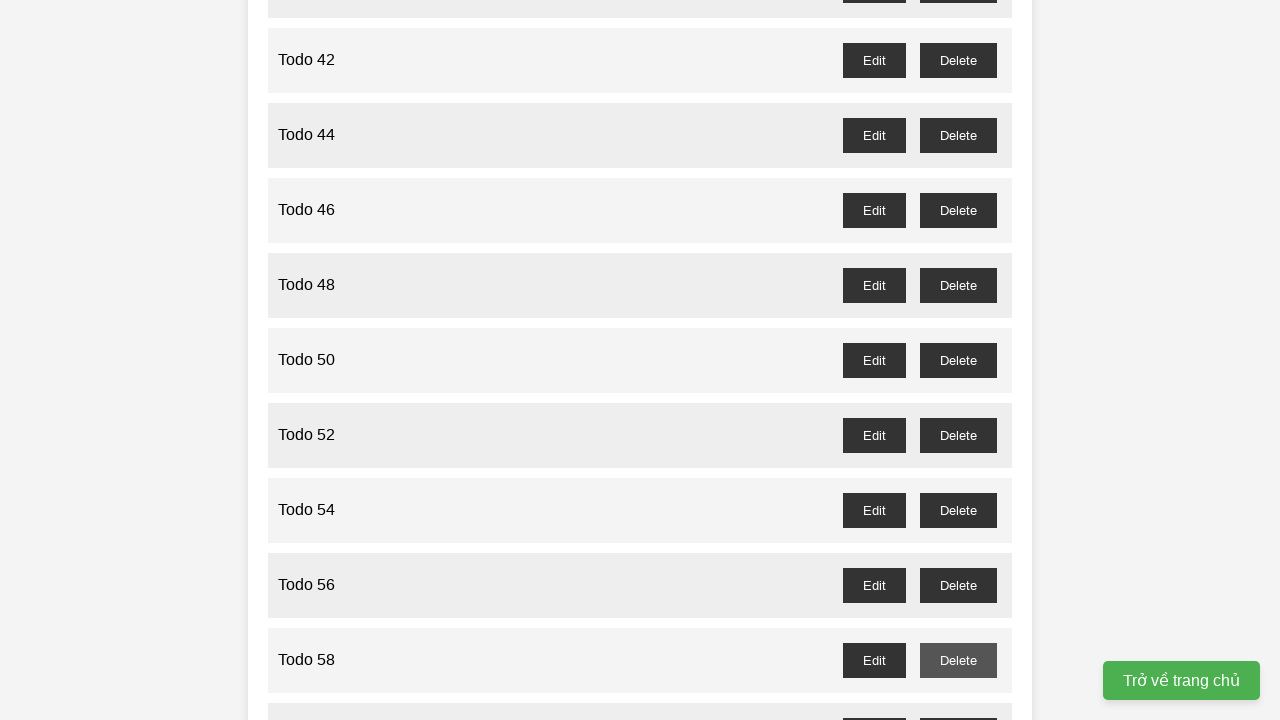

Clicked delete button for task 59 (odd index) at (958, 703) on //div/button[@id='todo-59-delete']
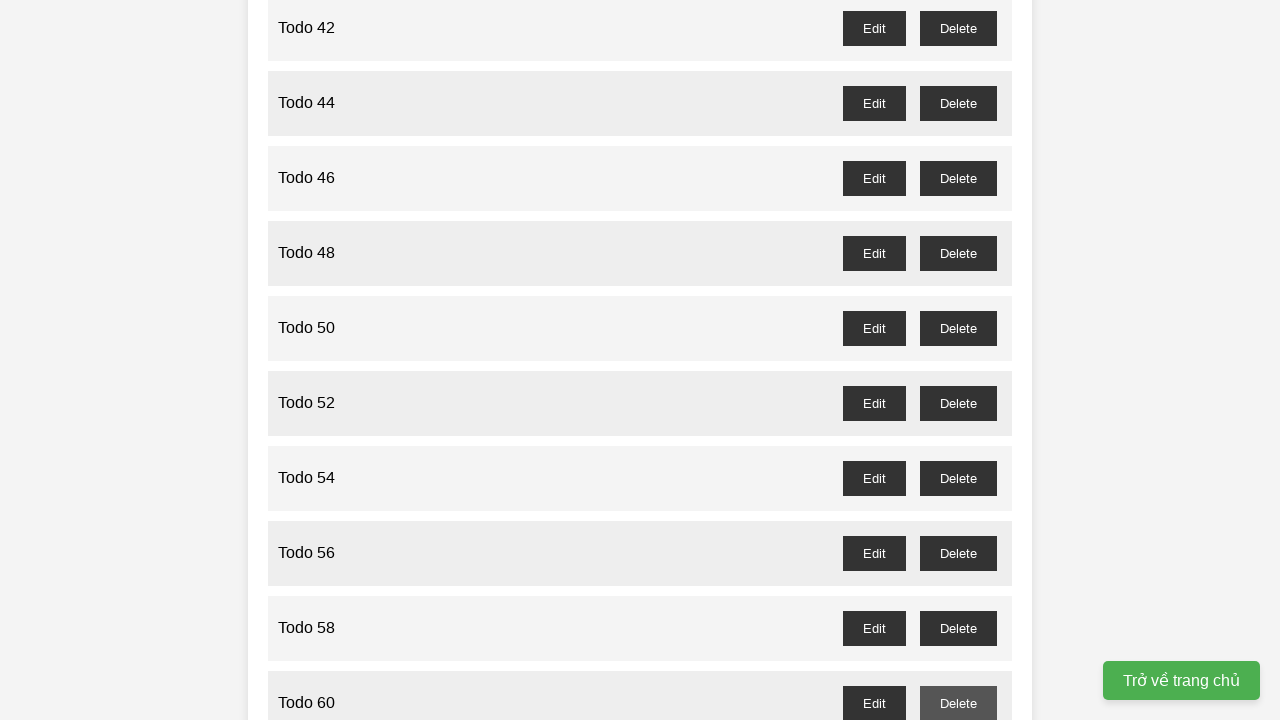

Clicked delete button for task 61 (odd index) at (958, 360) on //div/button[@id='todo-61-delete']
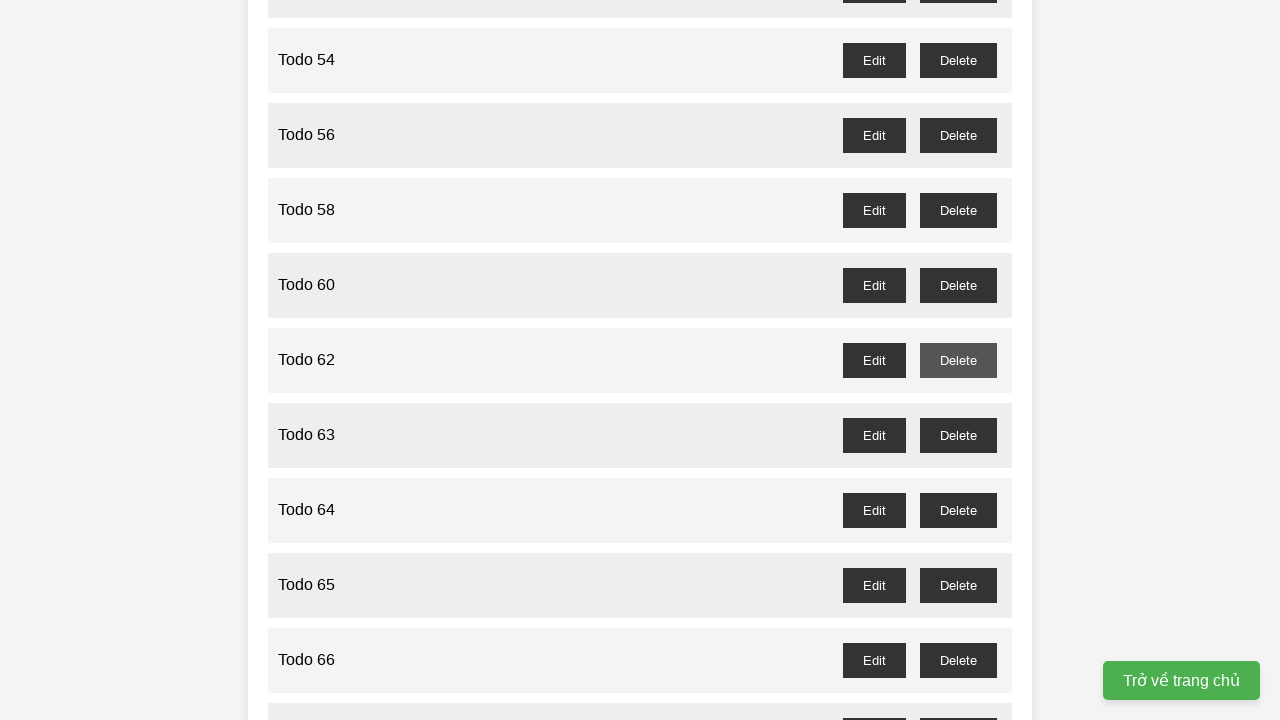

Clicked delete button for task 63 (odd index) at (958, 435) on //div/button[@id='todo-63-delete']
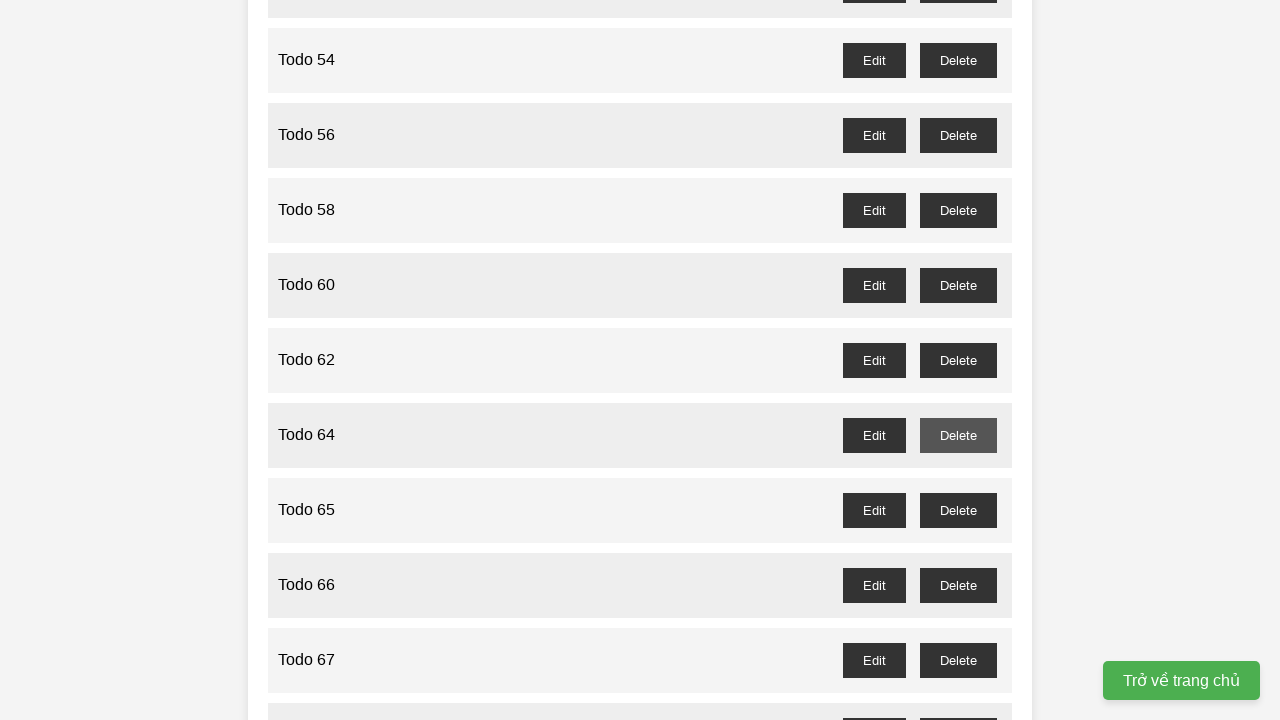

Clicked delete button for task 65 (odd index) at (958, 510) on //div/button[@id='todo-65-delete']
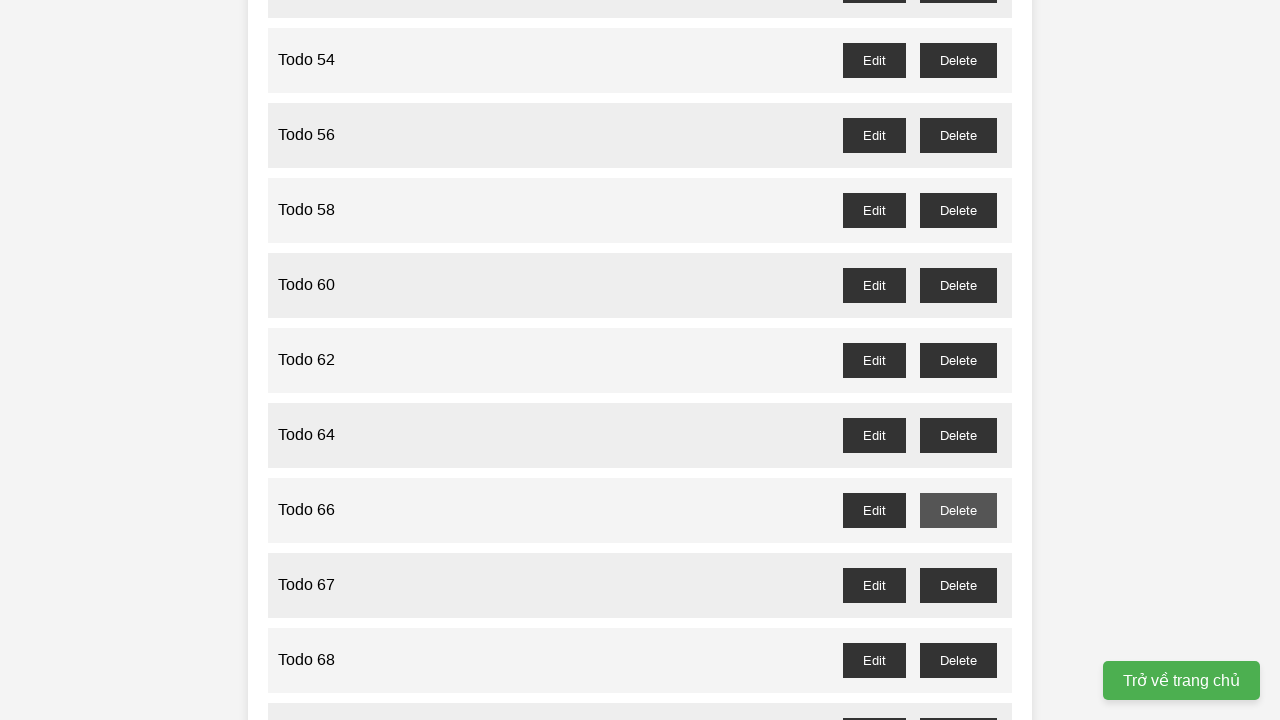

Clicked delete button for task 67 (odd index) at (958, 585) on //div/button[@id='todo-67-delete']
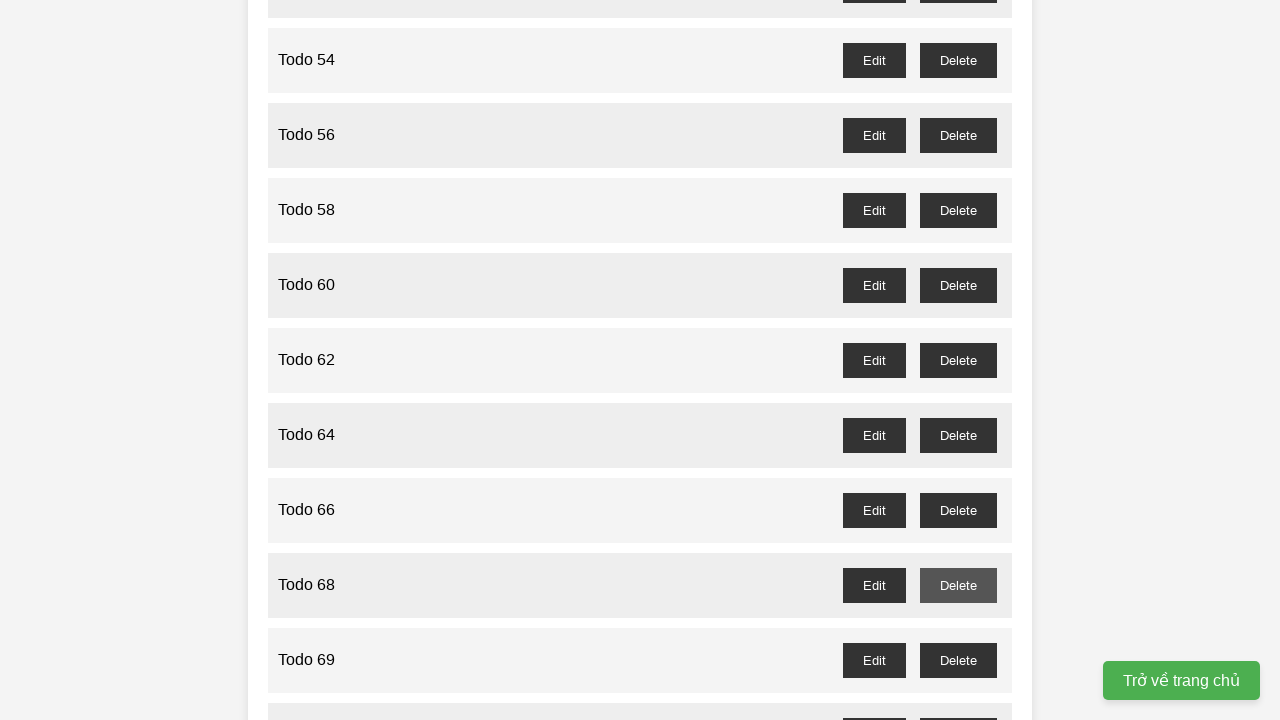

Clicked delete button for task 69 (odd index) at (958, 660) on //div/button[@id='todo-69-delete']
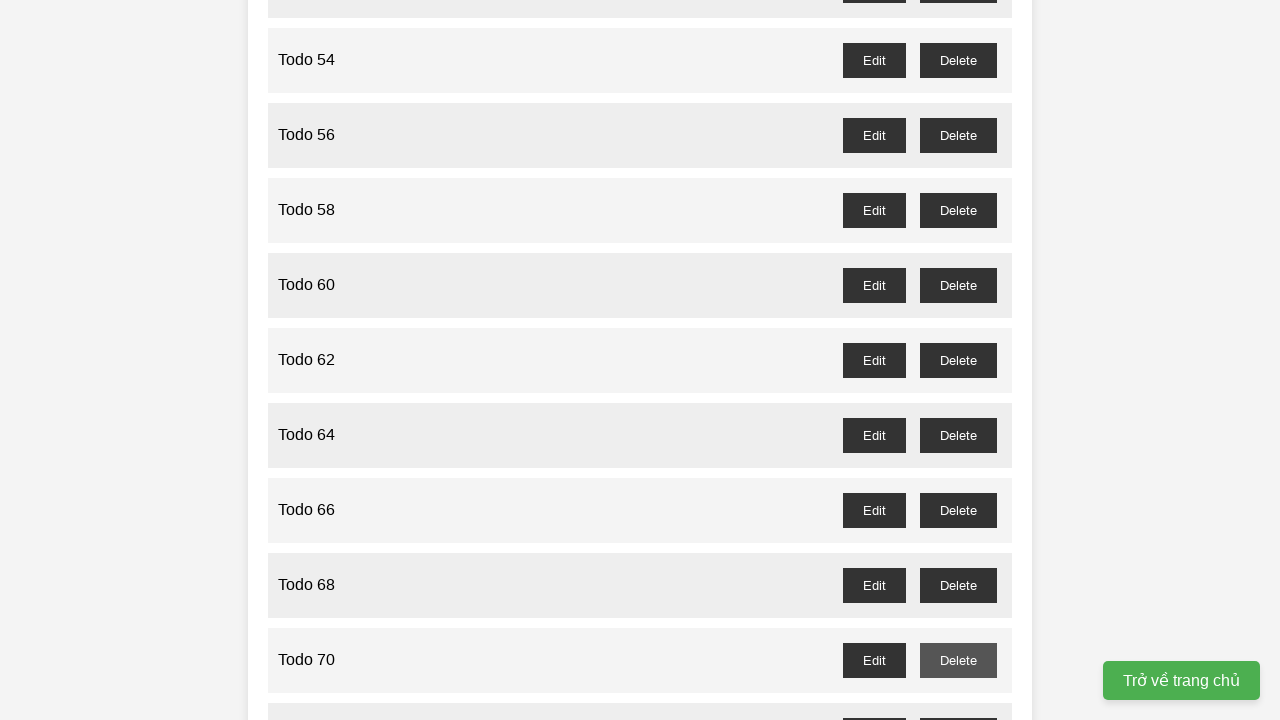

Clicked delete button for task 71 (odd index) at (958, 703) on //div/button[@id='todo-71-delete']
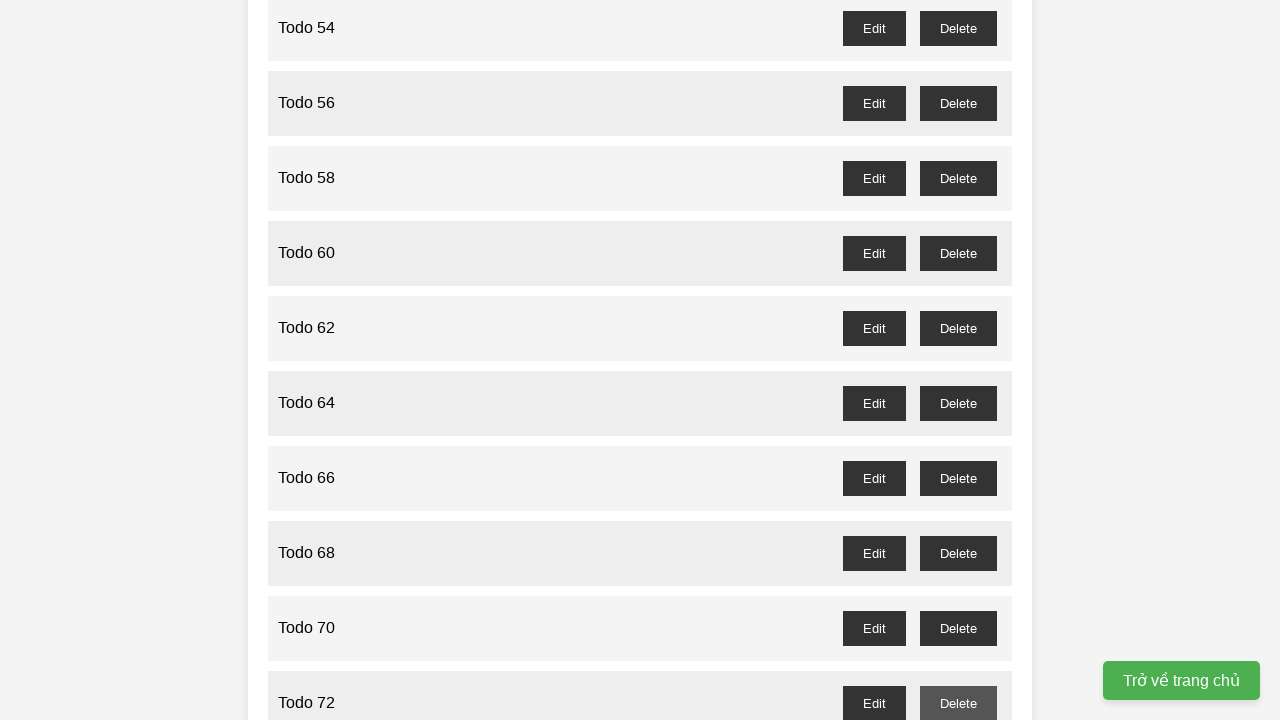

Clicked delete button for task 73 (odd index) at (958, 360) on //div/button[@id='todo-73-delete']
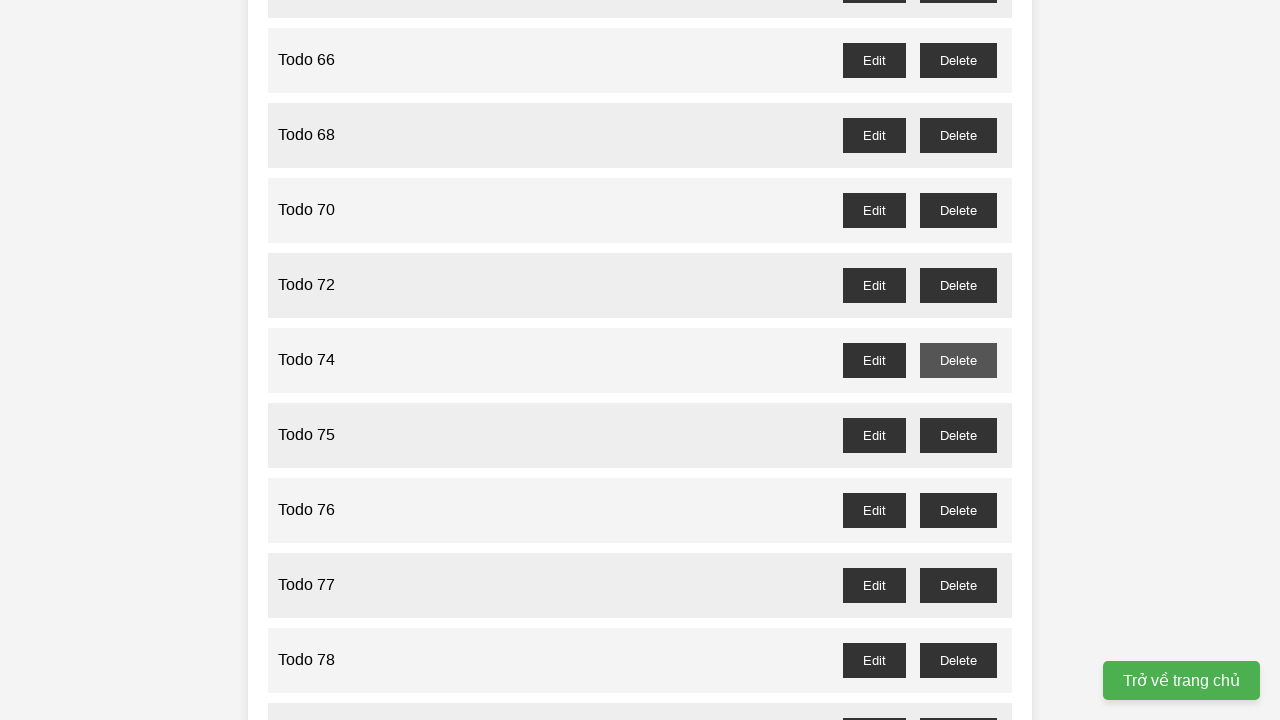

Clicked delete button for task 75 (odd index) at (958, 435) on //div/button[@id='todo-75-delete']
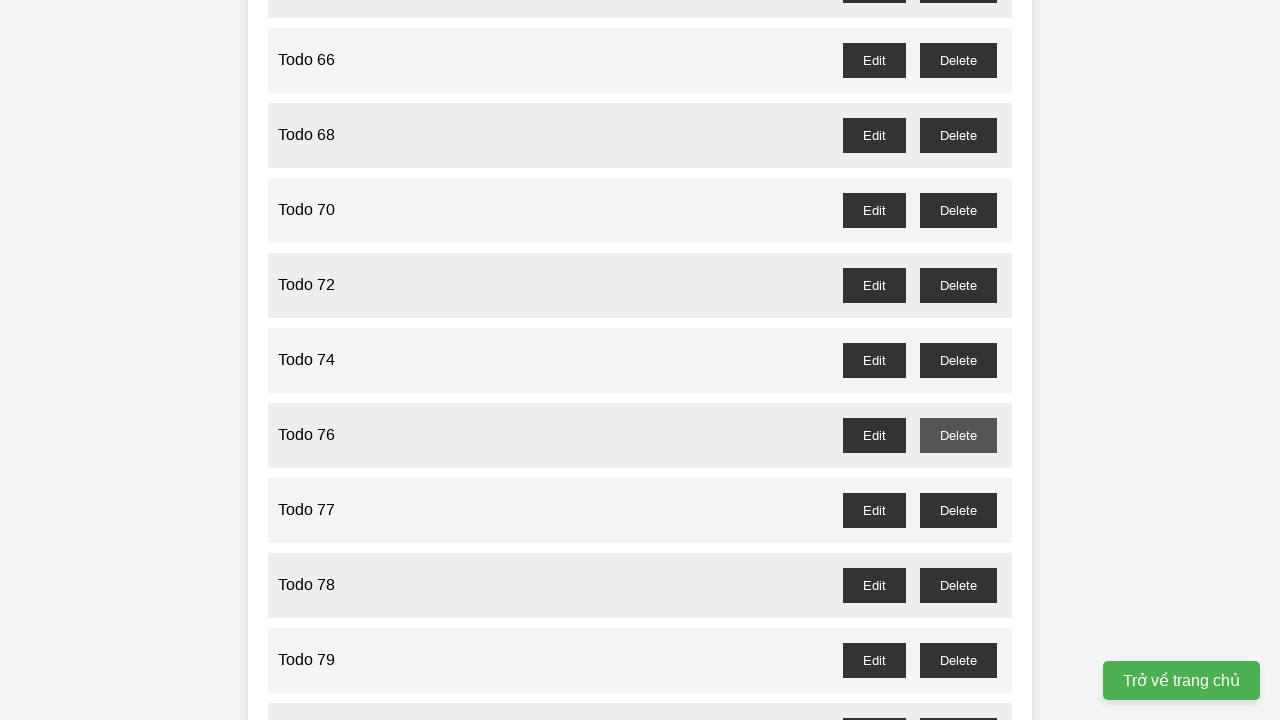

Clicked delete button for task 77 (odd index) at (958, 510) on //div/button[@id='todo-77-delete']
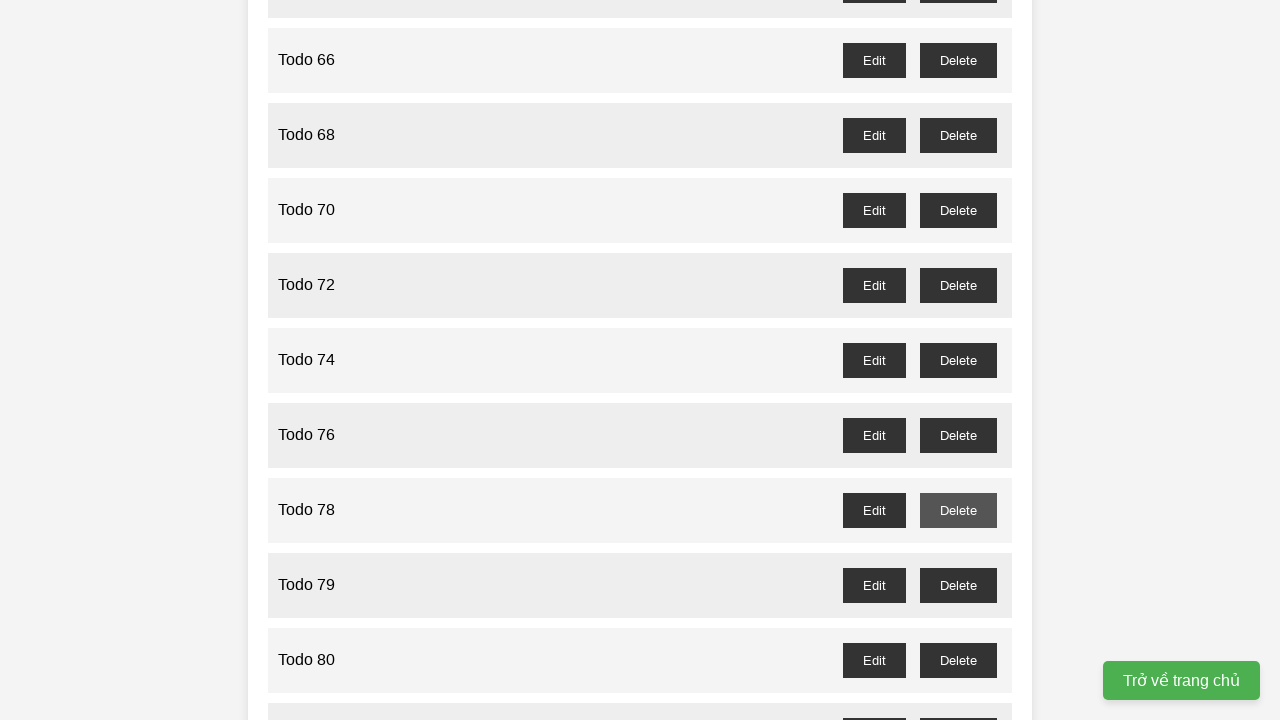

Clicked delete button for task 79 (odd index) at (958, 585) on //div/button[@id='todo-79-delete']
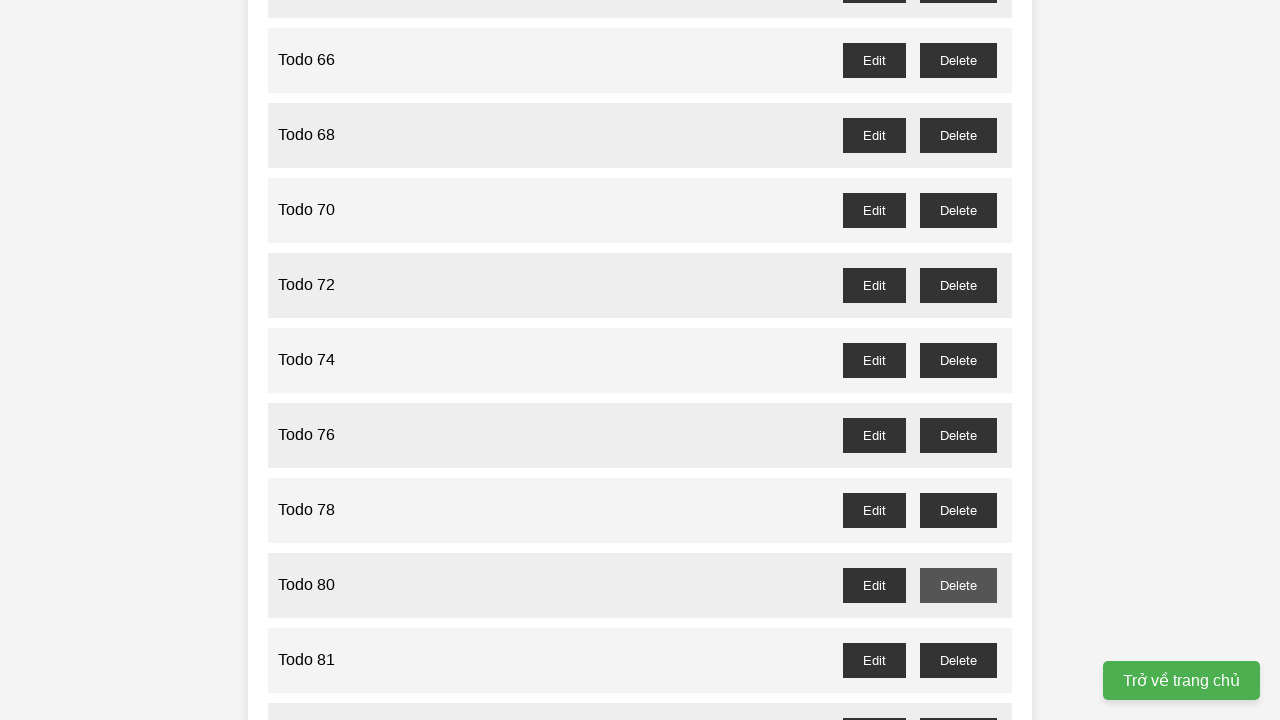

Clicked delete button for task 81 (odd index) at (958, 660) on //div/button[@id='todo-81-delete']
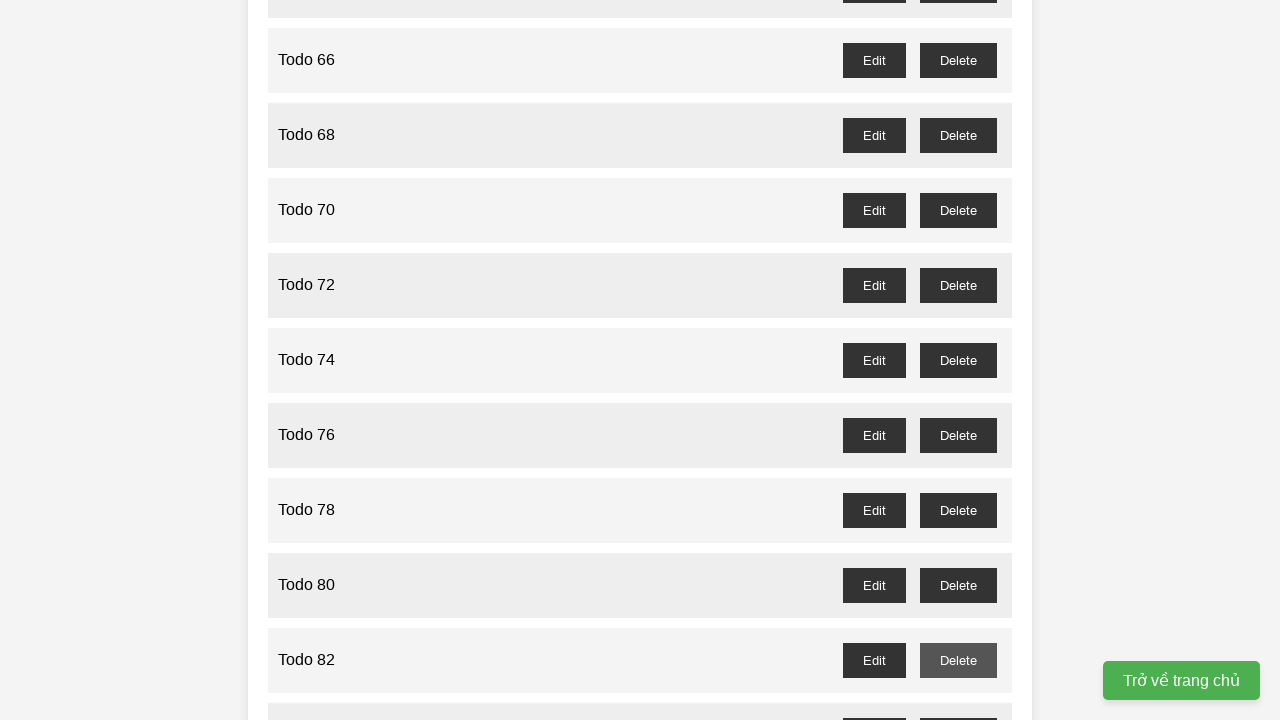

Clicked delete button for task 83 (odd index) at (958, 703) on //div/button[@id='todo-83-delete']
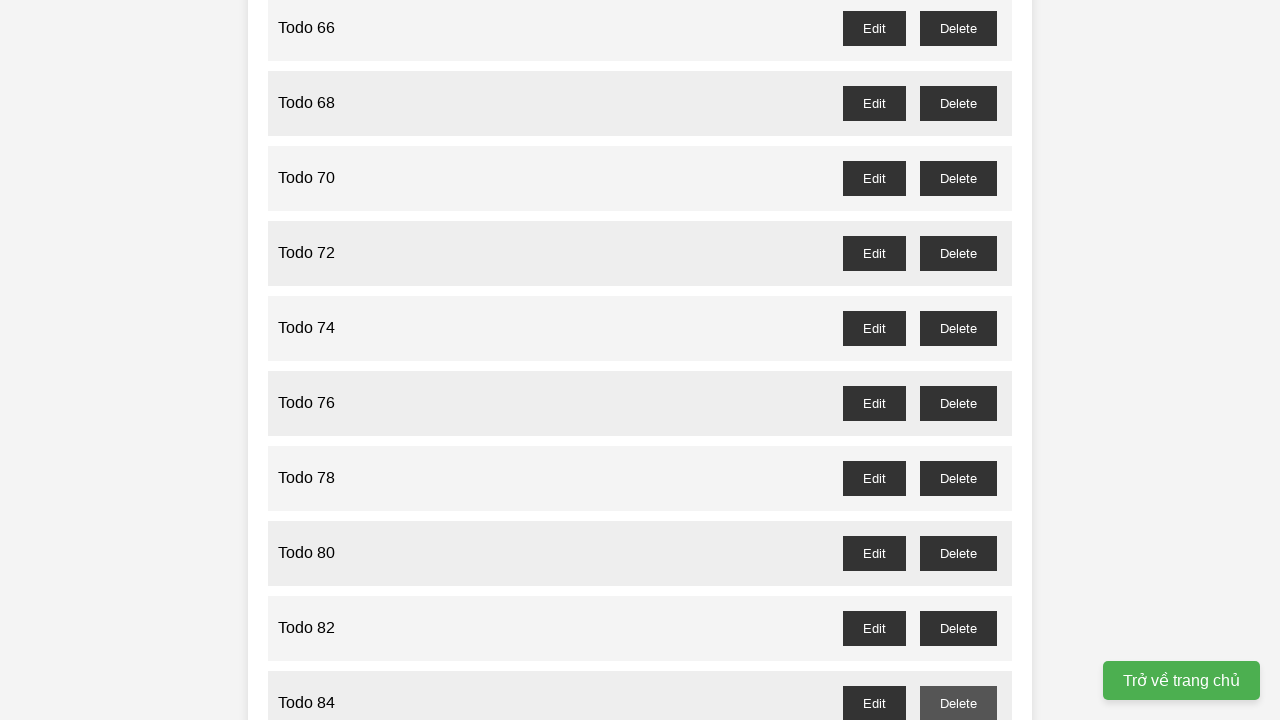

Clicked delete button for task 85 (odd index) at (958, 360) on //div/button[@id='todo-85-delete']
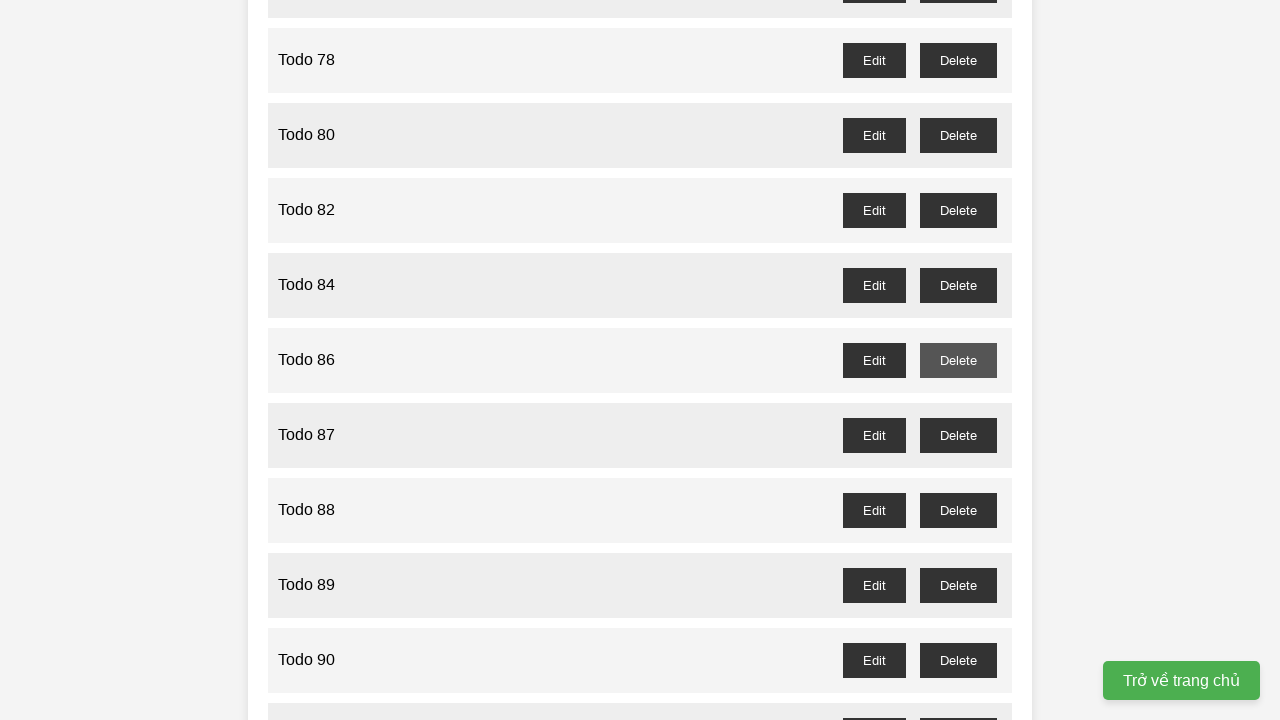

Clicked delete button for task 87 (odd index) at (958, 435) on //div/button[@id='todo-87-delete']
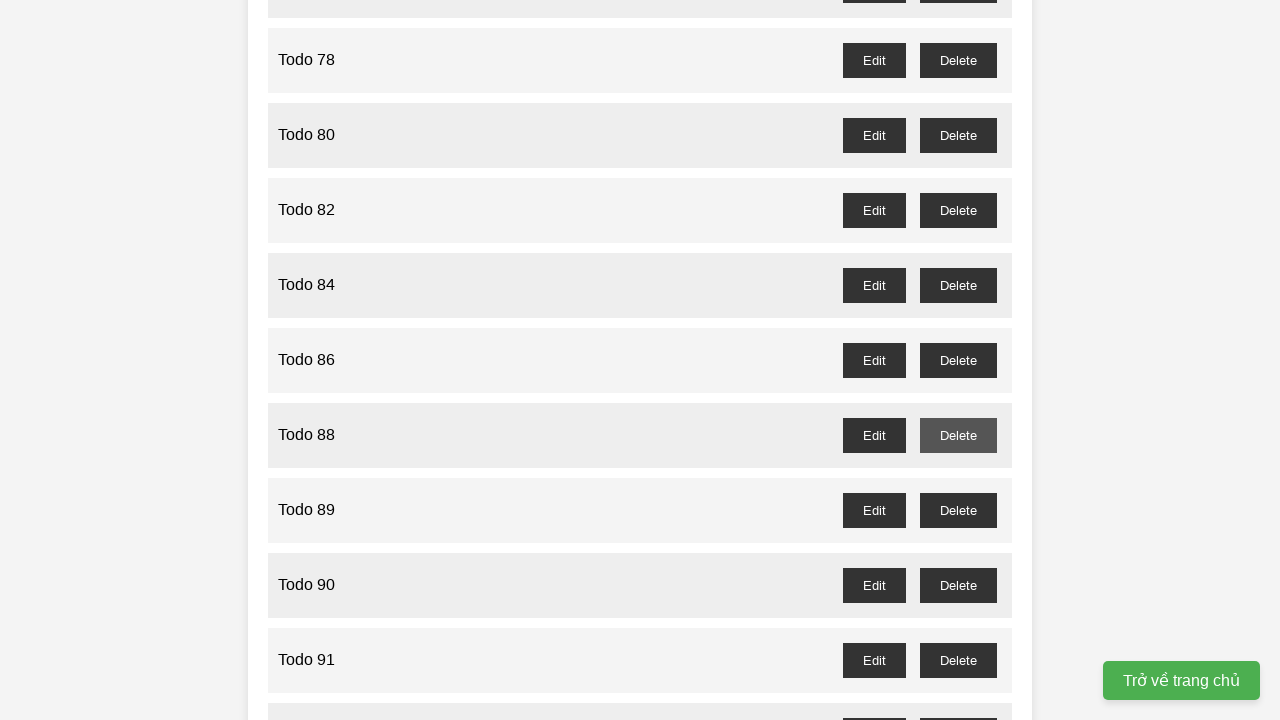

Clicked delete button for task 89 (odd index) at (958, 510) on //div/button[@id='todo-89-delete']
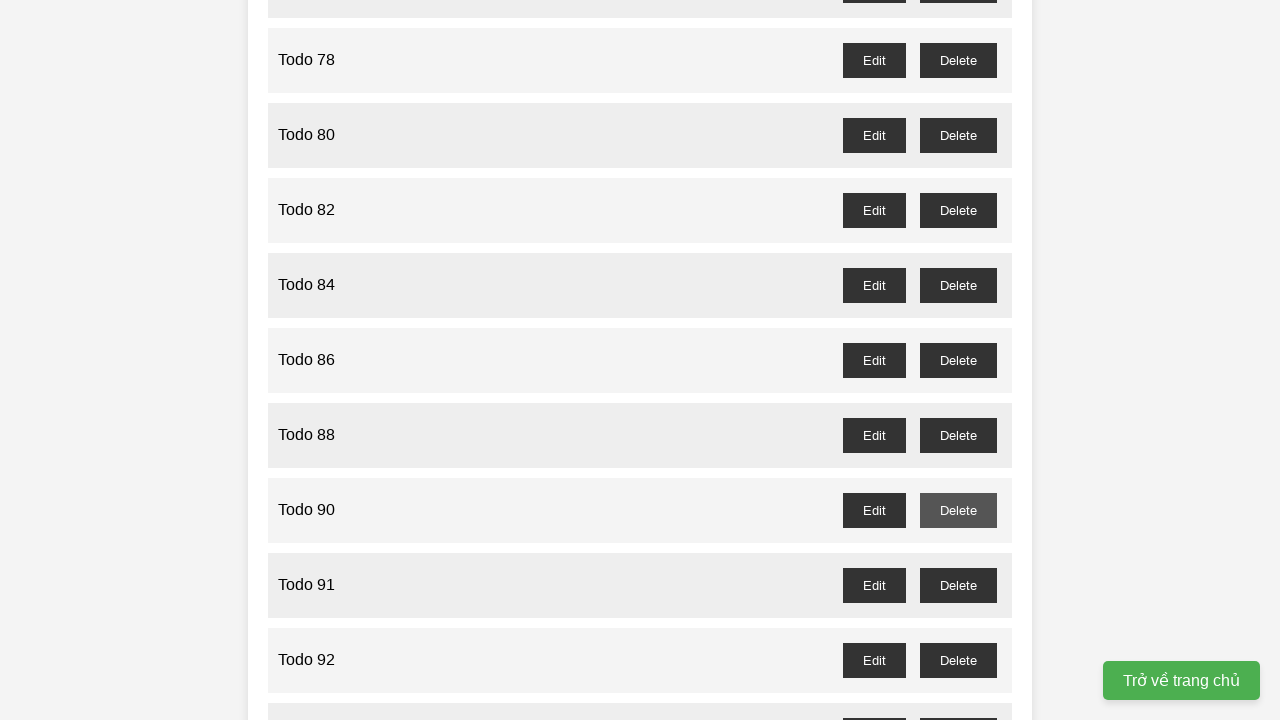

Clicked delete button for task 91 (odd index) at (958, 585) on //div/button[@id='todo-91-delete']
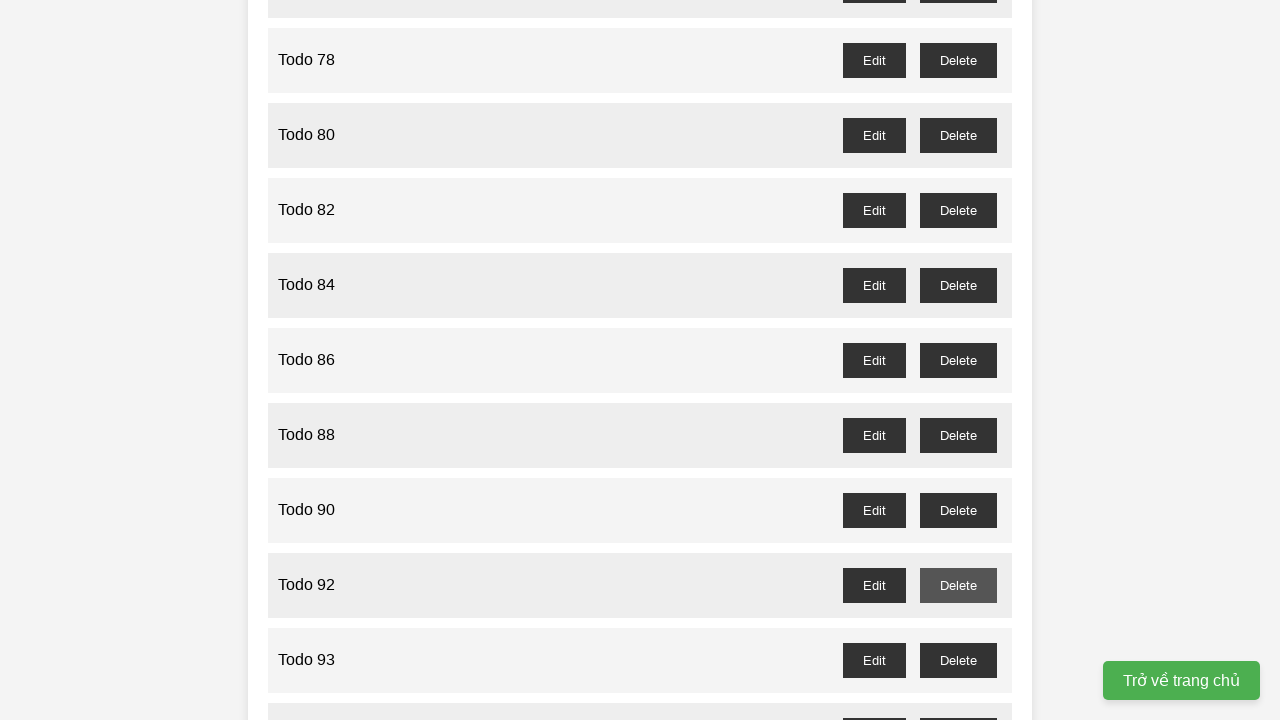

Clicked delete button for task 93 (odd index) at (958, 660) on //div/button[@id='todo-93-delete']
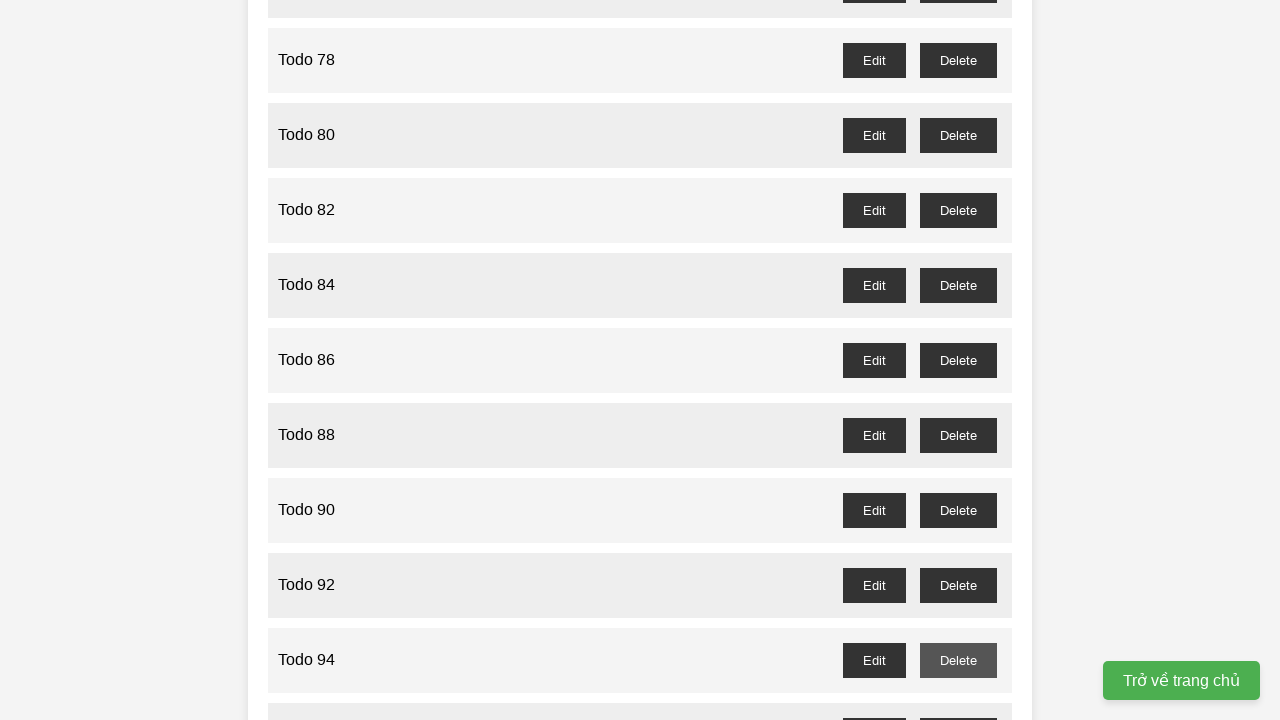

Clicked delete button for task 95 (odd index) at (958, 703) on //div/button[@id='todo-95-delete']
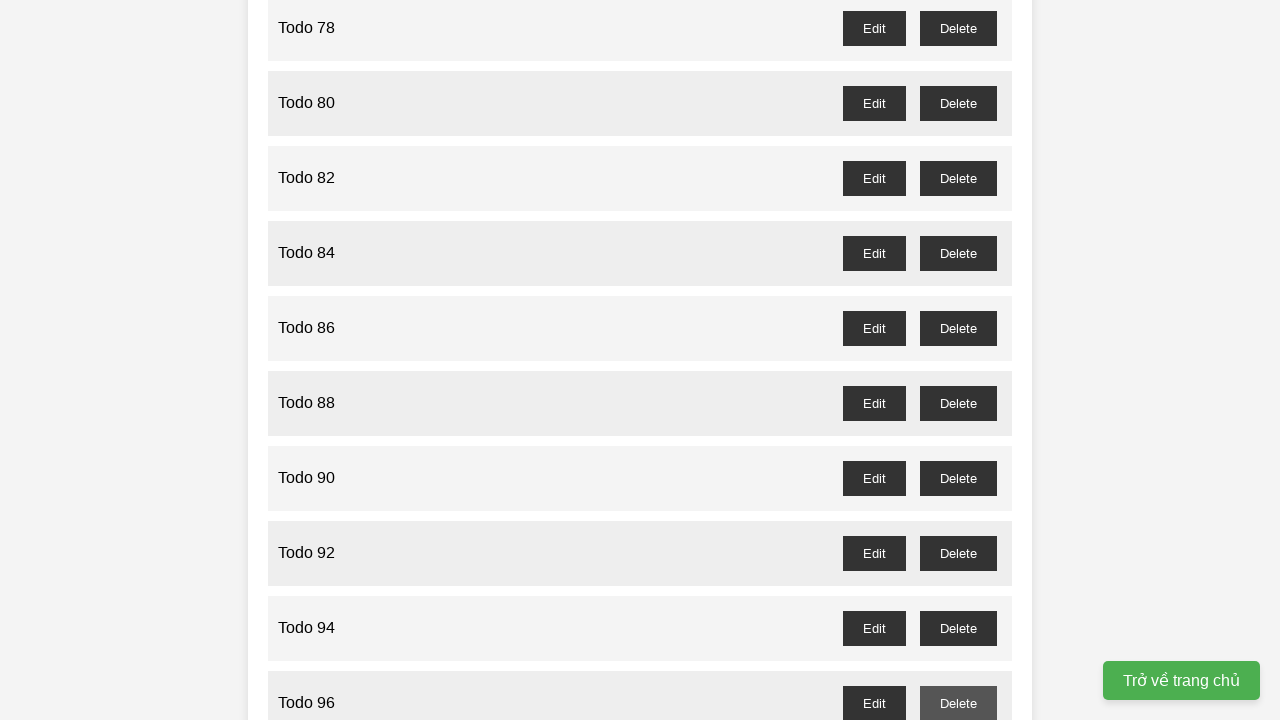

Clicked delete button for task 97 (odd index) at (958, 406) on //div/button[@id='todo-97-delete']
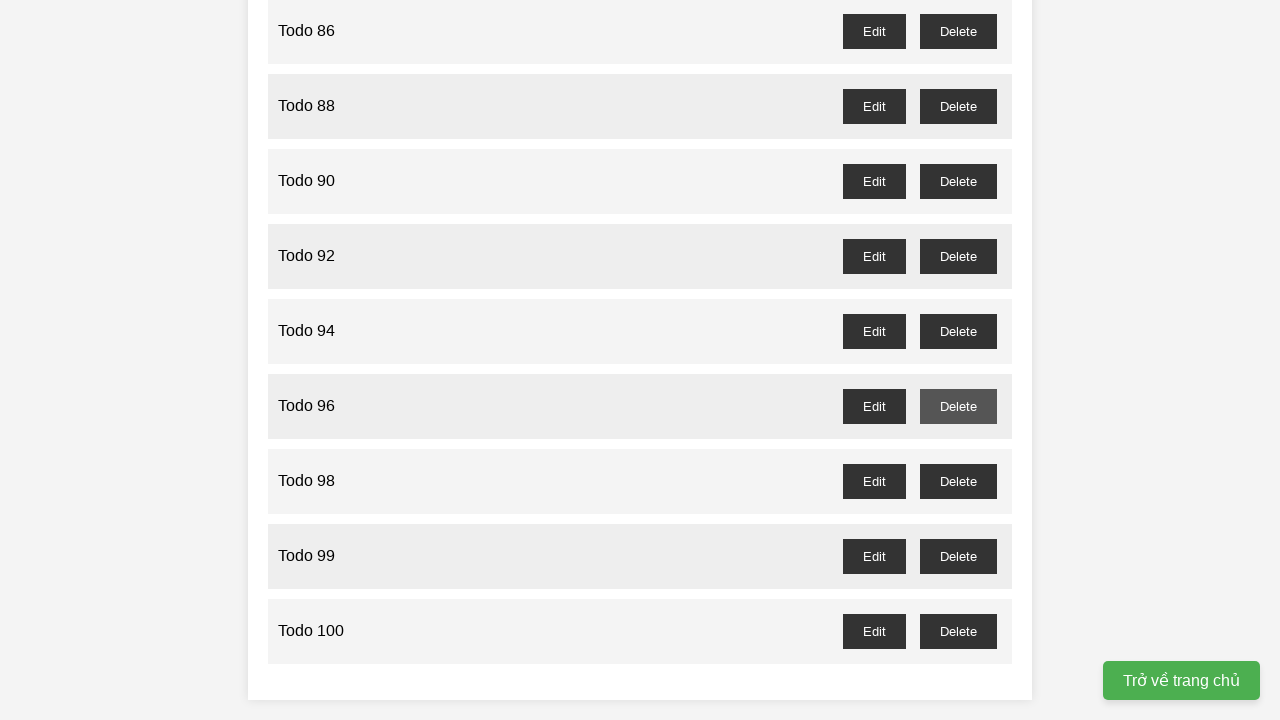

Clicked delete button for task 99 (odd index) at (958, 556) on //div/button[@id='todo-99-delete']
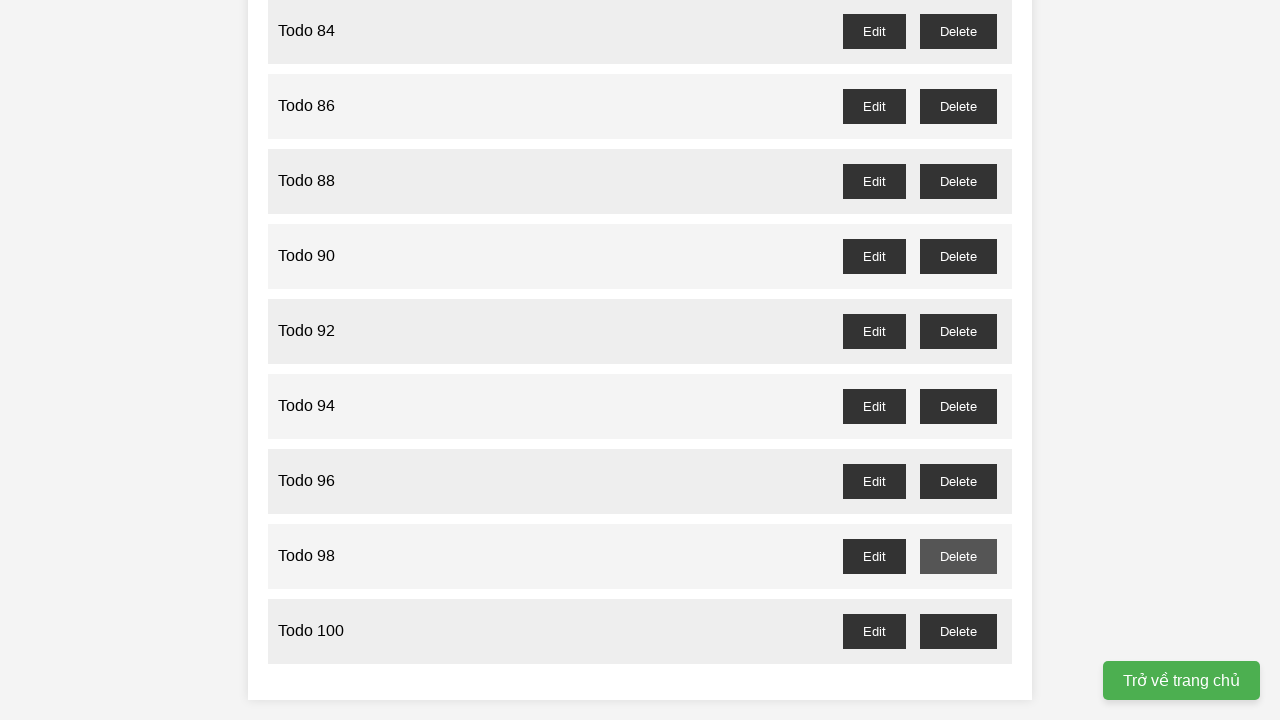

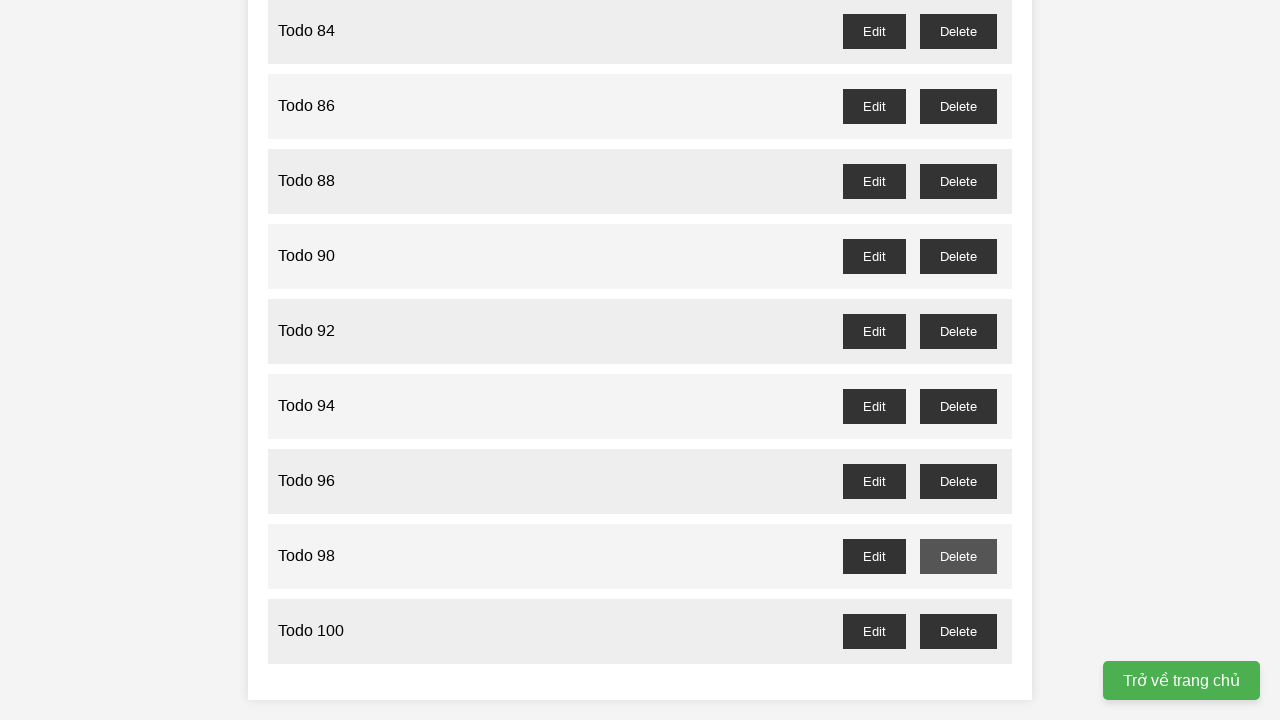